Navigates through all sample form links on the mycontactform.com samples page by clicking through each link in the left column navigation menu.

Starting URL: https://www.mycontactform.com/samples.php

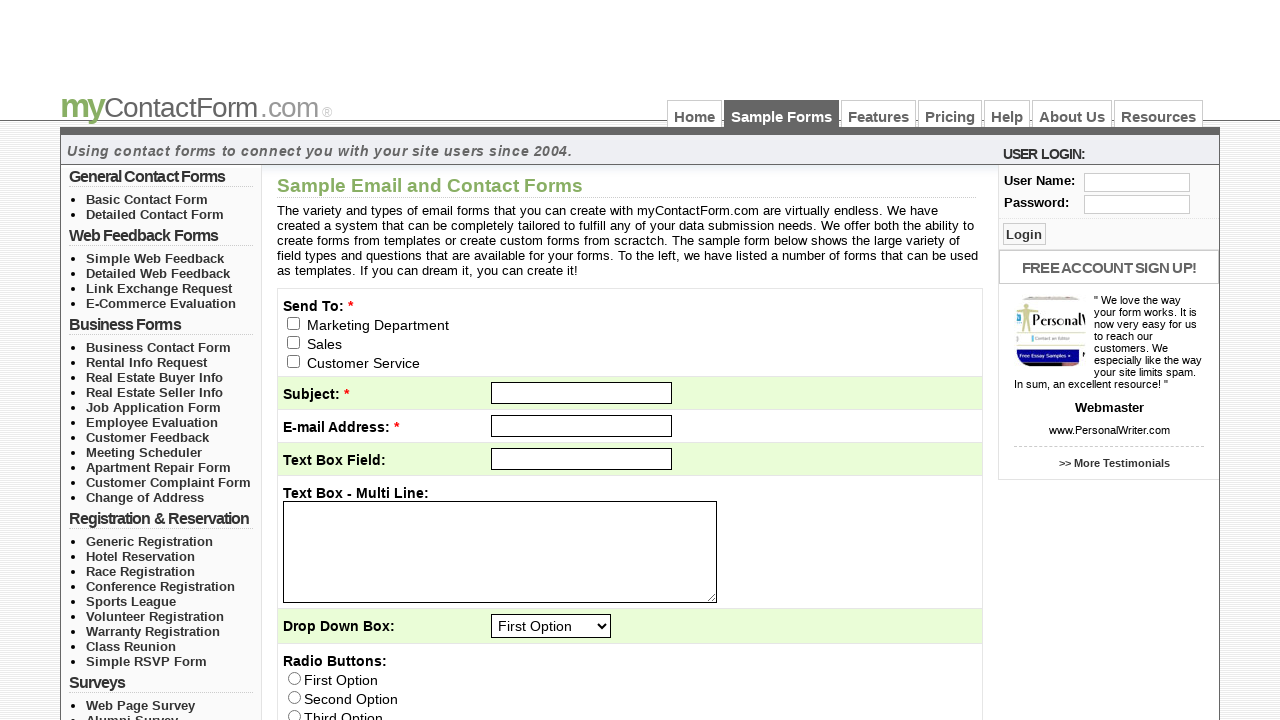

Left column navigation loaded
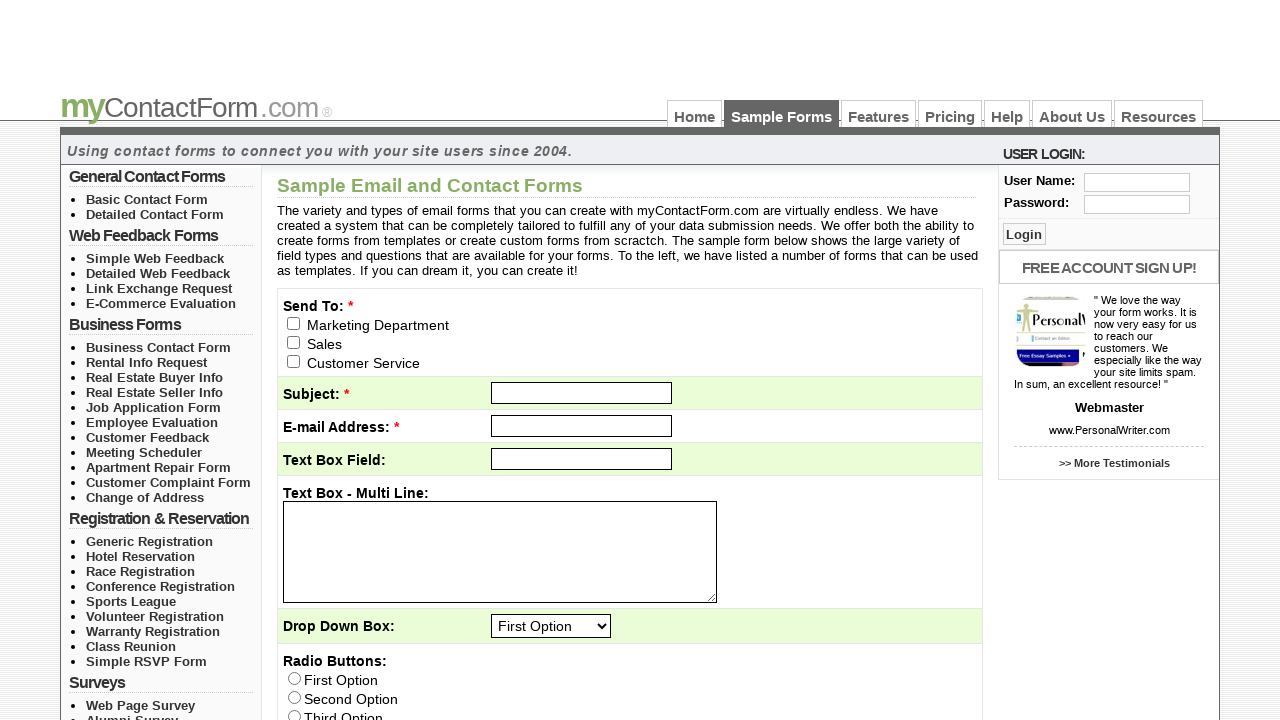

Retrieved all upper level navigation lists
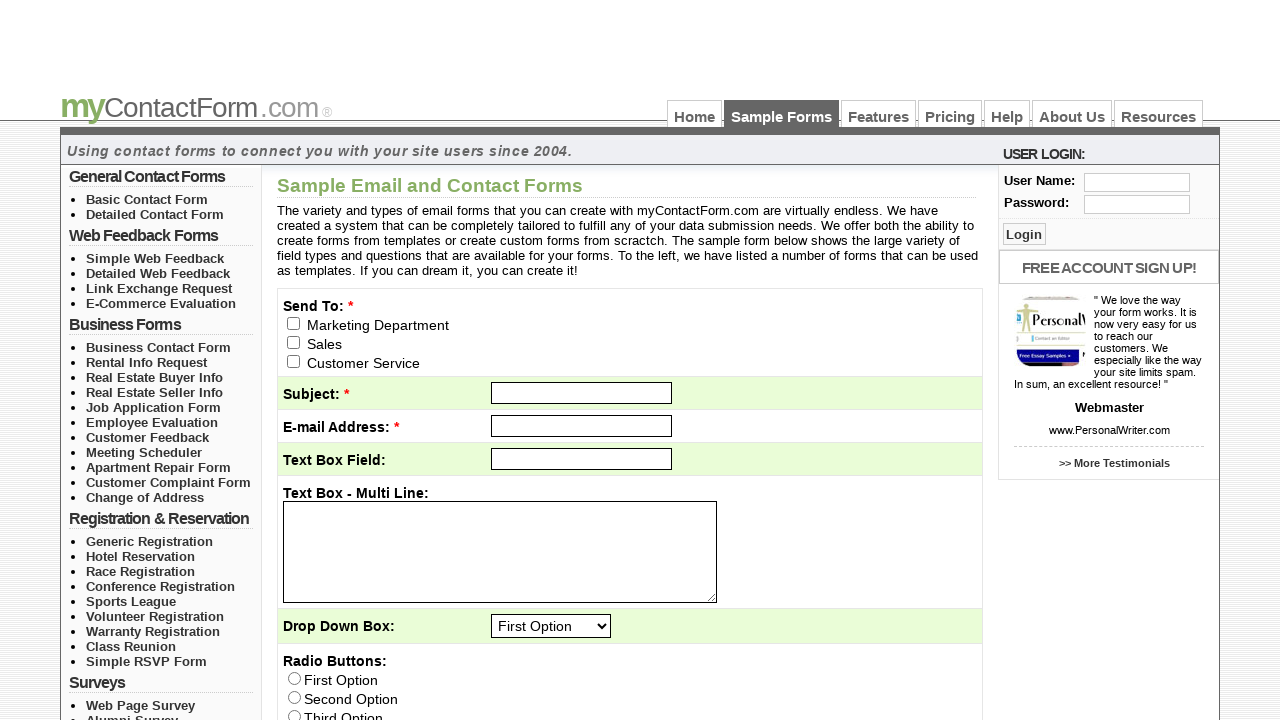

Retrieved list items from upper list 1
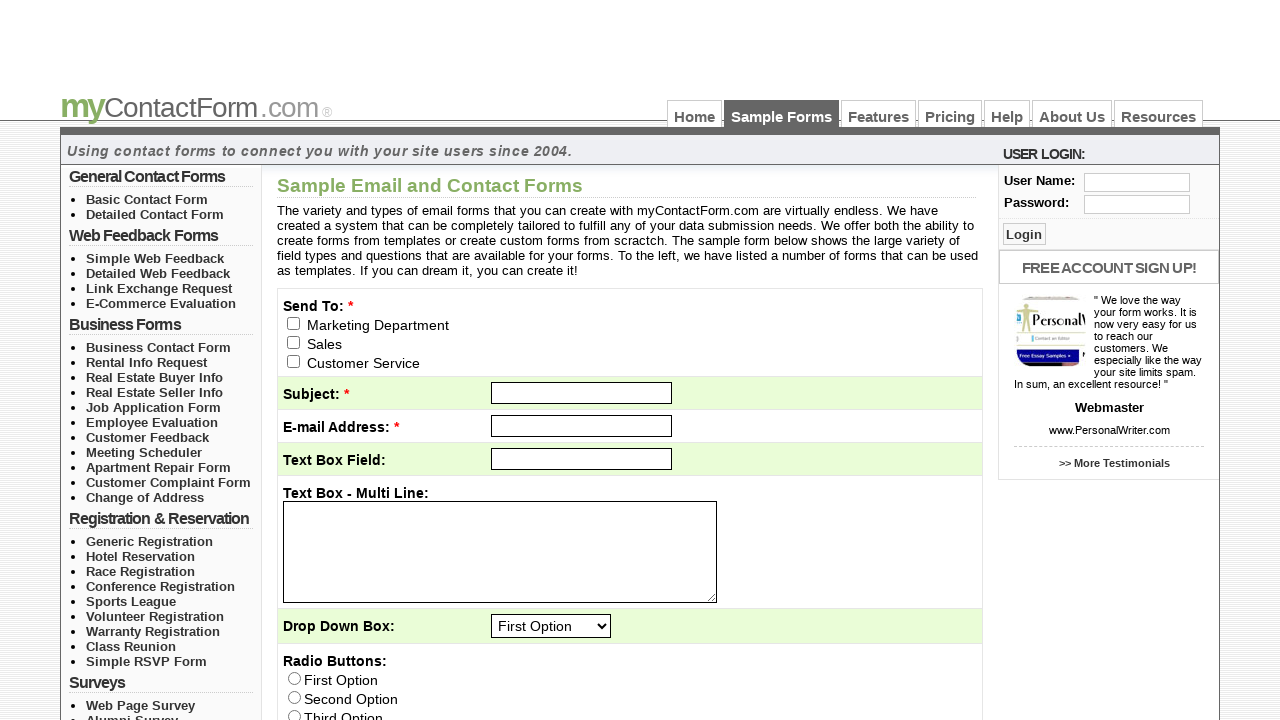

Clicked link 1 in navigation list 1 at (147, 199) on #left_col_top > ul >> nth=0 >> > li >> nth=0 >> > a
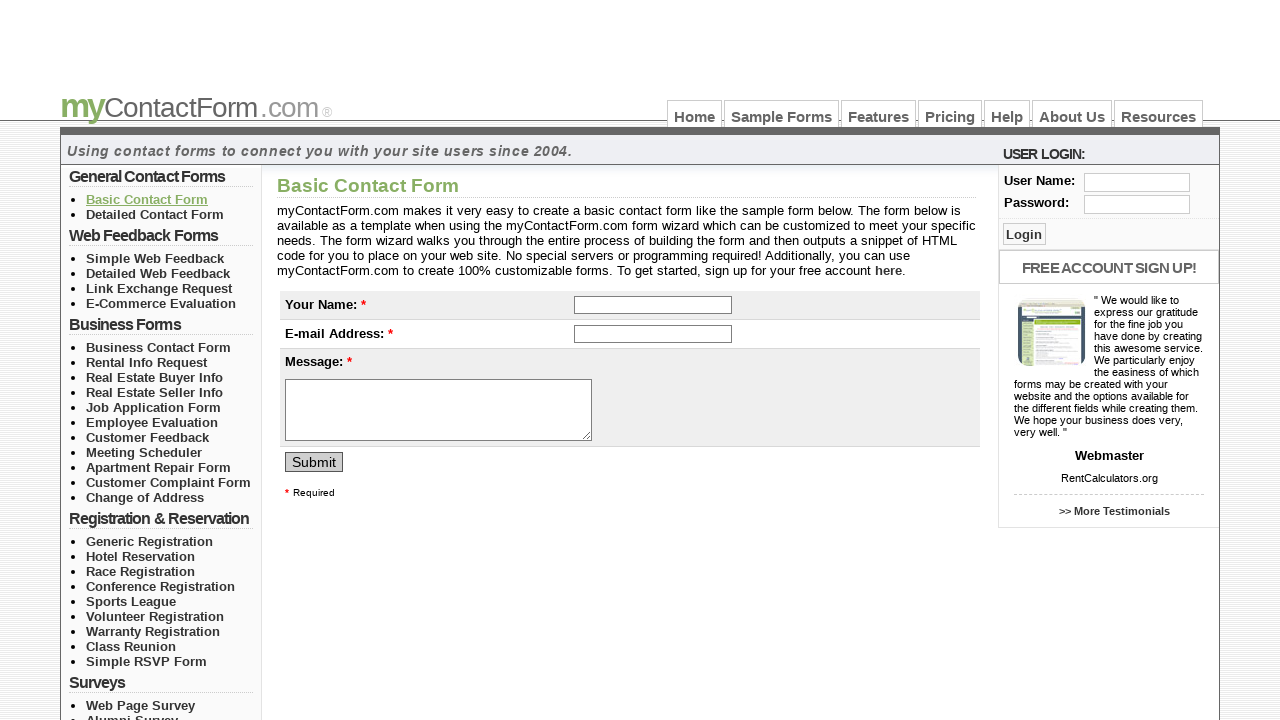

Sample form page loaded after clicking link
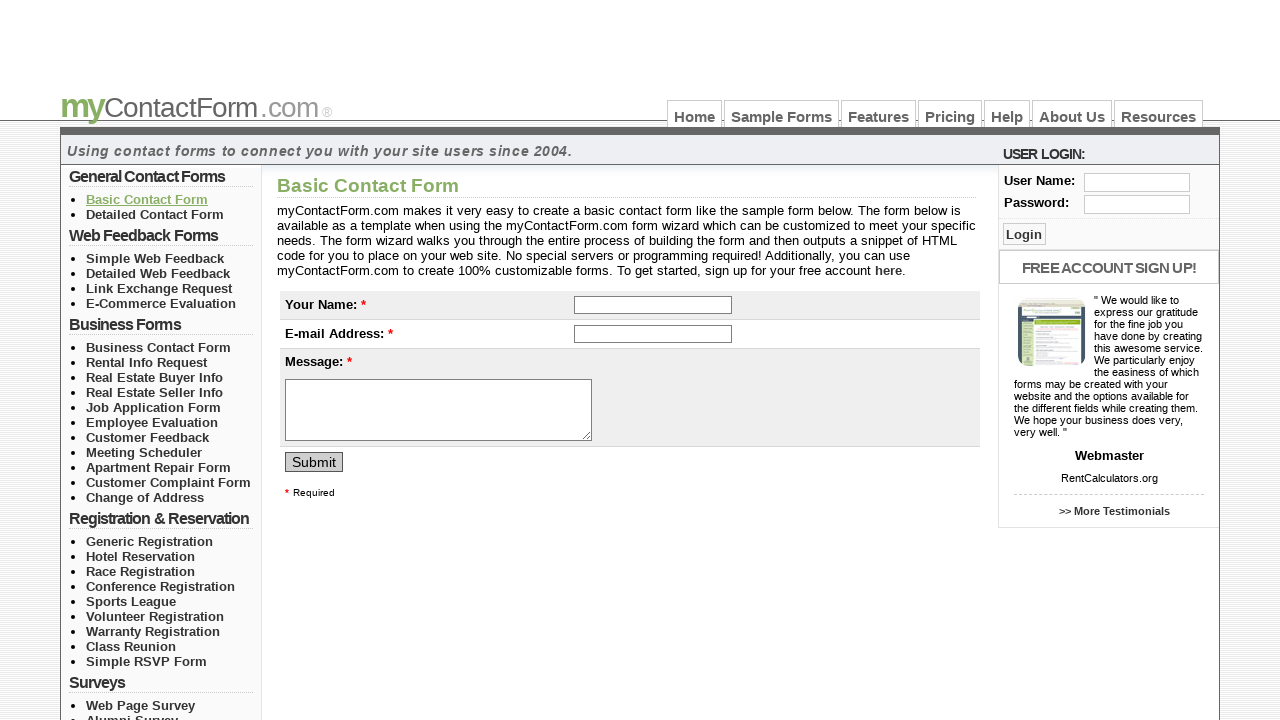

Navigated back to samples page
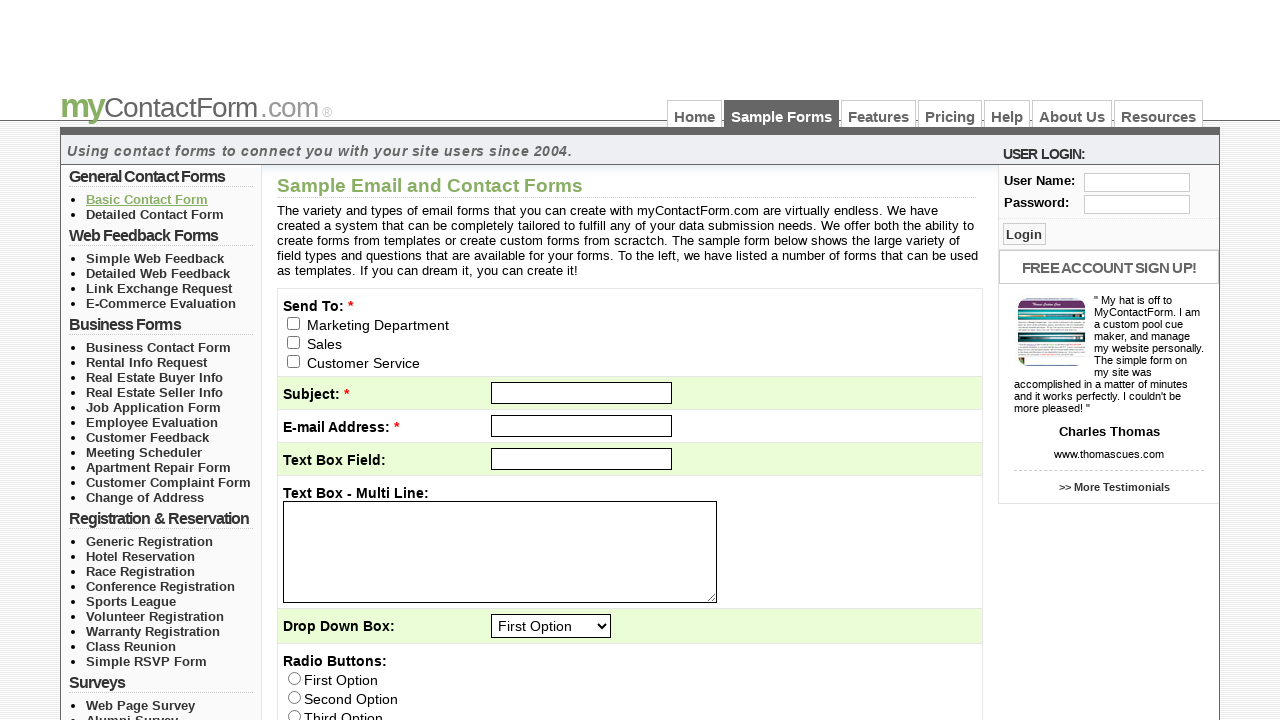

Left column navigation reloaded
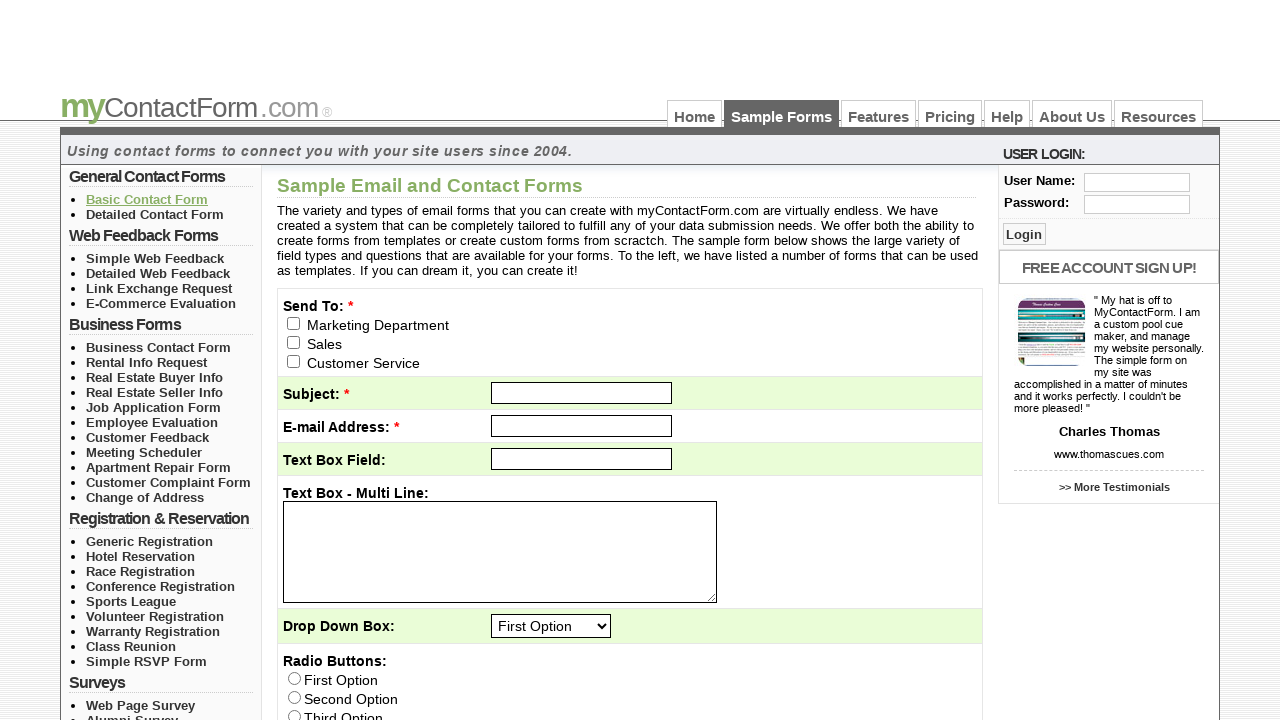

Re-fetched all upper level navigation lists
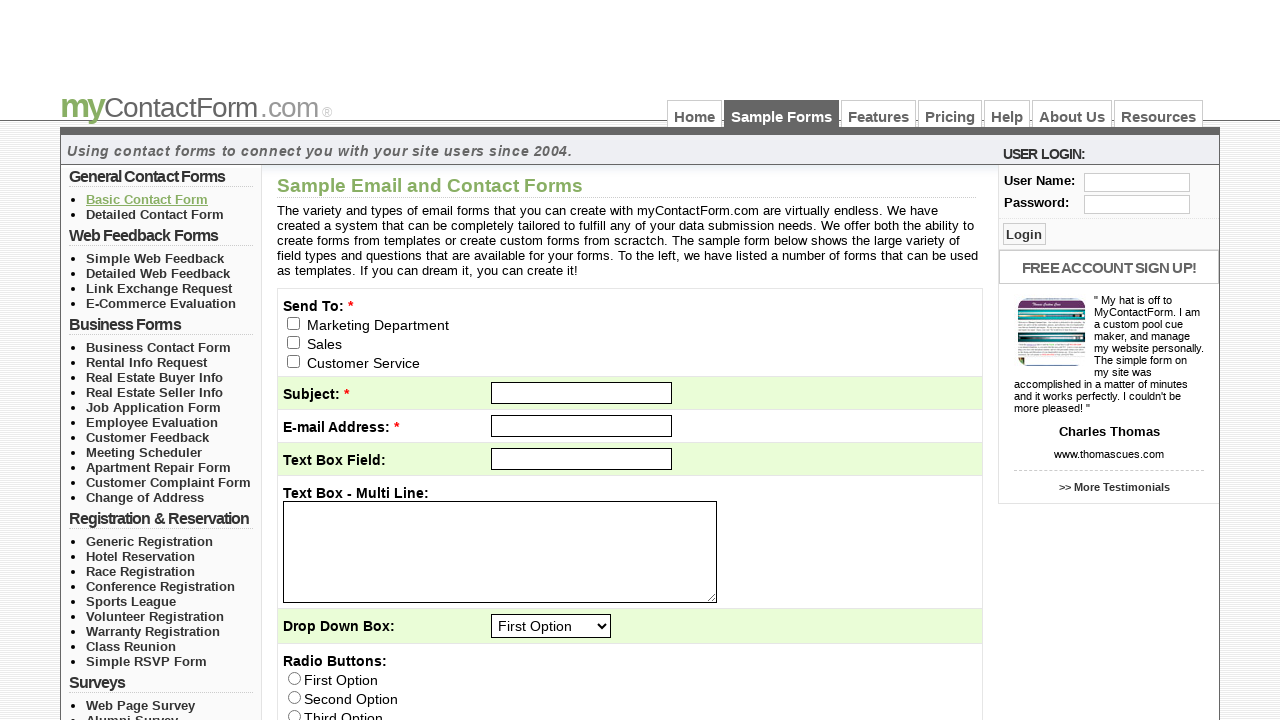

Re-fetched list items from upper list 1
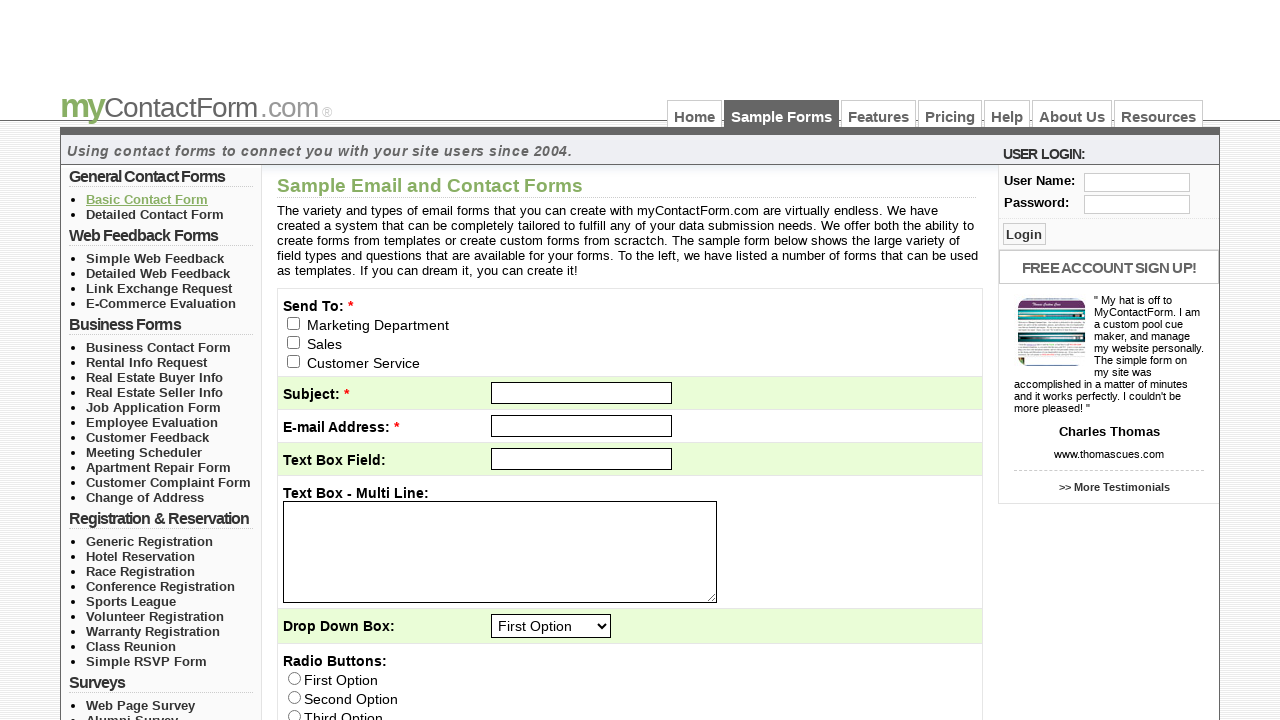

Clicked link 2 in navigation list 1 at (155, 214) on #left_col_top > ul >> nth=0 >> > li >> nth=1 >> > a
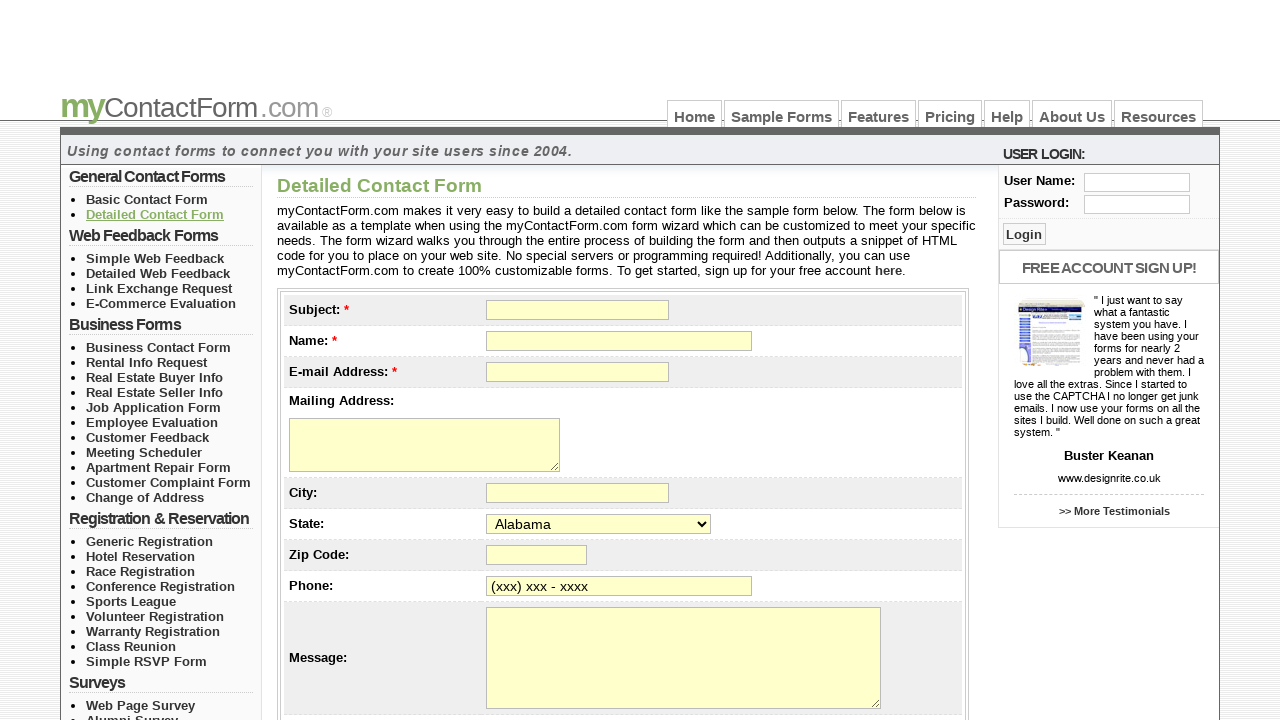

Sample form page loaded after clicking link
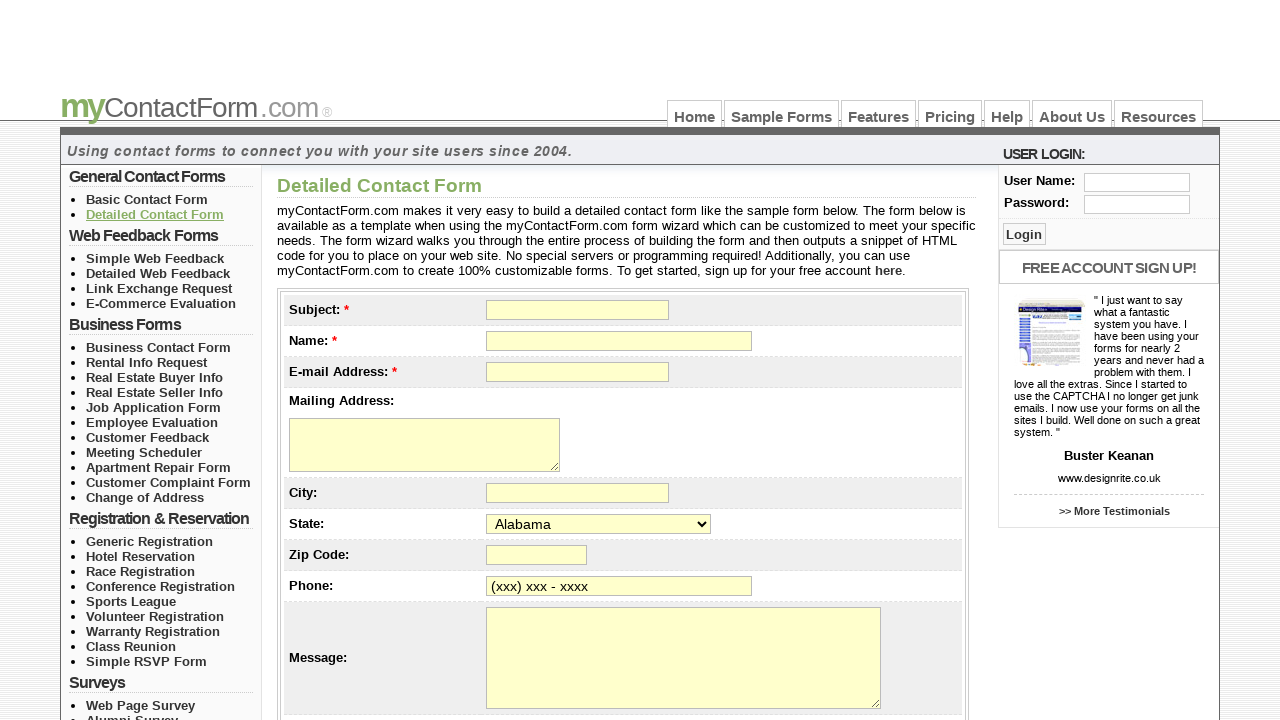

Navigated back to samples page
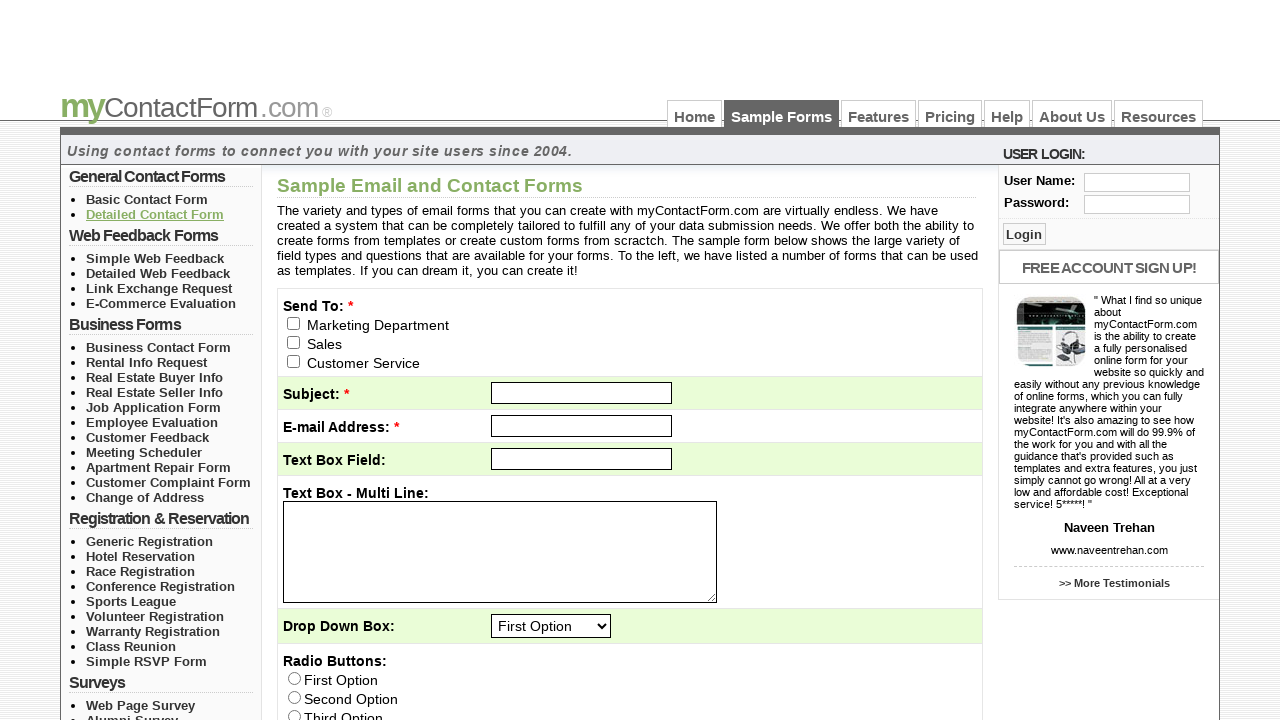

Left column navigation reloaded
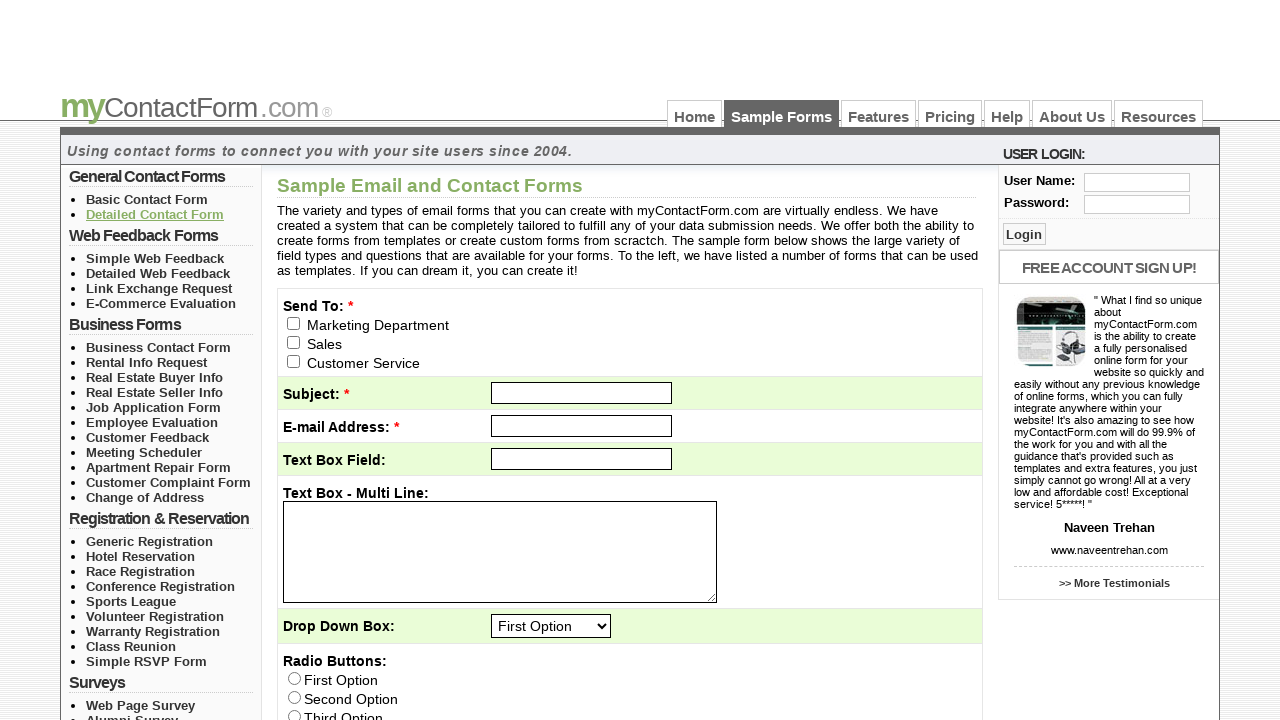

Re-fetched all upper level navigation lists
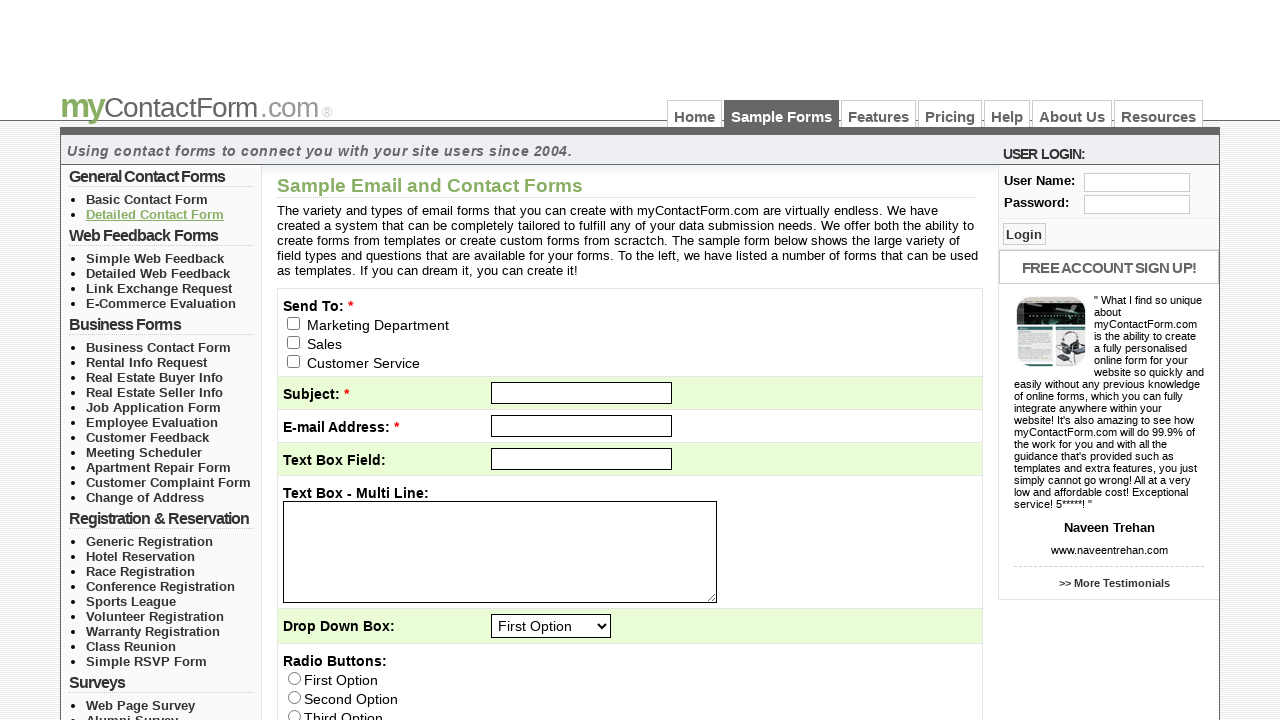

Re-fetched list items from upper list 1
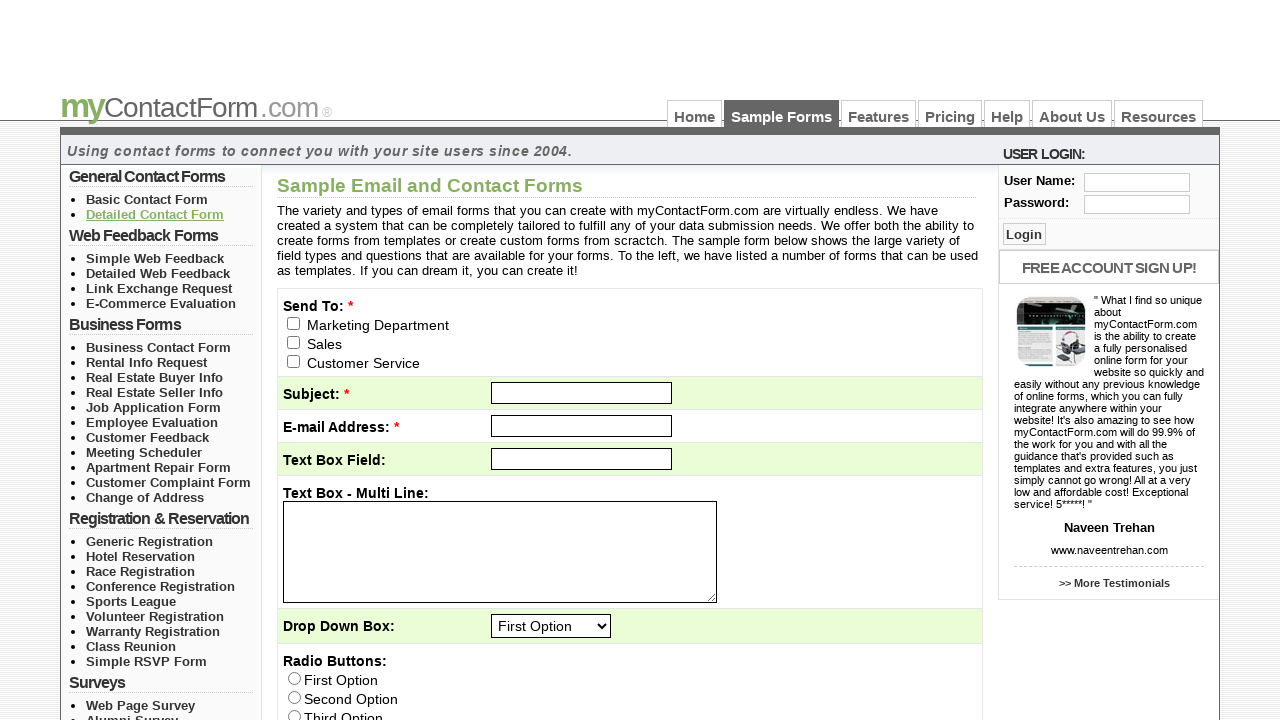

Retrieved list items from upper list 2
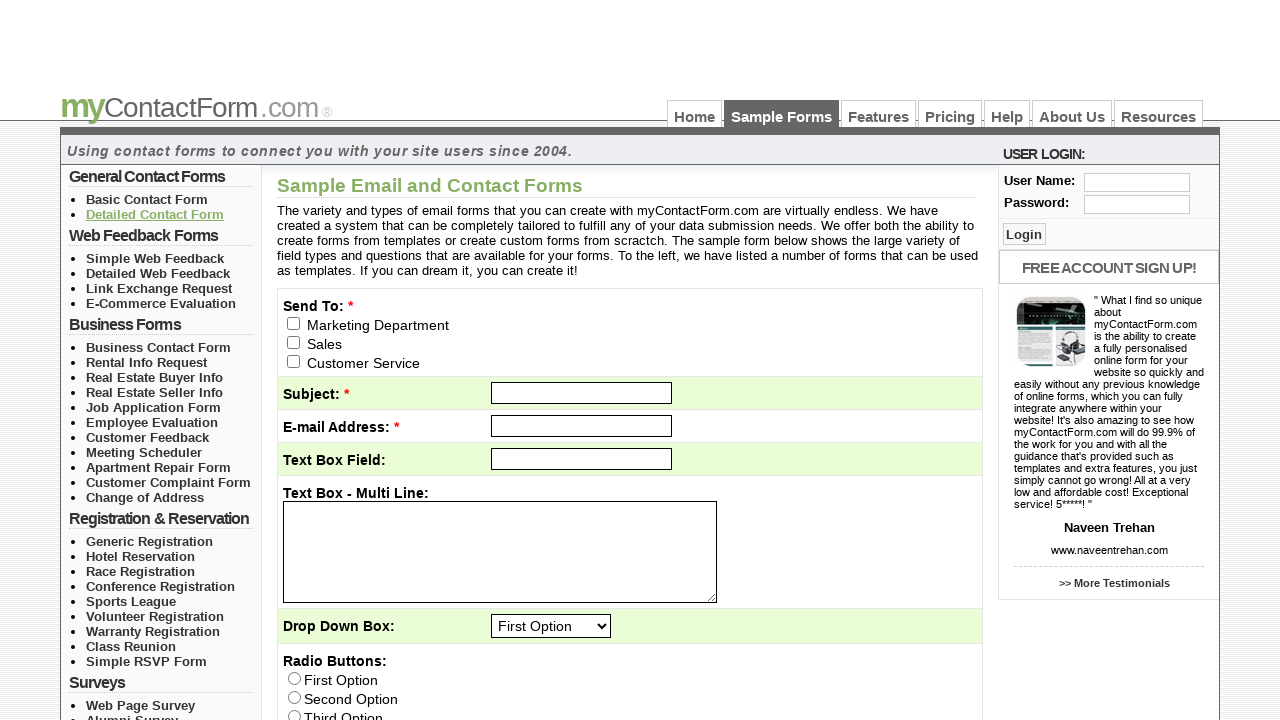

Clicked link 1 in navigation list 2 at (155, 258) on #left_col_top > ul >> nth=1 >> > li >> nth=0 >> > a
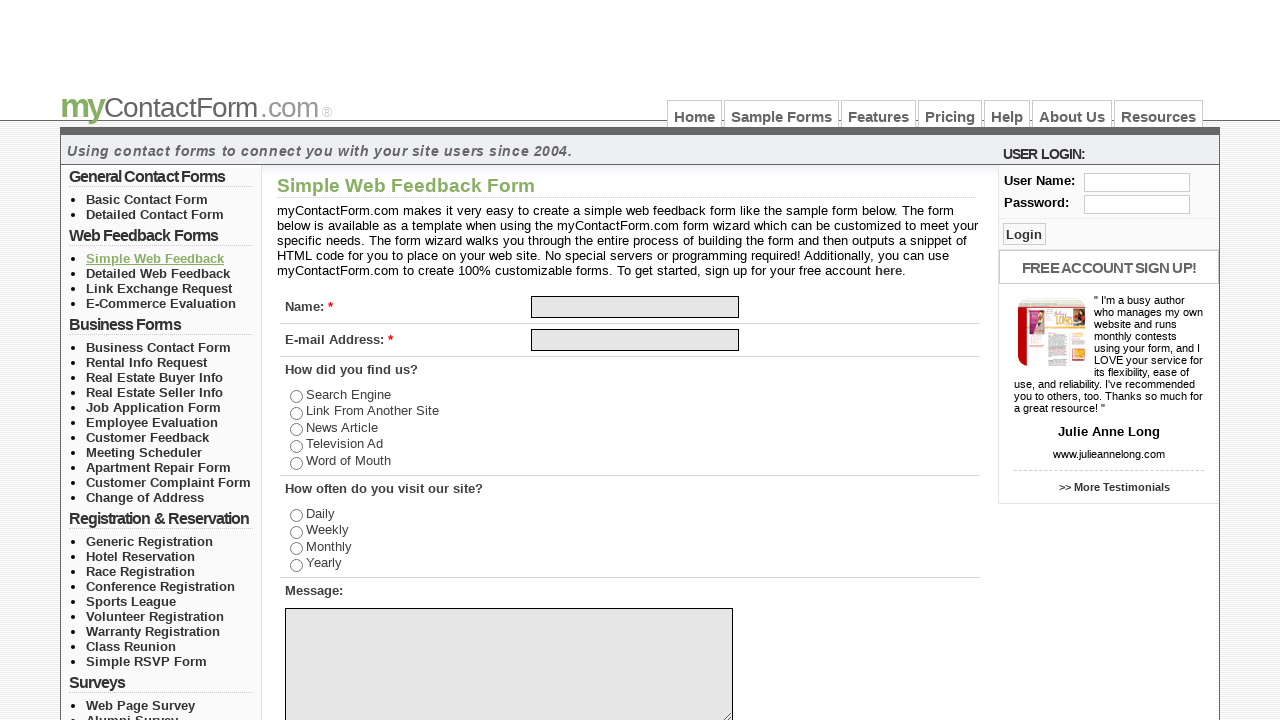

Sample form page loaded after clicking link
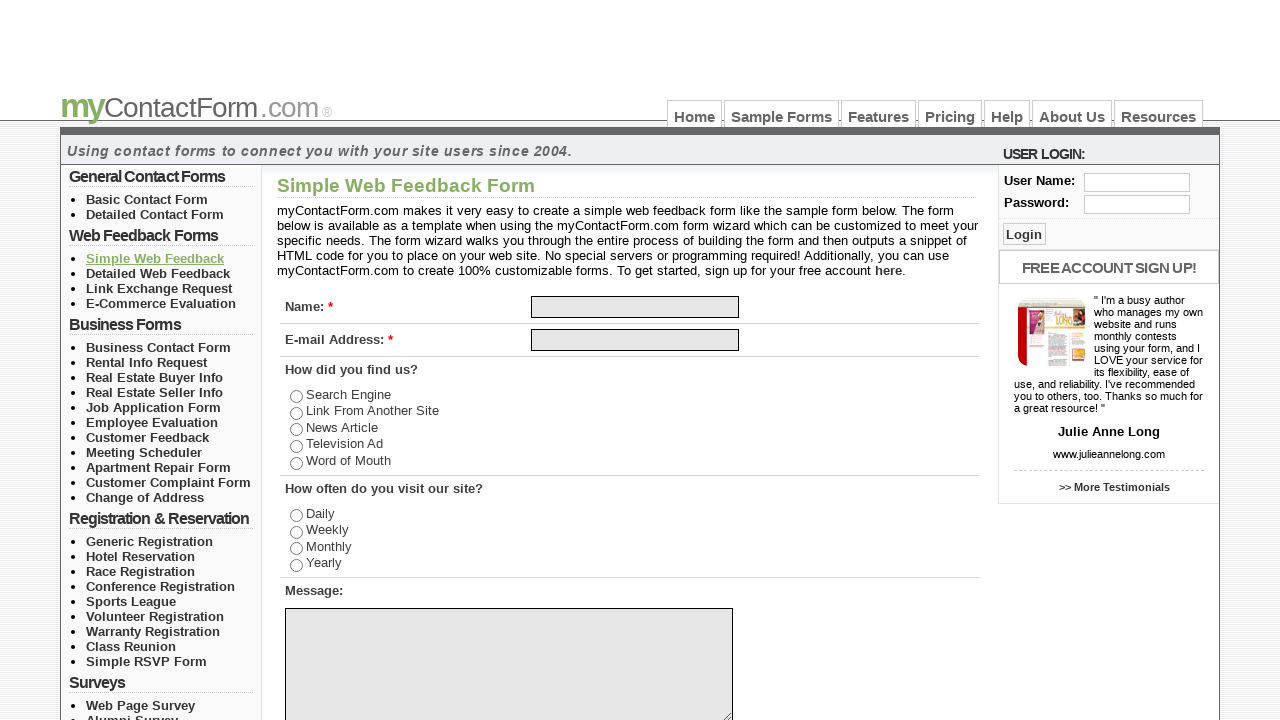

Navigated back to samples page
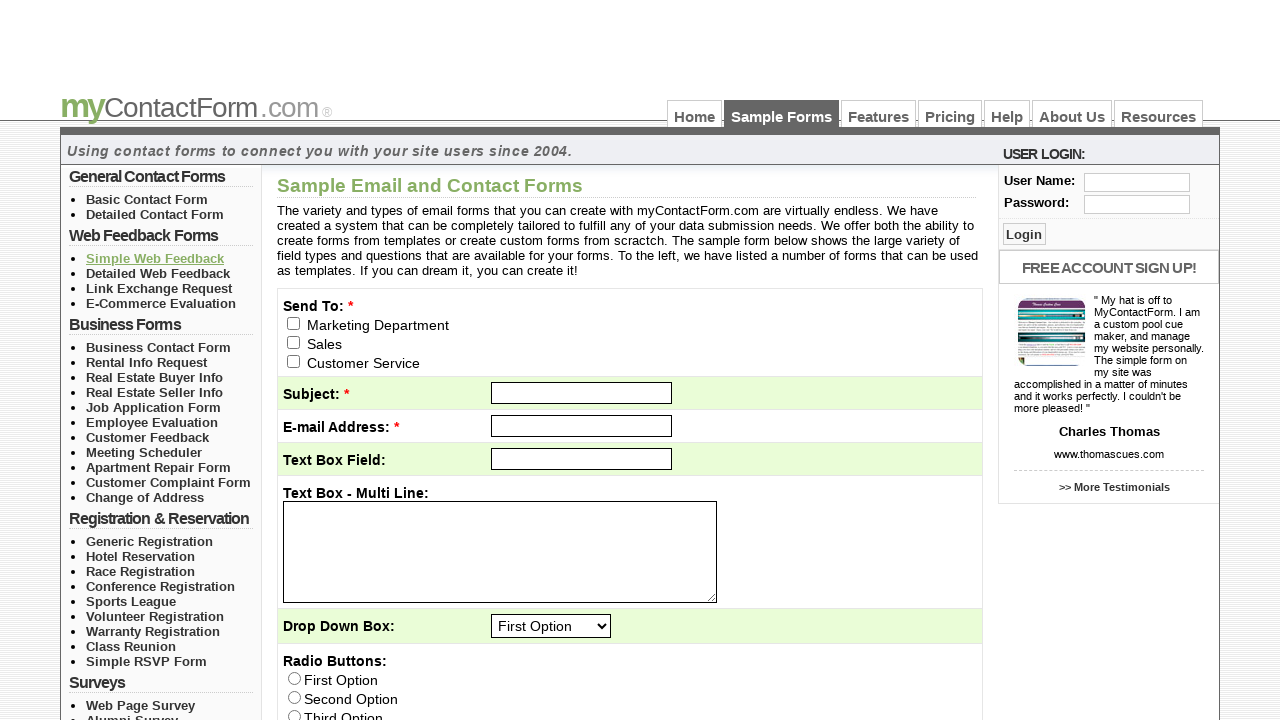

Left column navigation reloaded
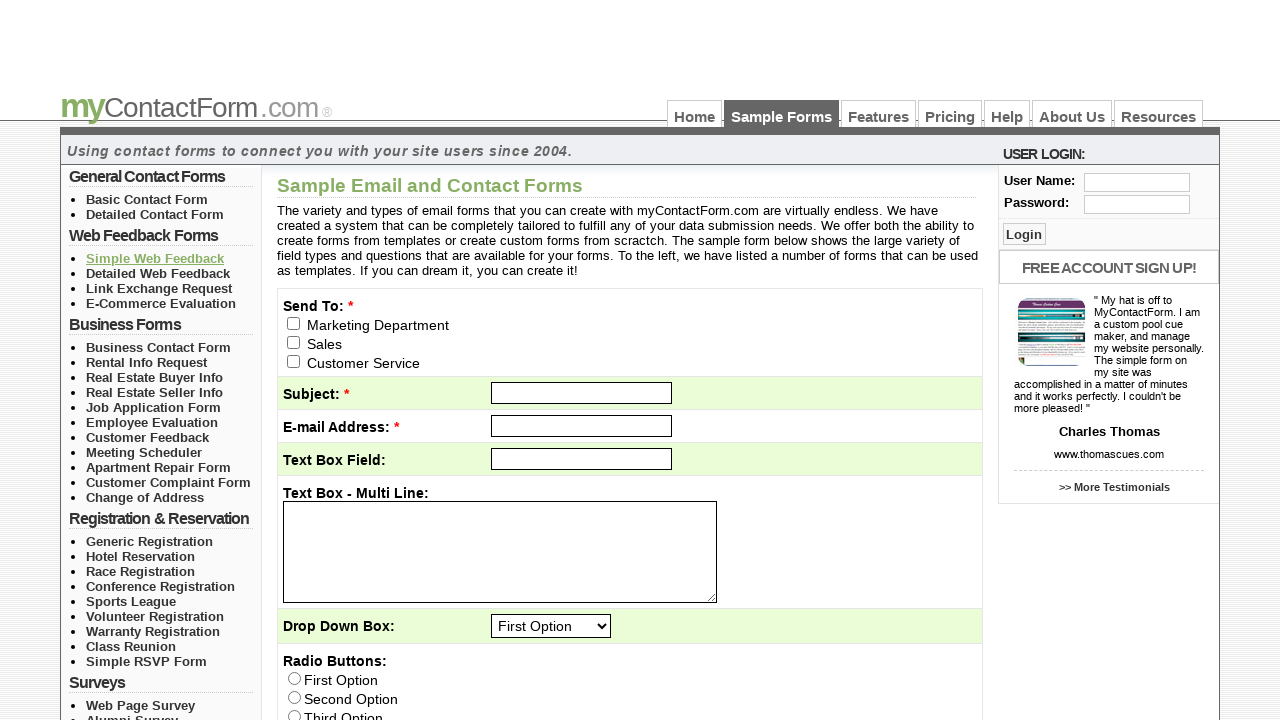

Re-fetched all upper level navigation lists
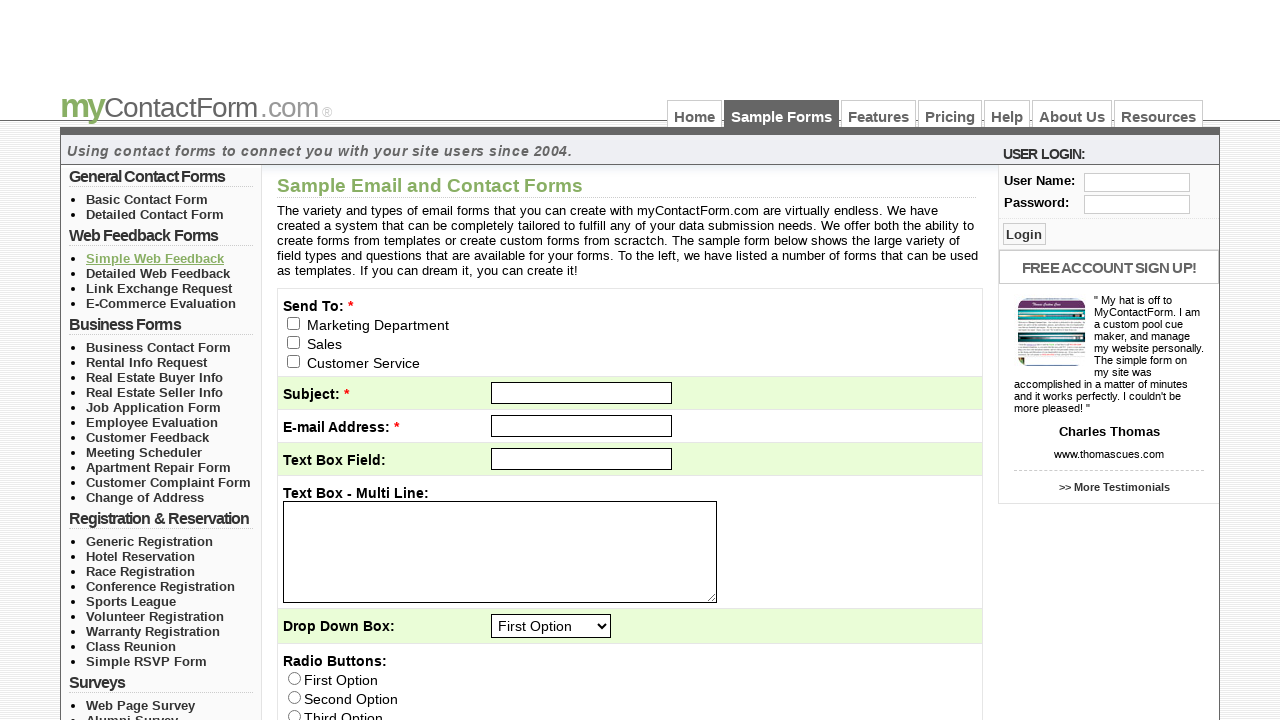

Re-fetched list items from upper list 2
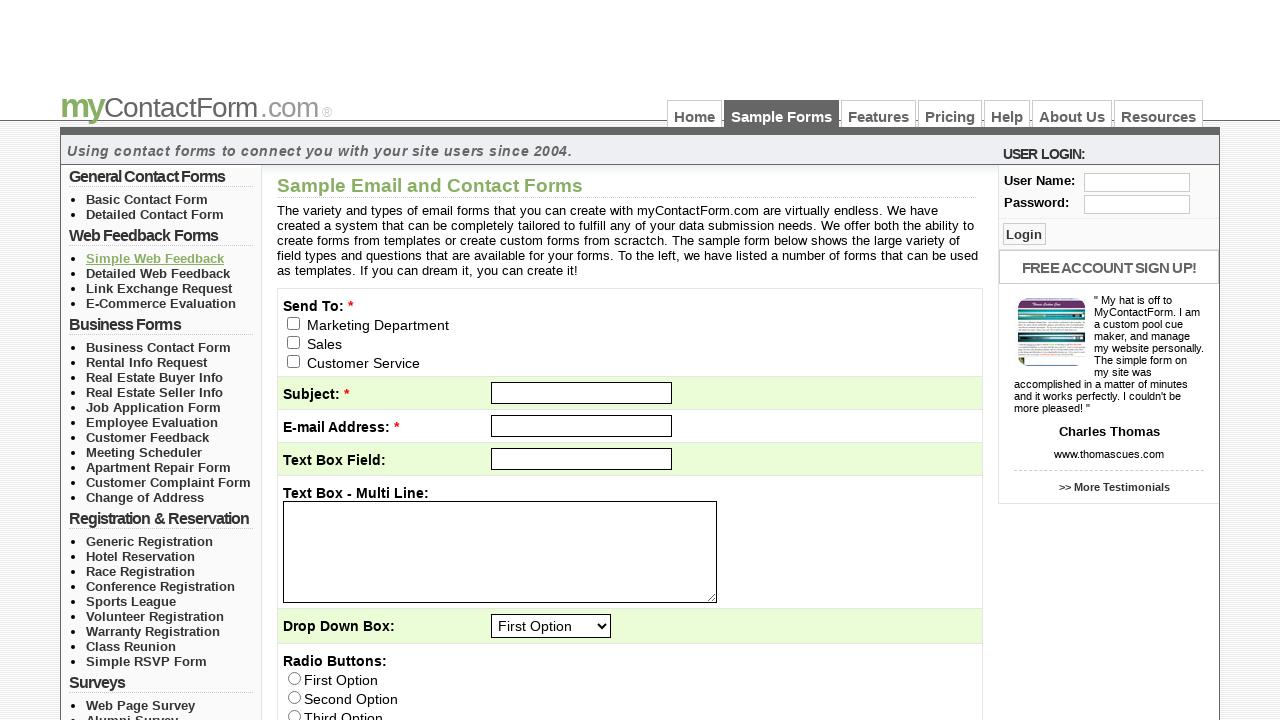

Clicked link 2 in navigation list 2 at (158, 273) on #left_col_top > ul >> nth=1 >> > li >> nth=1 >> > a
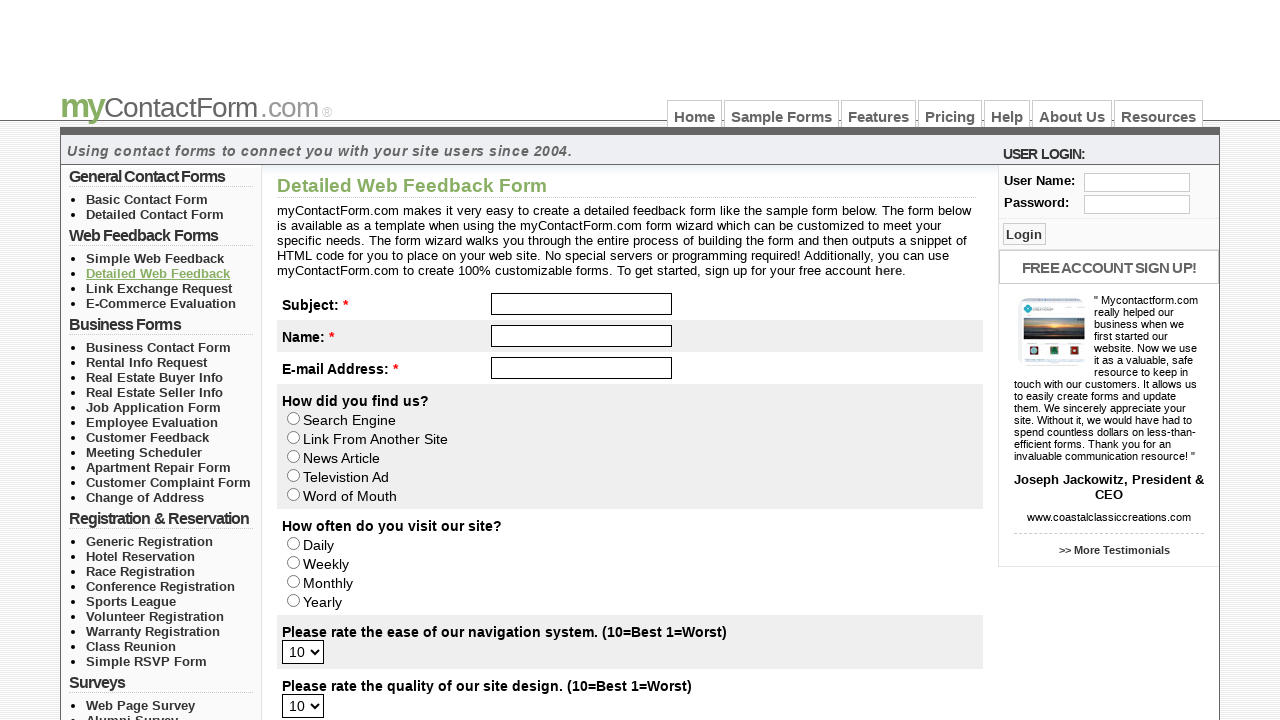

Sample form page loaded after clicking link
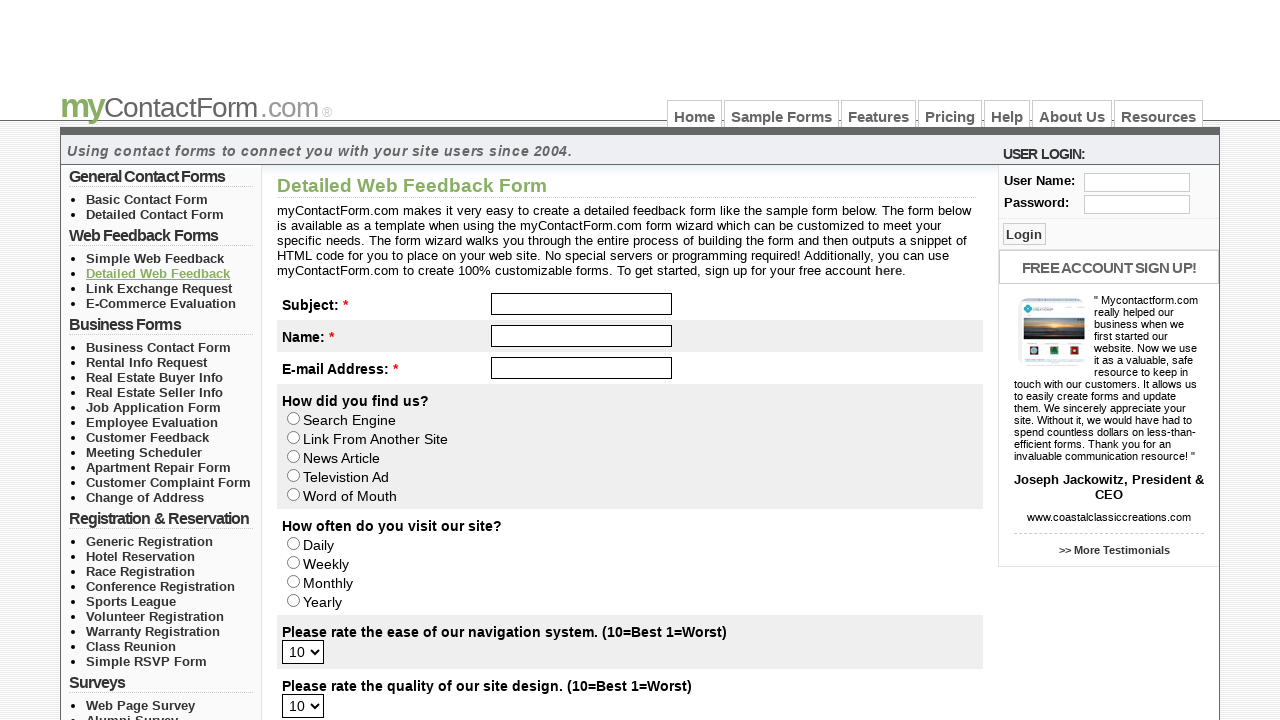

Navigated back to samples page
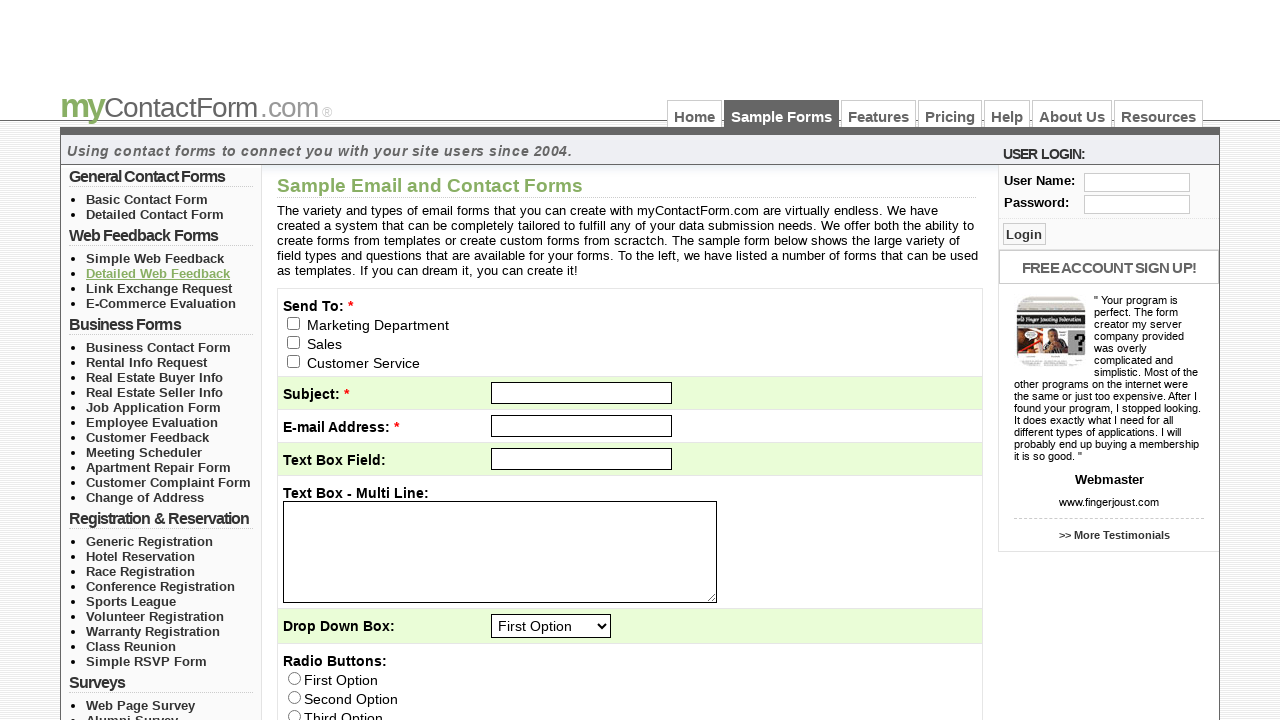

Left column navigation reloaded
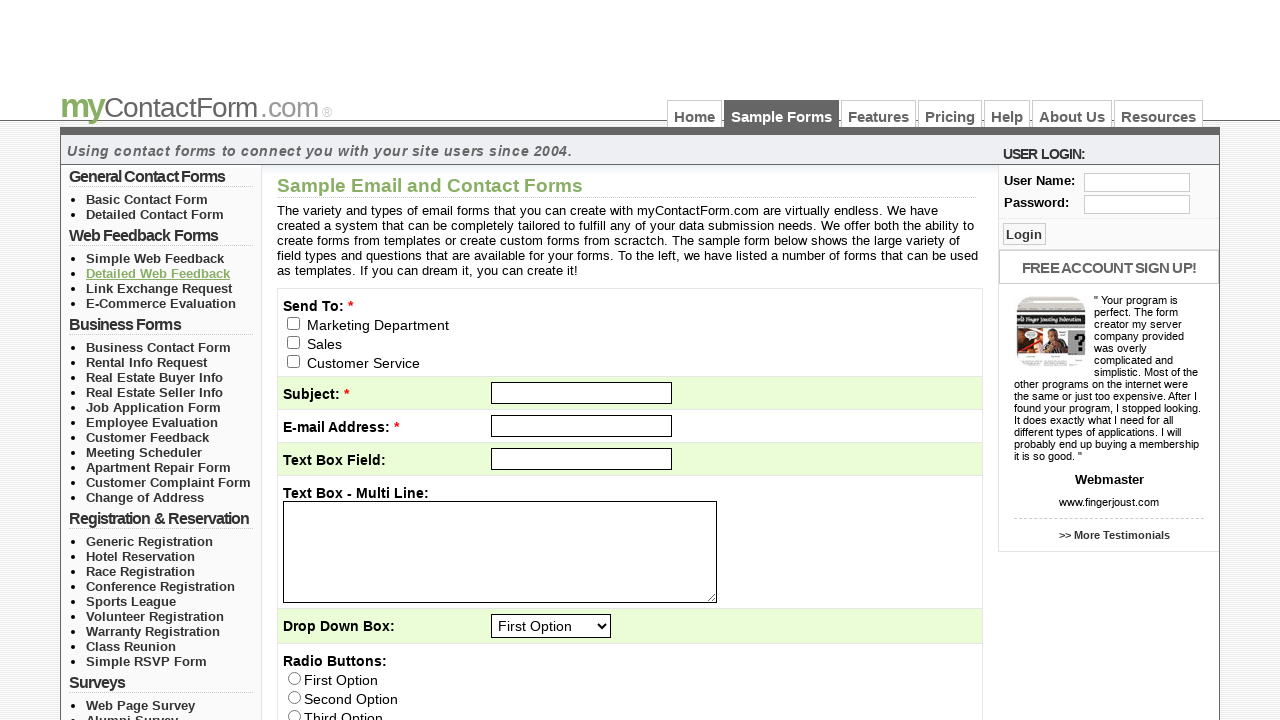

Re-fetched all upper level navigation lists
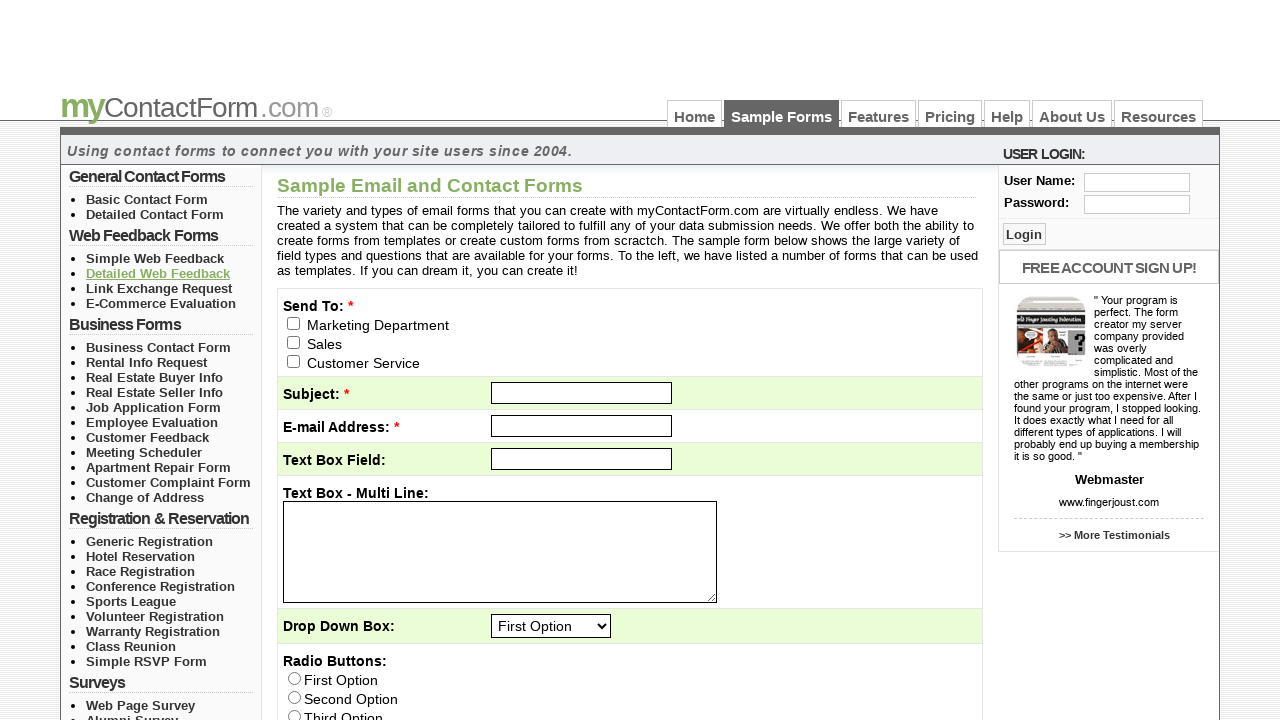

Re-fetched list items from upper list 2
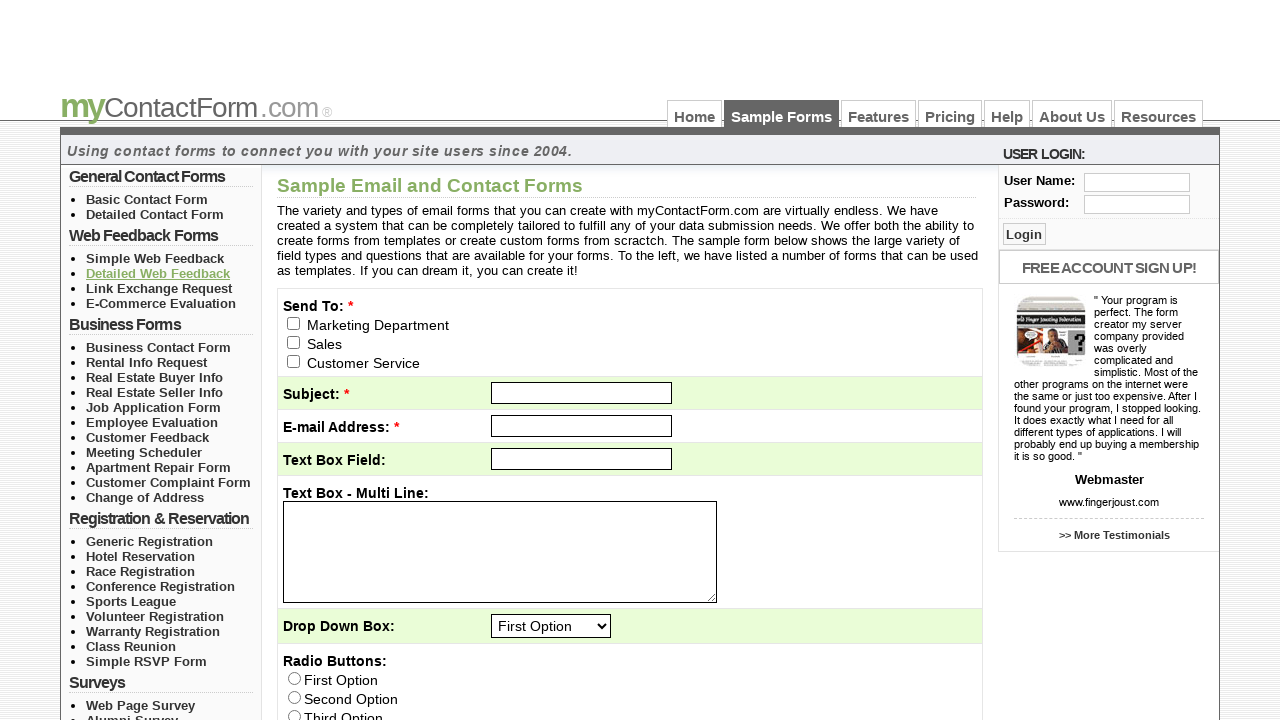

Clicked link 3 in navigation list 2 at (159, 288) on #left_col_top > ul >> nth=1 >> > li >> nth=2 >> > a
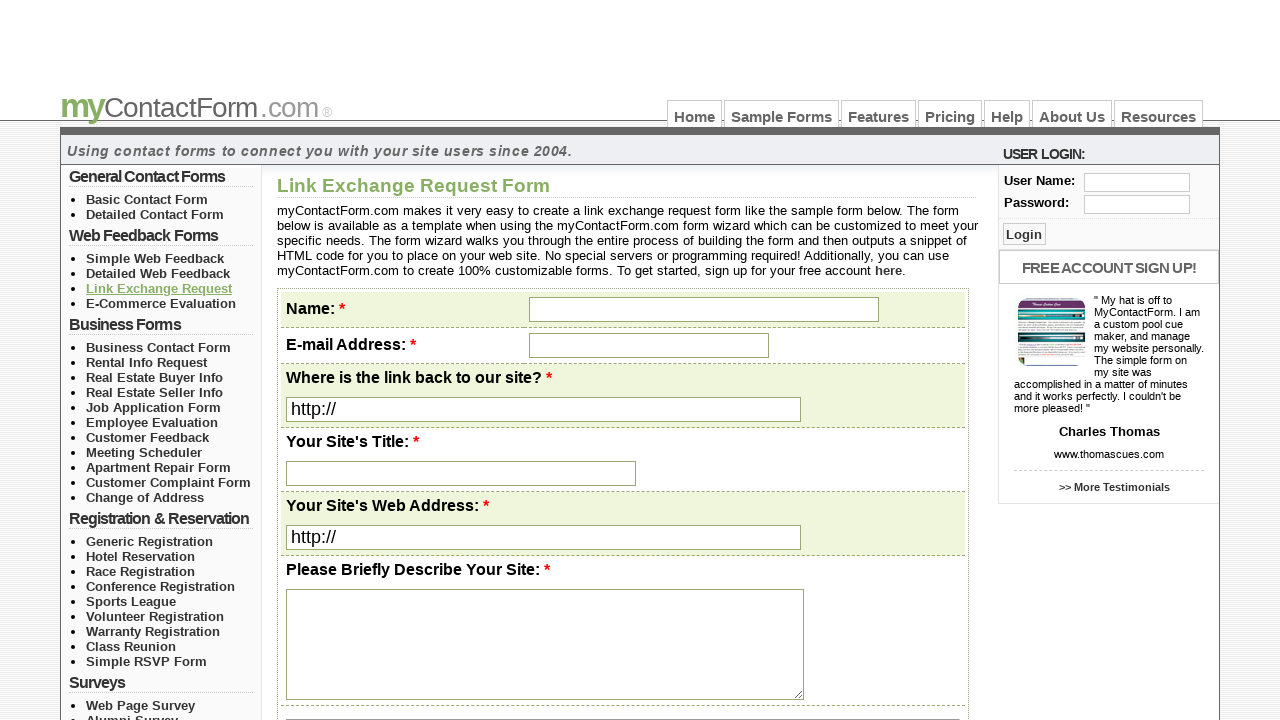

Sample form page loaded after clicking link
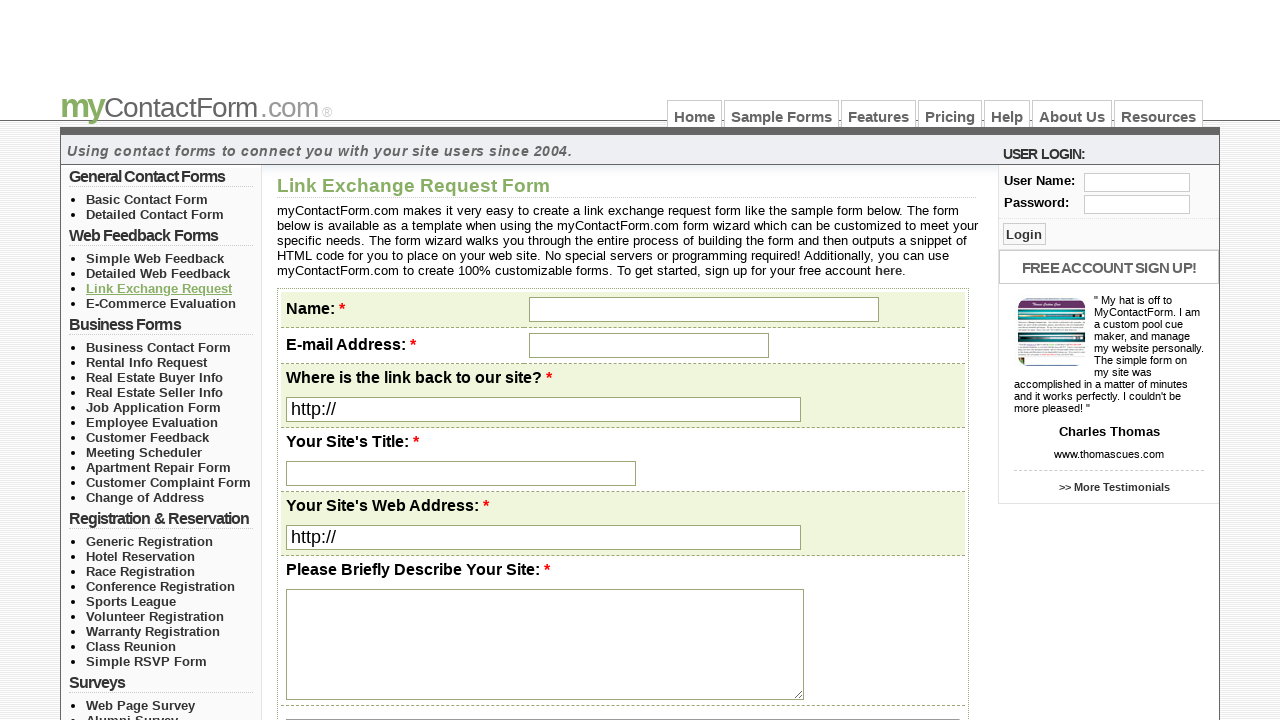

Navigated back to samples page
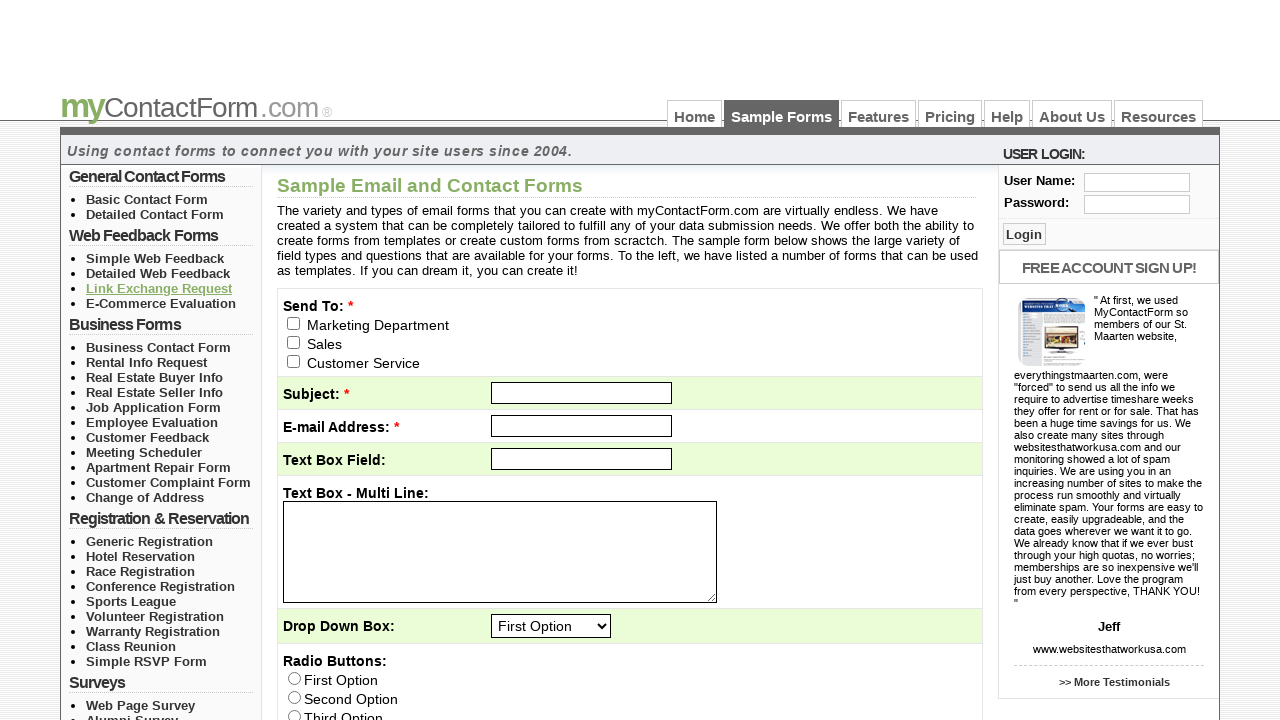

Left column navigation reloaded
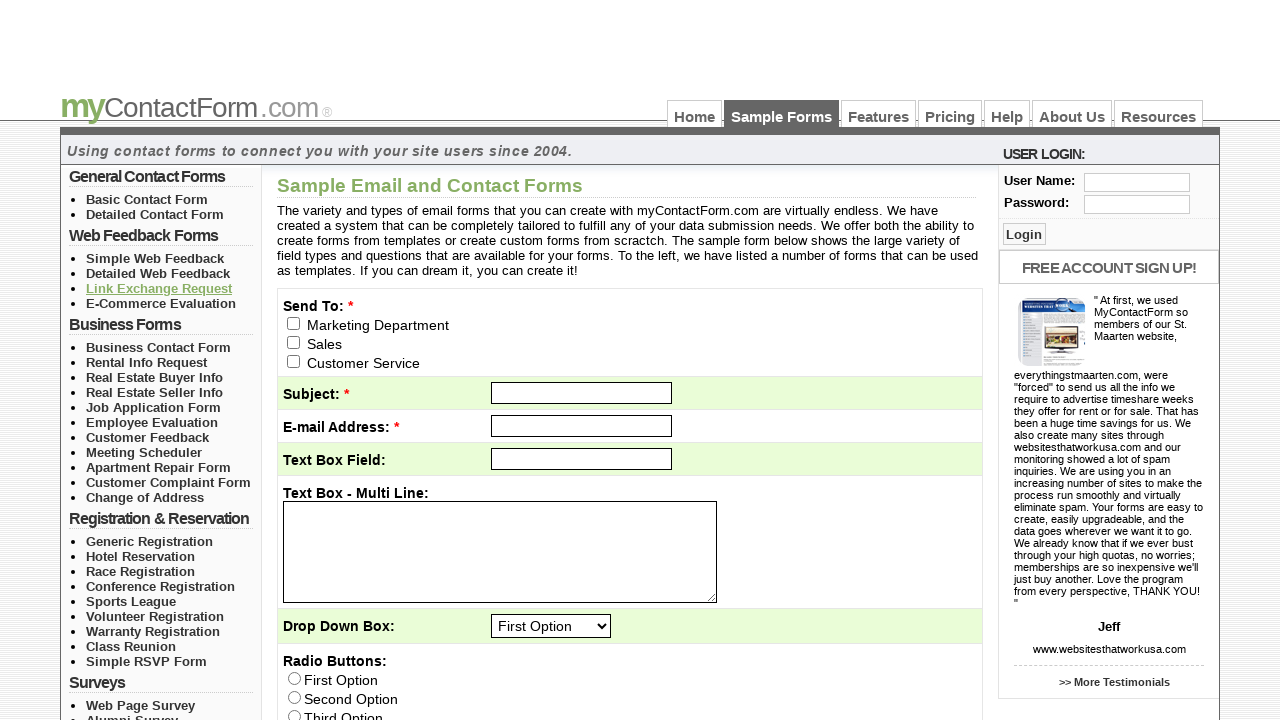

Re-fetched all upper level navigation lists
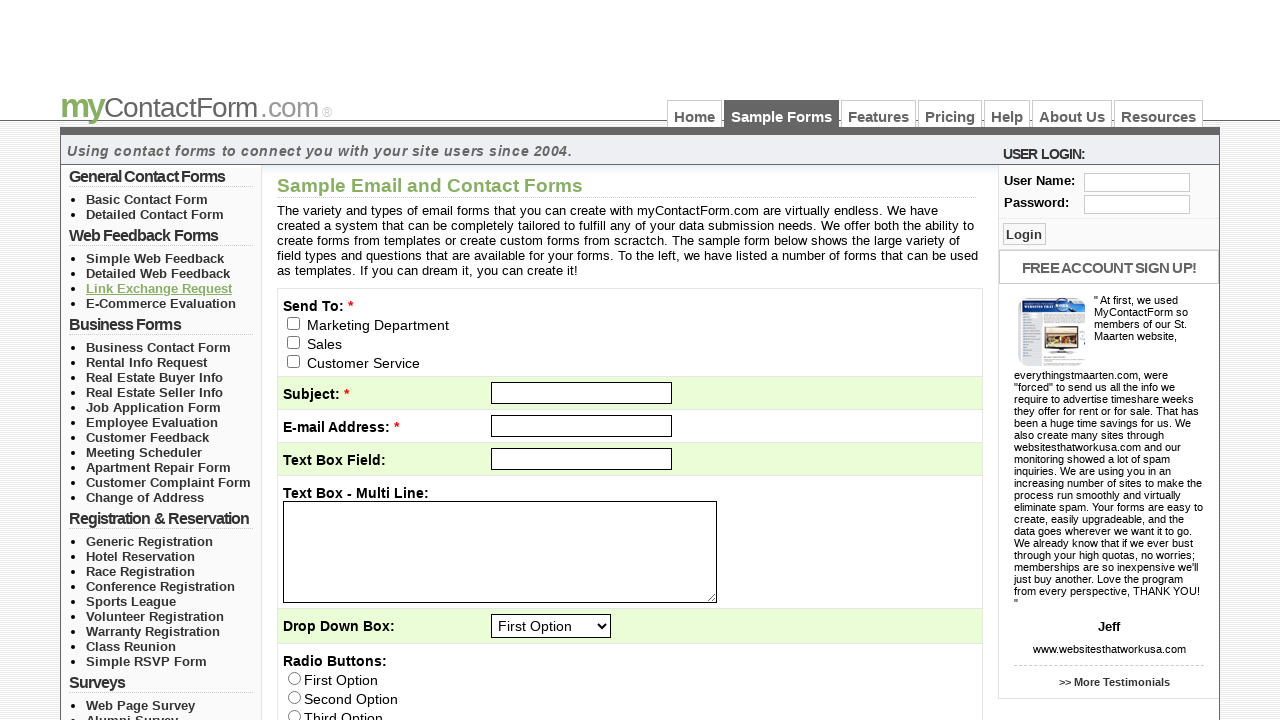

Re-fetched list items from upper list 2
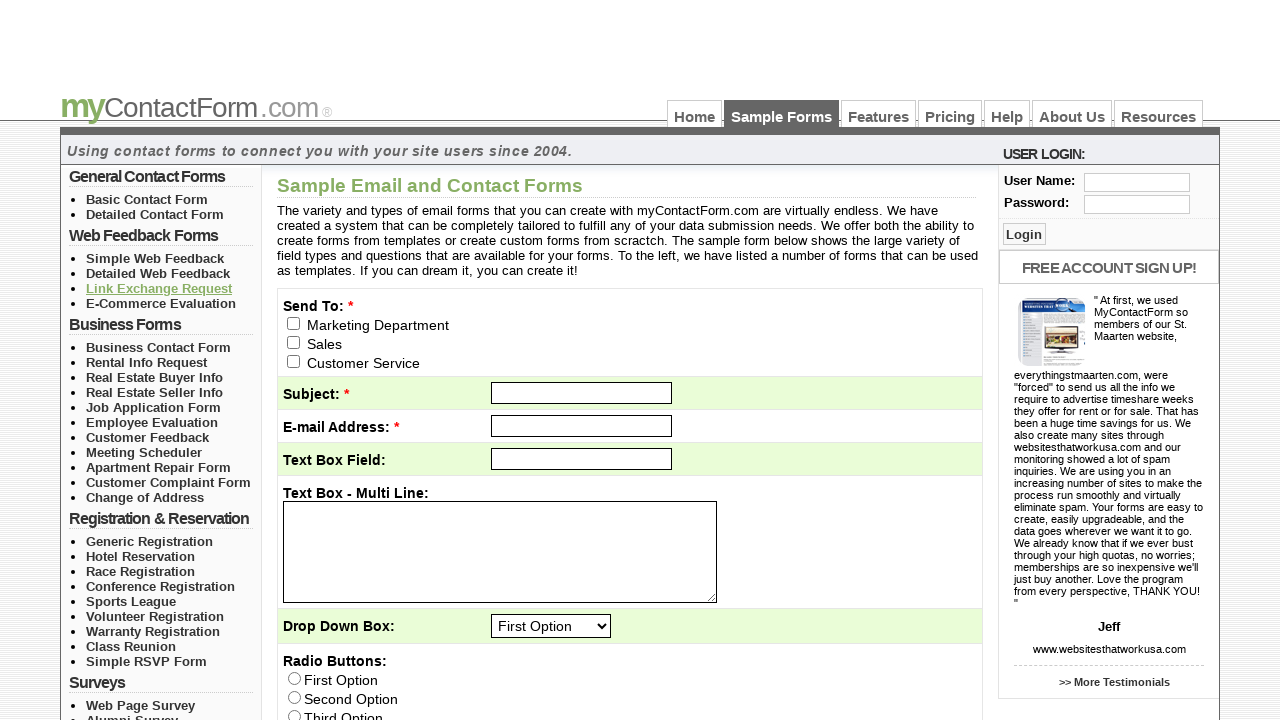

Clicked link 4 in navigation list 2 at (161, 303) on #left_col_top > ul >> nth=1 >> > li >> nth=3 >> > a
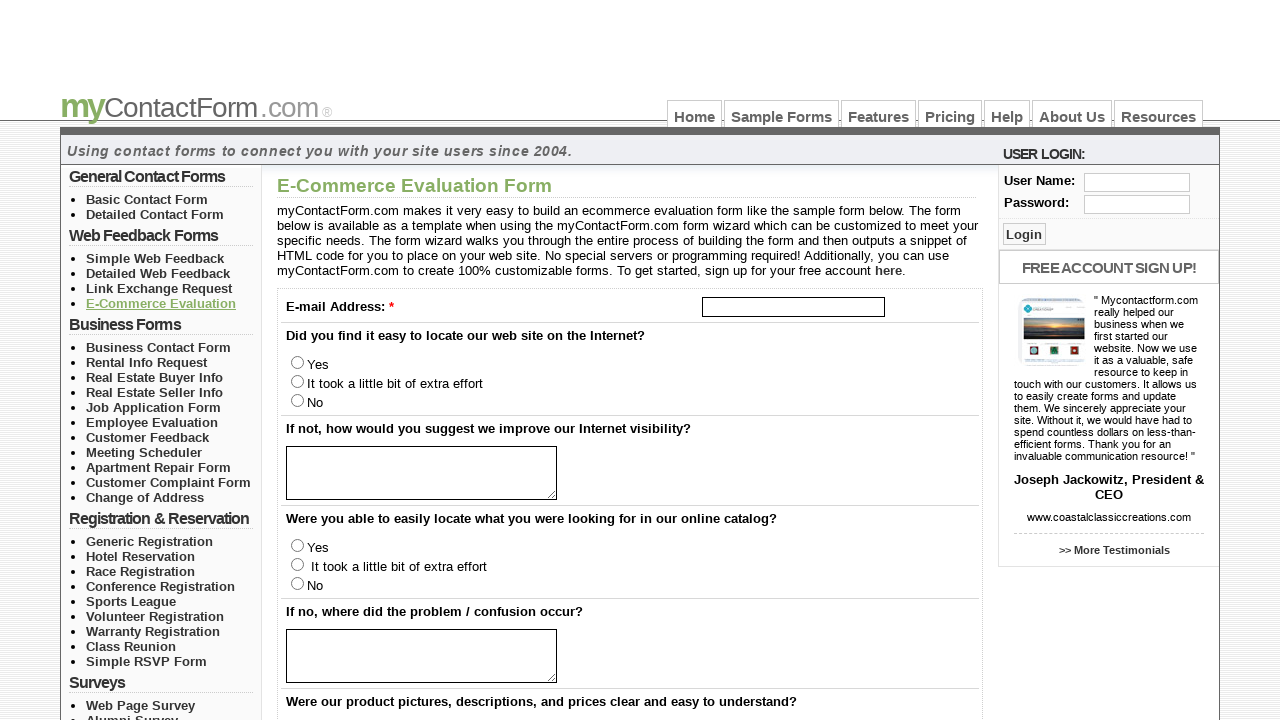

Sample form page loaded after clicking link
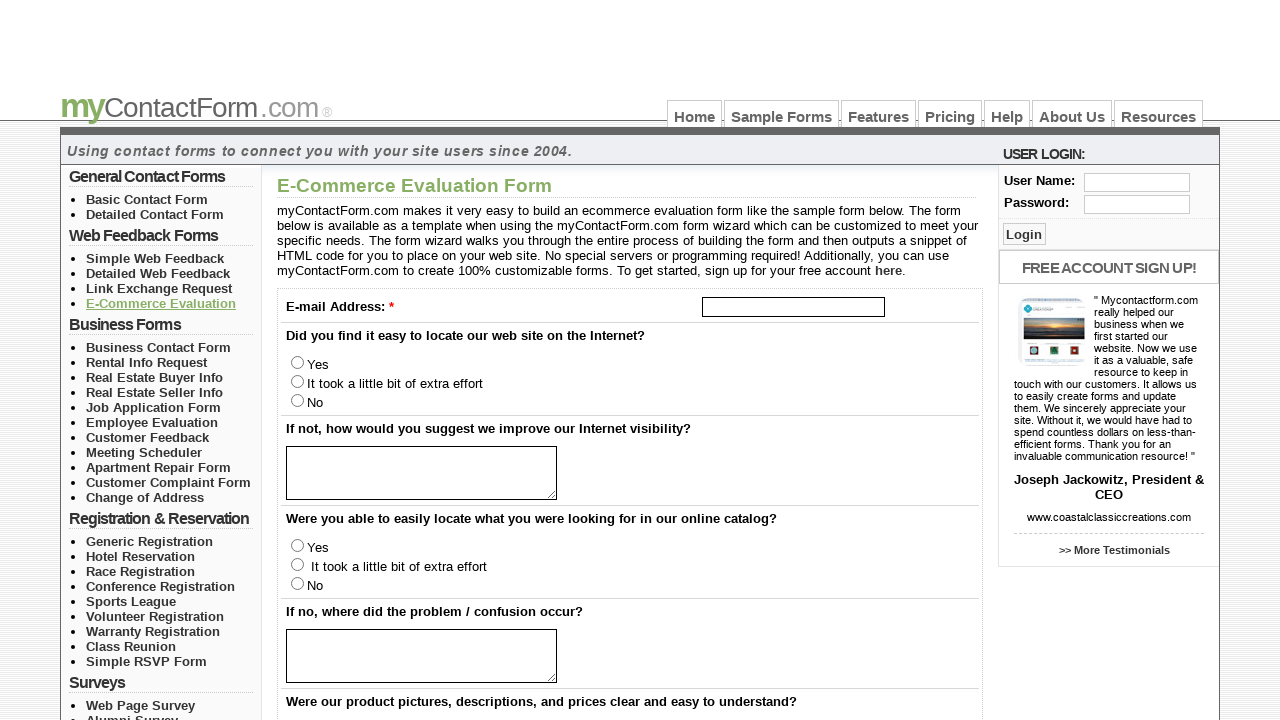

Navigated back to samples page
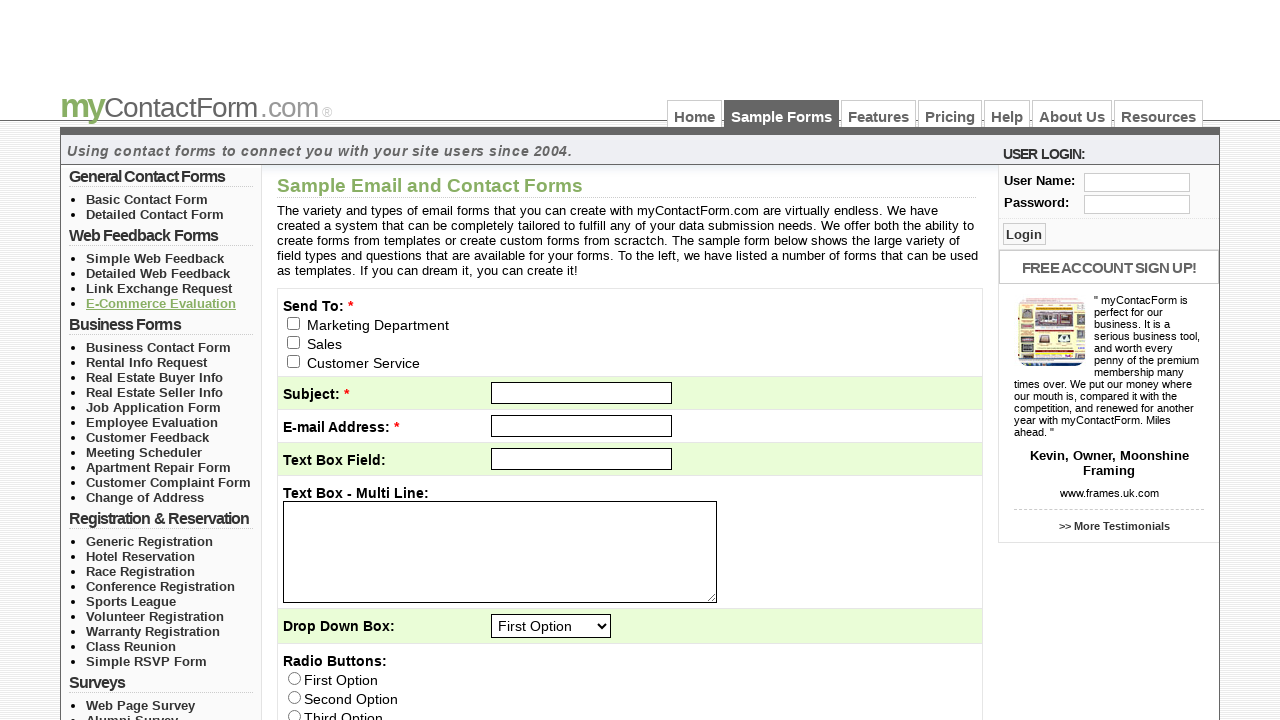

Left column navigation reloaded
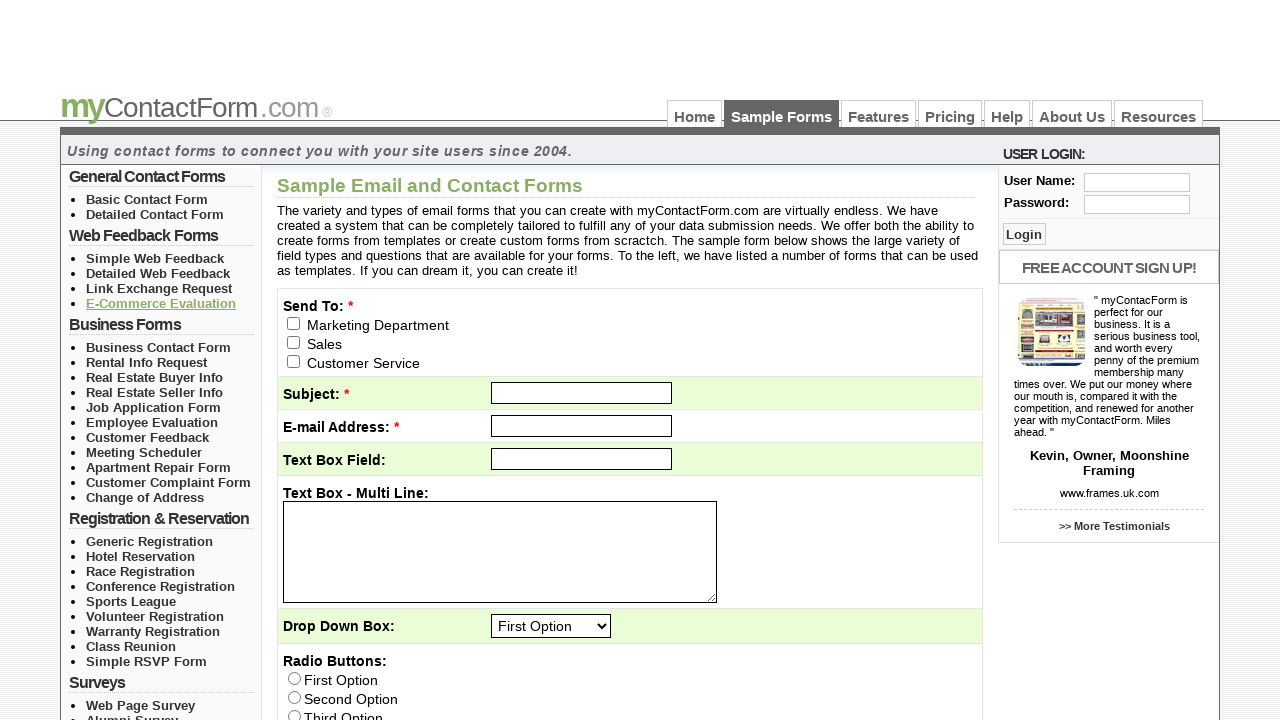

Re-fetched all upper level navigation lists
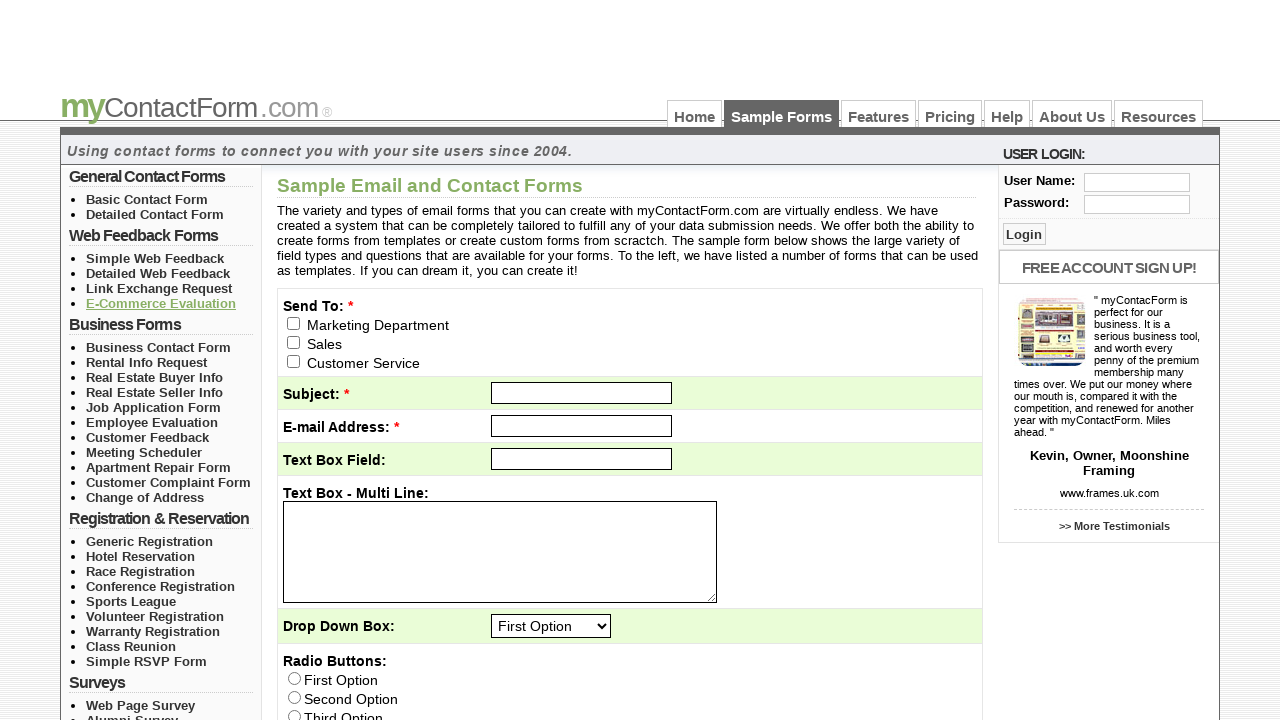

Re-fetched list items from upper list 2
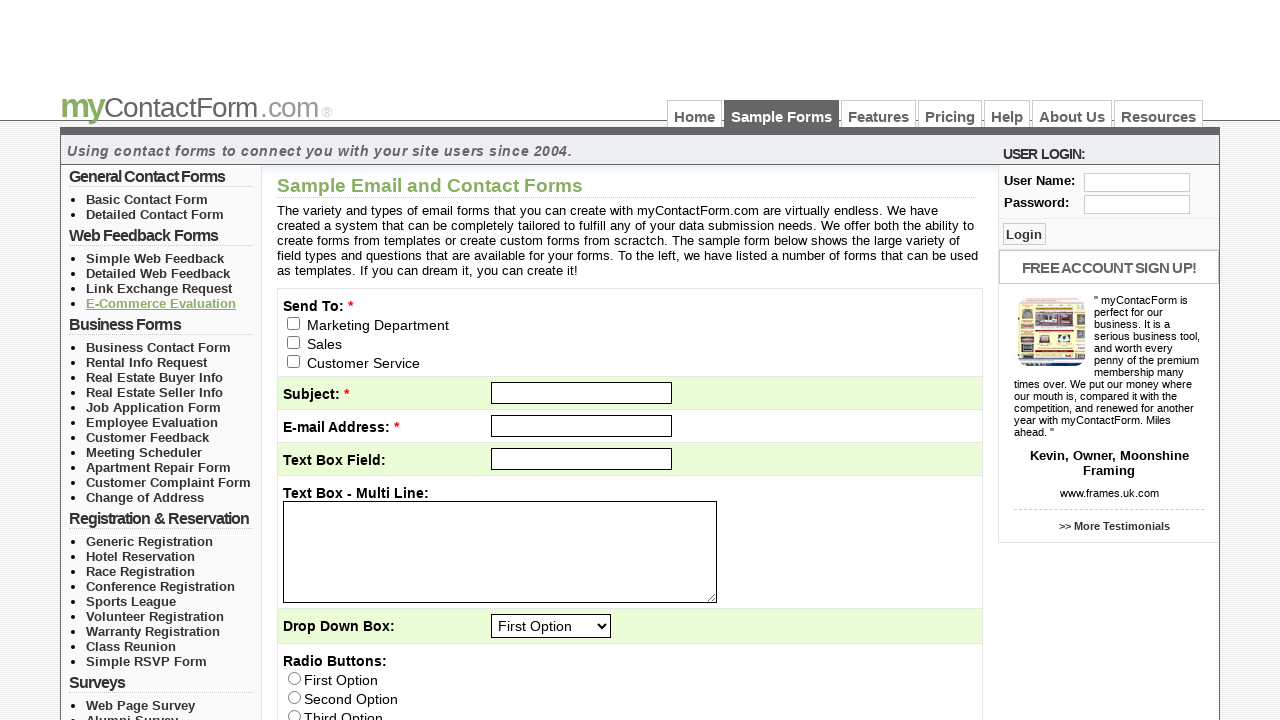

Retrieved list items from upper list 3
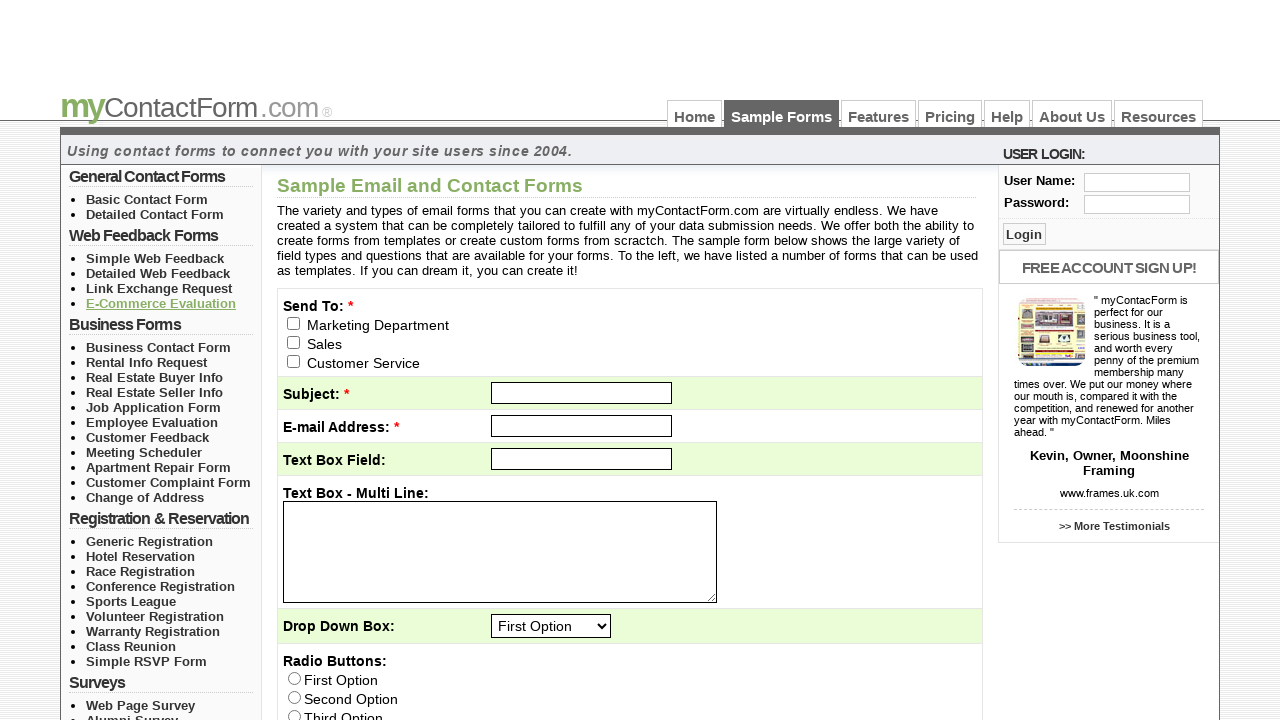

Clicked link 1 in navigation list 3 at (158, 347) on #left_col_top > ul >> nth=2 >> > li >> nth=0 >> > a
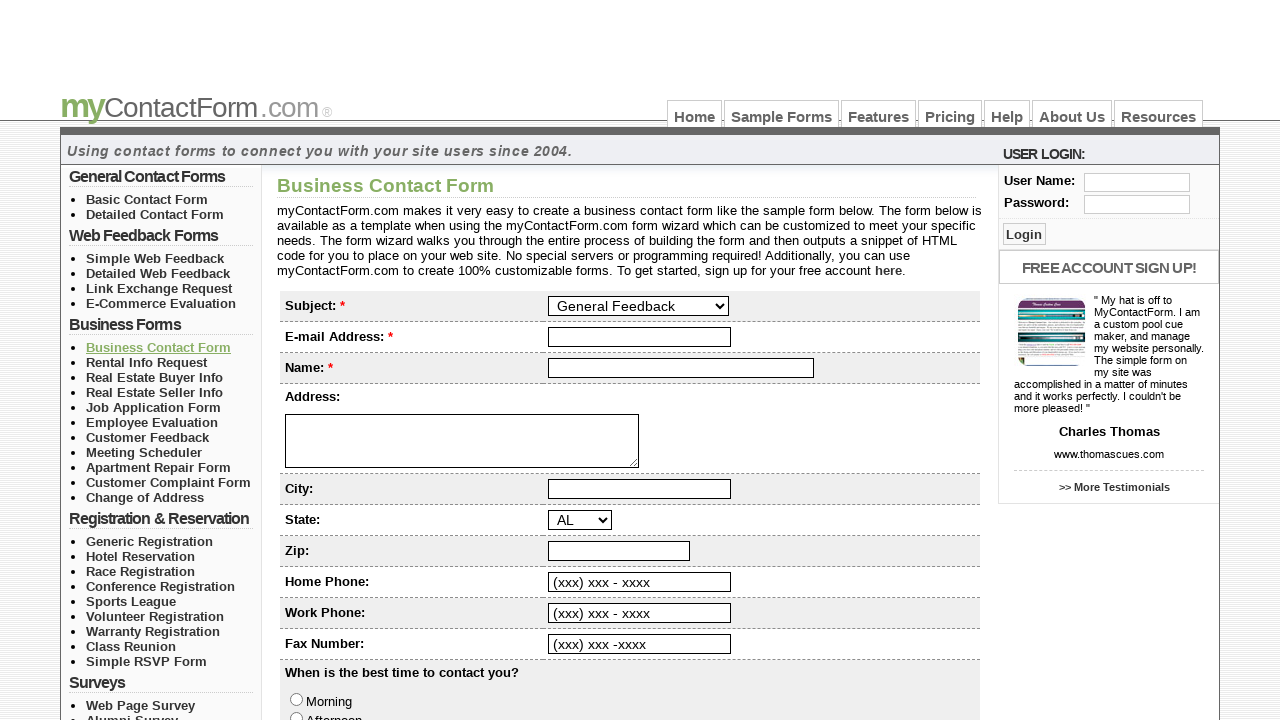

Sample form page loaded after clicking link
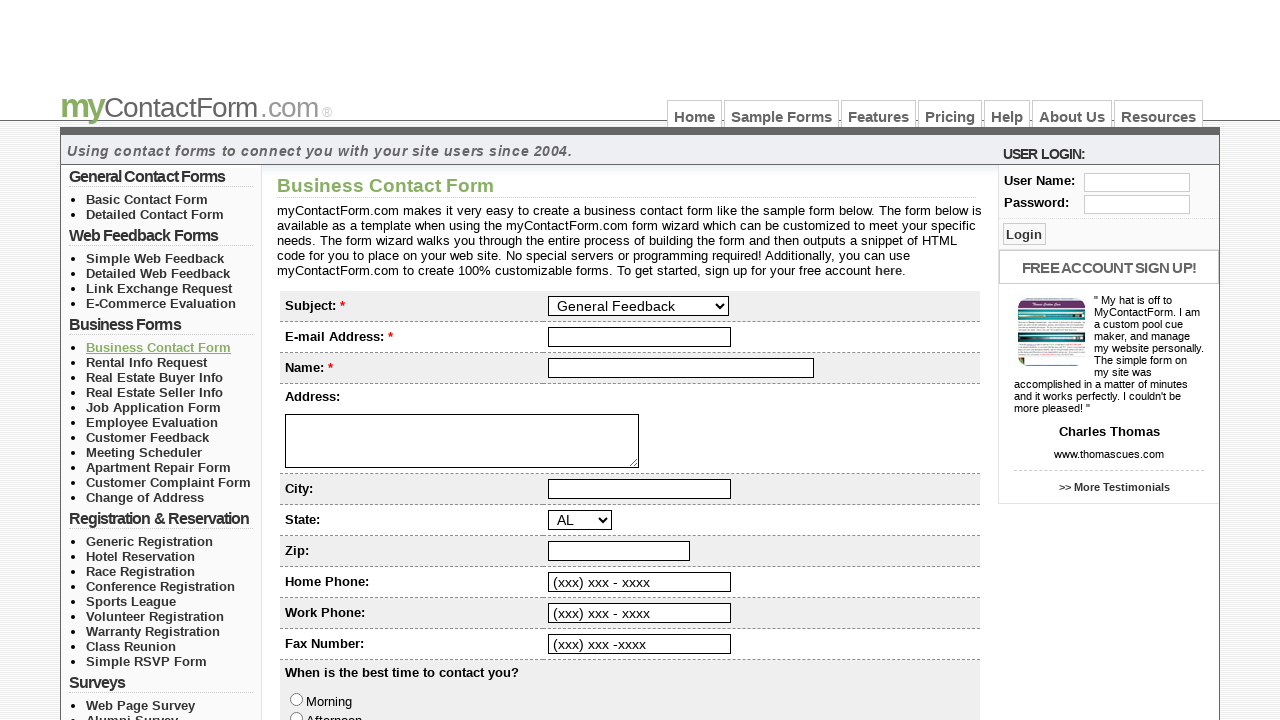

Navigated back to samples page
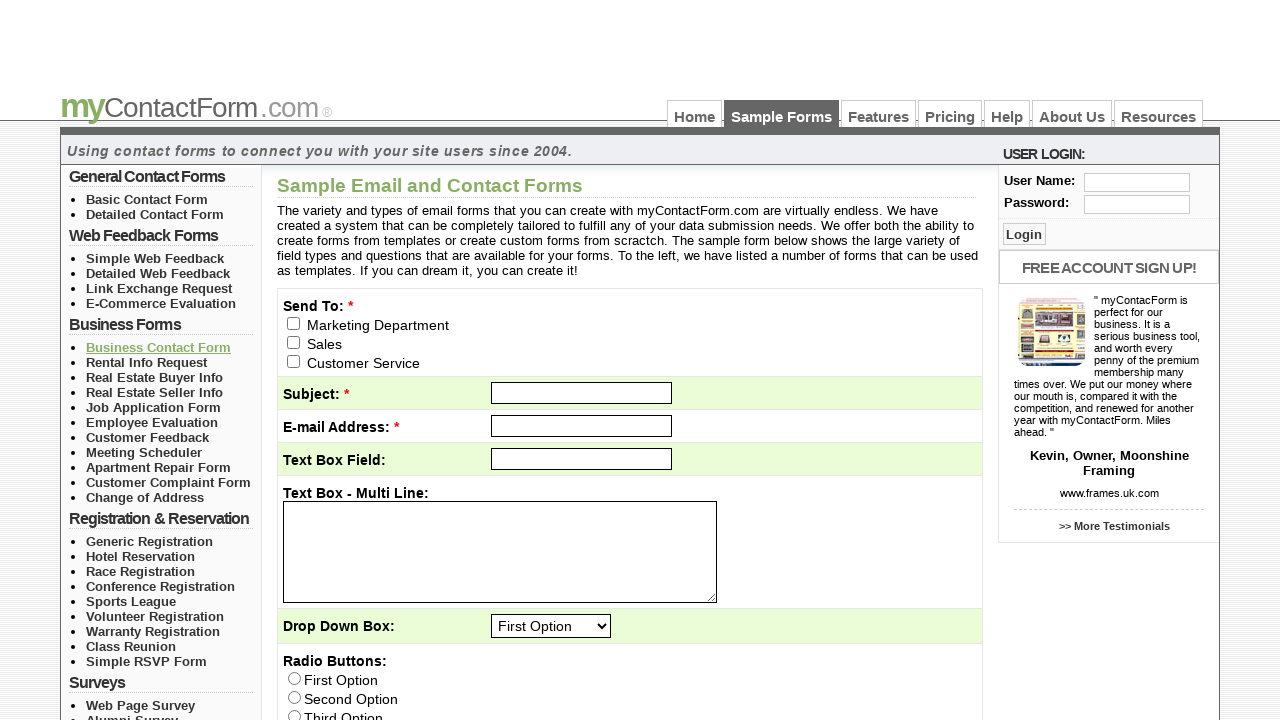

Left column navigation reloaded
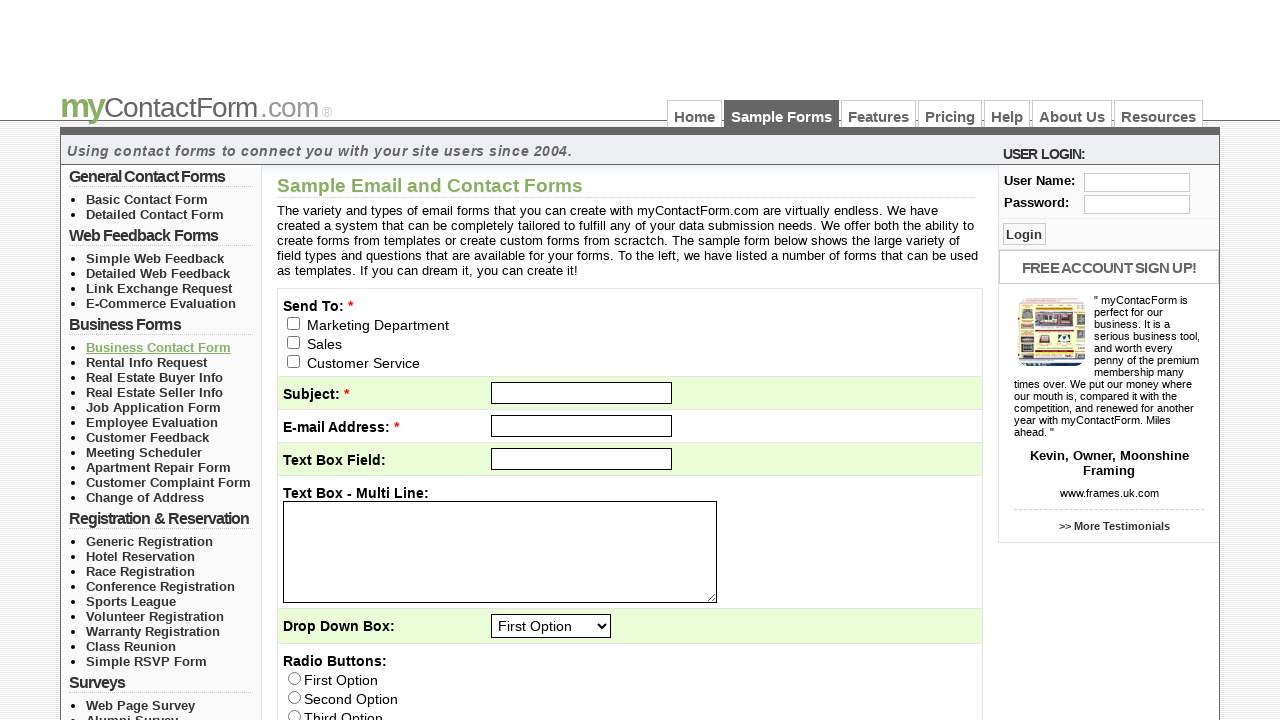

Re-fetched all upper level navigation lists
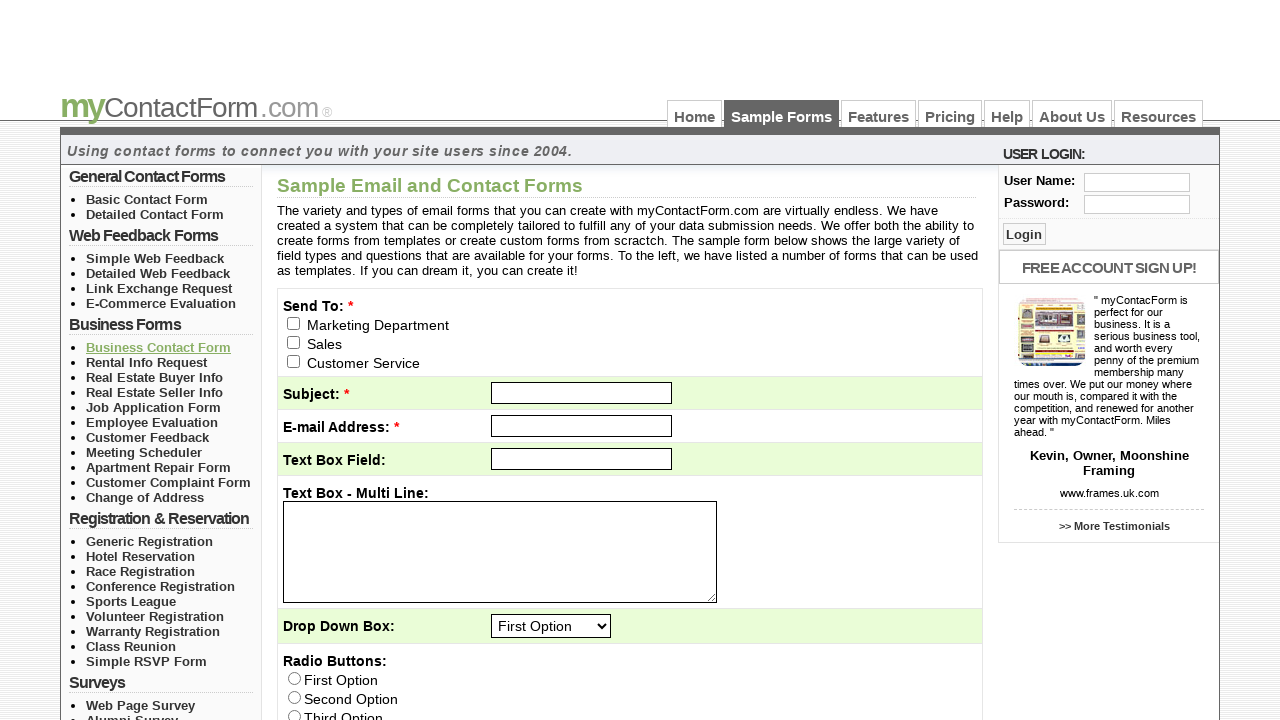

Re-fetched list items from upper list 3
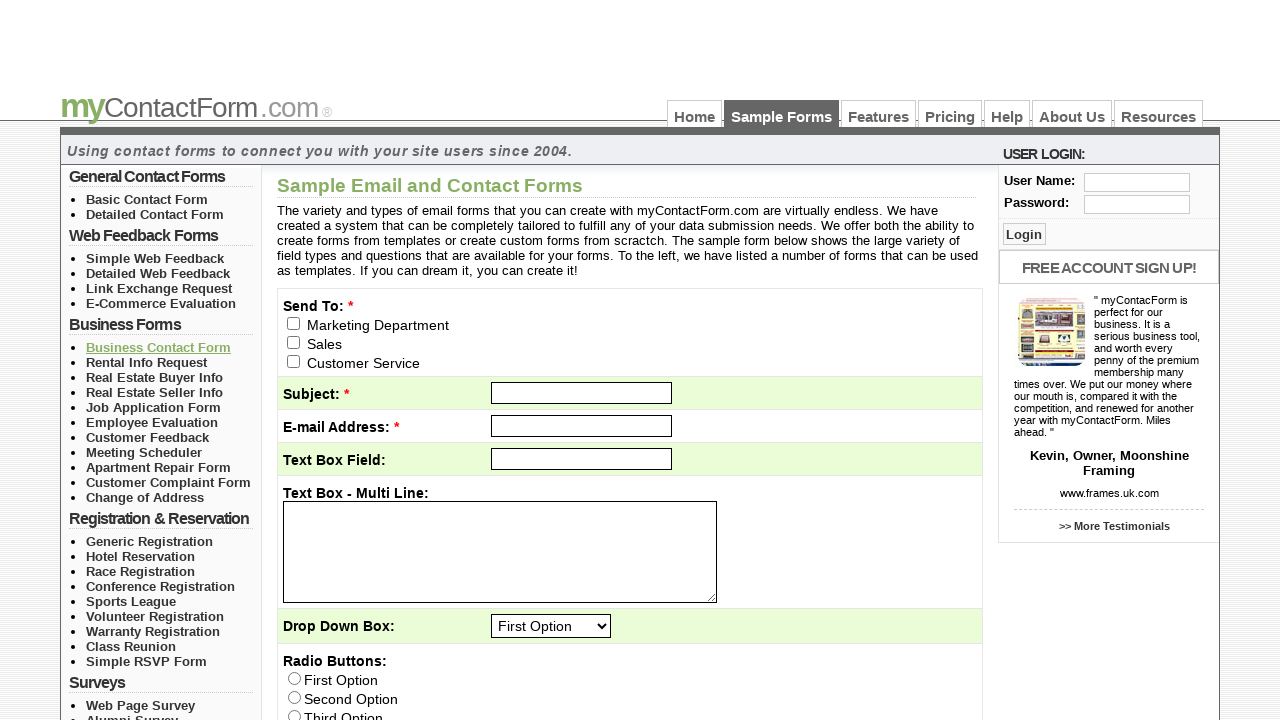

Clicked link 2 in navigation list 3 at (146, 362) on #left_col_top > ul >> nth=2 >> > li >> nth=1 >> > a
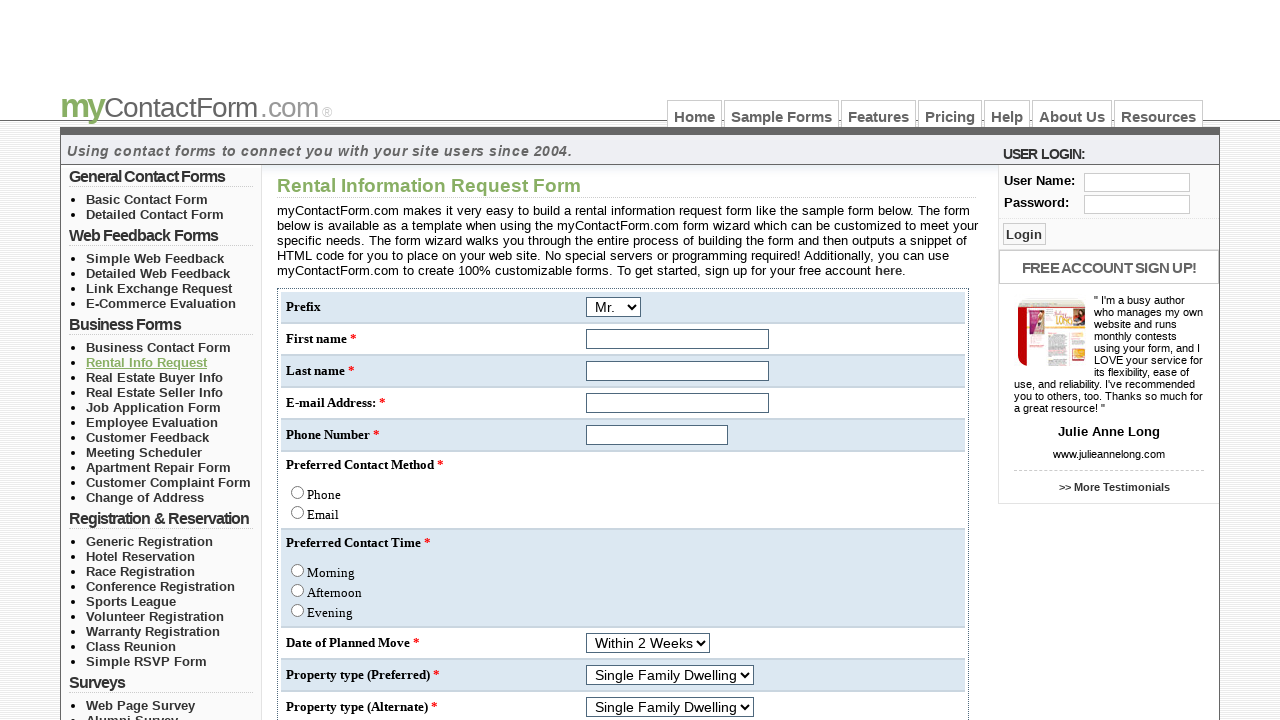

Sample form page loaded after clicking link
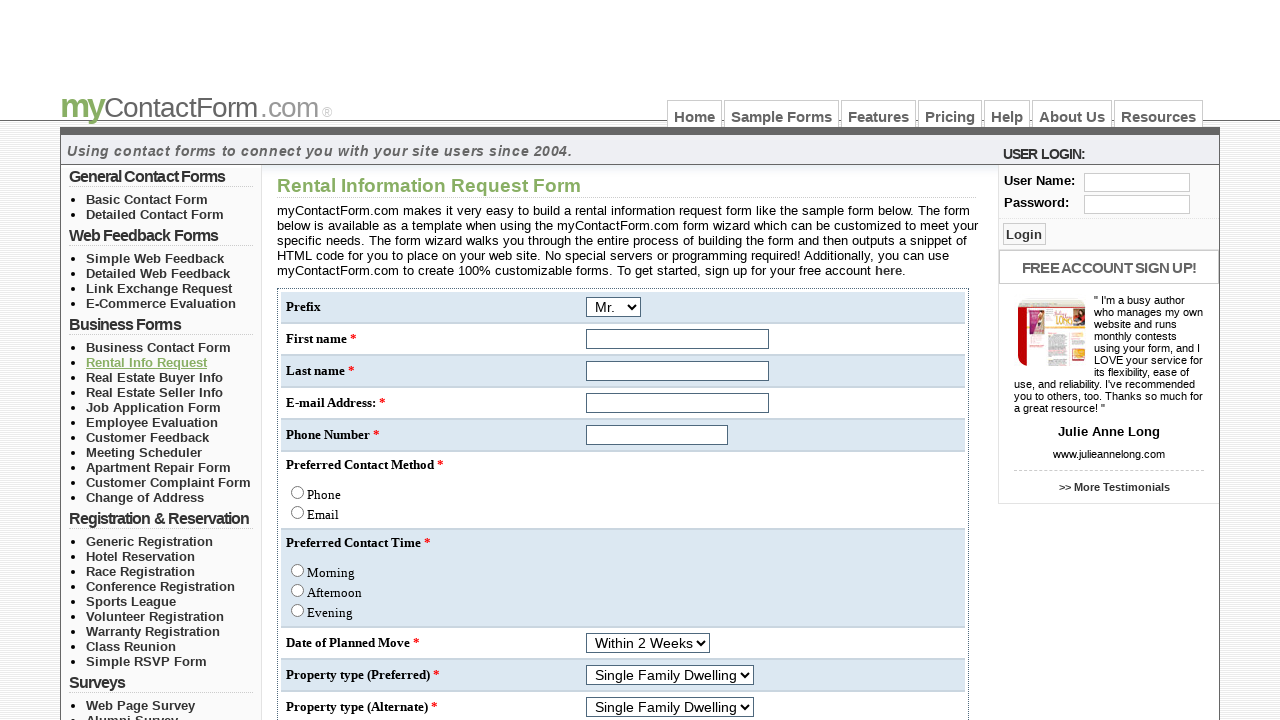

Navigated back to samples page
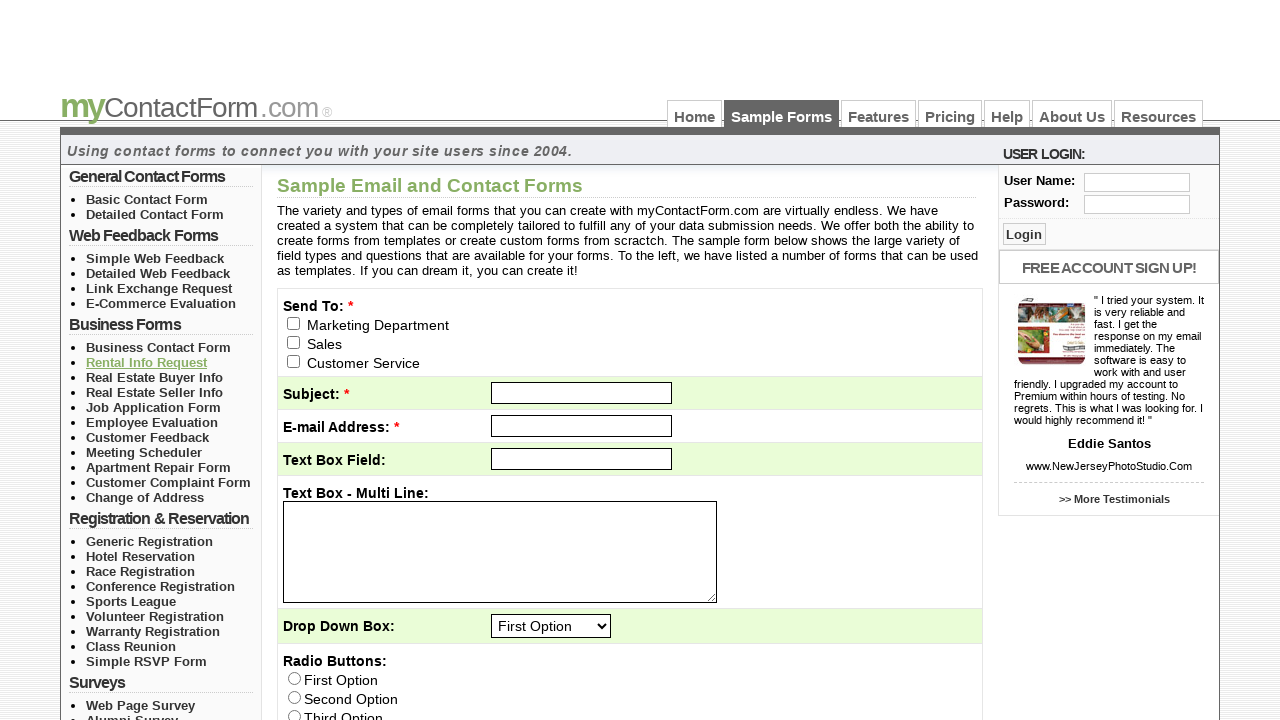

Left column navigation reloaded
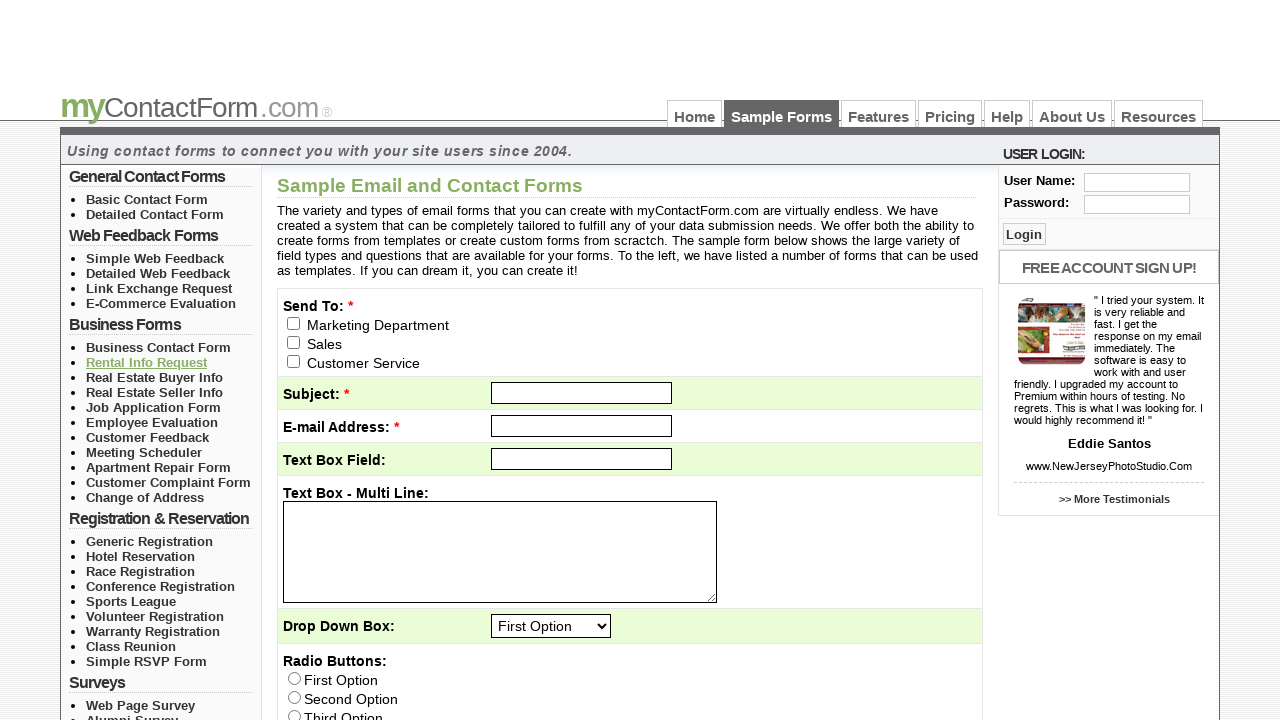

Re-fetched all upper level navigation lists
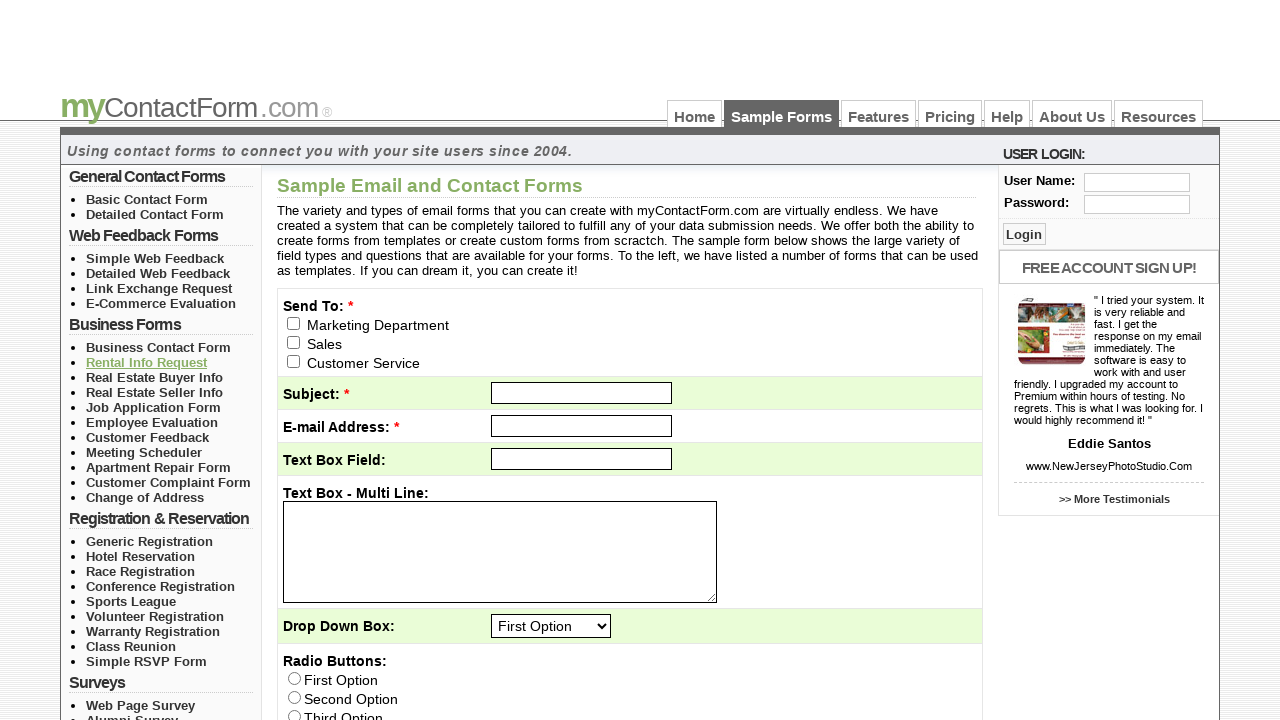

Re-fetched list items from upper list 3
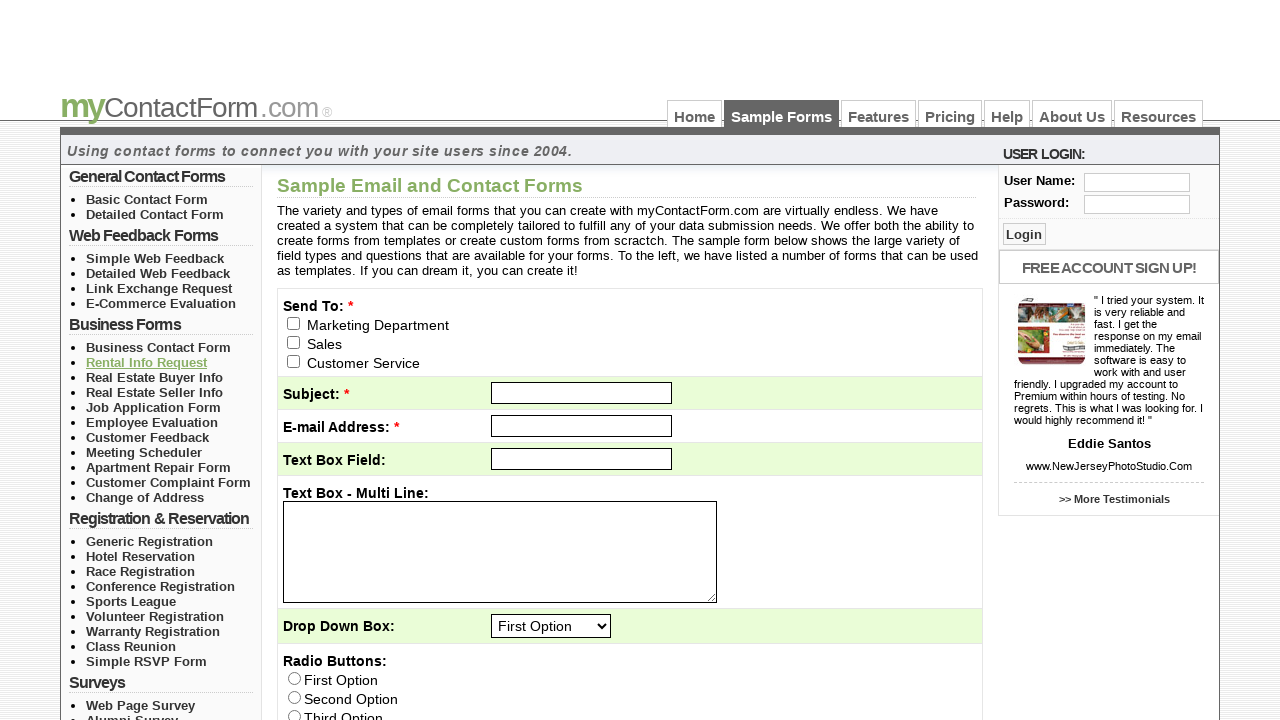

Clicked link 3 in navigation list 3 at (154, 377) on #left_col_top > ul >> nth=2 >> > li >> nth=2 >> > a
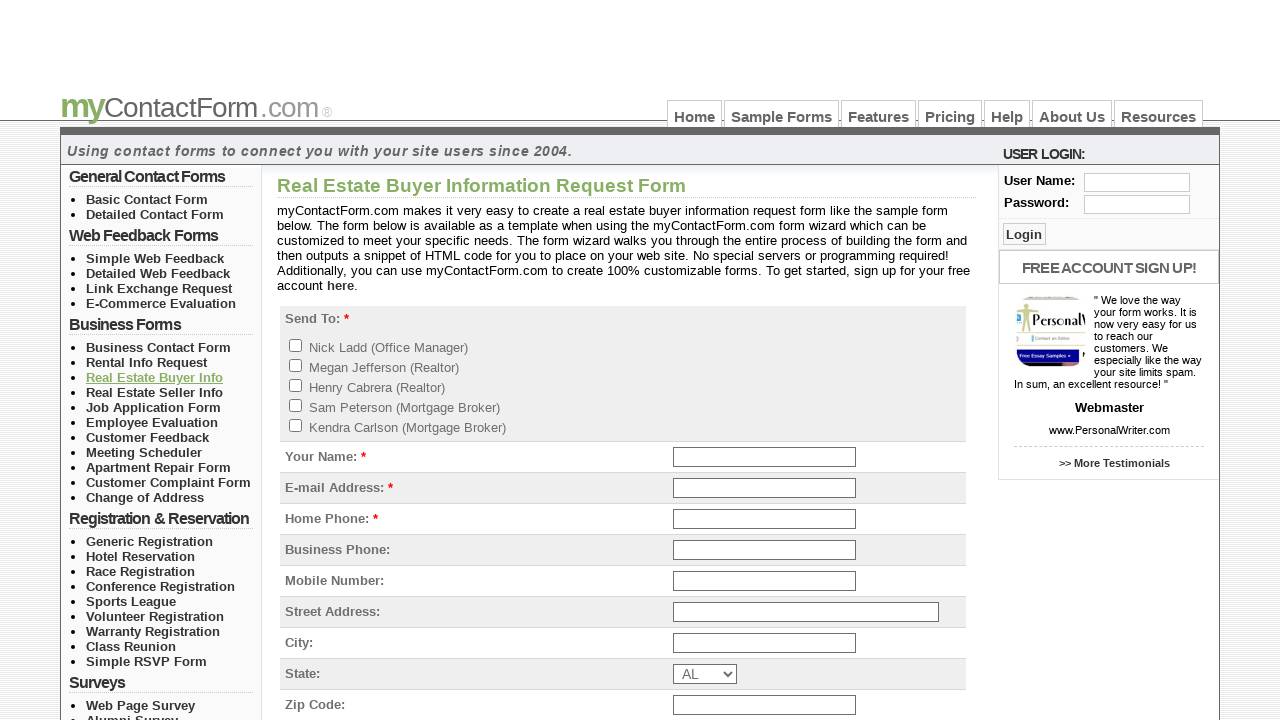

Sample form page loaded after clicking link
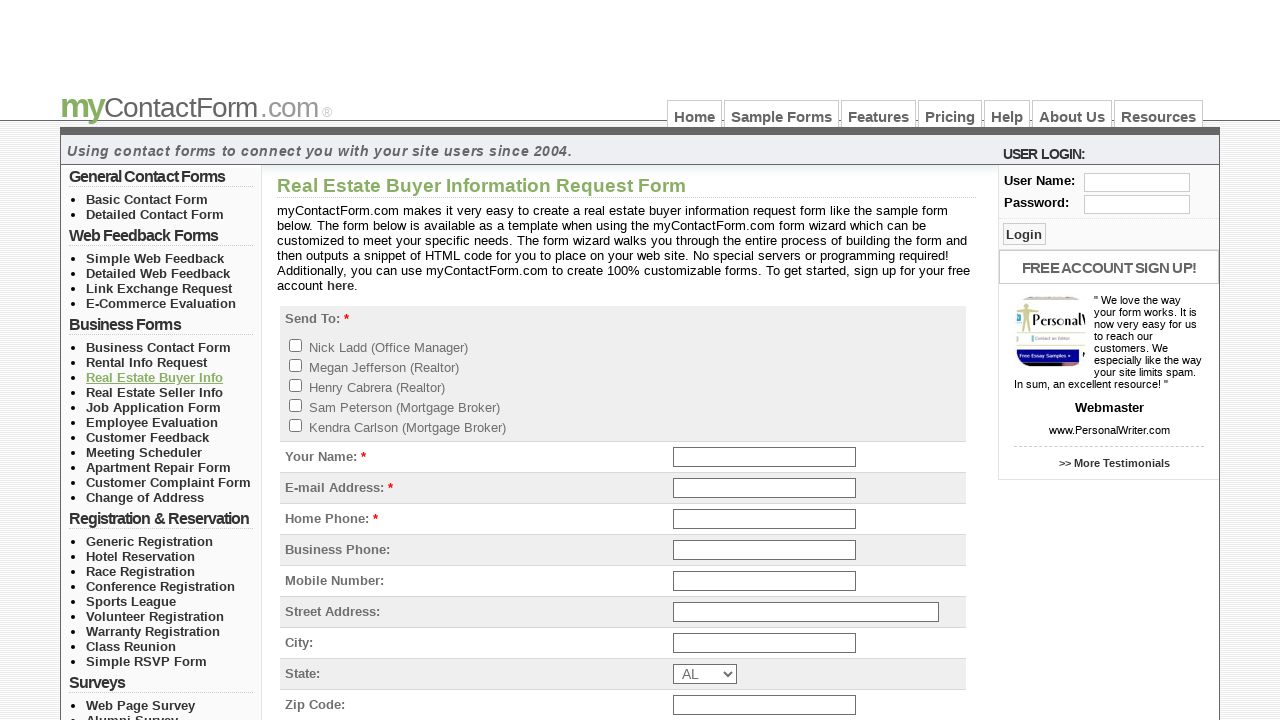

Navigated back to samples page
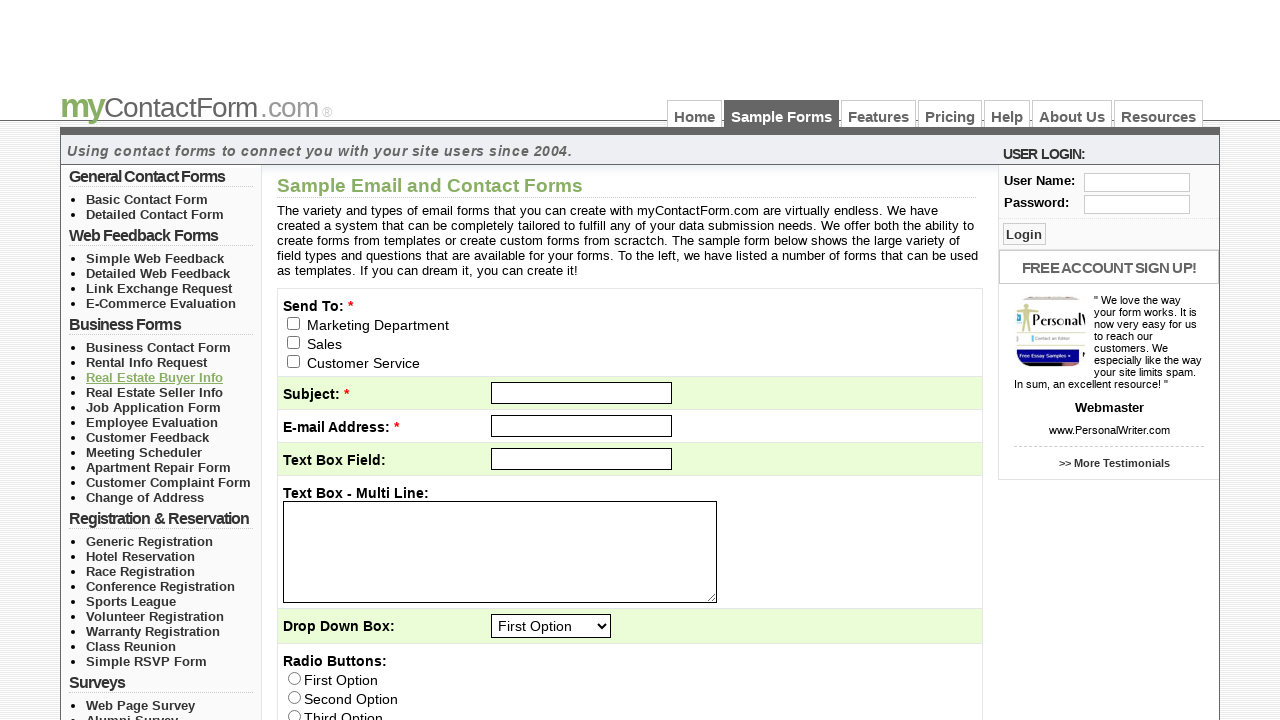

Left column navigation reloaded
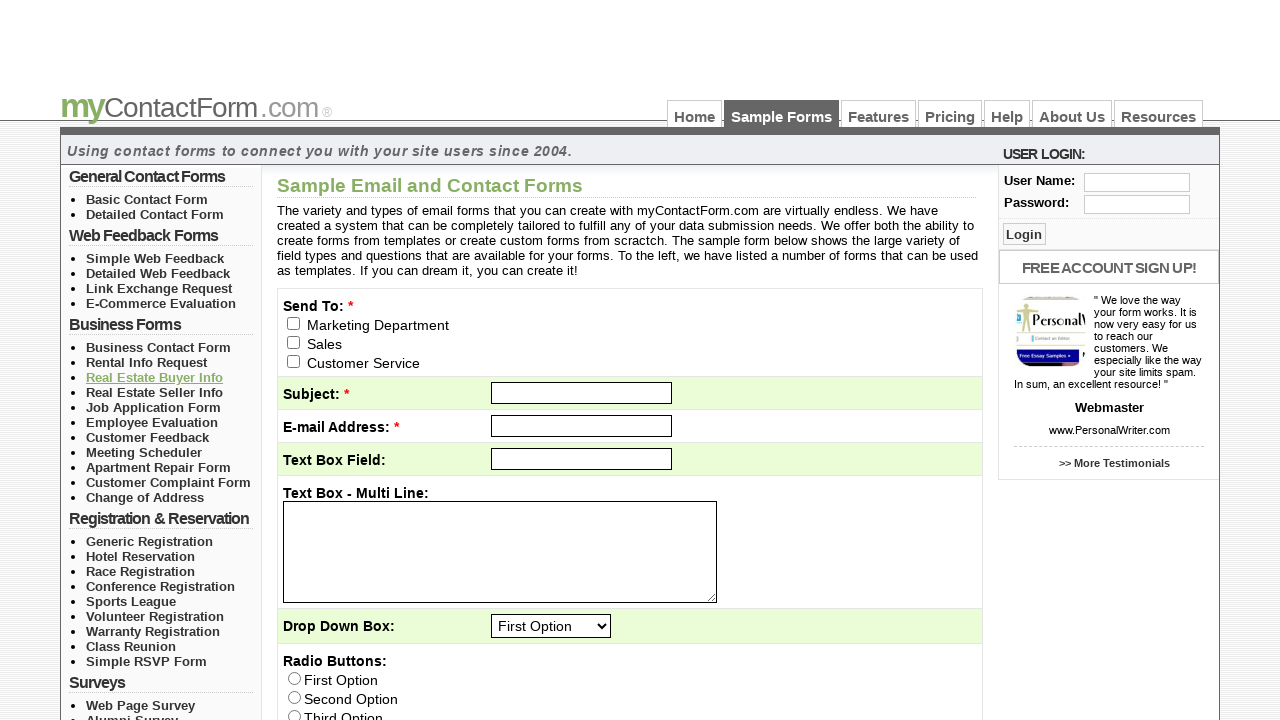

Re-fetched all upper level navigation lists
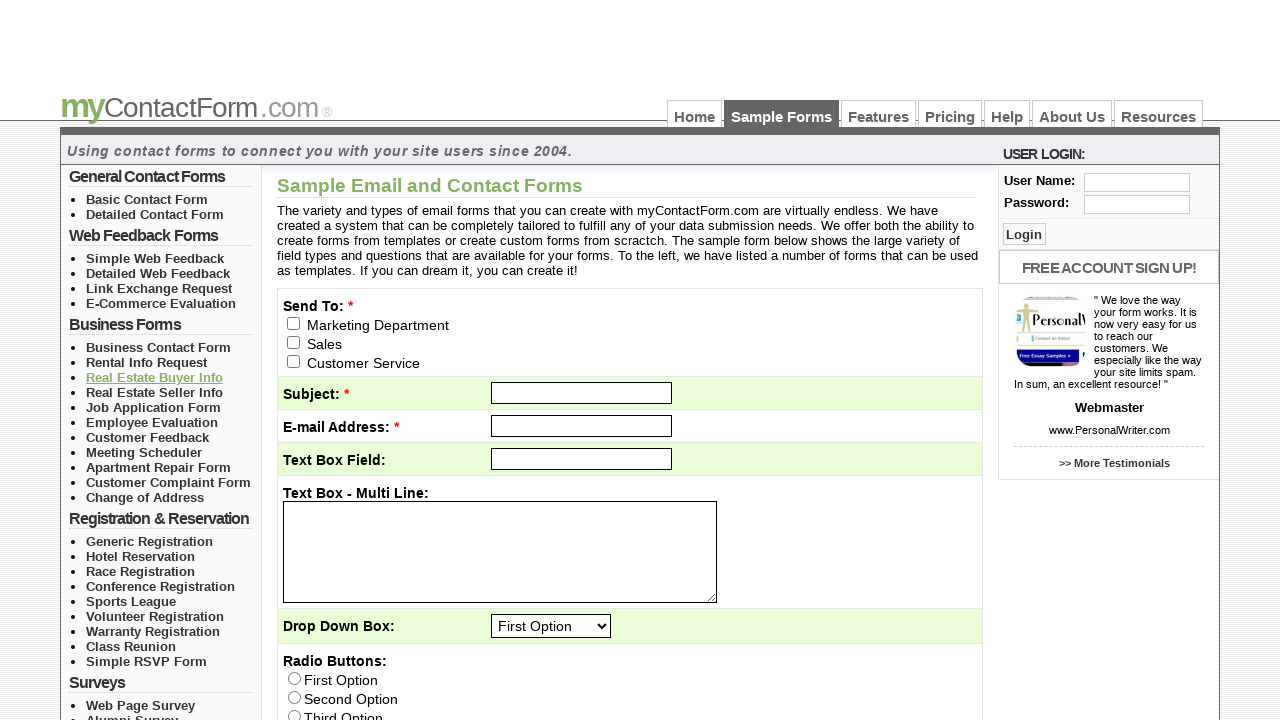

Re-fetched list items from upper list 3
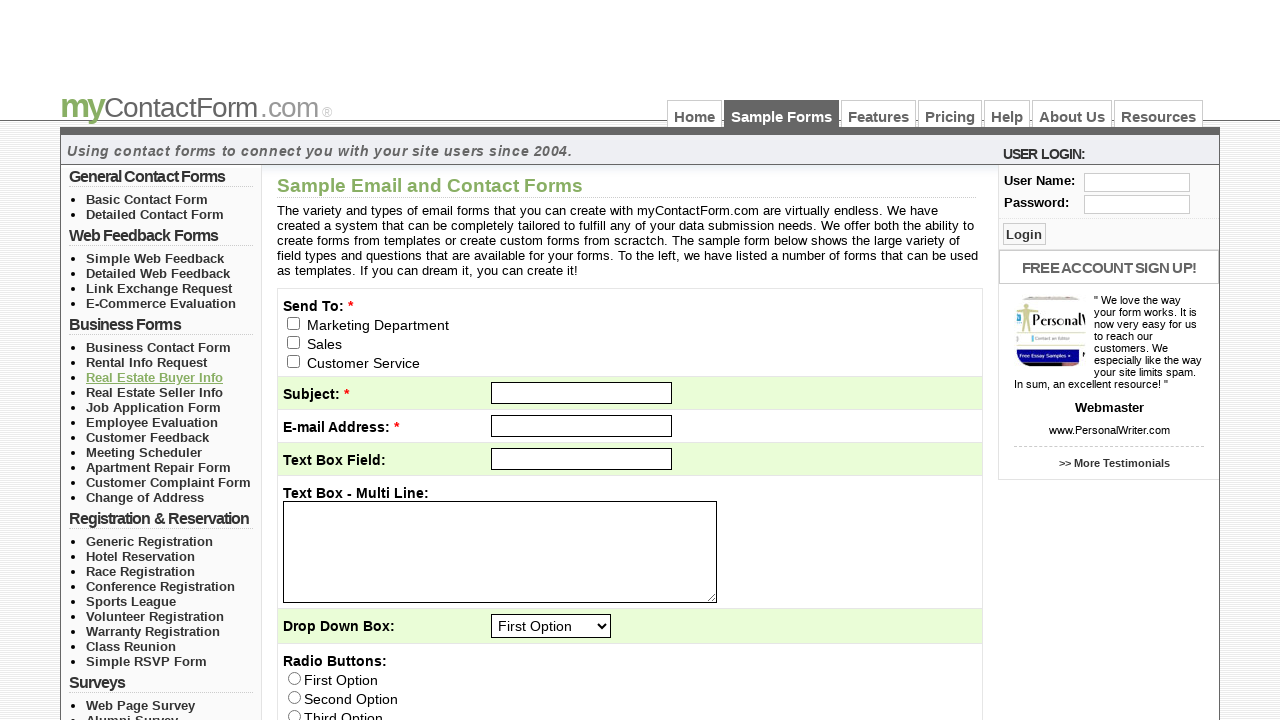

Clicked link 4 in navigation list 3 at (154, 392) on #left_col_top > ul >> nth=2 >> > li >> nth=3 >> > a
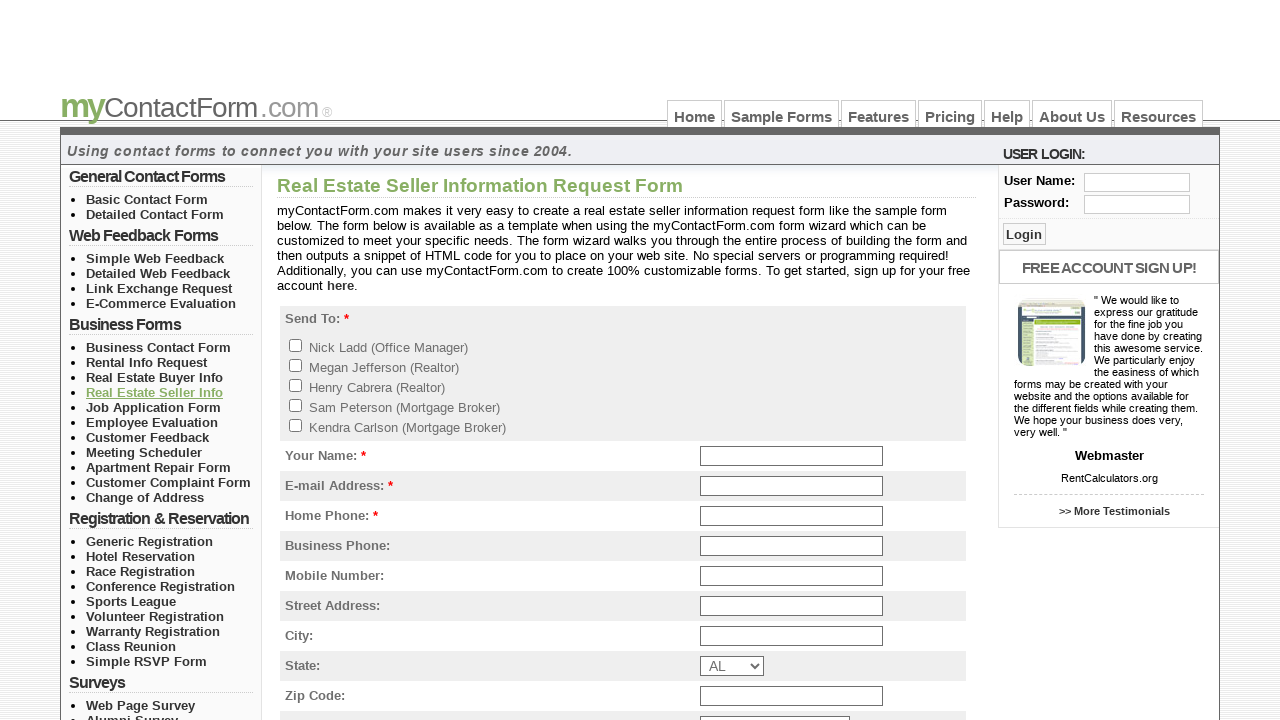

Sample form page loaded after clicking link
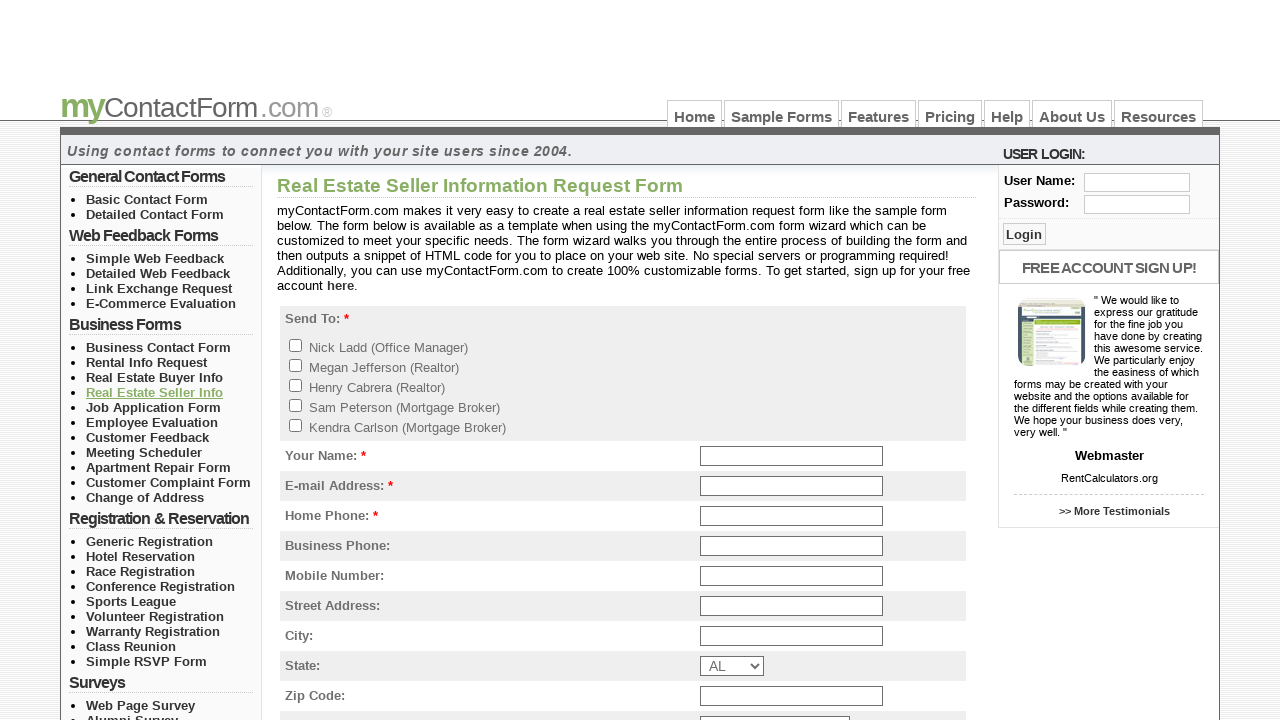

Navigated back to samples page
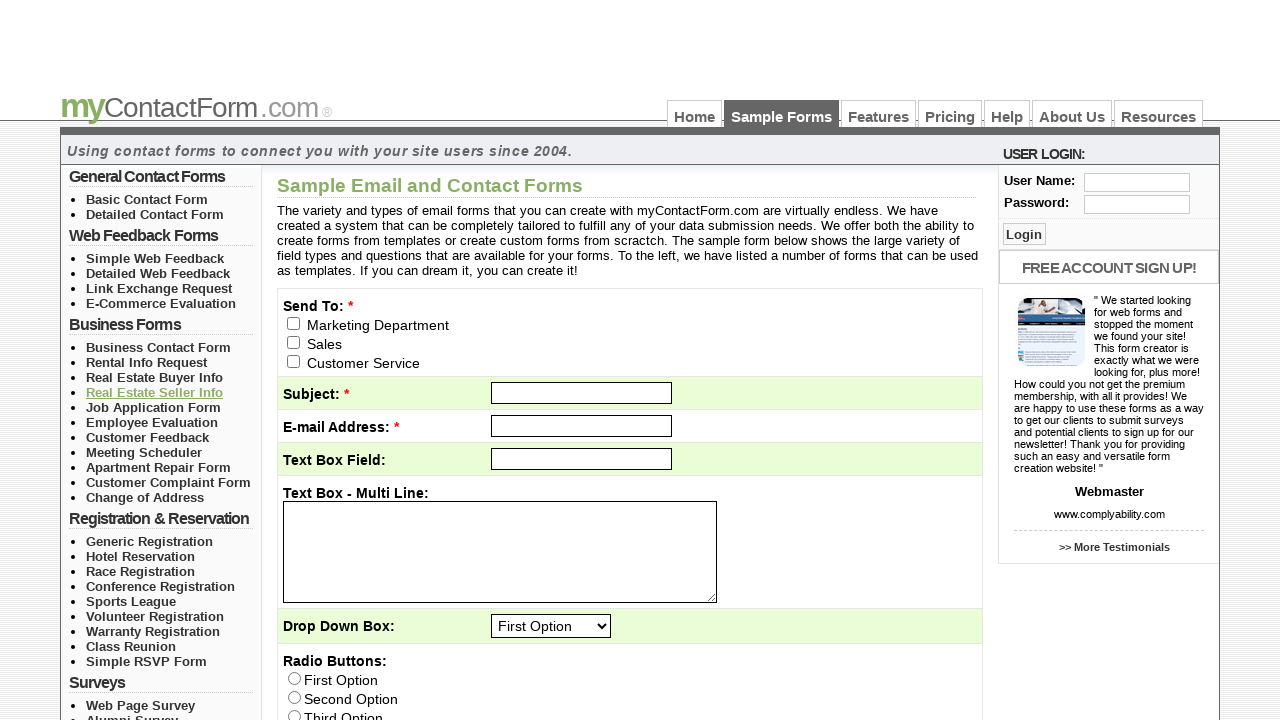

Left column navigation reloaded
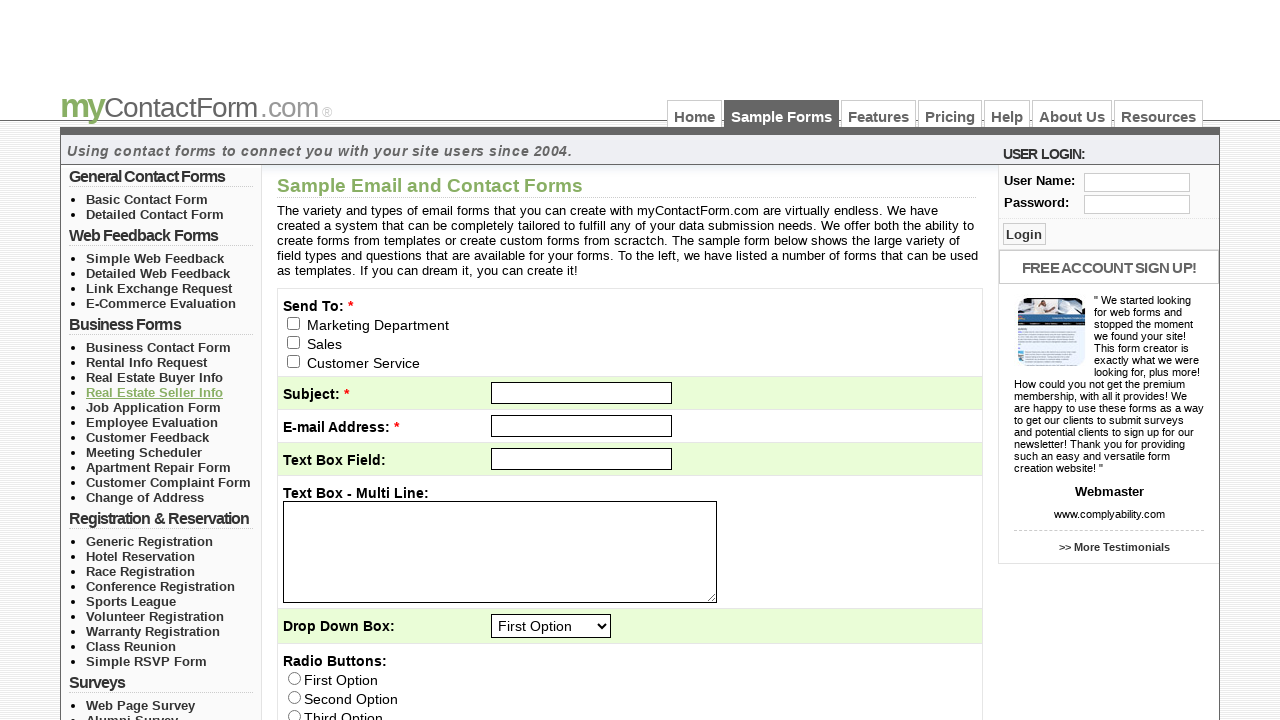

Re-fetched all upper level navigation lists
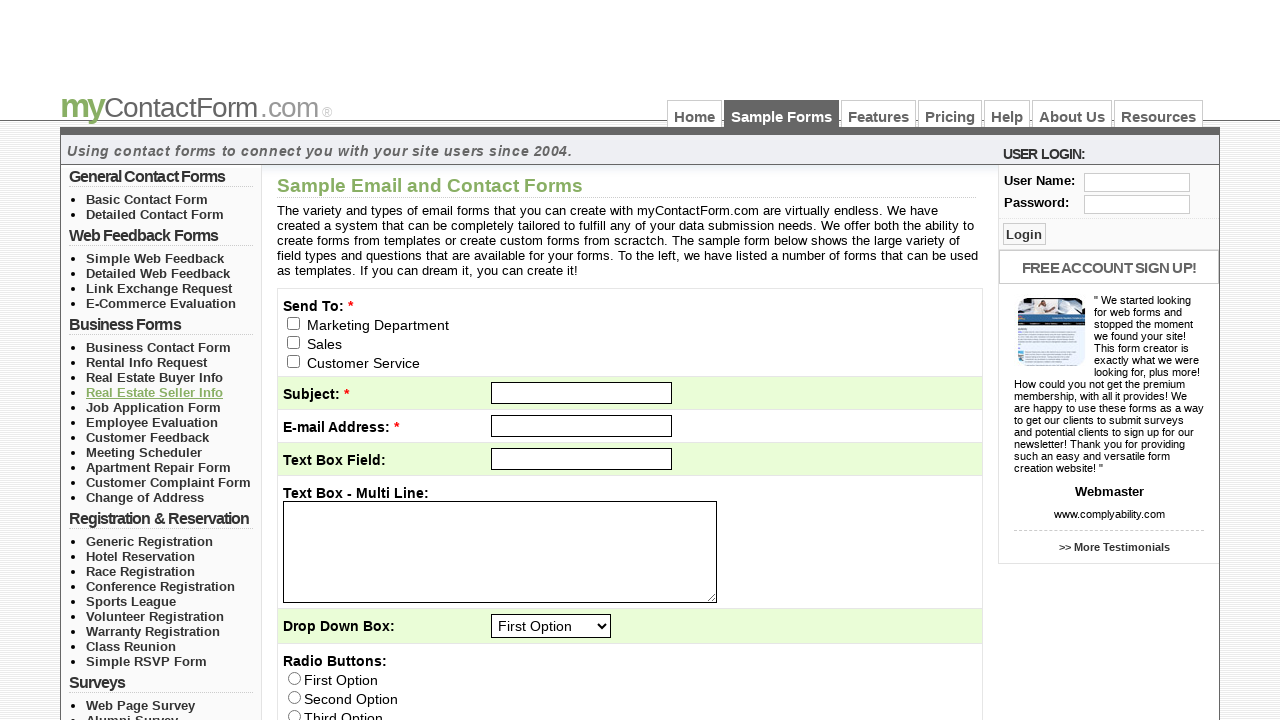

Re-fetched list items from upper list 3
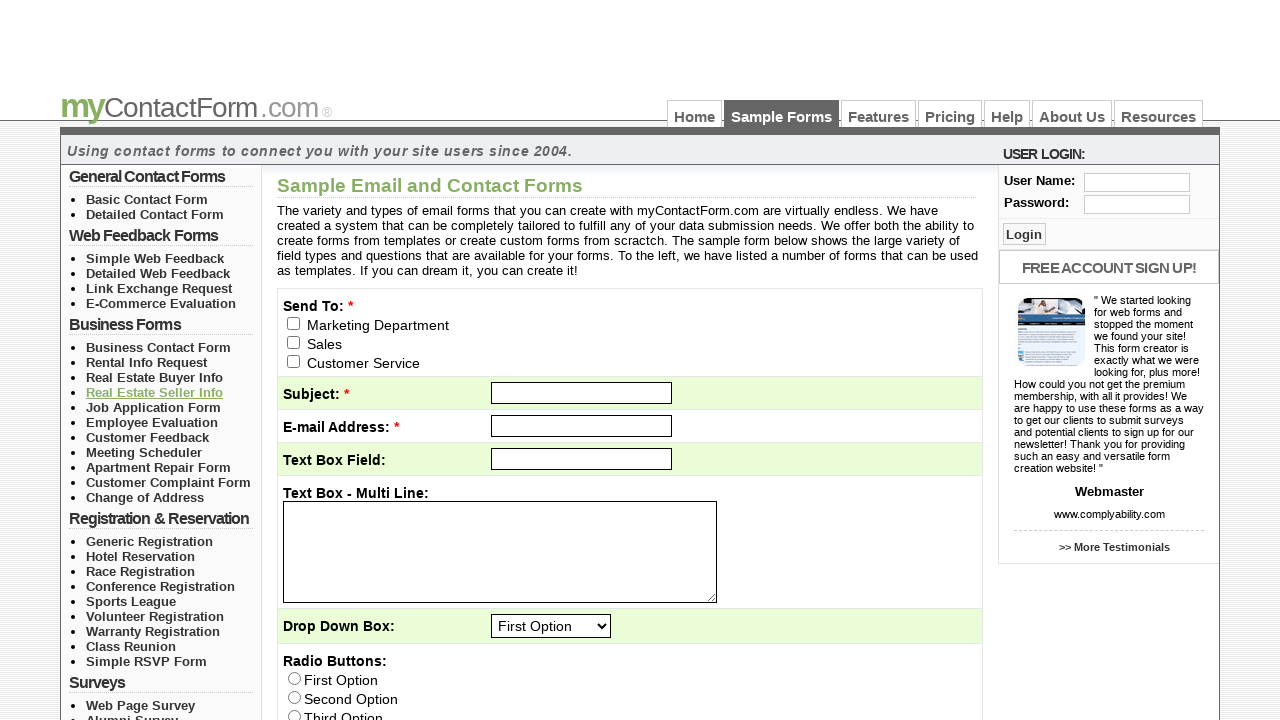

Clicked link 5 in navigation list 3 at (154, 407) on #left_col_top > ul >> nth=2 >> > li >> nth=4 >> > a
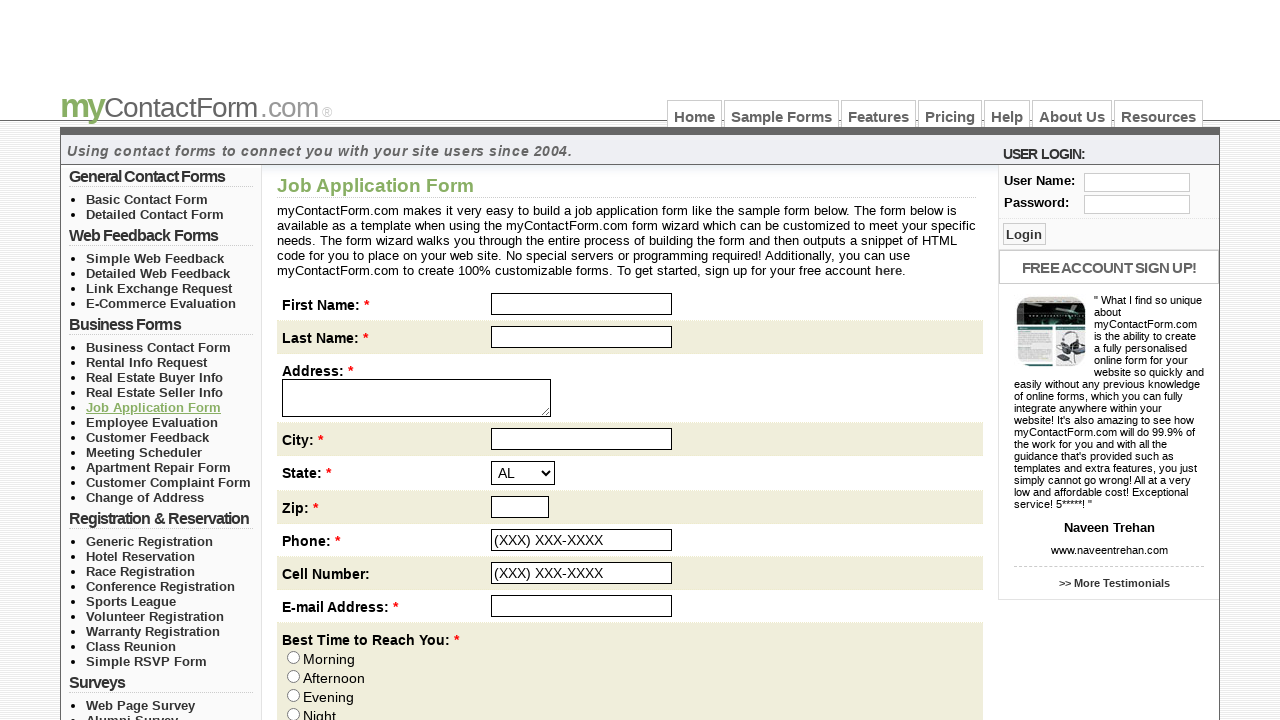

Sample form page loaded after clicking link
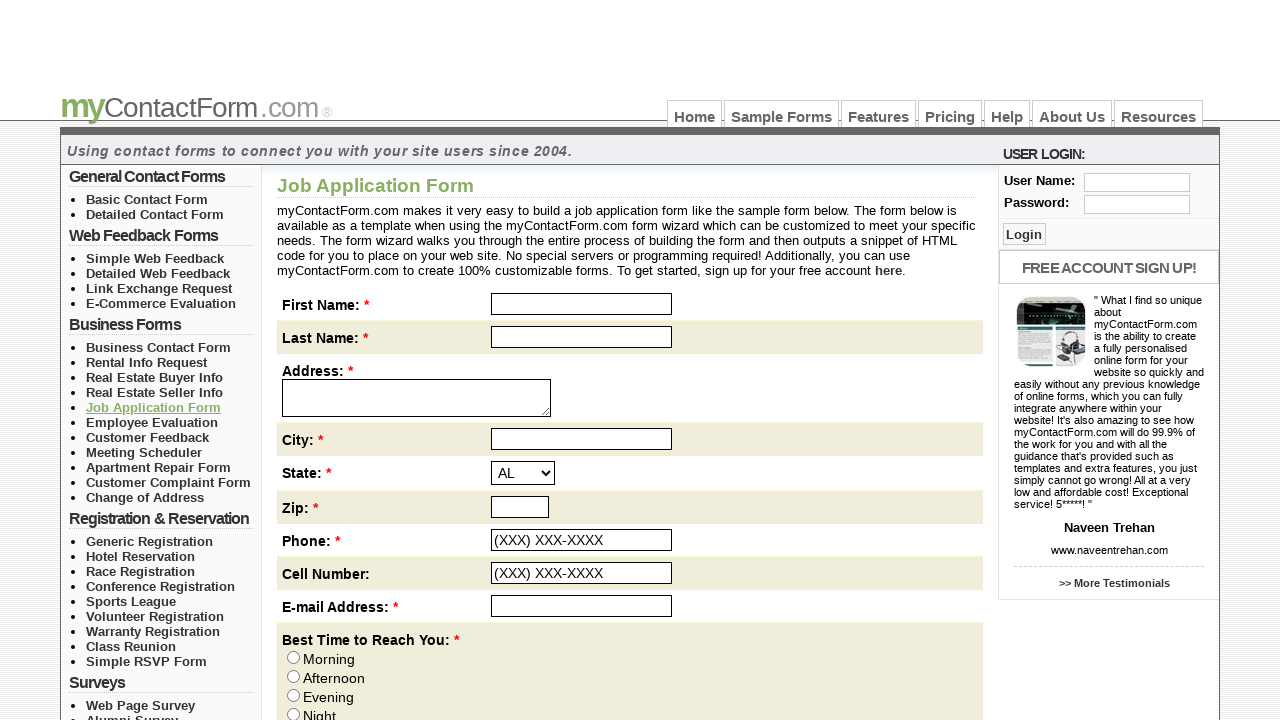

Navigated back to samples page
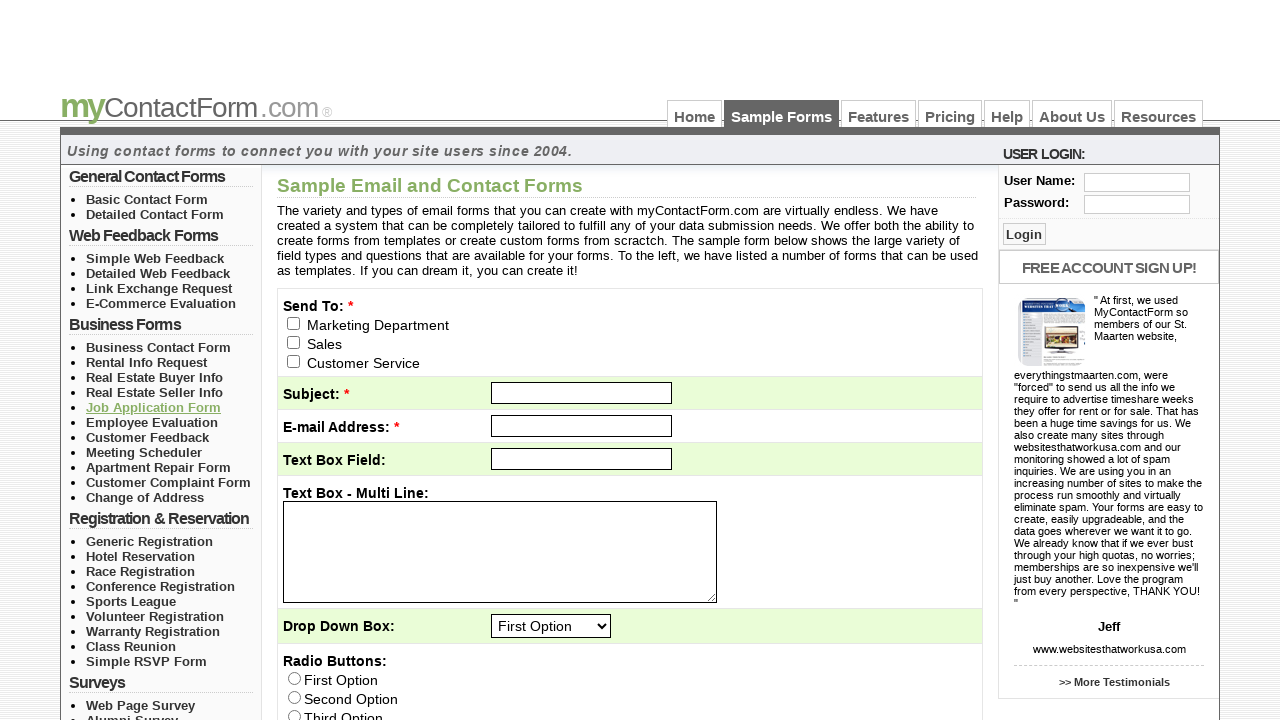

Left column navigation reloaded
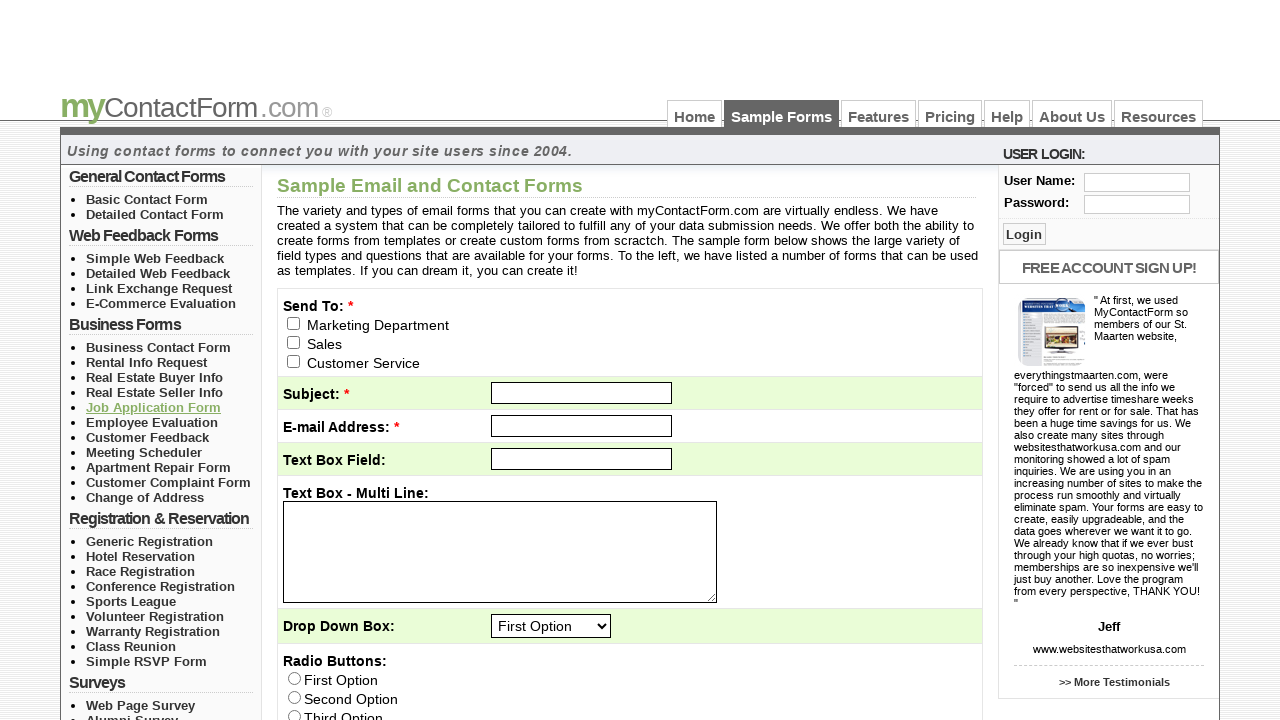

Re-fetched all upper level navigation lists
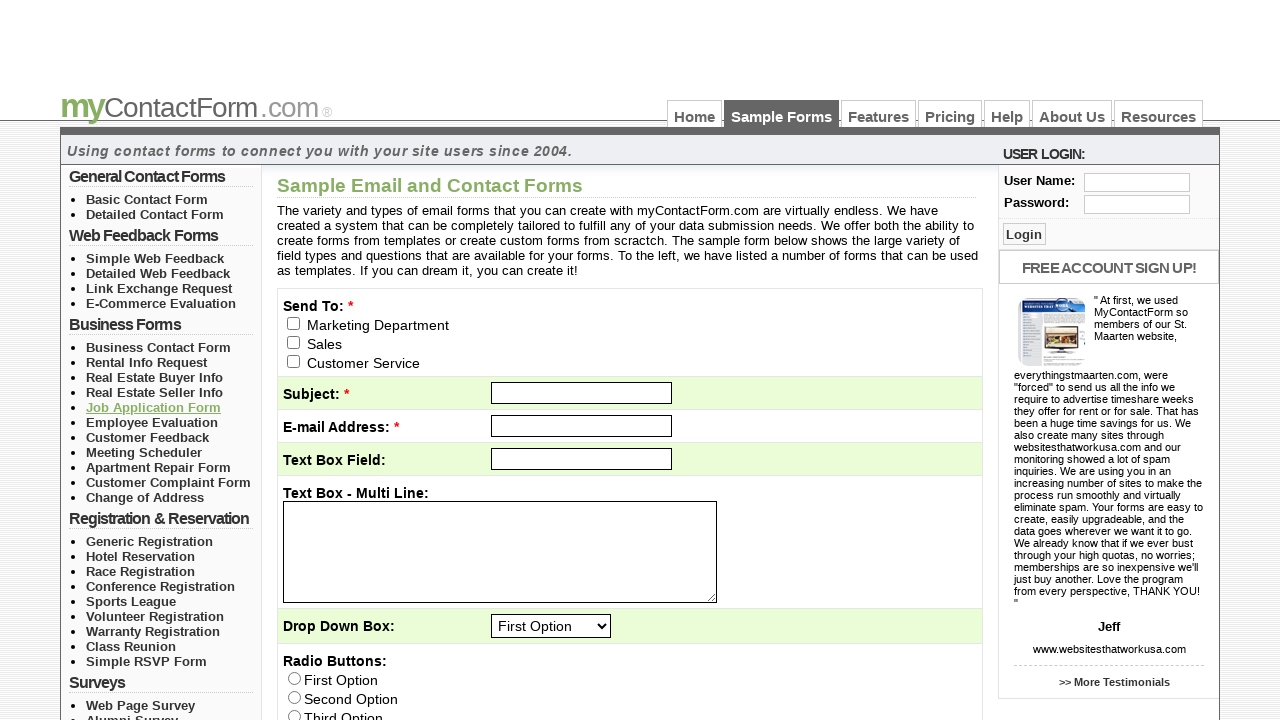

Re-fetched list items from upper list 3
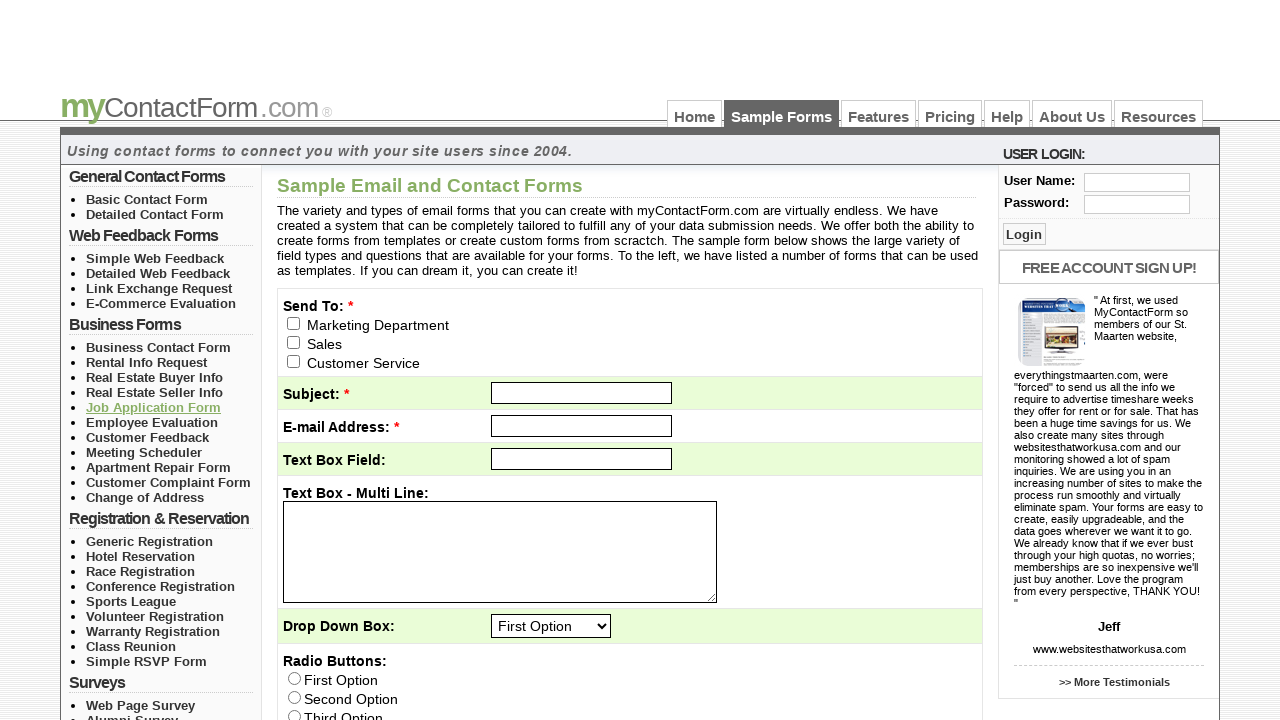

Clicked link 6 in navigation list 3 at (152, 422) on #left_col_top > ul >> nth=2 >> > li >> nth=5 >> > a
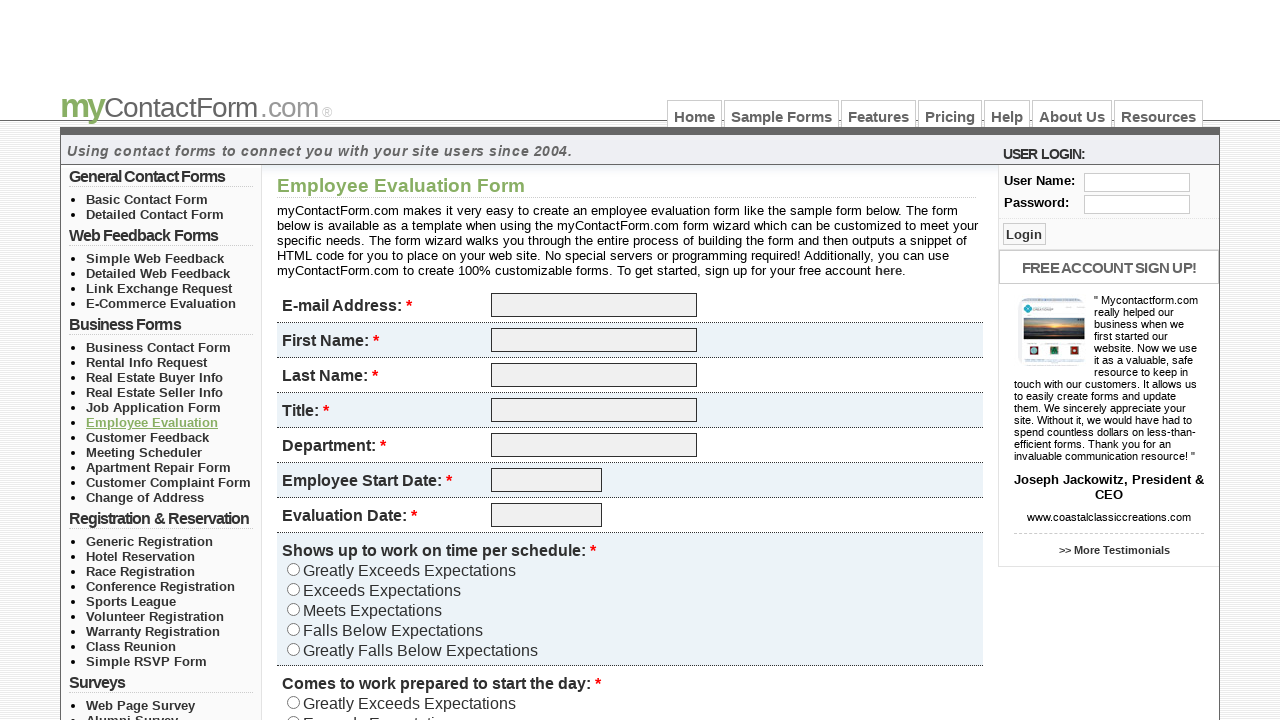

Sample form page loaded after clicking link
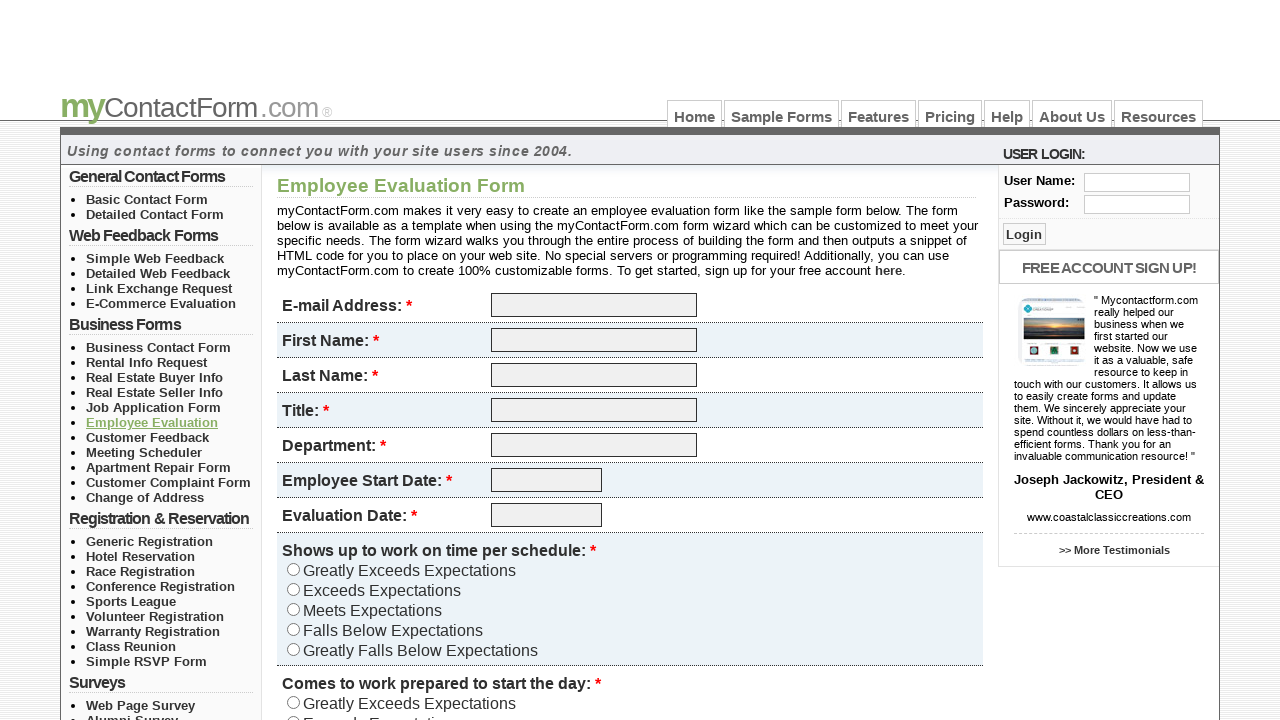

Navigated back to samples page
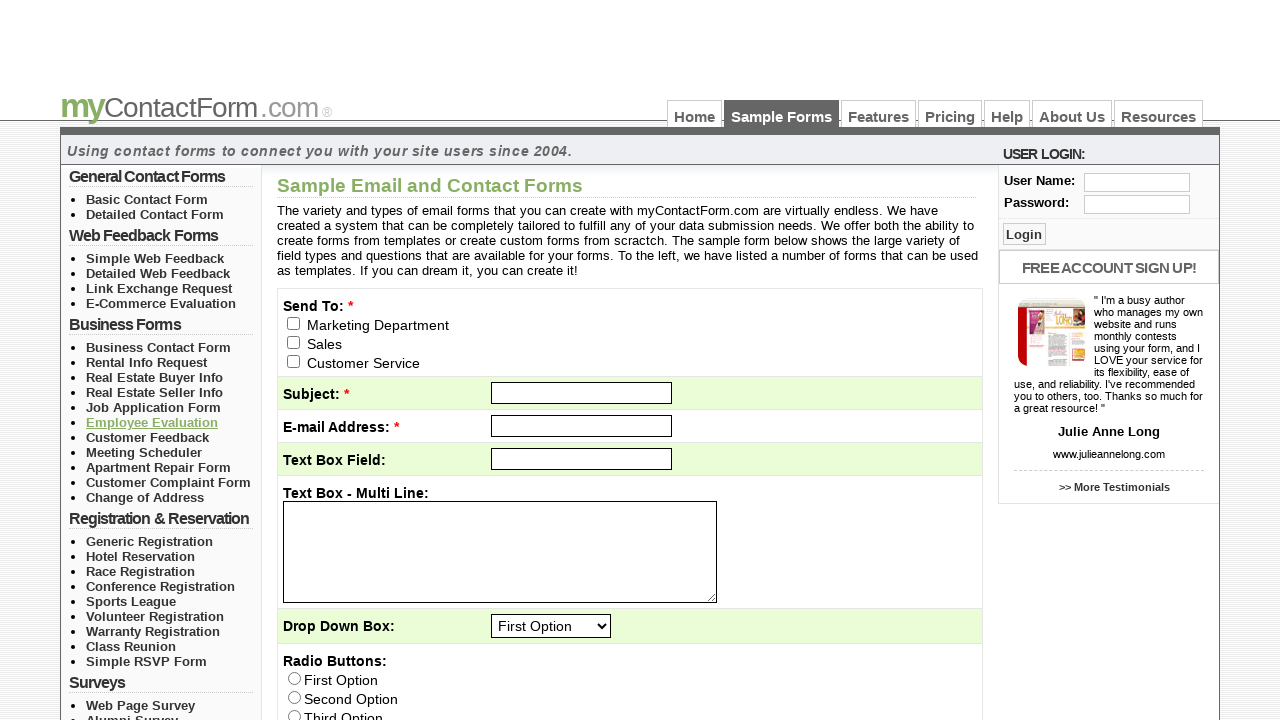

Left column navigation reloaded
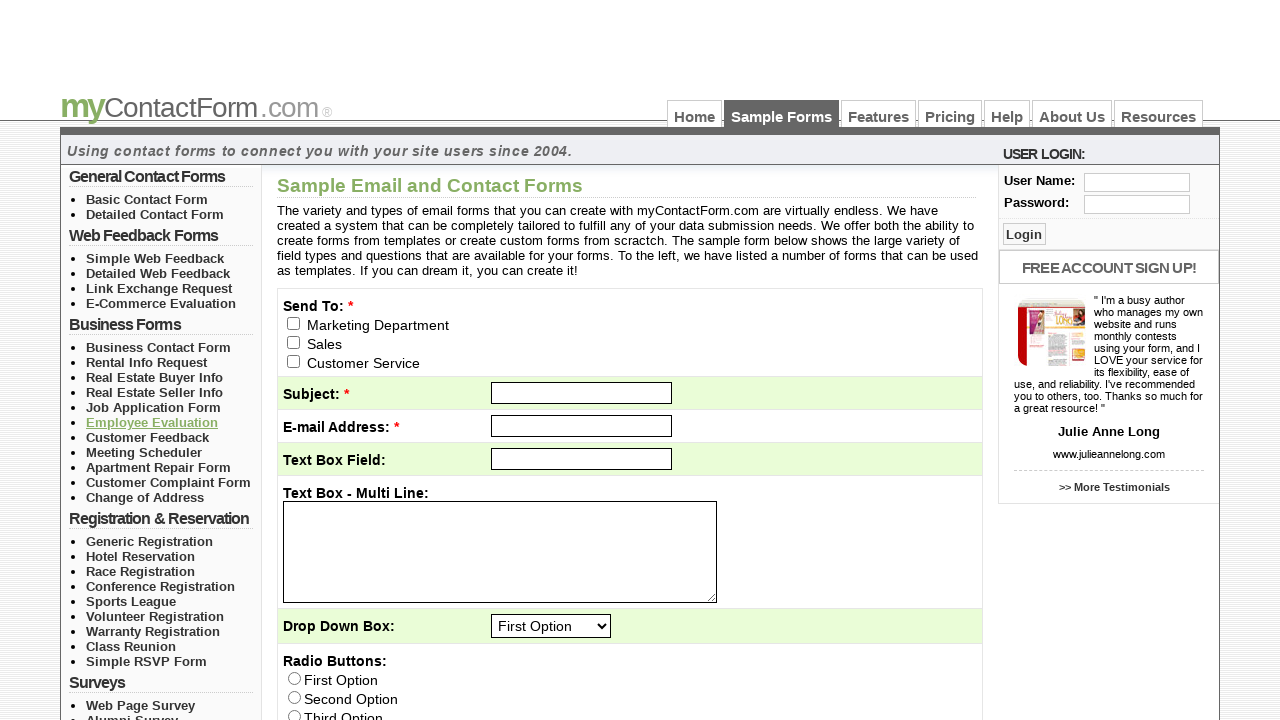

Re-fetched all upper level navigation lists
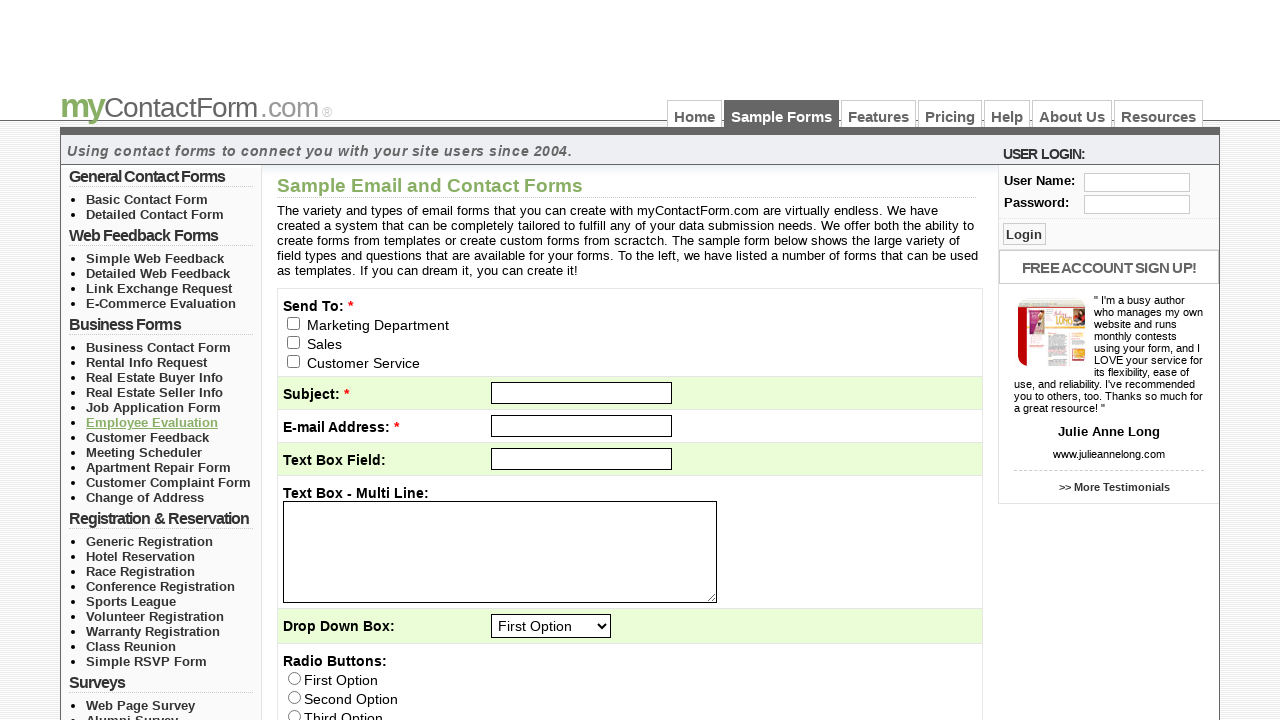

Re-fetched list items from upper list 3
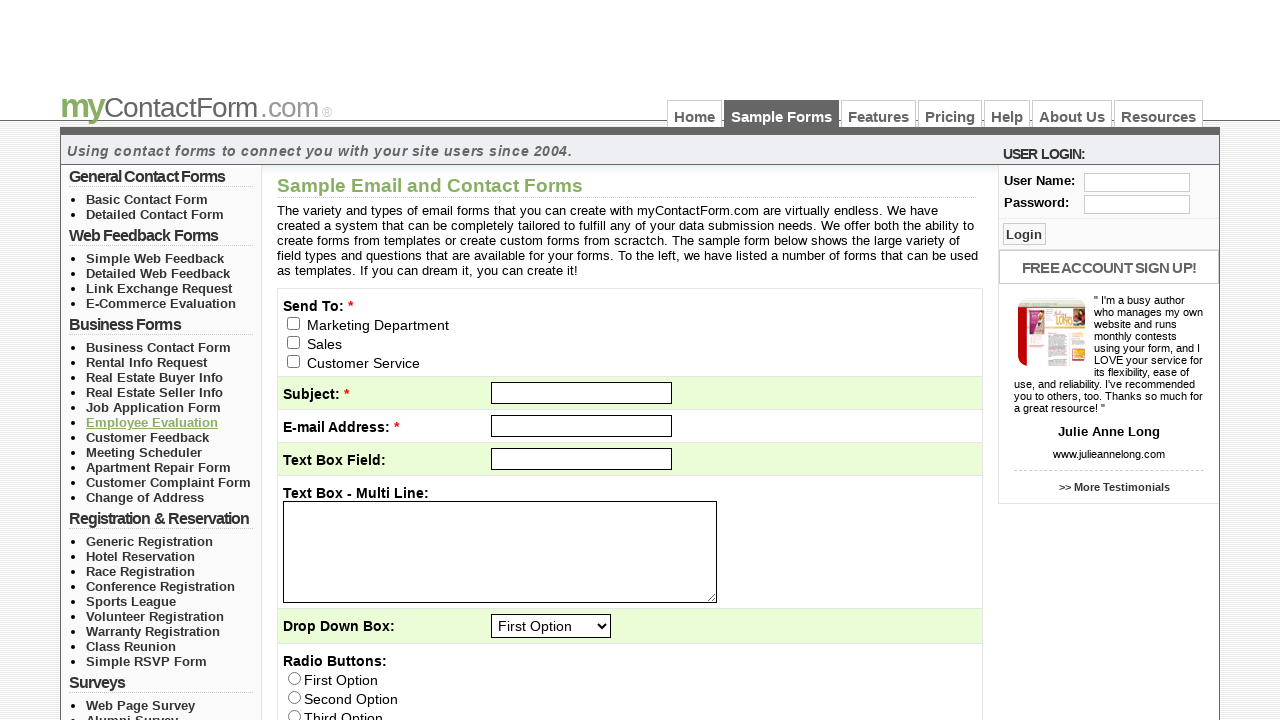

Clicked link 7 in navigation list 3 at (148, 437) on #left_col_top > ul >> nth=2 >> > li >> nth=6 >> > a
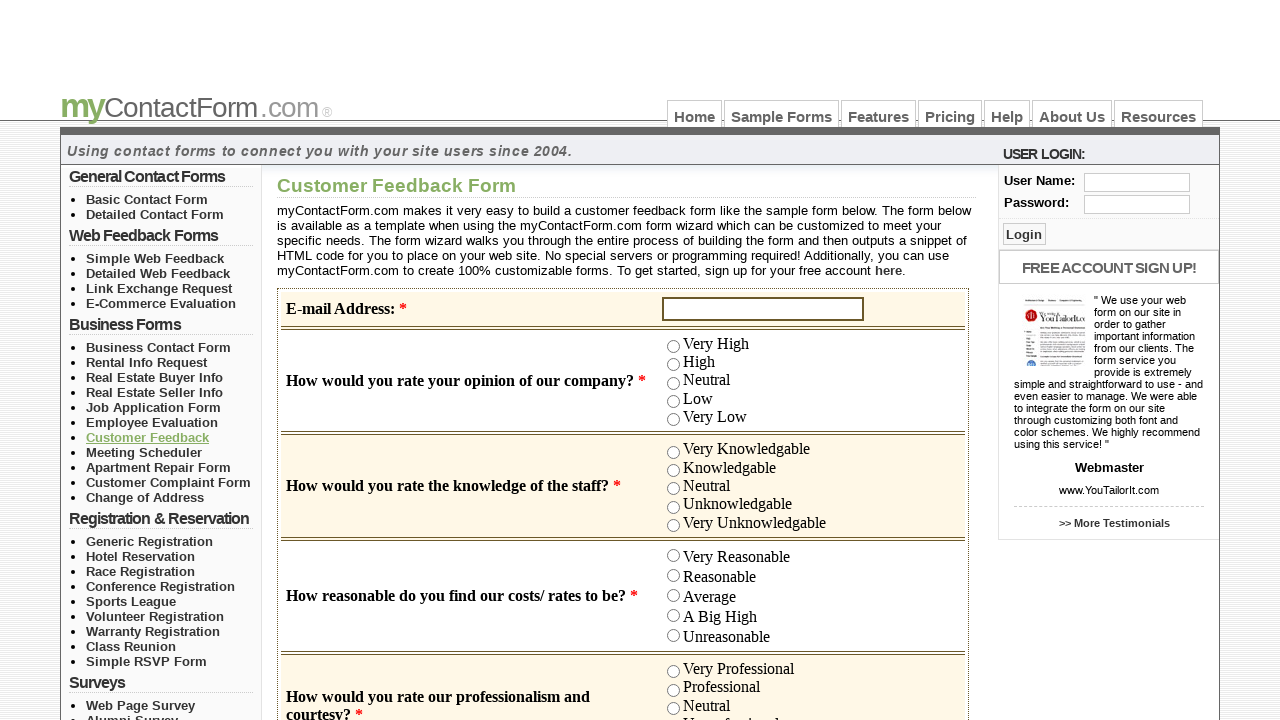

Sample form page loaded after clicking link
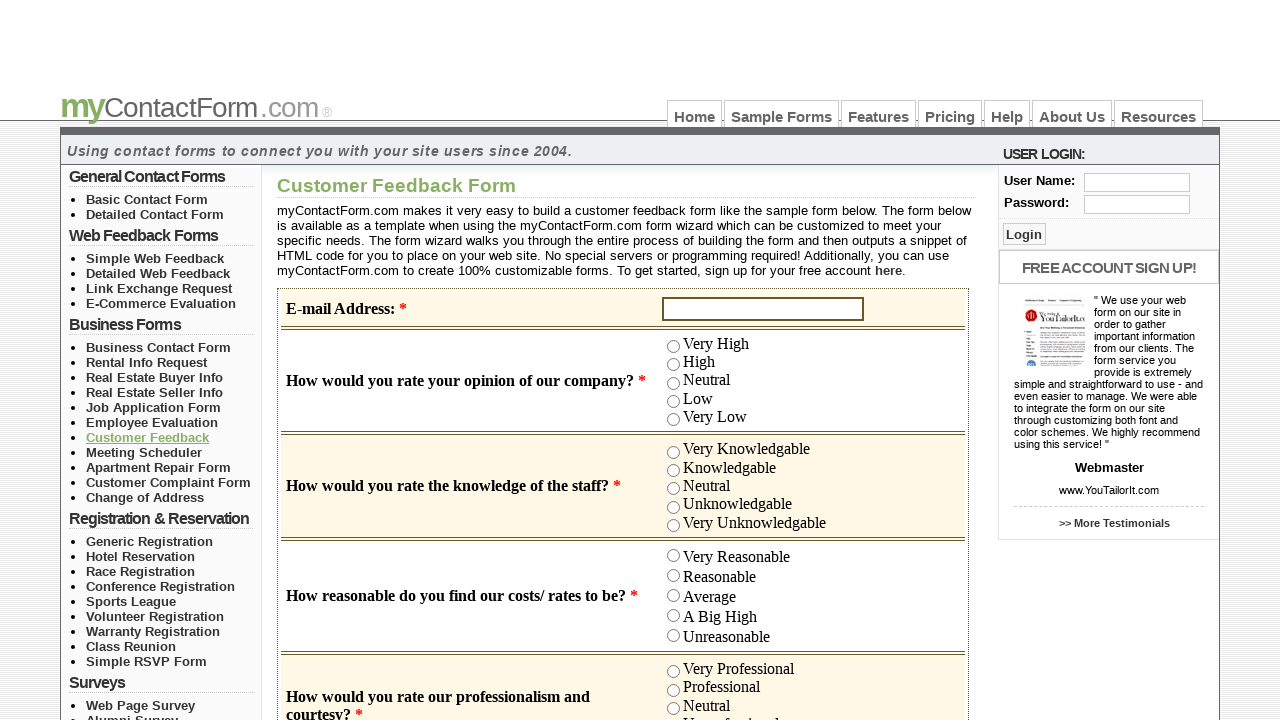

Navigated back to samples page
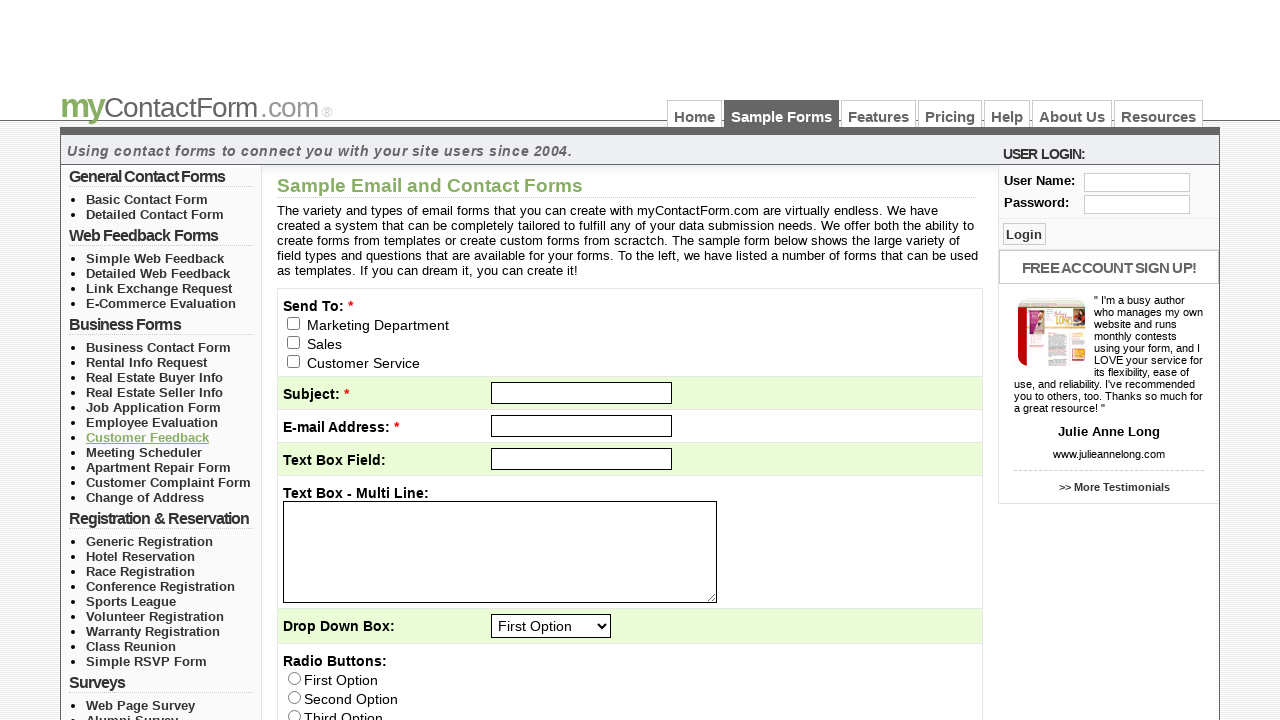

Left column navigation reloaded
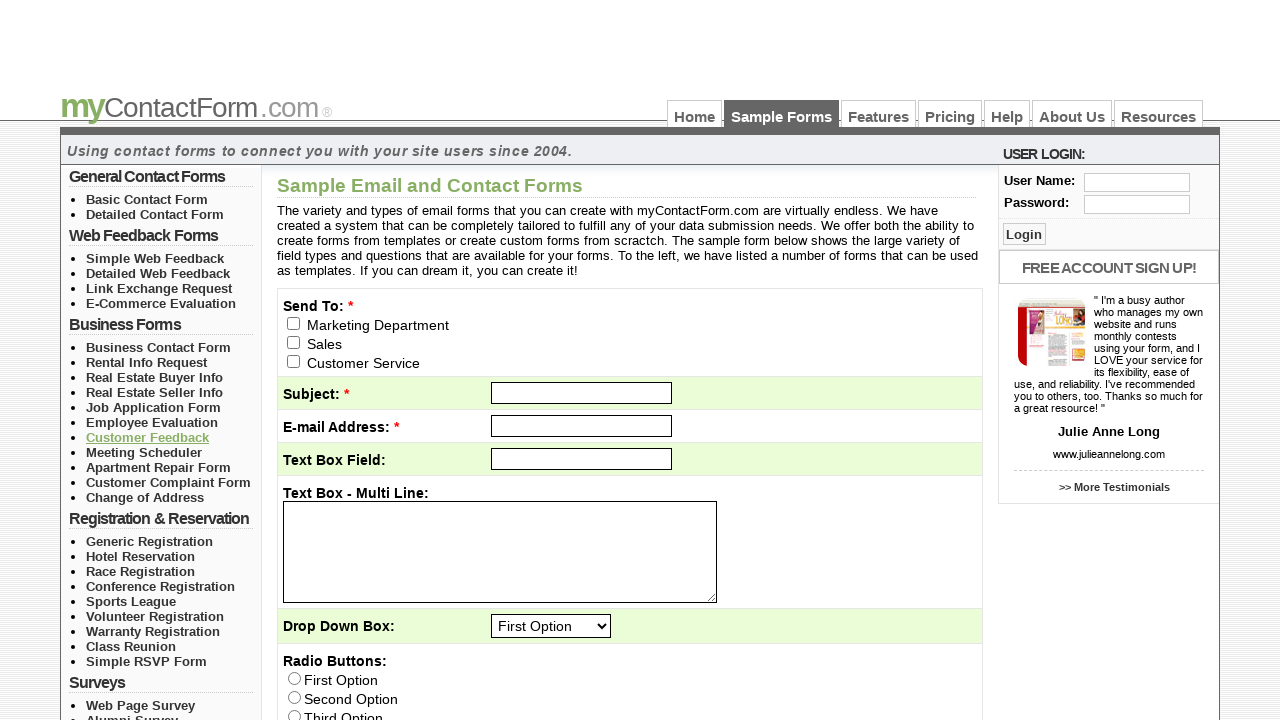

Re-fetched all upper level navigation lists
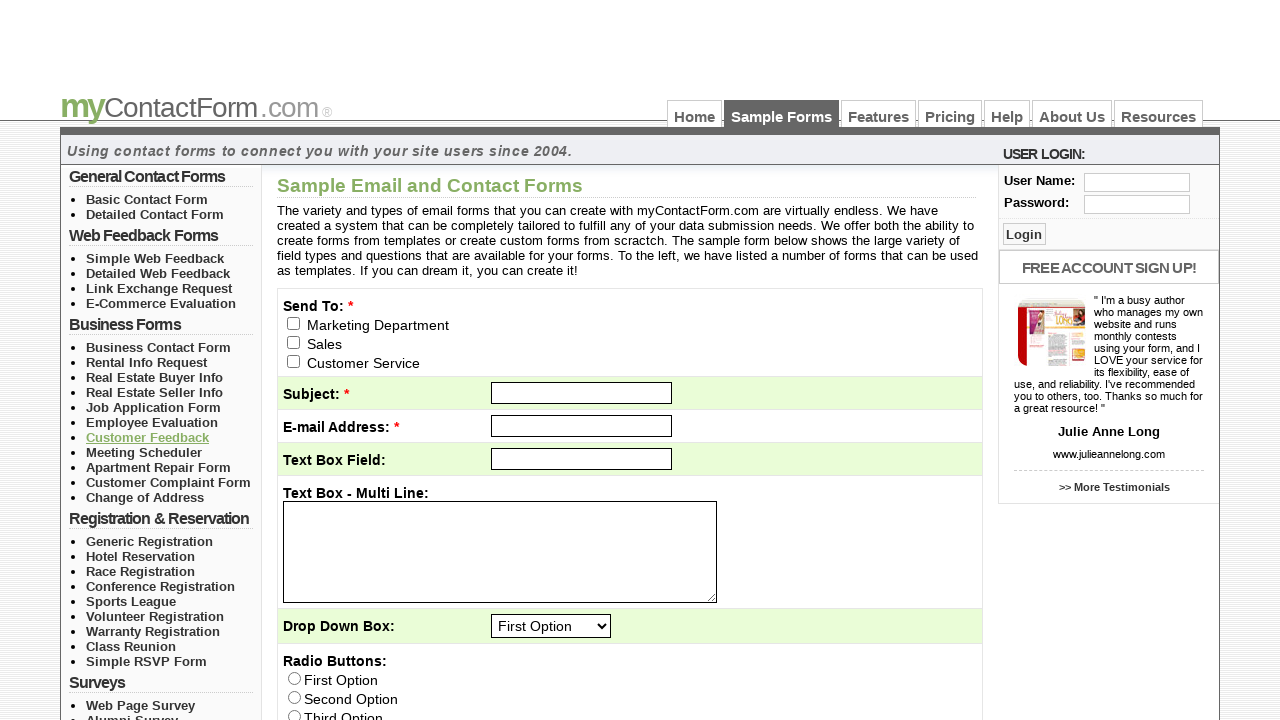

Re-fetched list items from upper list 3
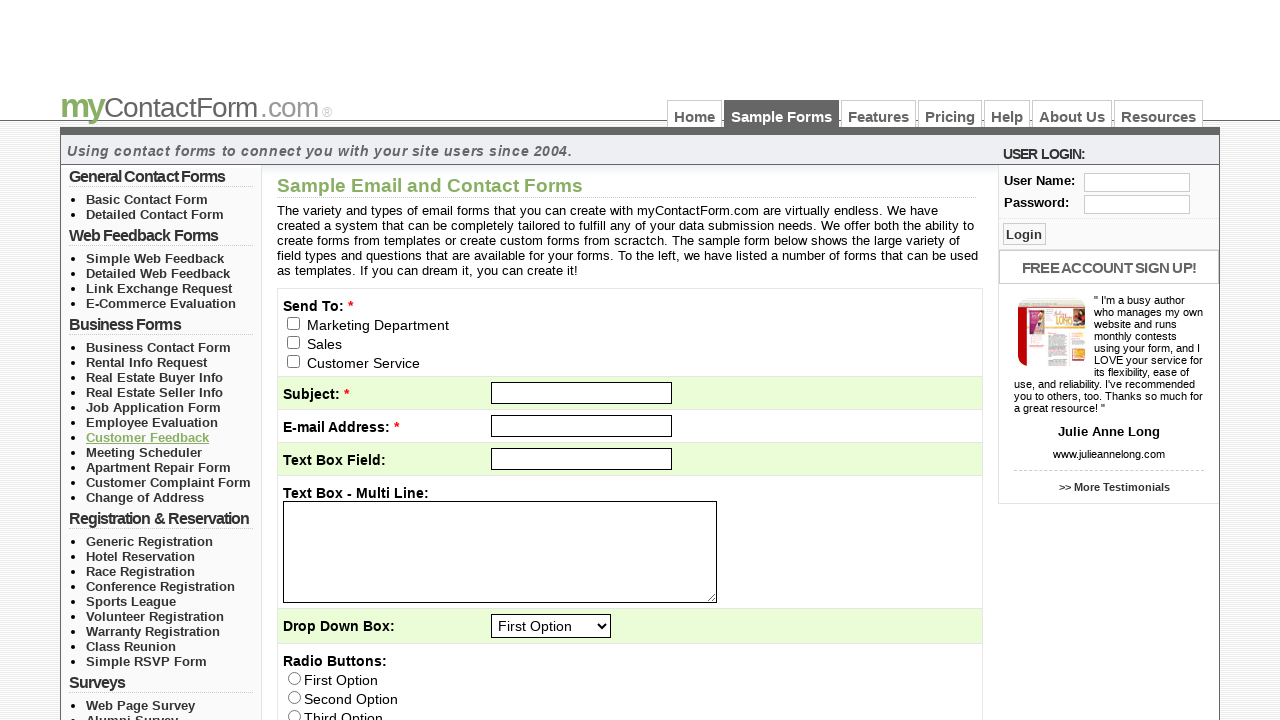

Clicked link 8 in navigation list 3 at (144, 452) on #left_col_top > ul >> nth=2 >> > li >> nth=7 >> > a
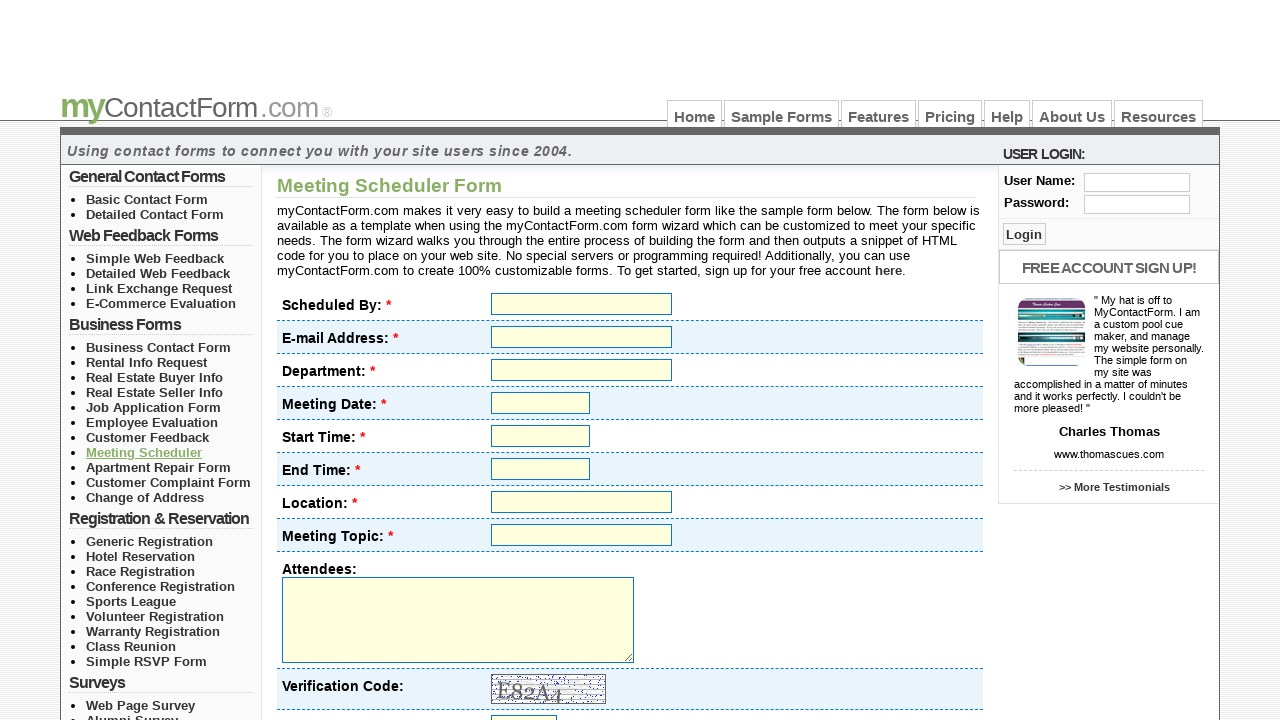

Sample form page loaded after clicking link
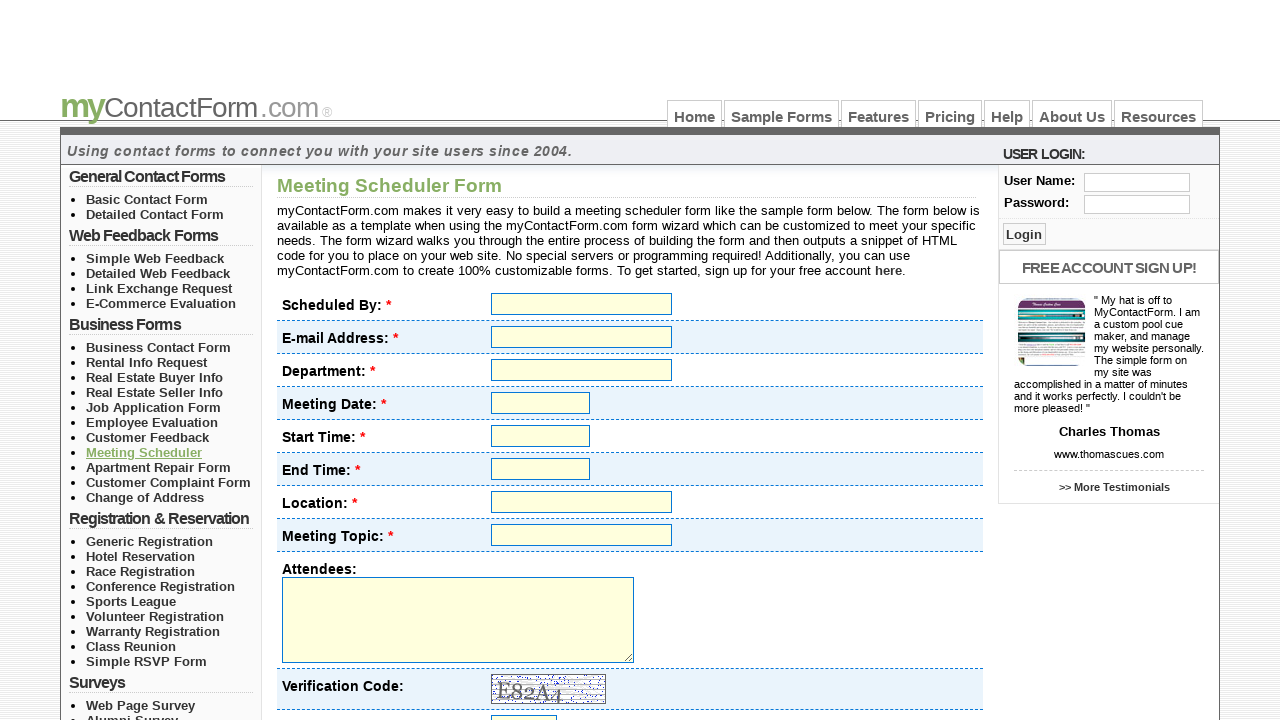

Navigated back to samples page
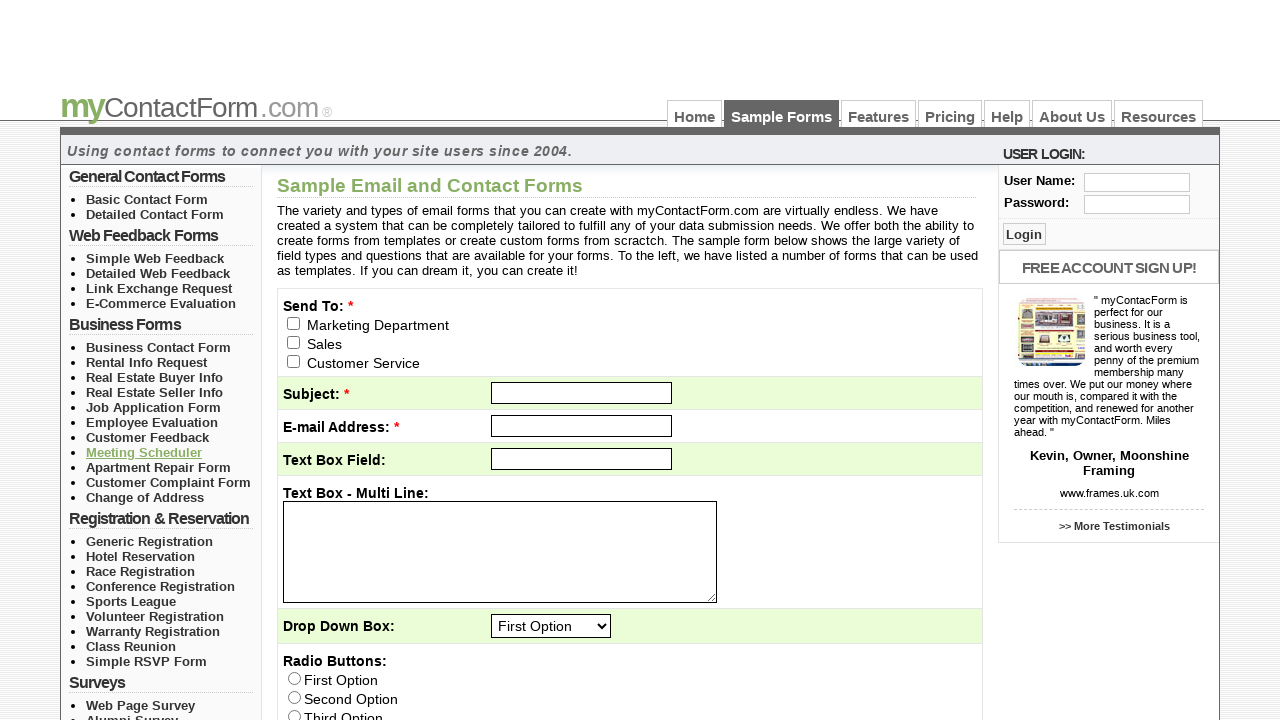

Left column navigation reloaded
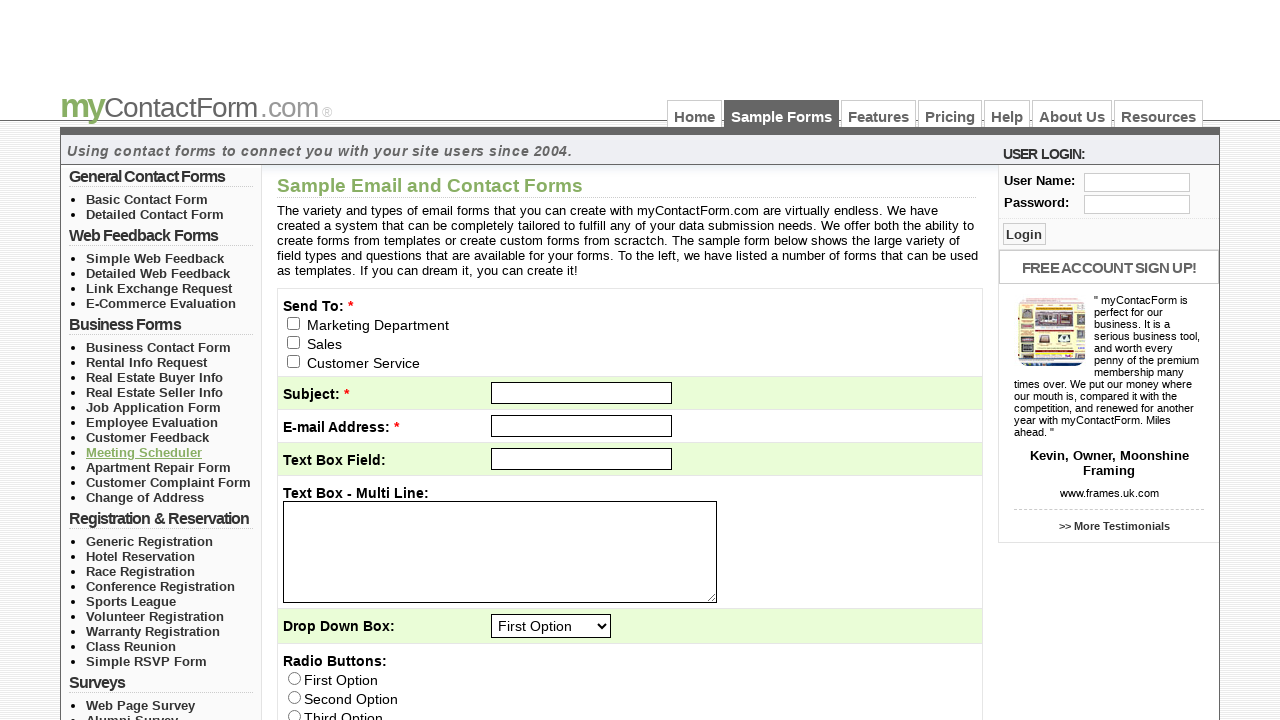

Re-fetched all upper level navigation lists
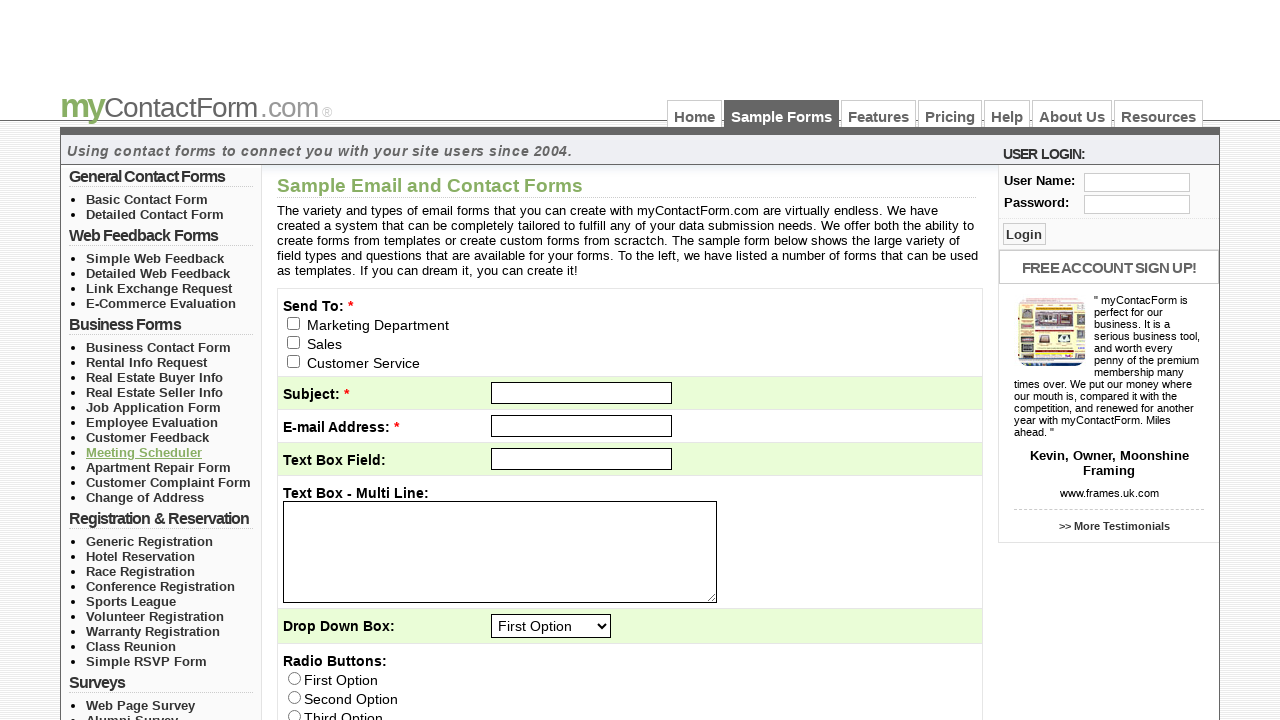

Re-fetched list items from upper list 3
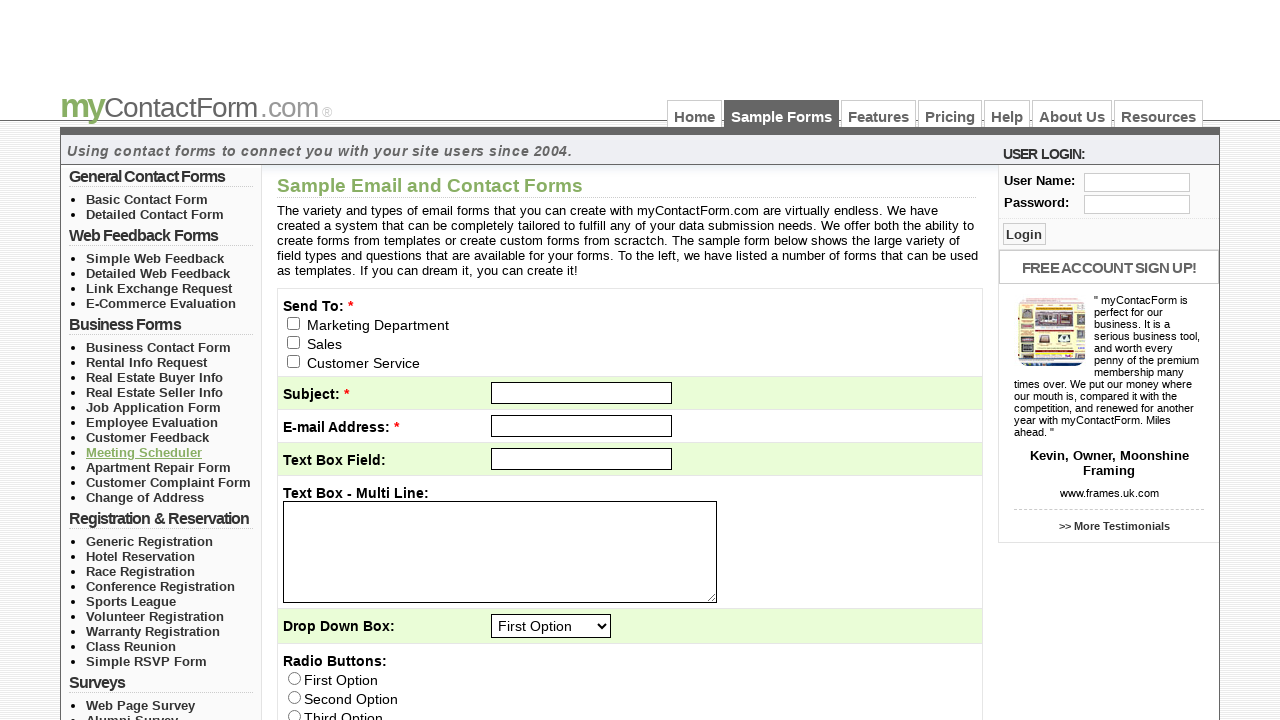

Clicked link 9 in navigation list 3 at (158, 467) on #left_col_top > ul >> nth=2 >> > li >> nth=8 >> > a
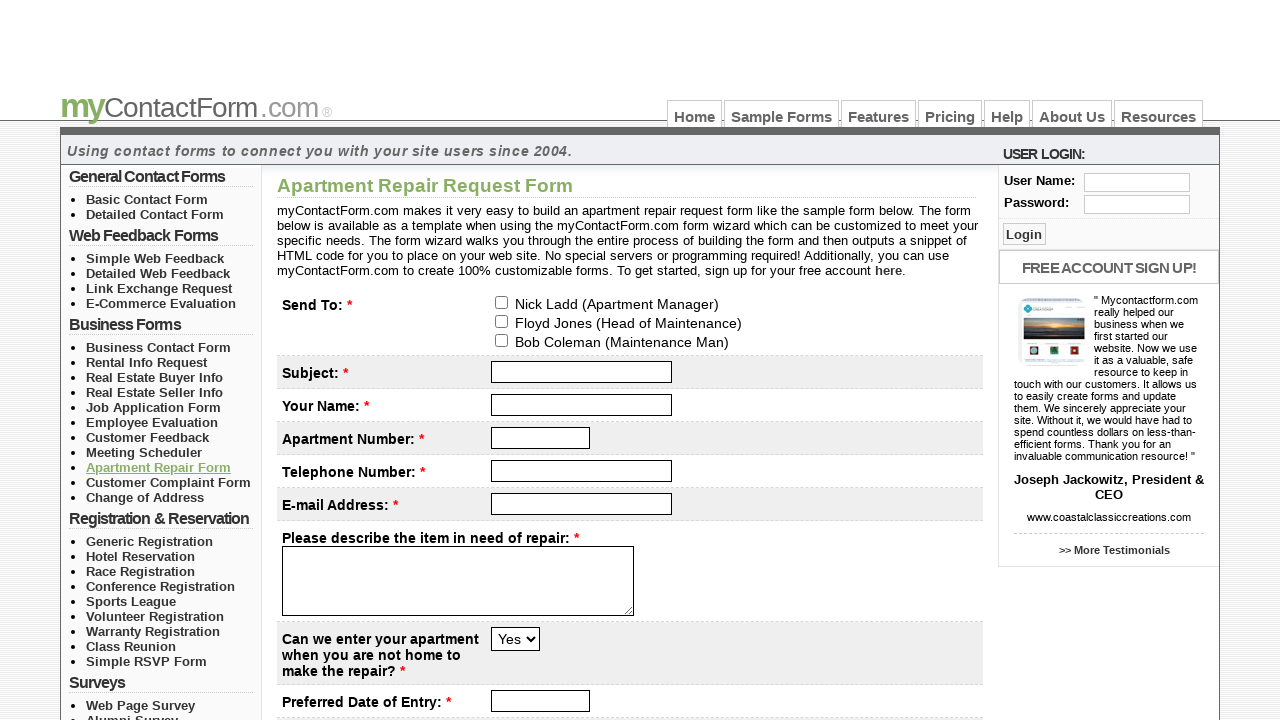

Sample form page loaded after clicking link
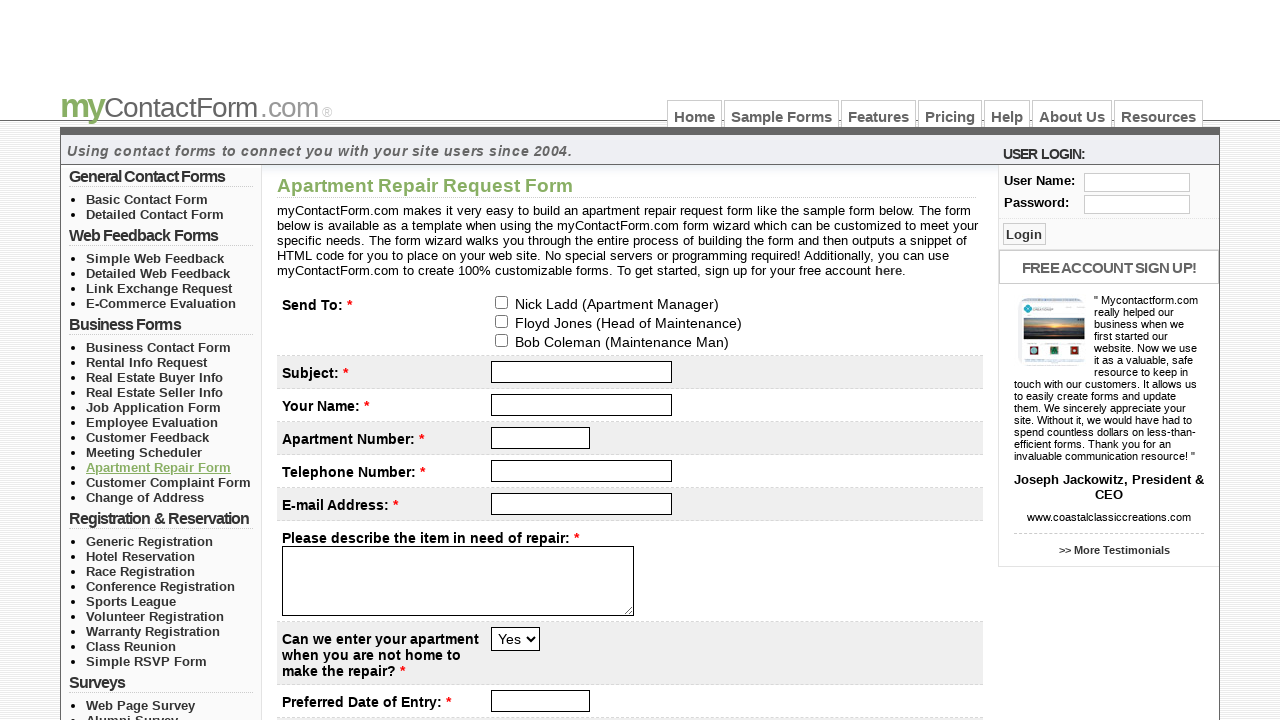

Navigated back to samples page
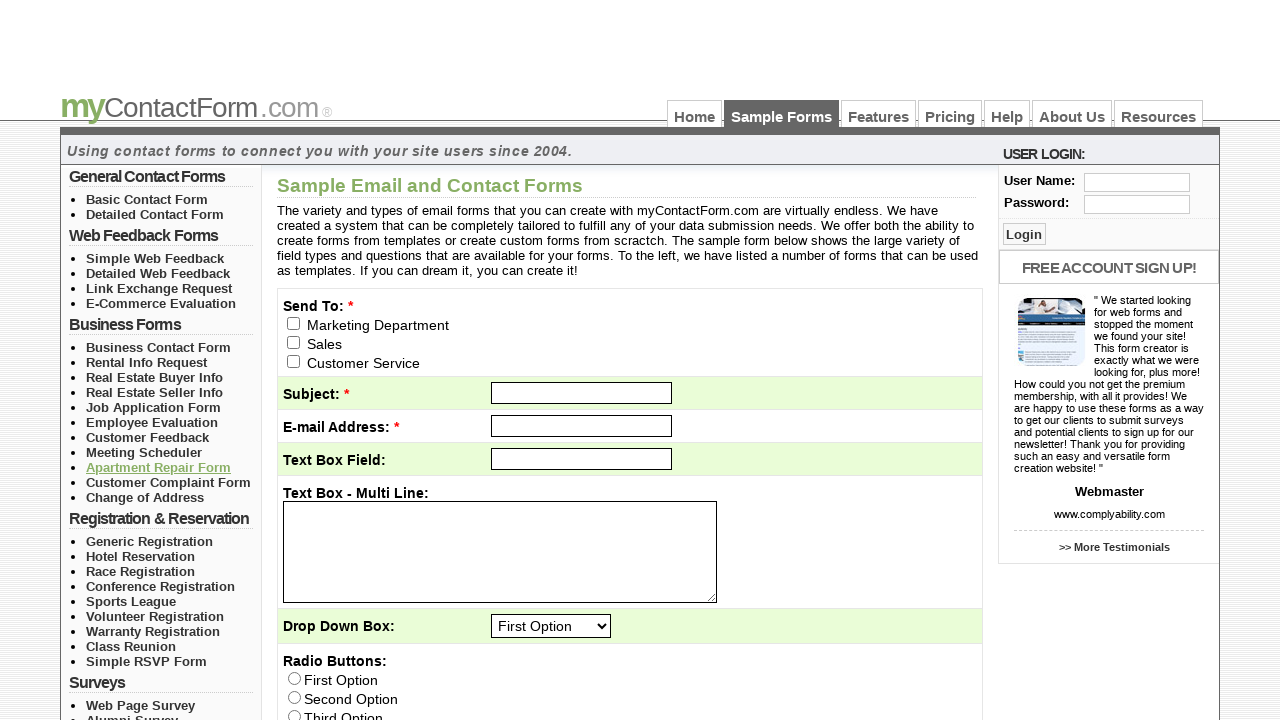

Left column navigation reloaded
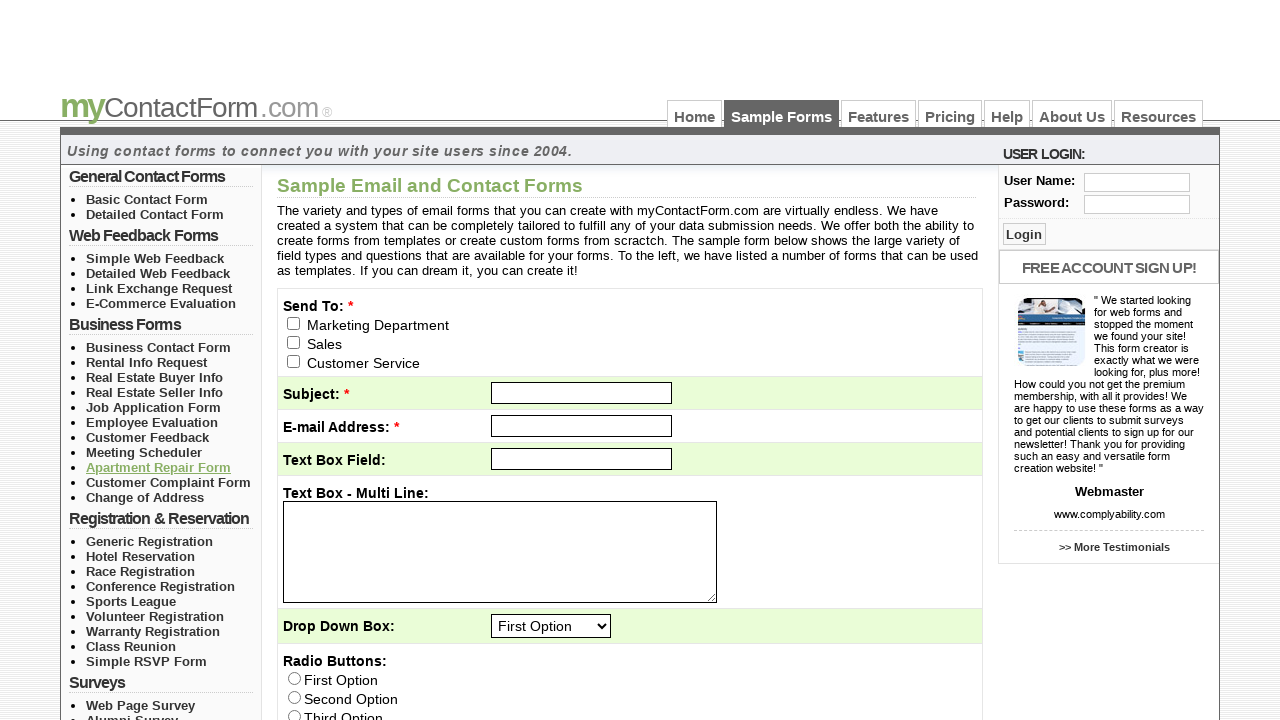

Re-fetched all upper level navigation lists
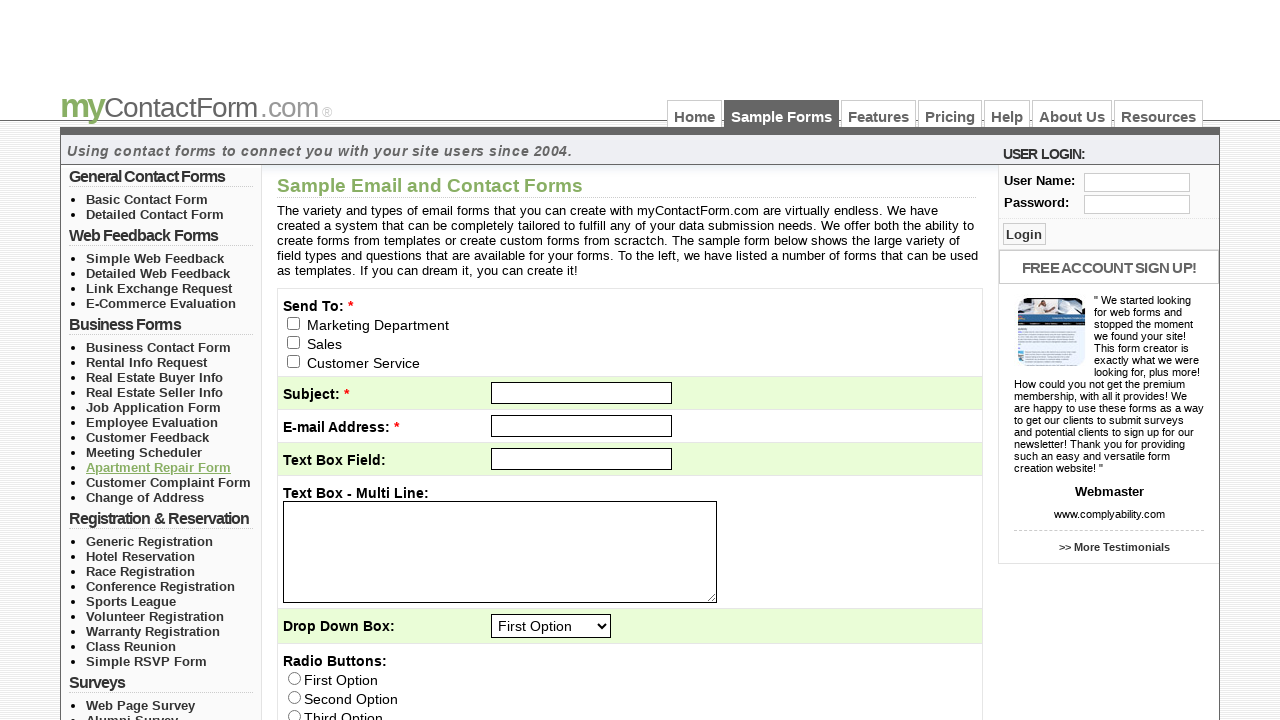

Re-fetched list items from upper list 3
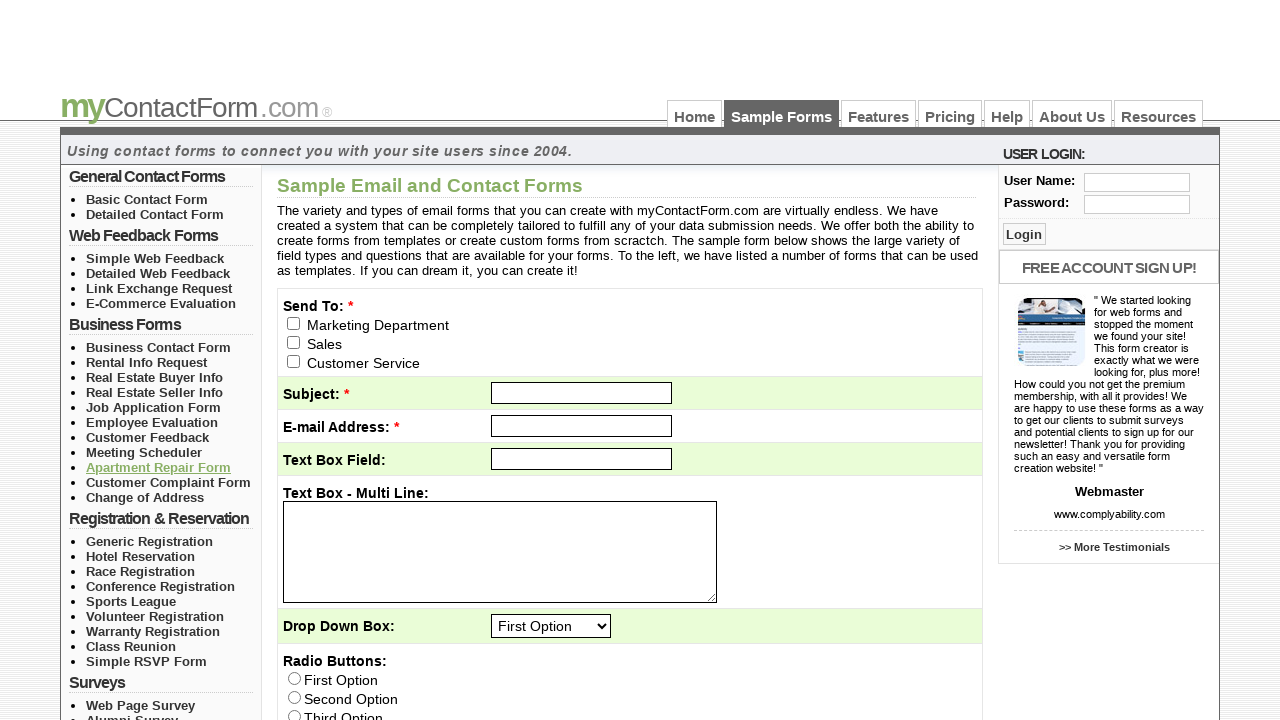

Clicked link 10 in navigation list 3 at (168, 482) on #left_col_top > ul >> nth=2 >> > li >> nth=9 >> > a
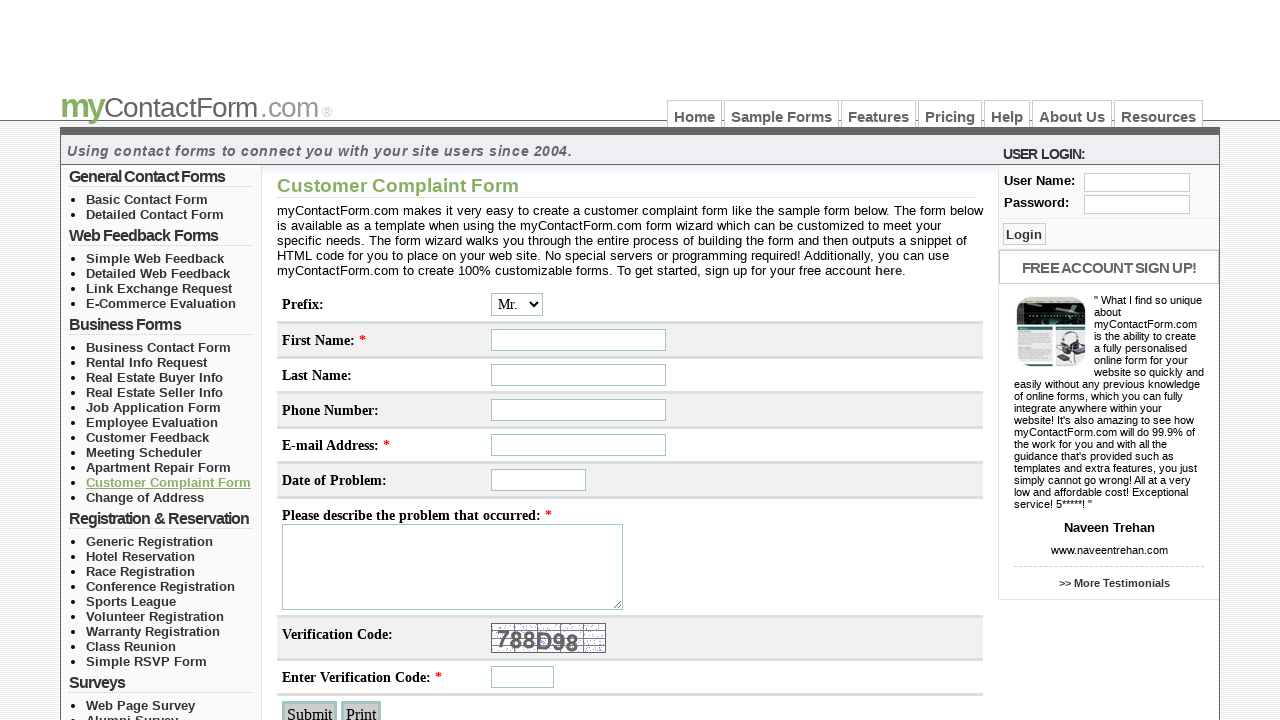

Sample form page loaded after clicking link
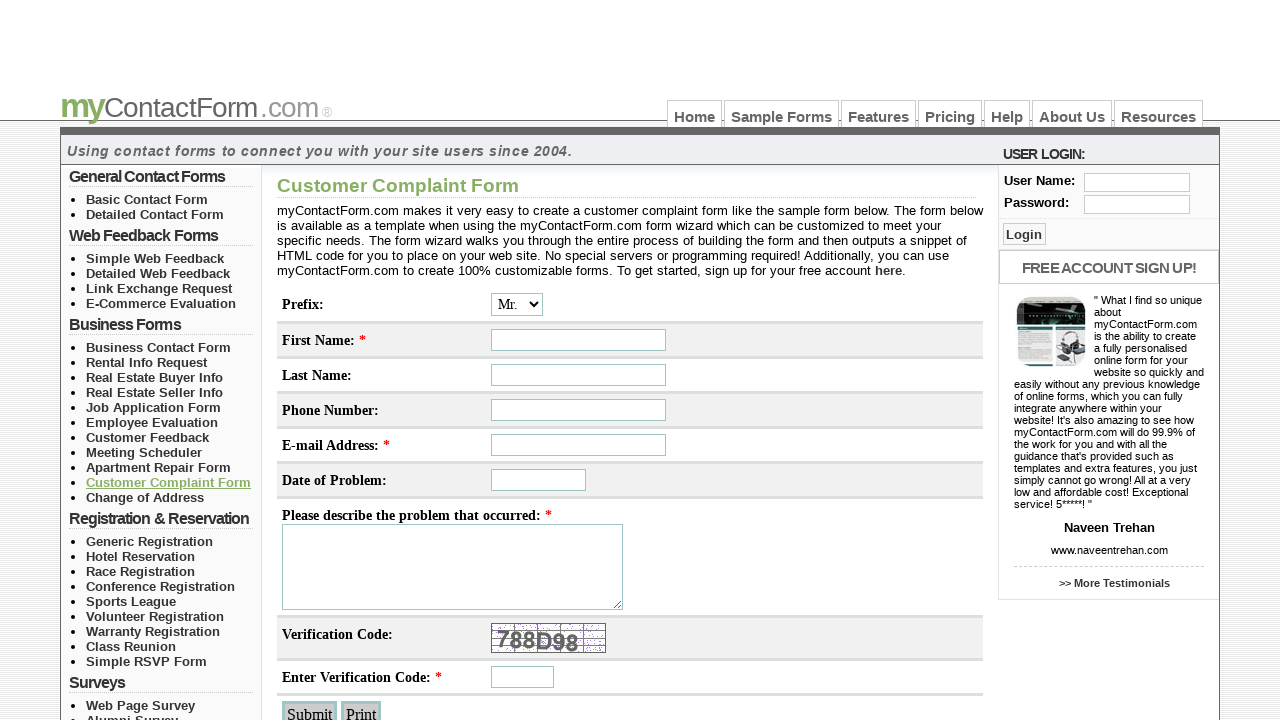

Navigated back to samples page
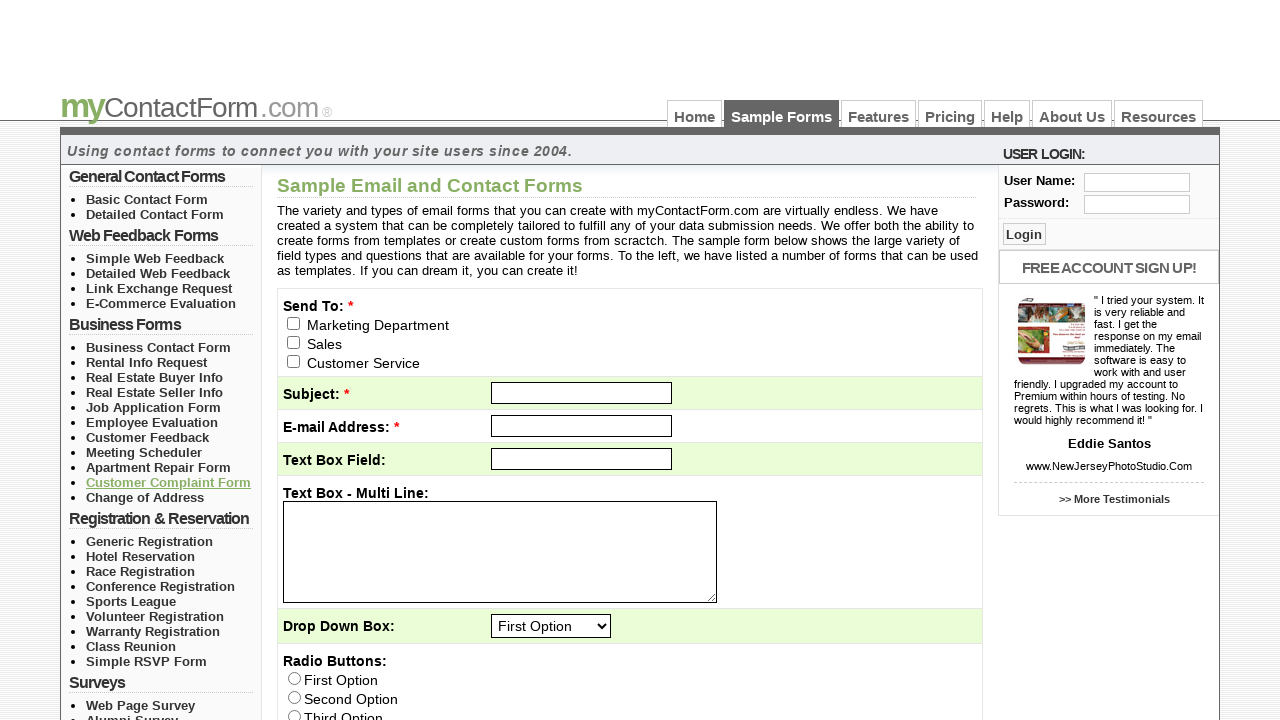

Left column navigation reloaded
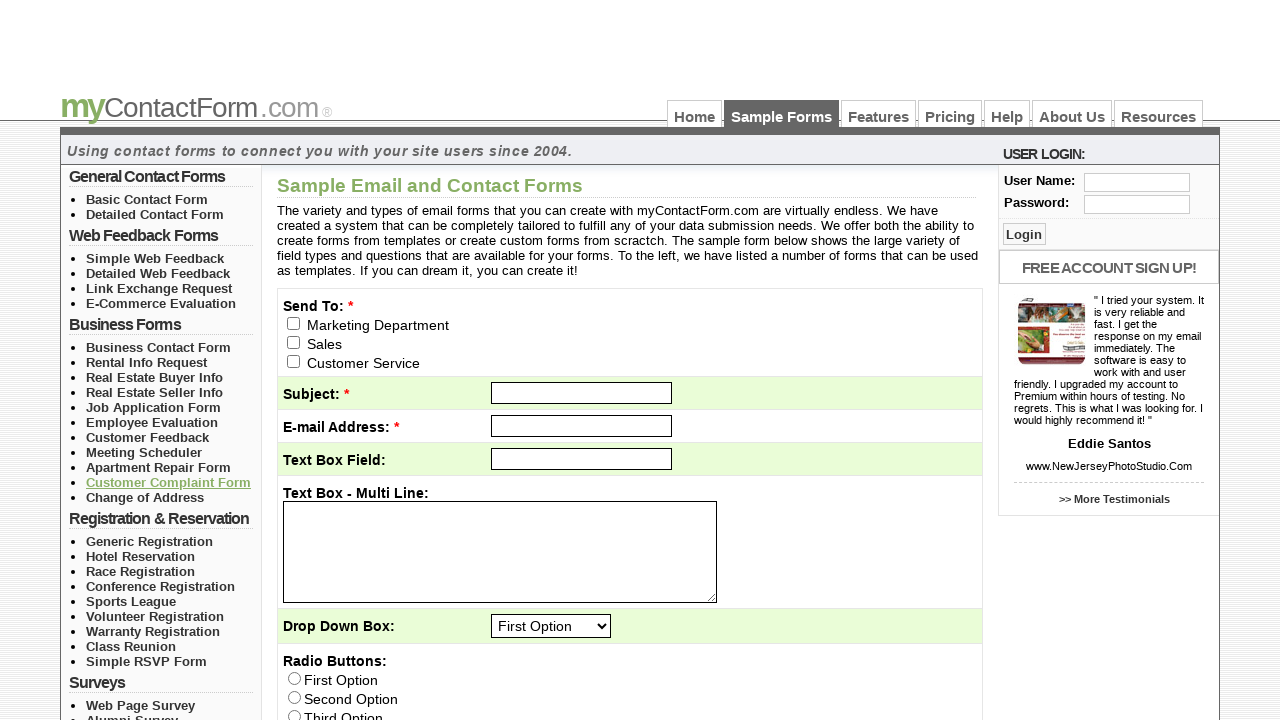

Re-fetched all upper level navigation lists
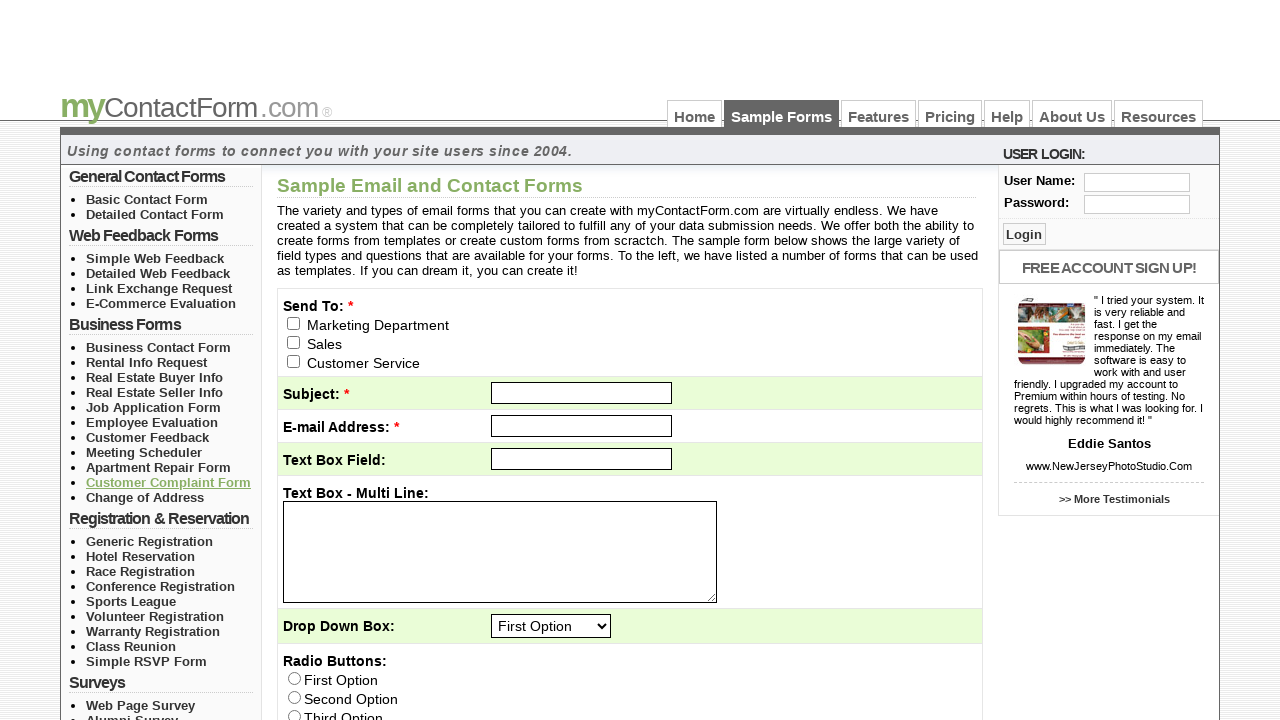

Re-fetched list items from upper list 3
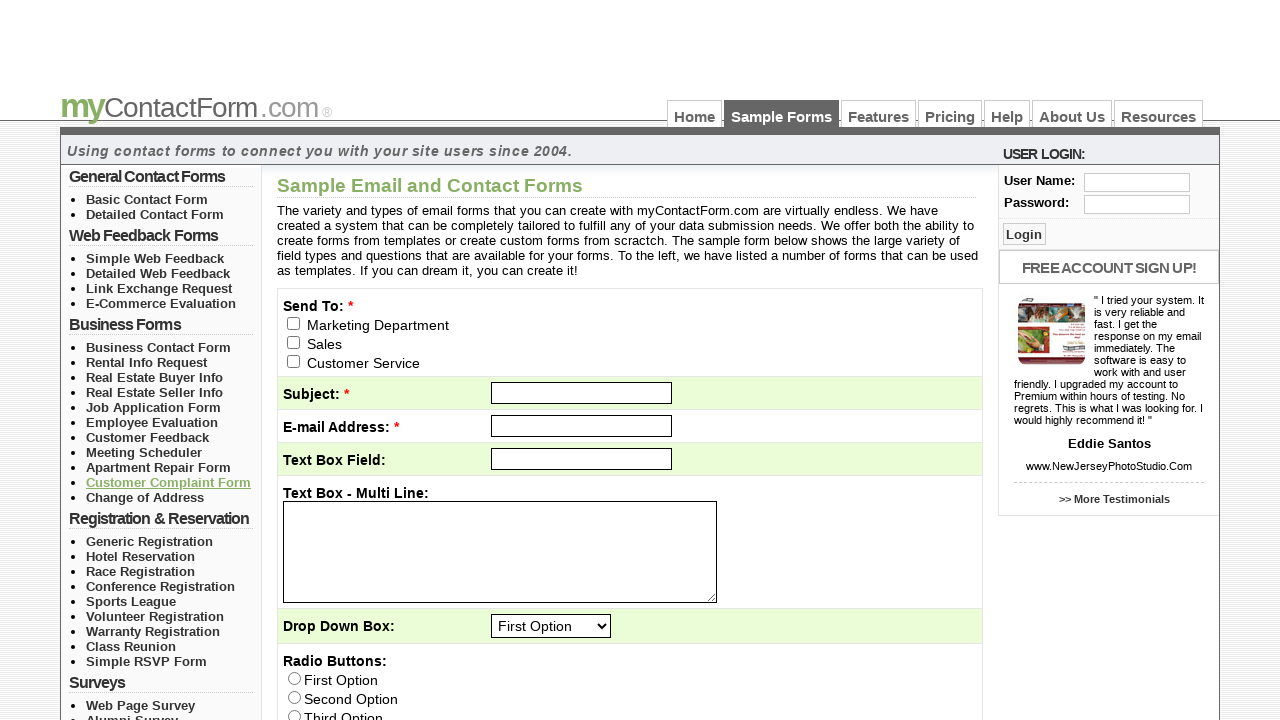

Clicked link 11 in navigation list 3 at (145, 497) on #left_col_top > ul >> nth=2 >> > li >> nth=10 >> > a
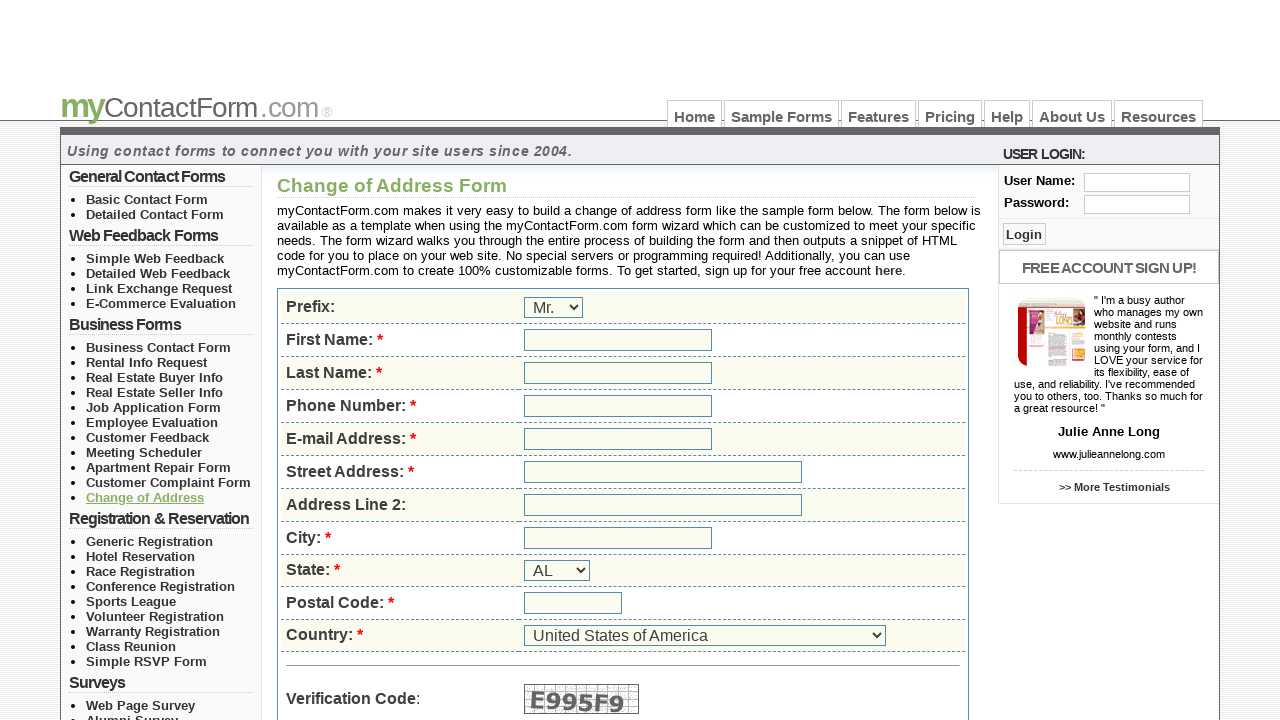

Sample form page loaded after clicking link
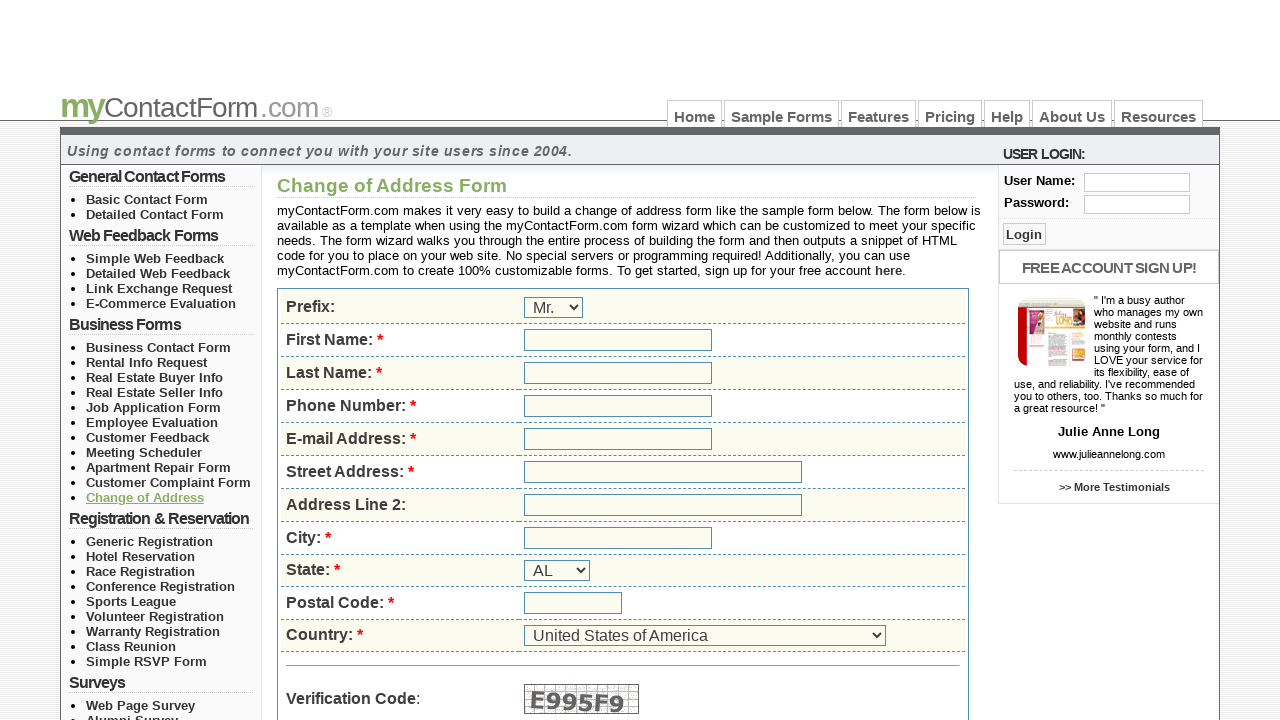

Navigated back to samples page
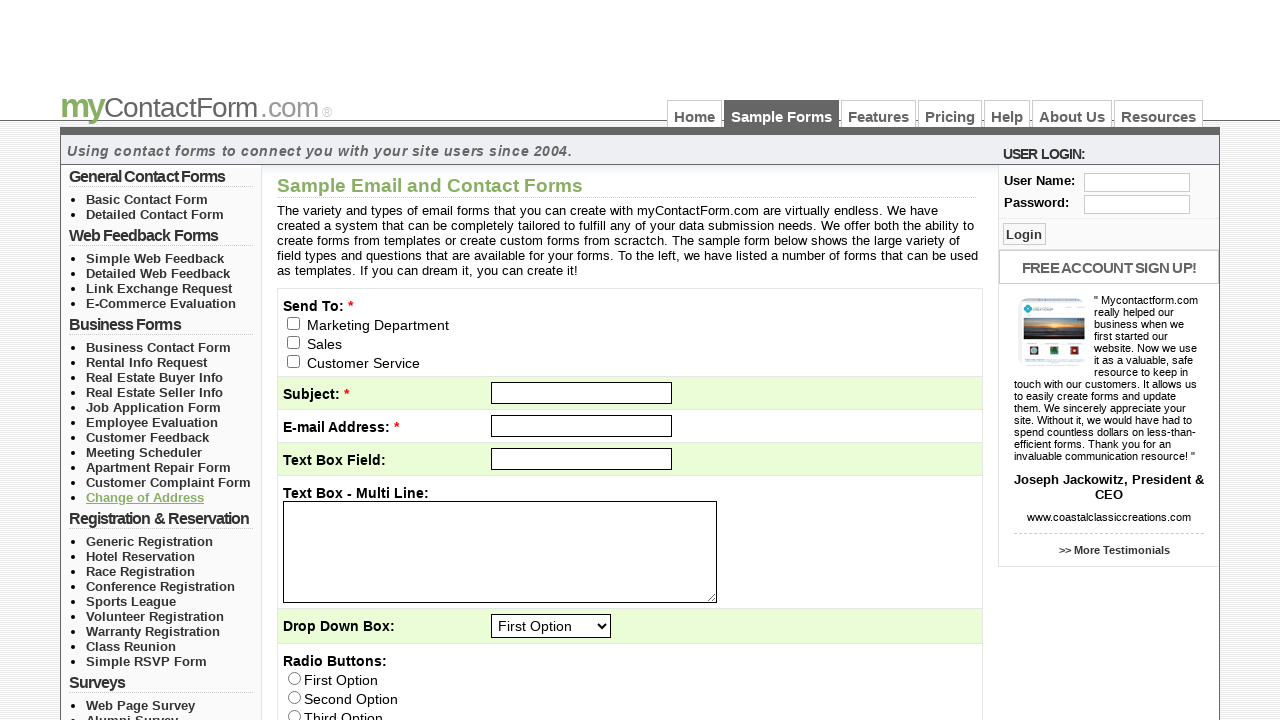

Left column navigation reloaded
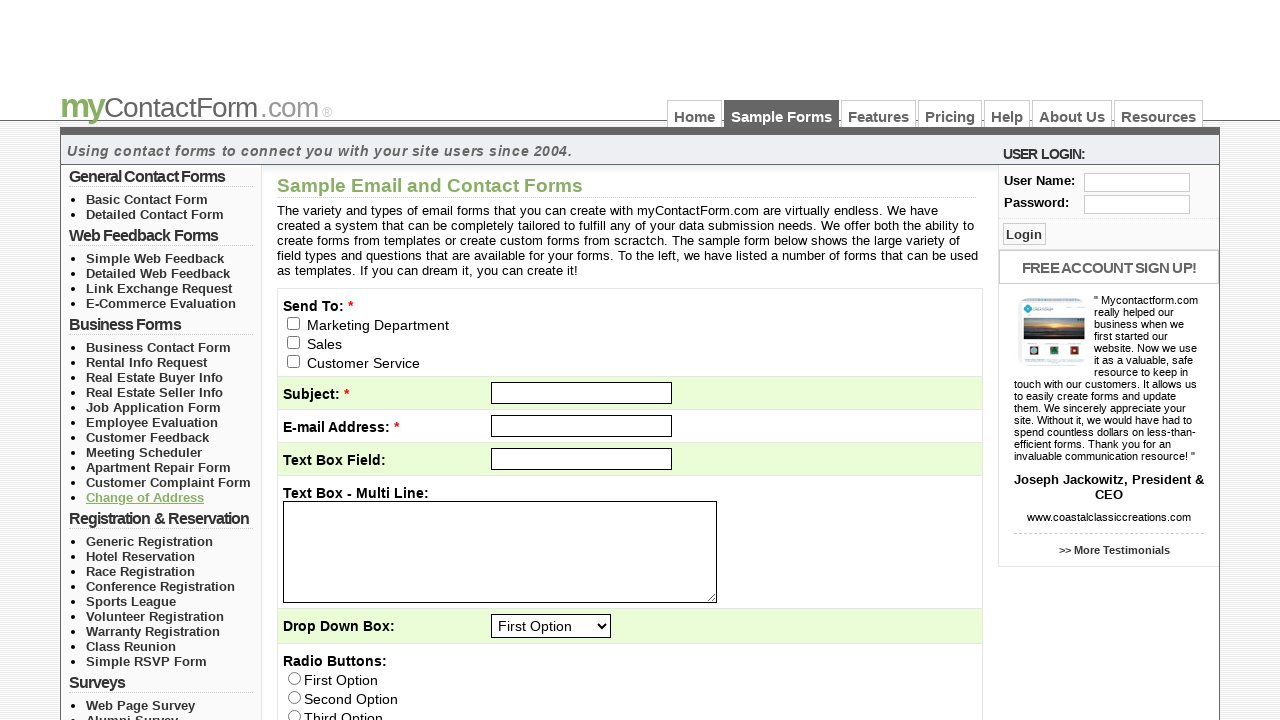

Re-fetched all upper level navigation lists
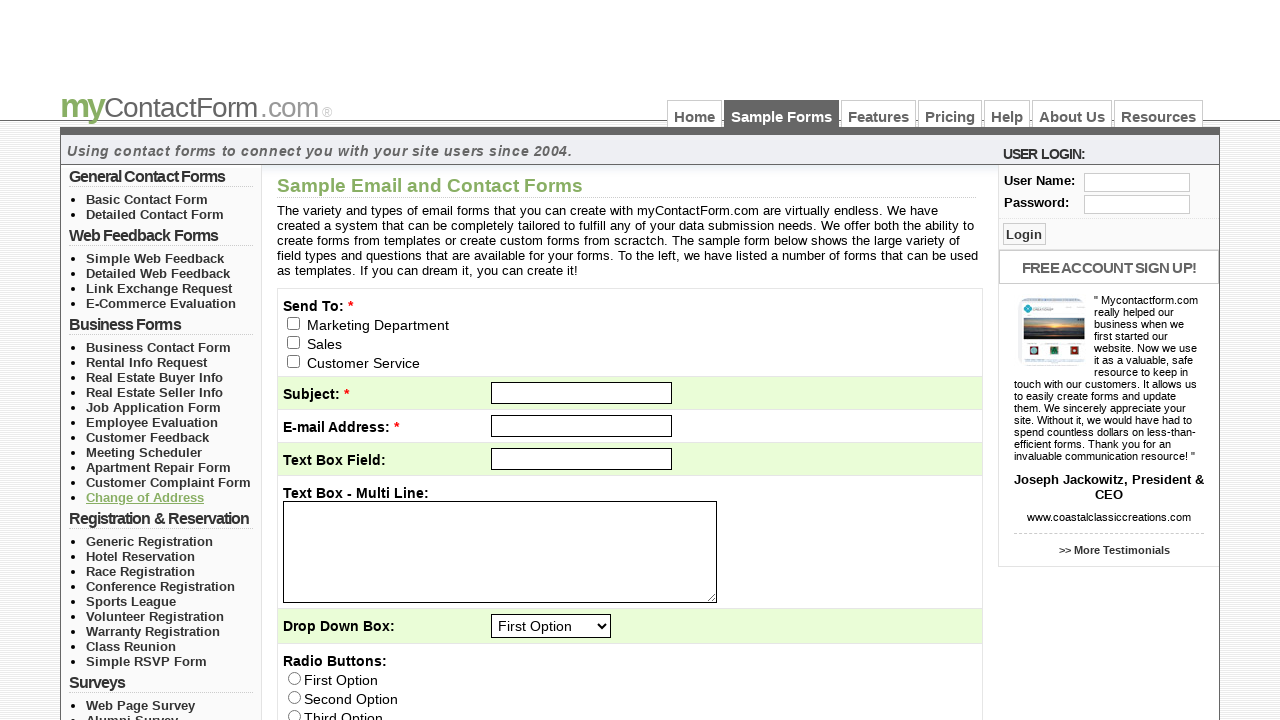

Re-fetched list items from upper list 3
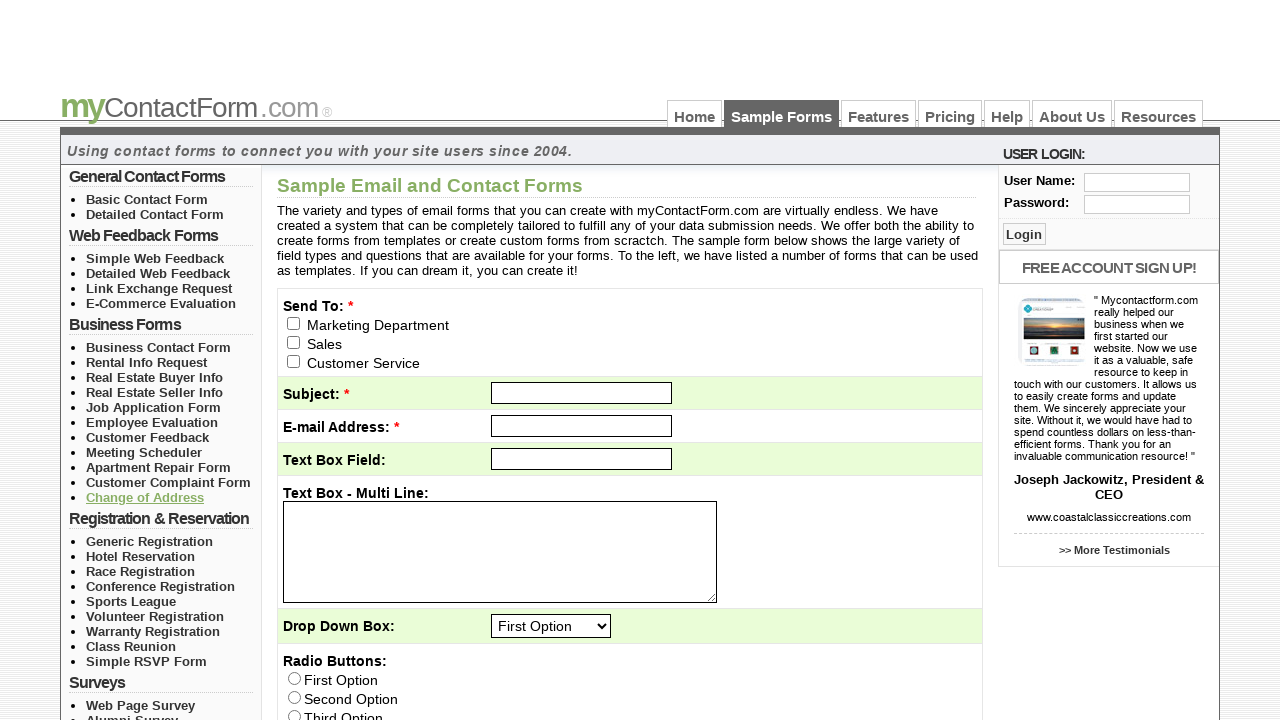

Retrieved list items from upper list 4
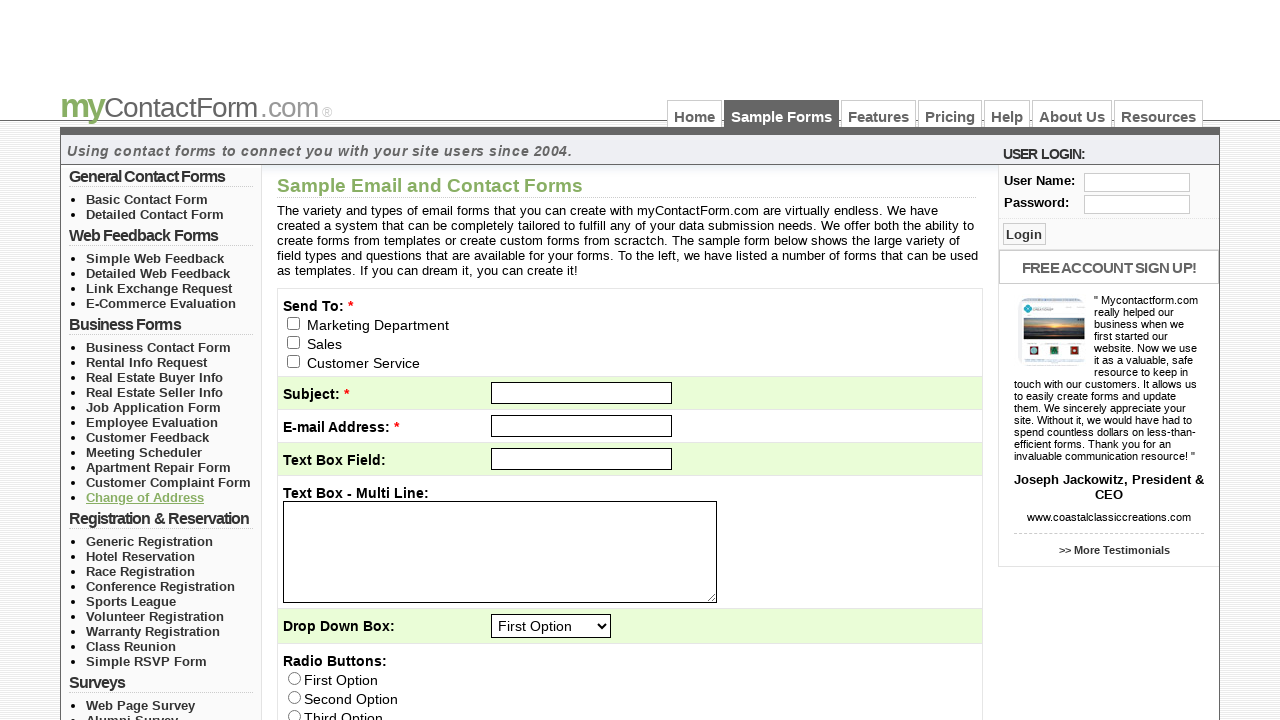

Clicked link 1 in navigation list 4 at (150, 541) on #left_col_top > ul >> nth=3 >> > li >> nth=0 >> > a
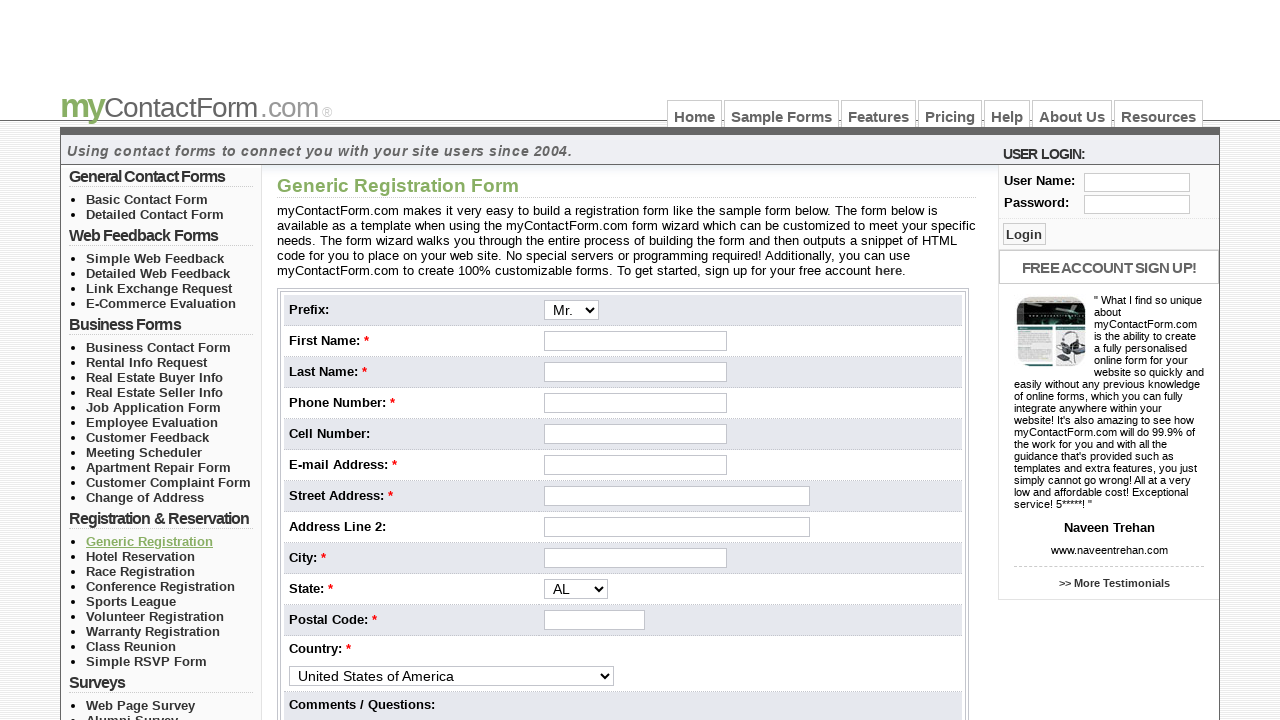

Sample form page loaded after clicking link
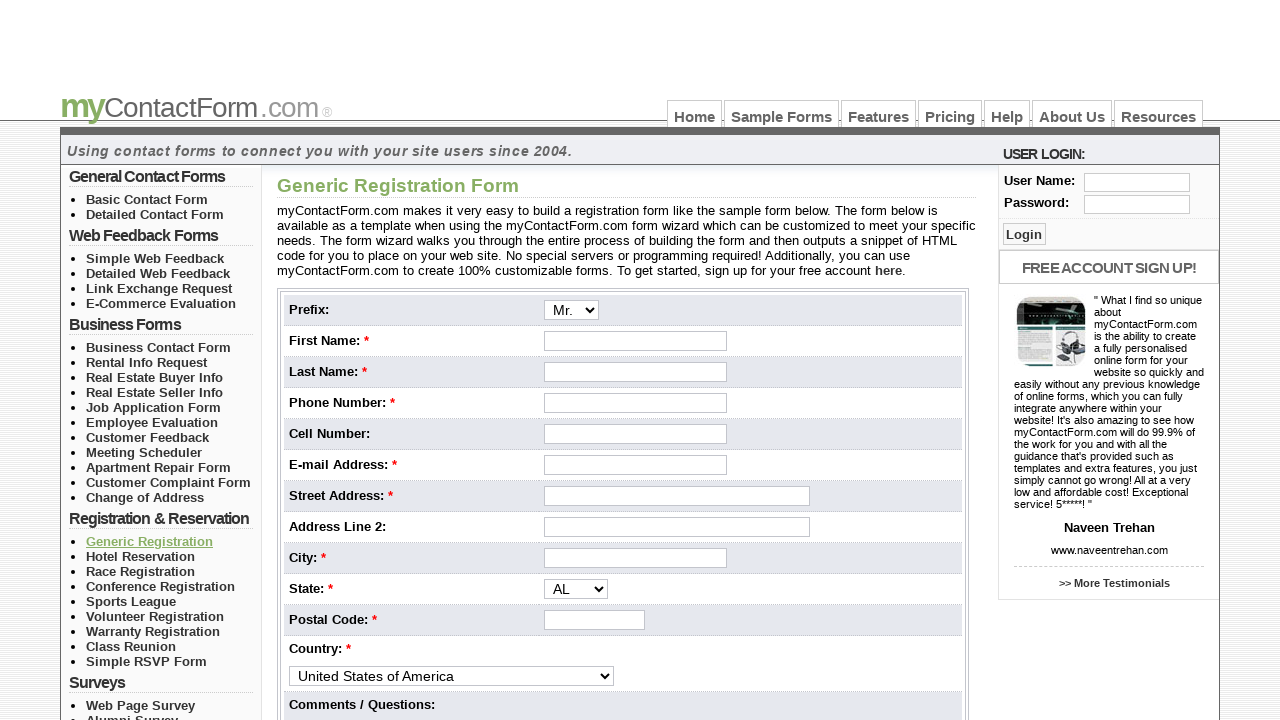

Navigated back to samples page
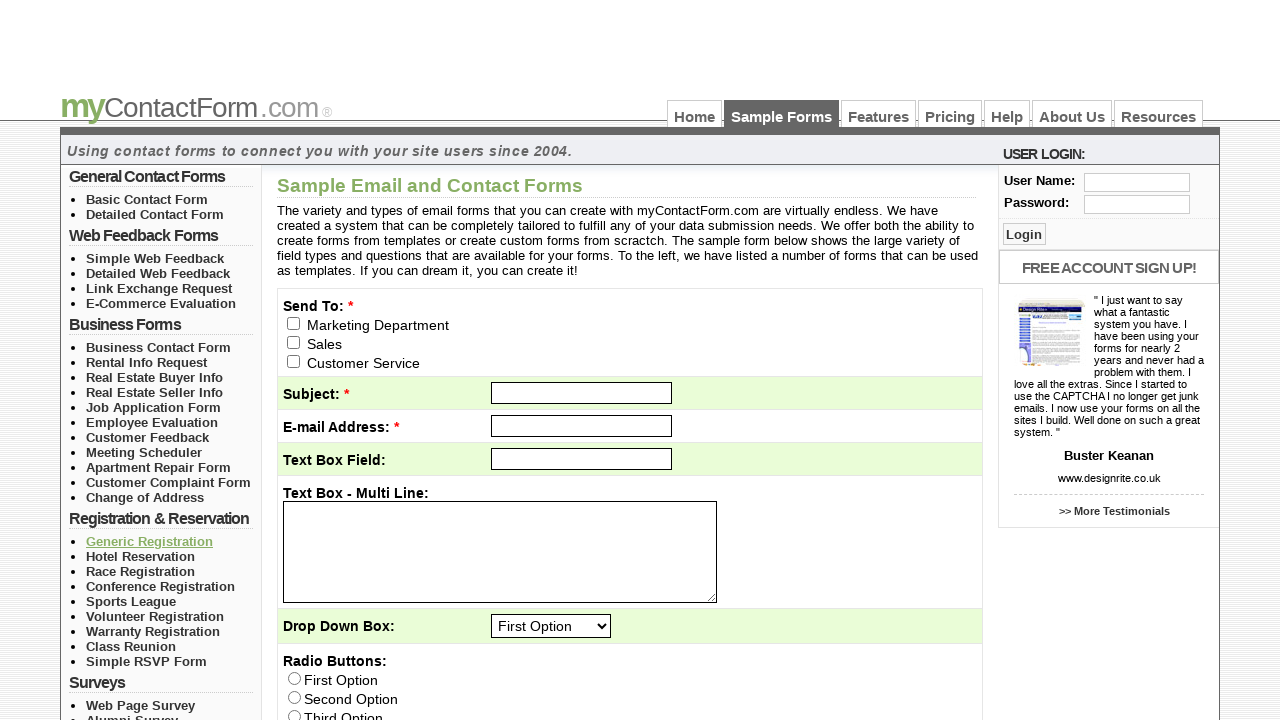

Left column navigation reloaded
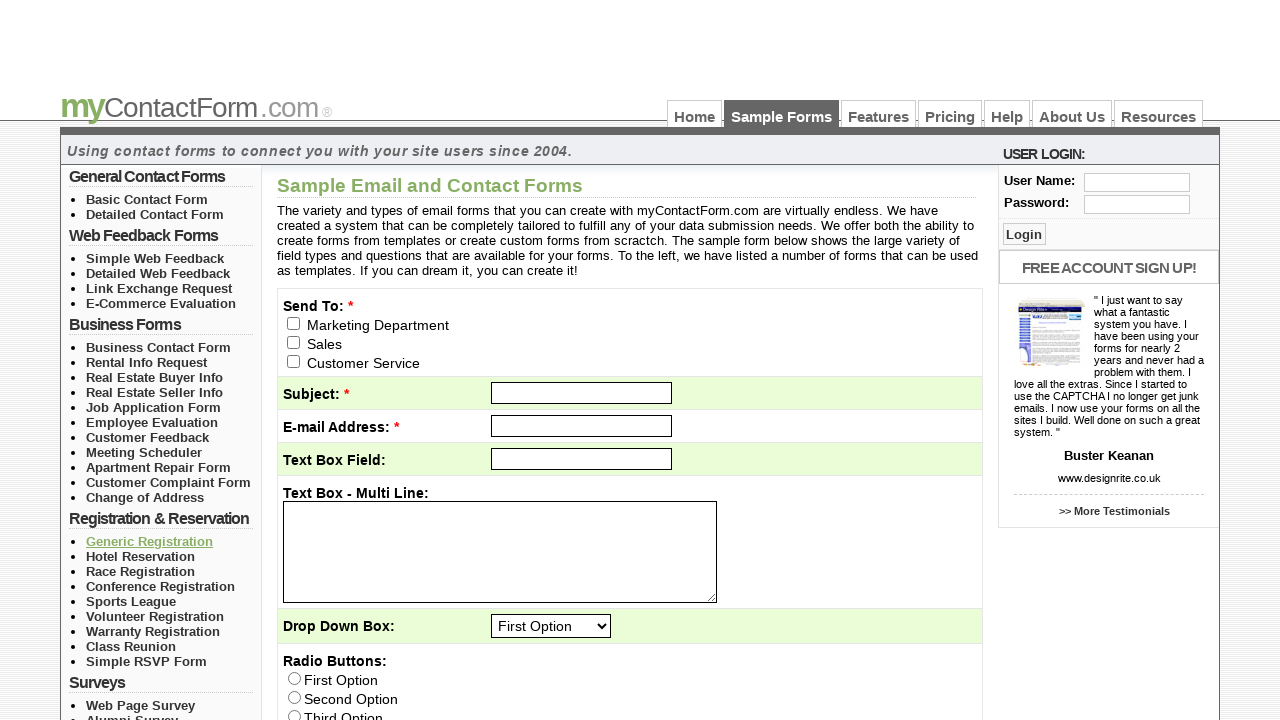

Re-fetched all upper level navigation lists
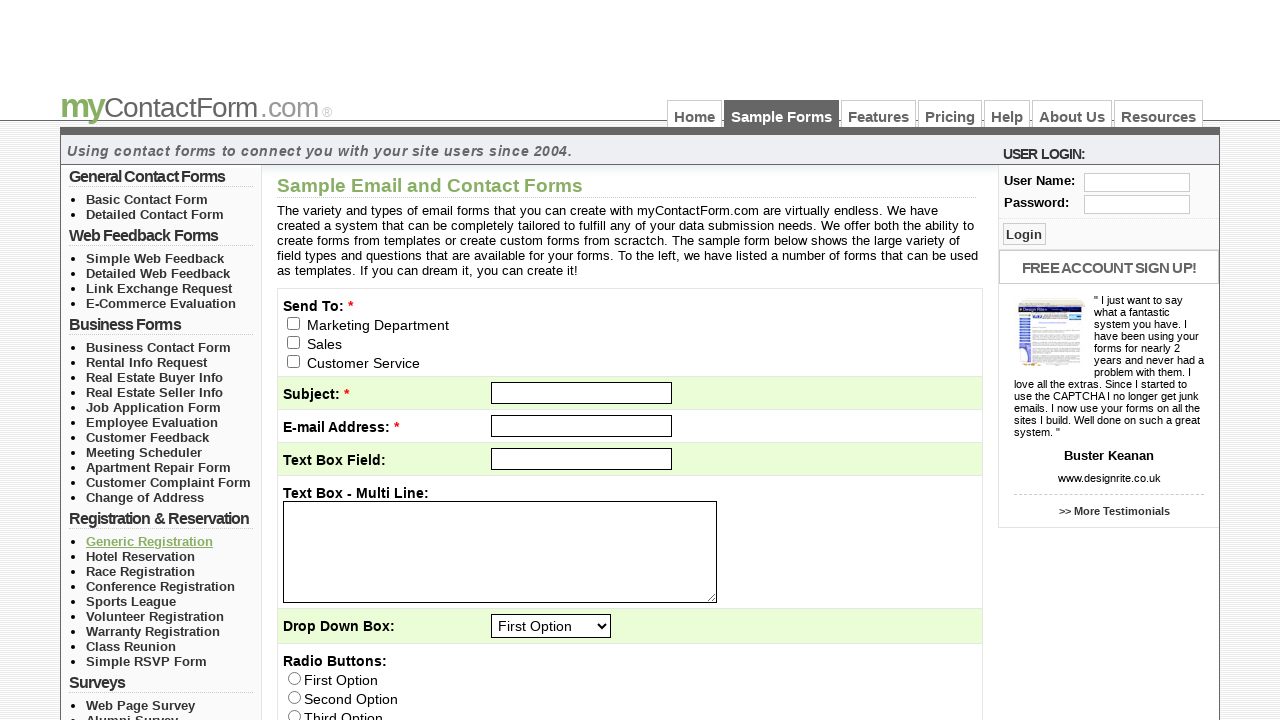

Re-fetched list items from upper list 4
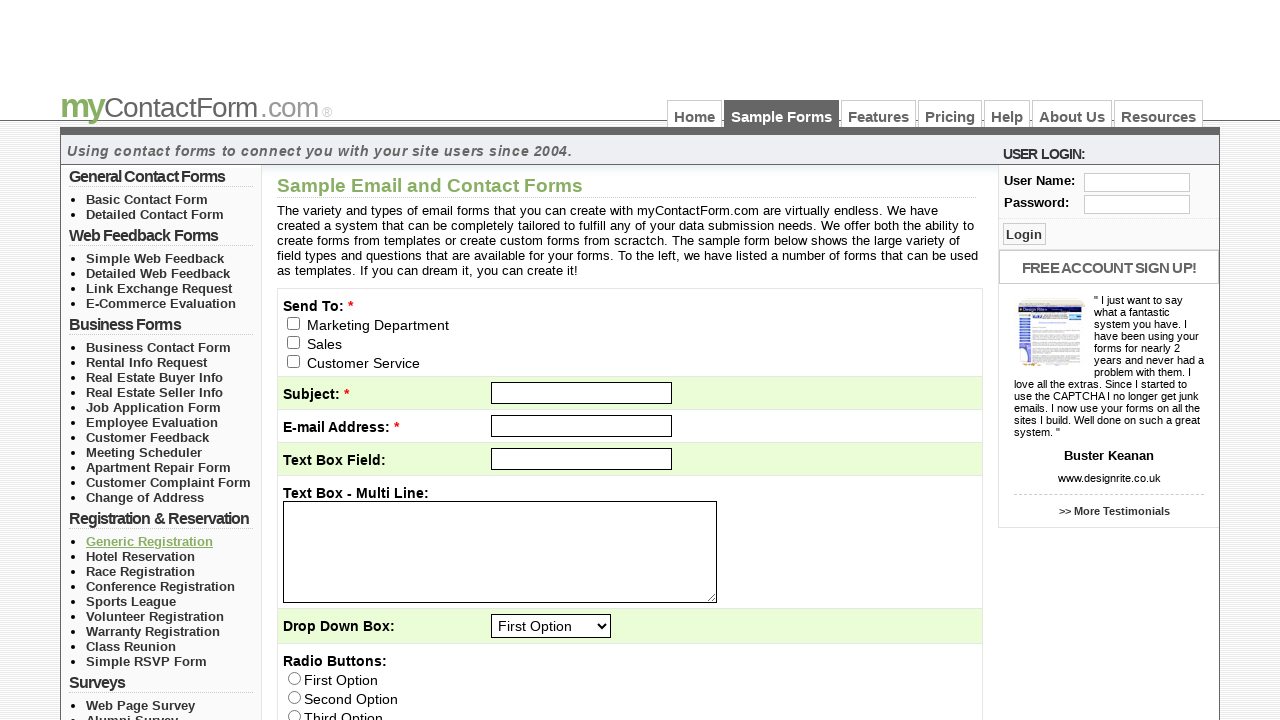

Clicked link 2 in navigation list 4 at (140, 556) on #left_col_top > ul >> nth=3 >> > li >> nth=1 >> > a
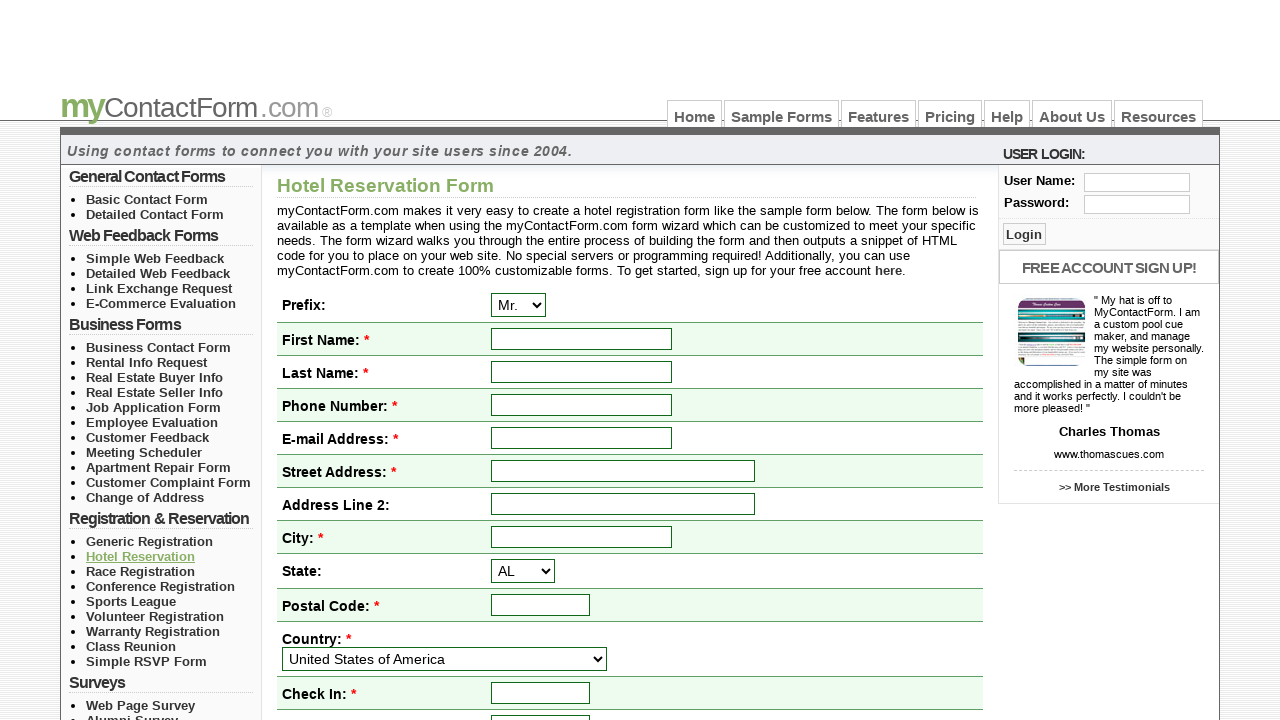

Sample form page loaded after clicking link
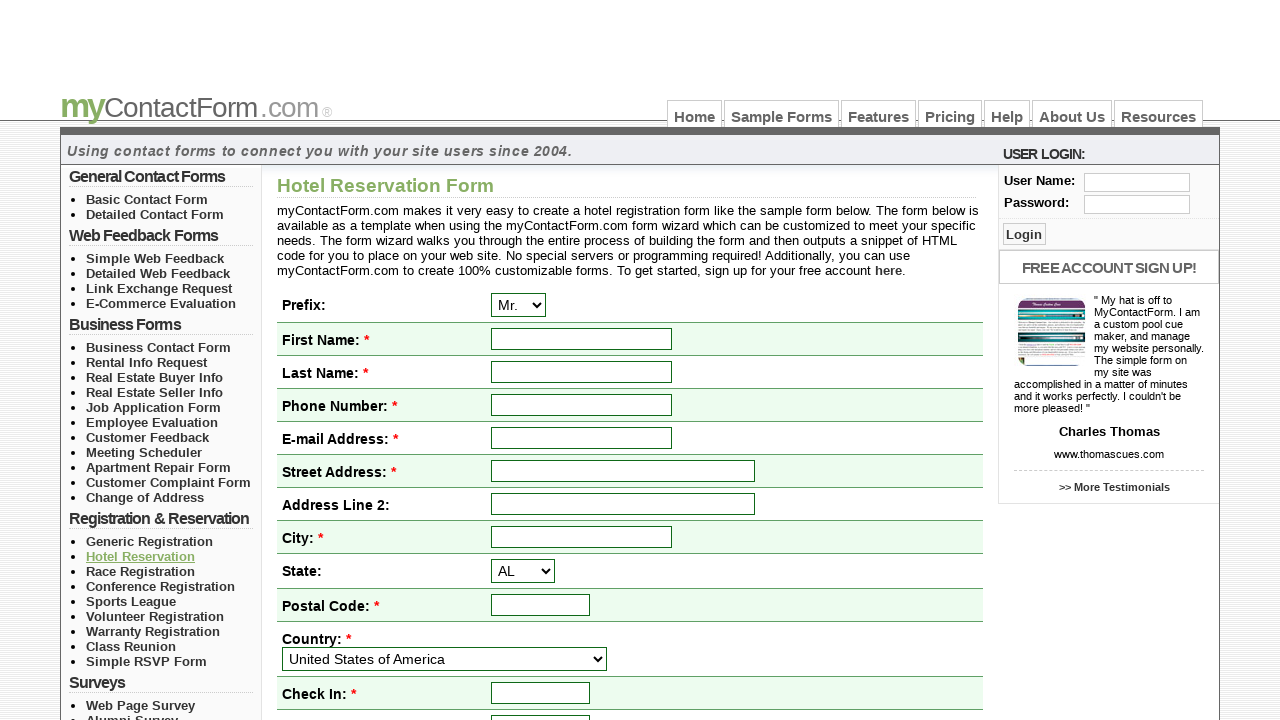

Navigated back to samples page
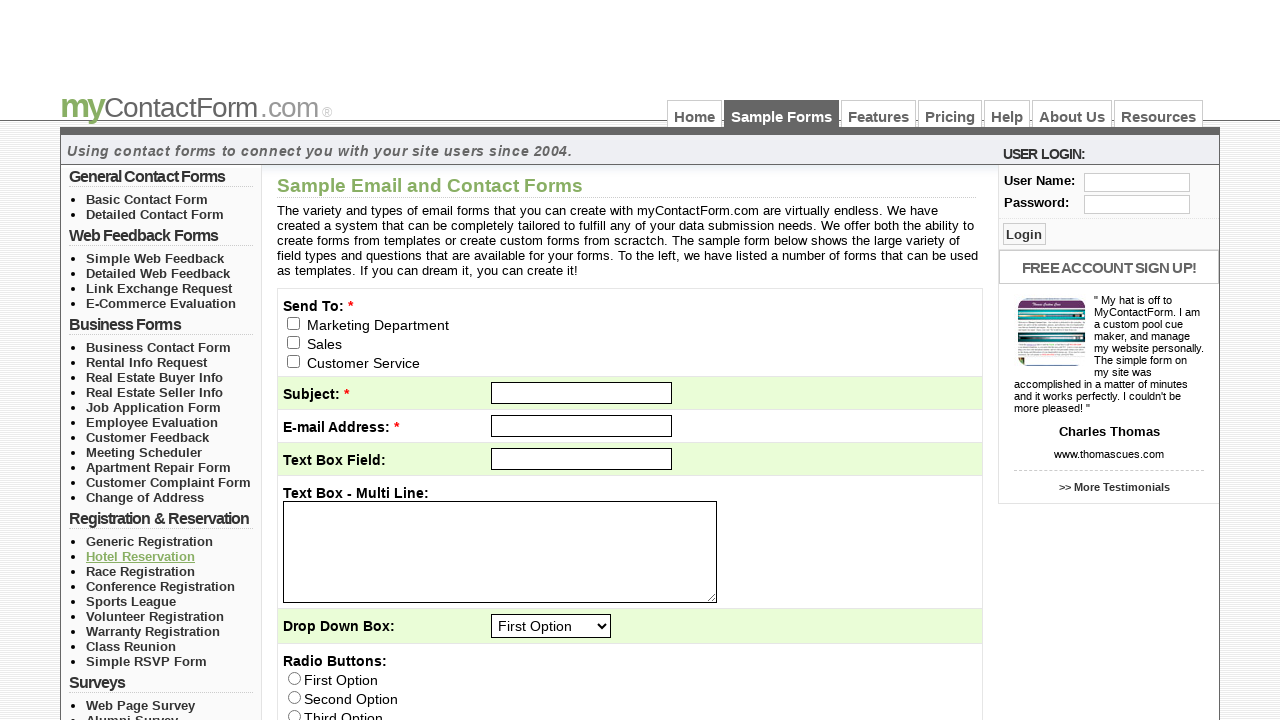

Left column navigation reloaded
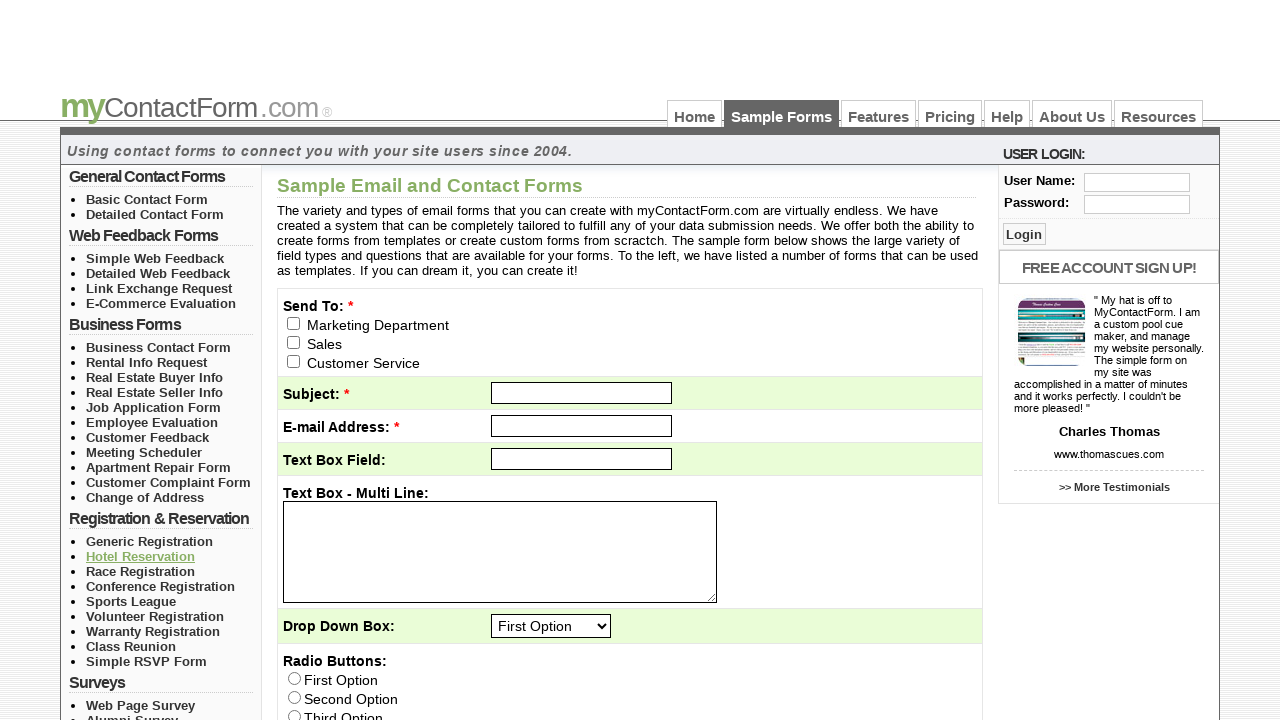

Re-fetched all upper level navigation lists
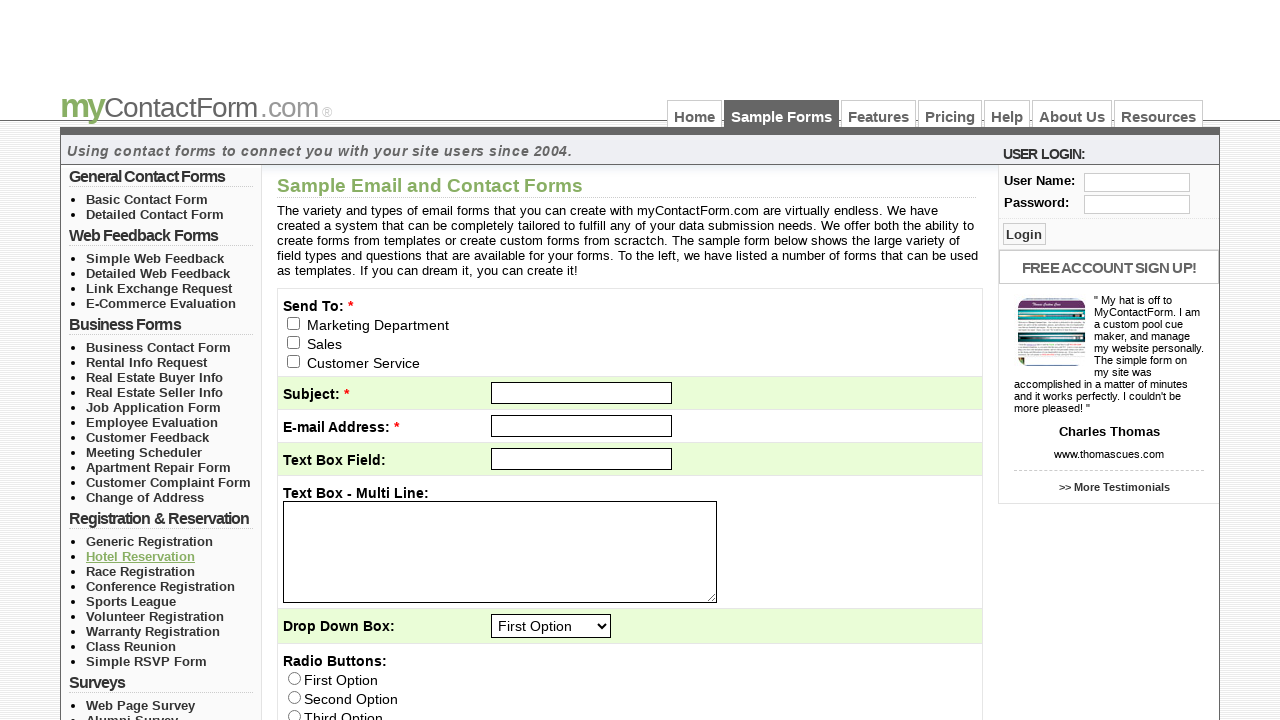

Re-fetched list items from upper list 4
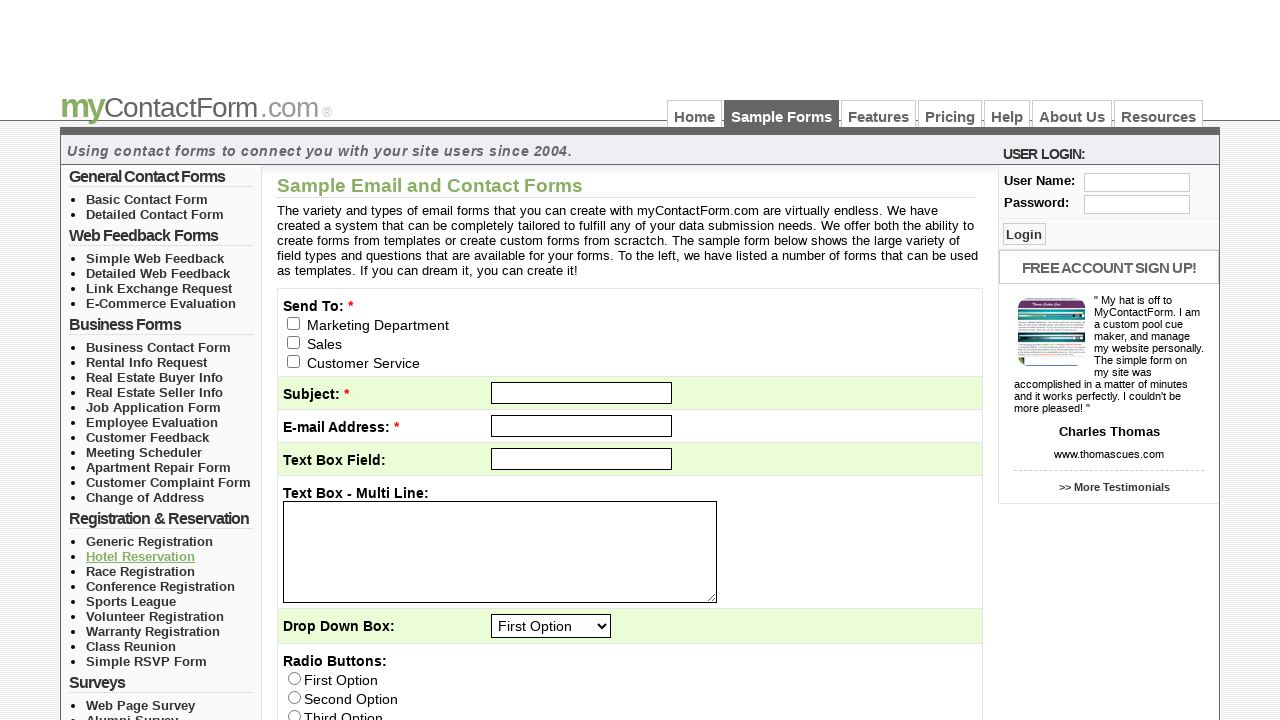

Clicked link 3 in navigation list 4 at (140, 571) on #left_col_top > ul >> nth=3 >> > li >> nth=2 >> > a
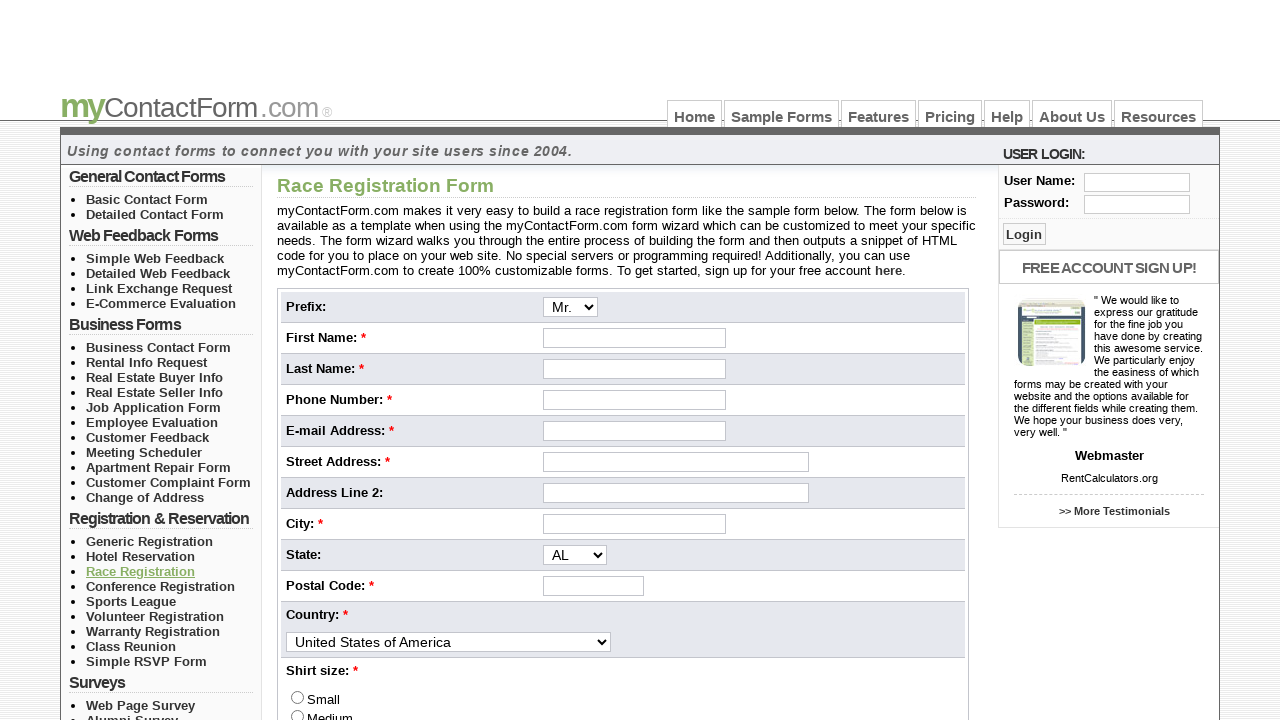

Sample form page loaded after clicking link
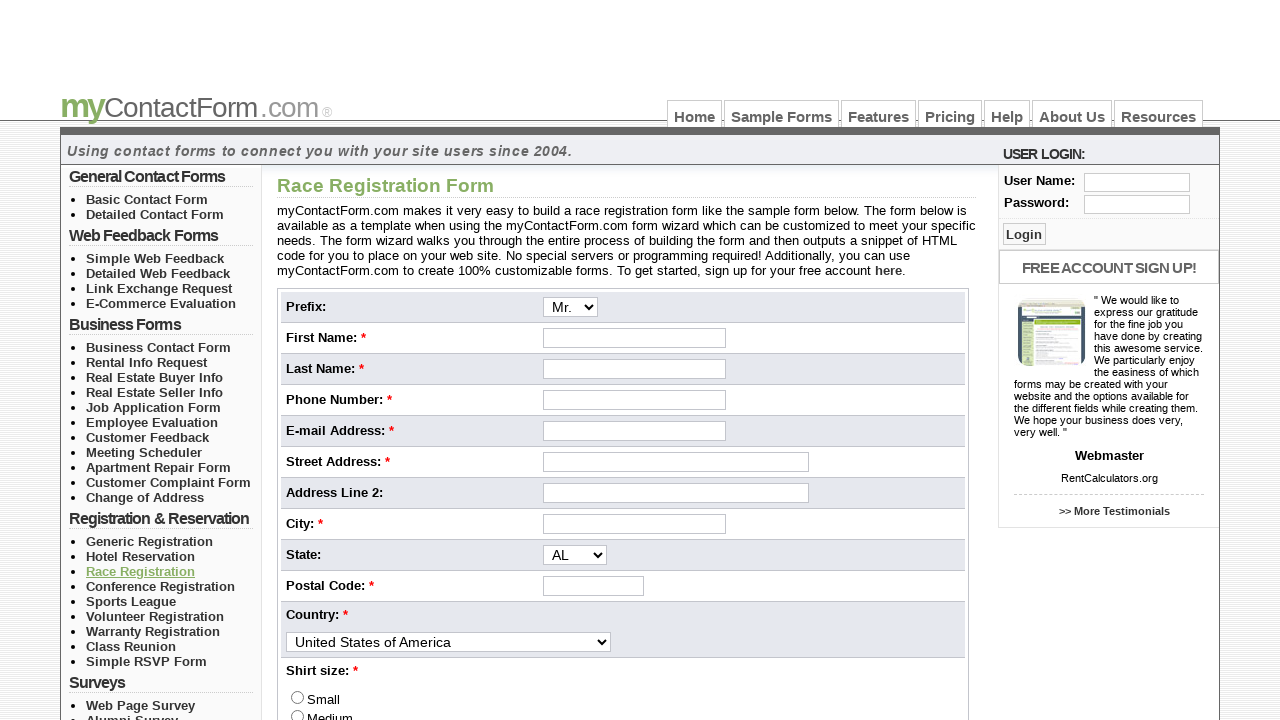

Navigated back to samples page
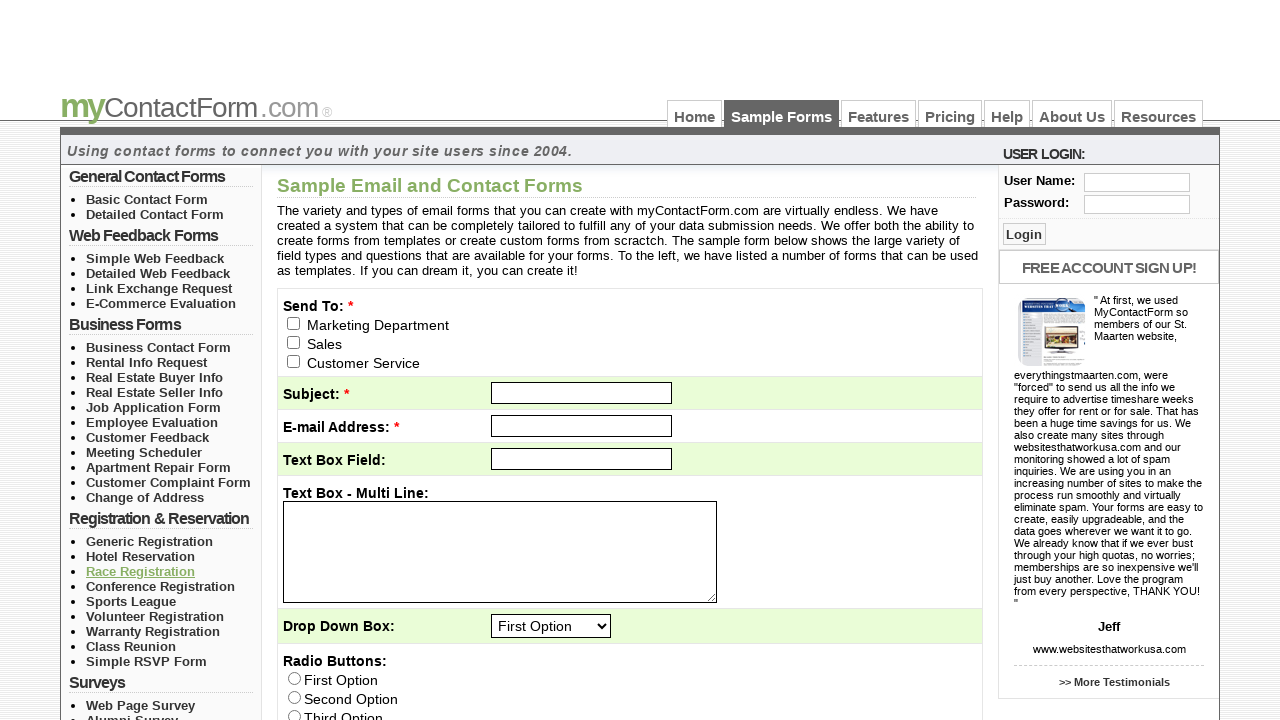

Left column navigation reloaded
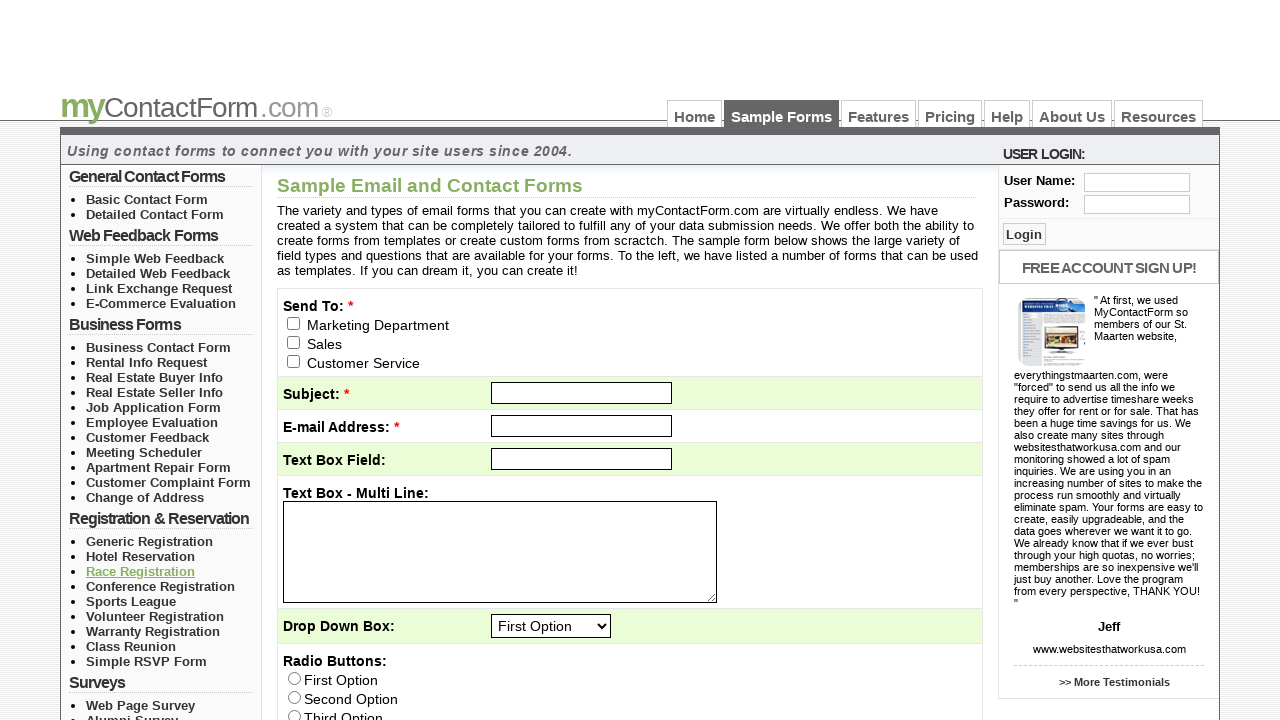

Re-fetched all upper level navigation lists
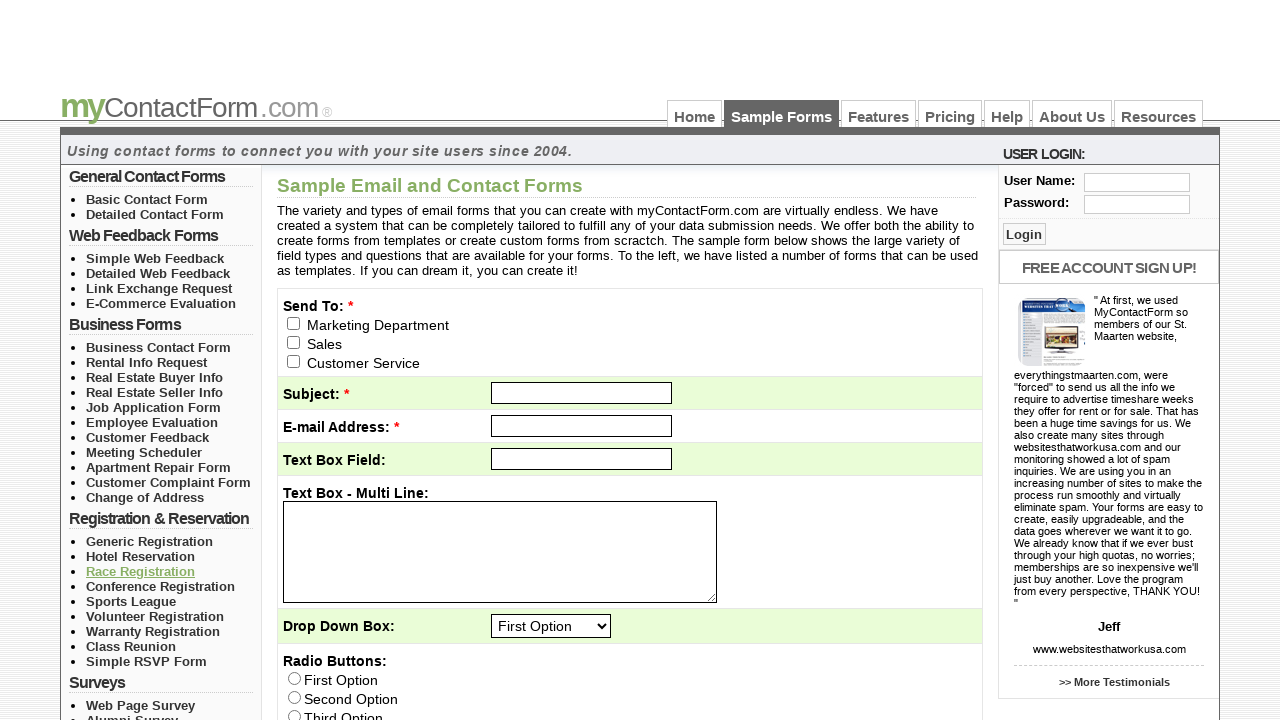

Re-fetched list items from upper list 4
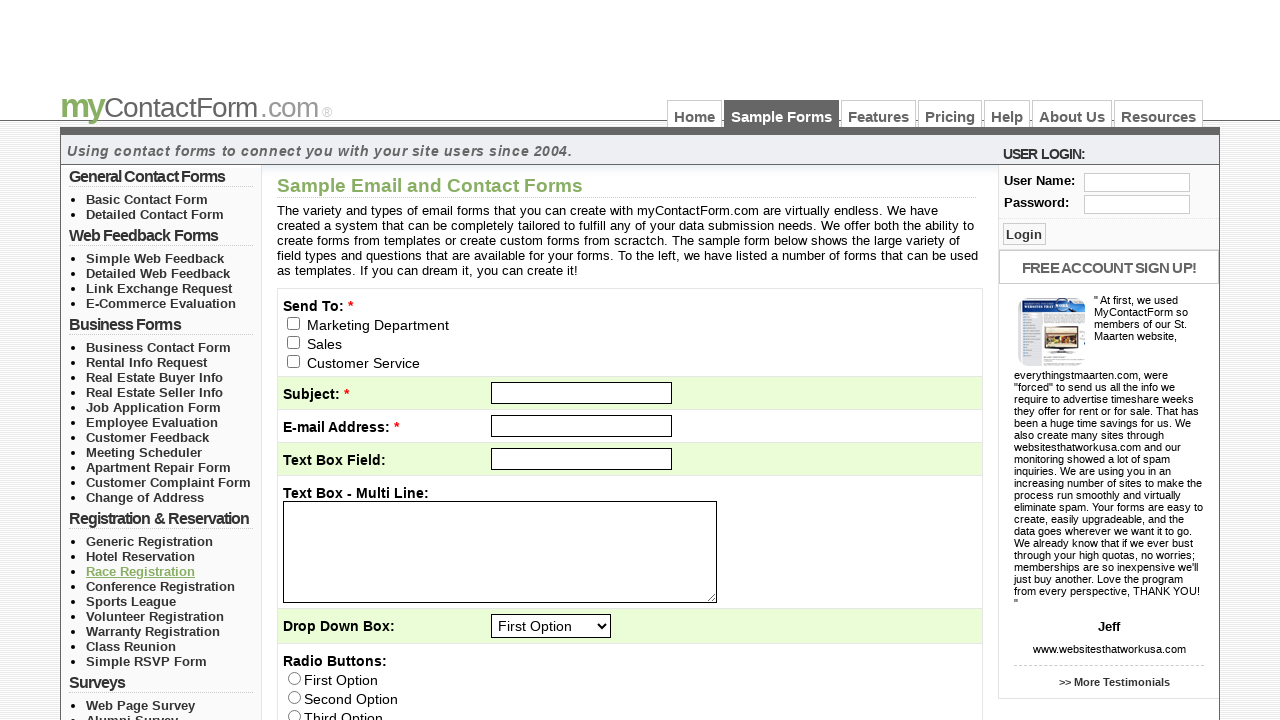

Clicked link 4 in navigation list 4 at (160, 586) on #left_col_top > ul >> nth=3 >> > li >> nth=3 >> > a
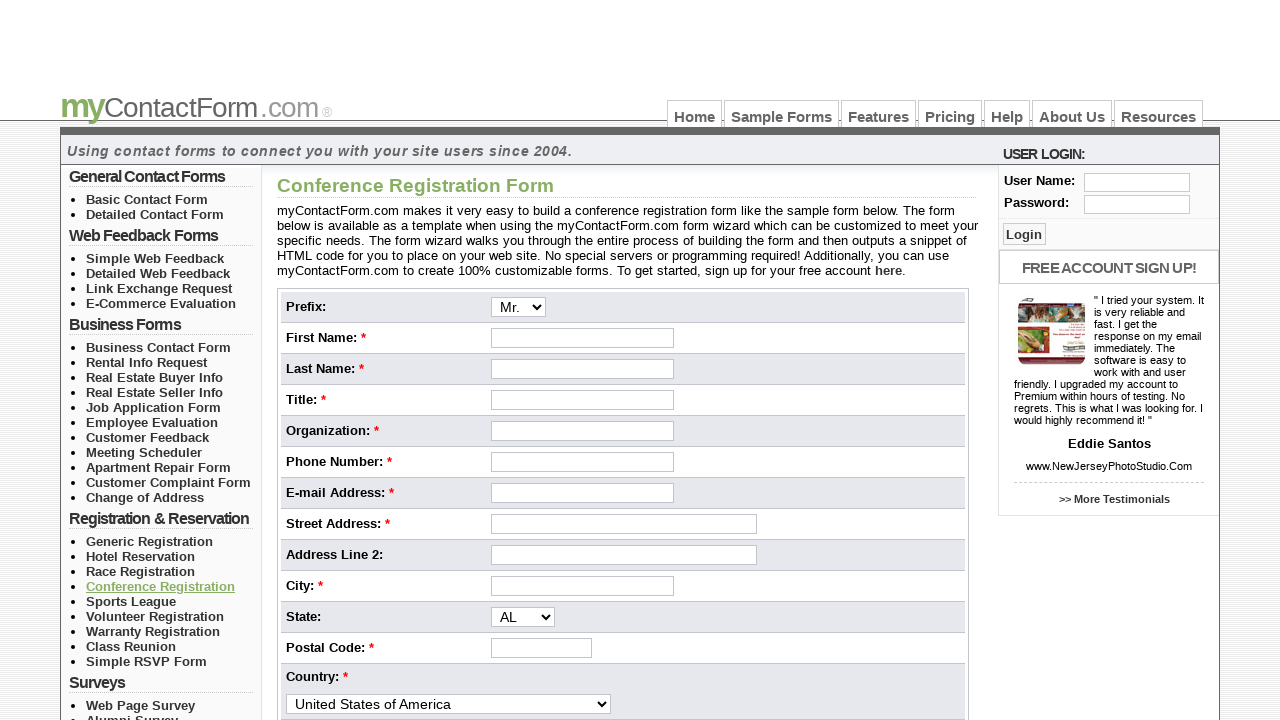

Sample form page loaded after clicking link
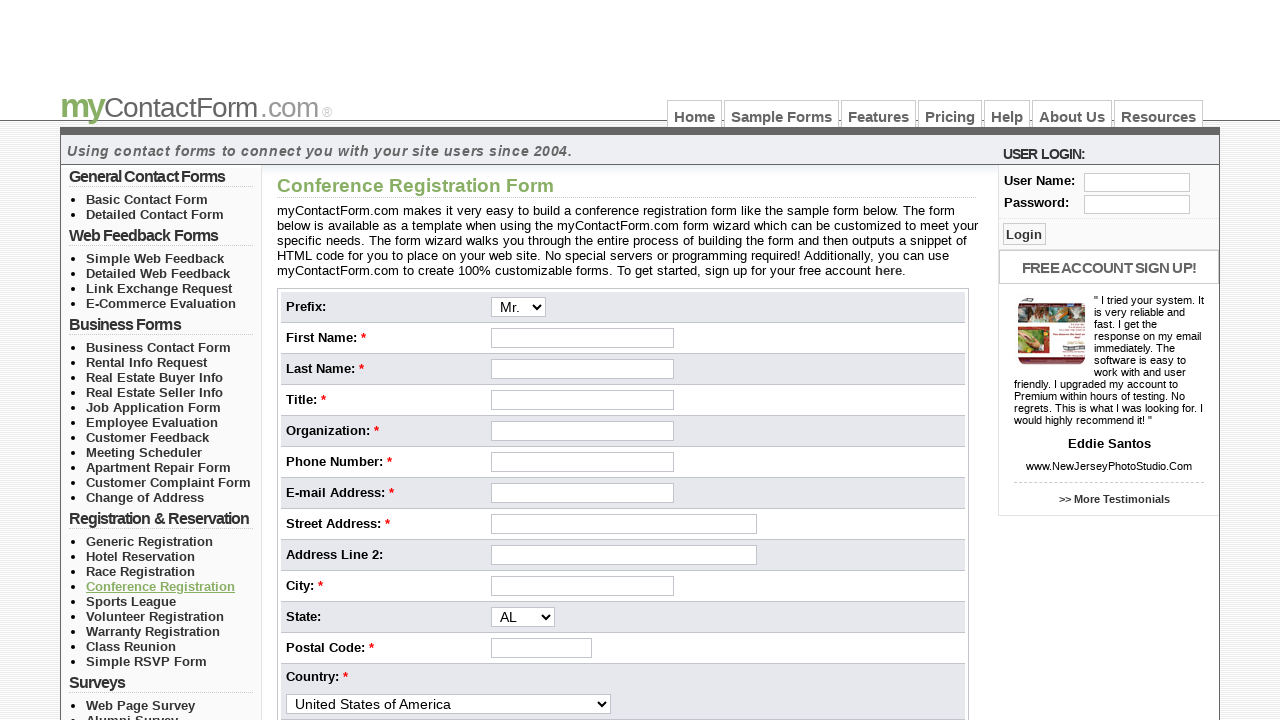

Navigated back to samples page
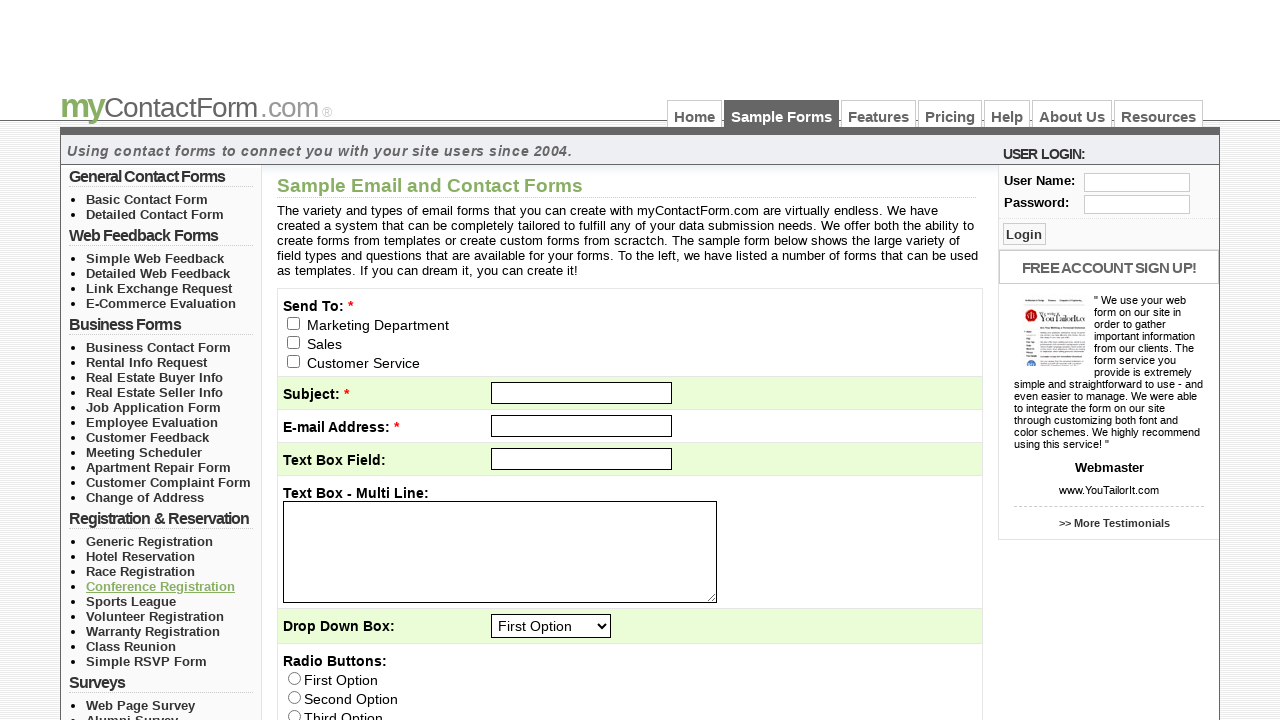

Left column navigation reloaded
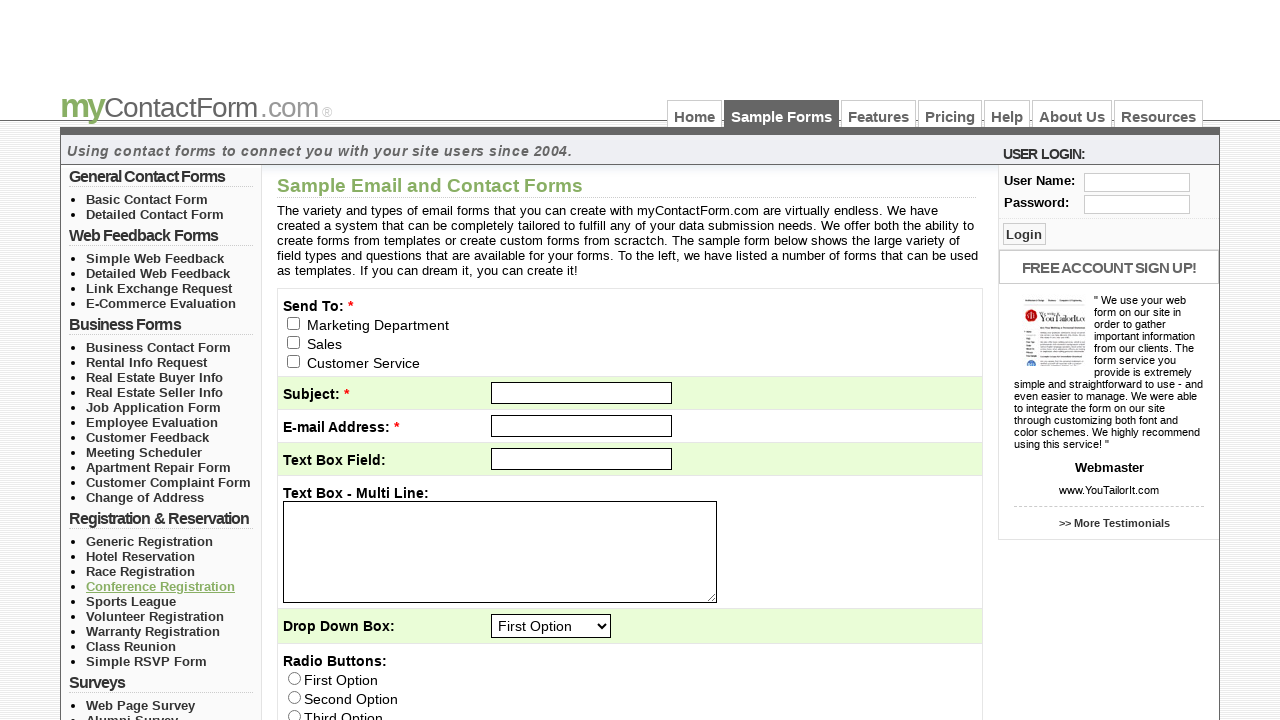

Re-fetched all upper level navigation lists
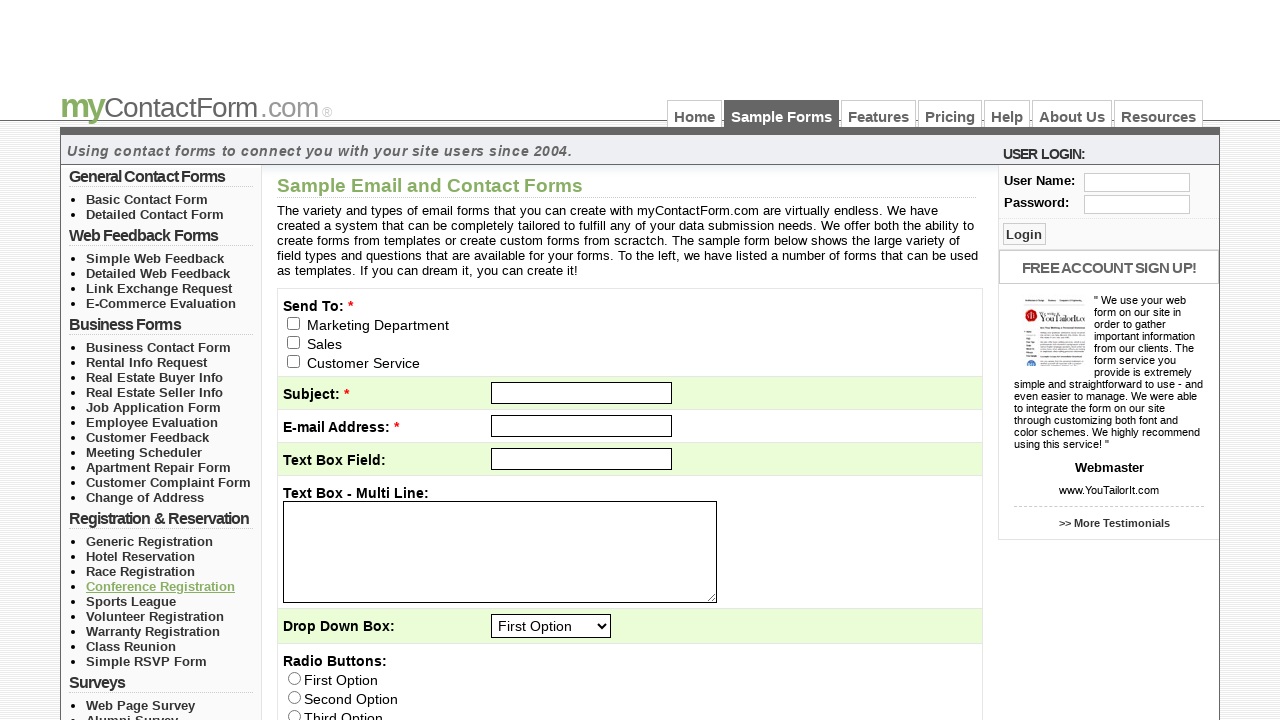

Re-fetched list items from upper list 4
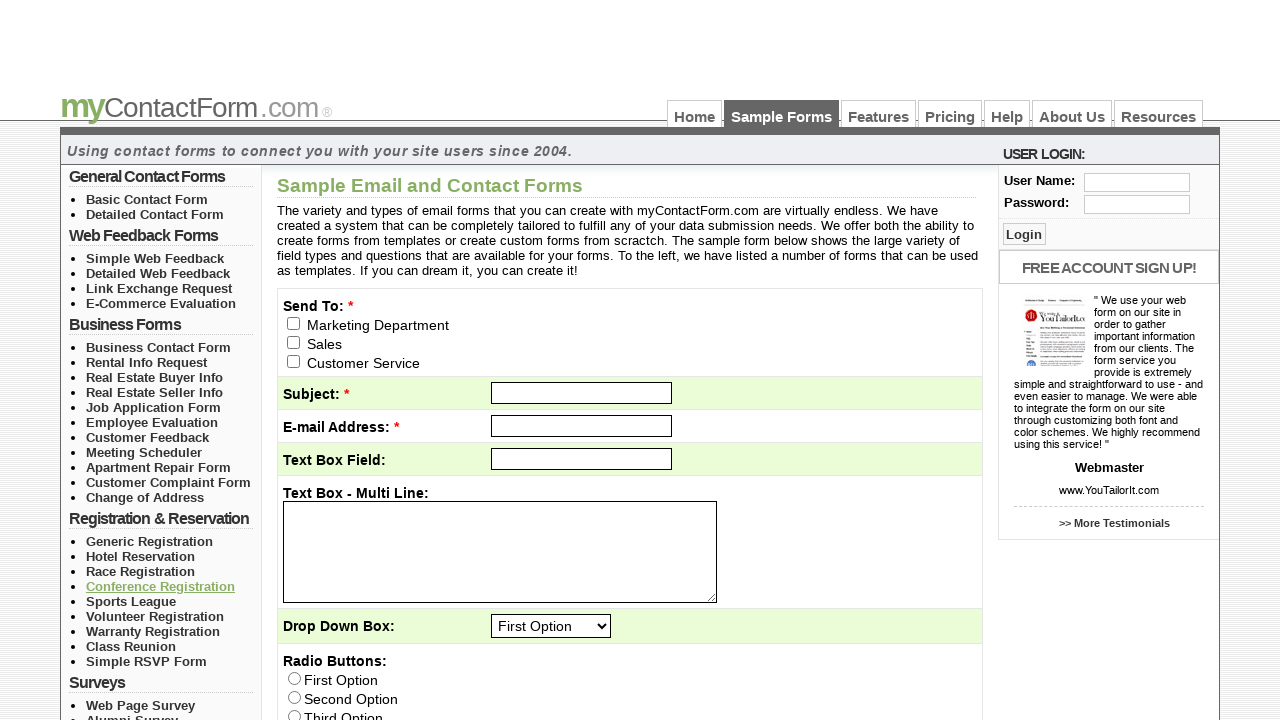

Clicked link 5 in navigation list 4 at (131, 601) on #left_col_top > ul >> nth=3 >> > li >> nth=4 >> > a
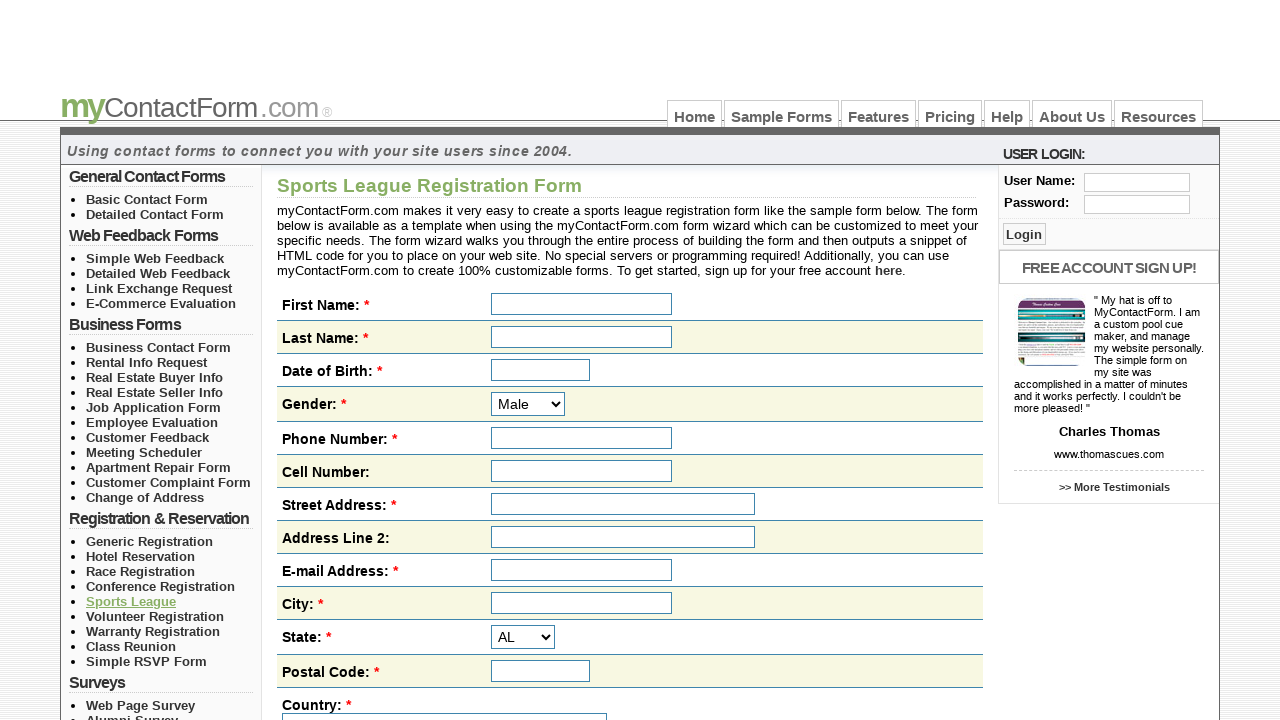

Sample form page loaded after clicking link
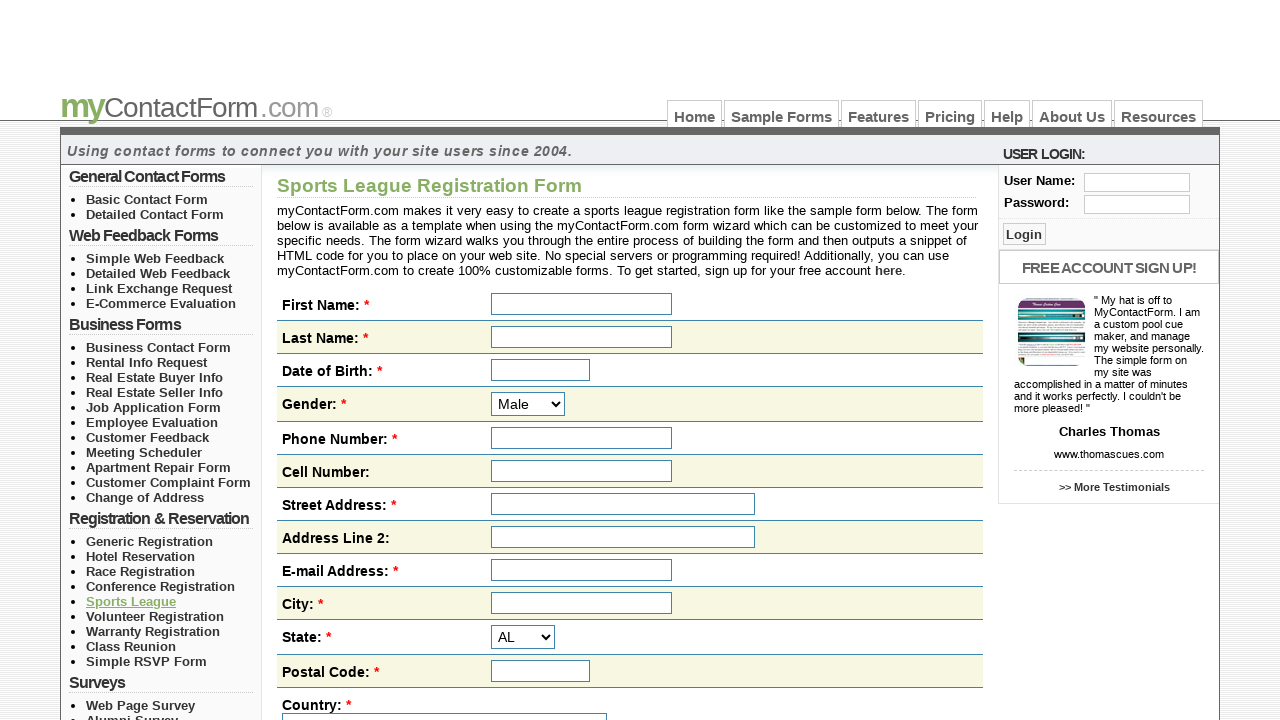

Navigated back to samples page
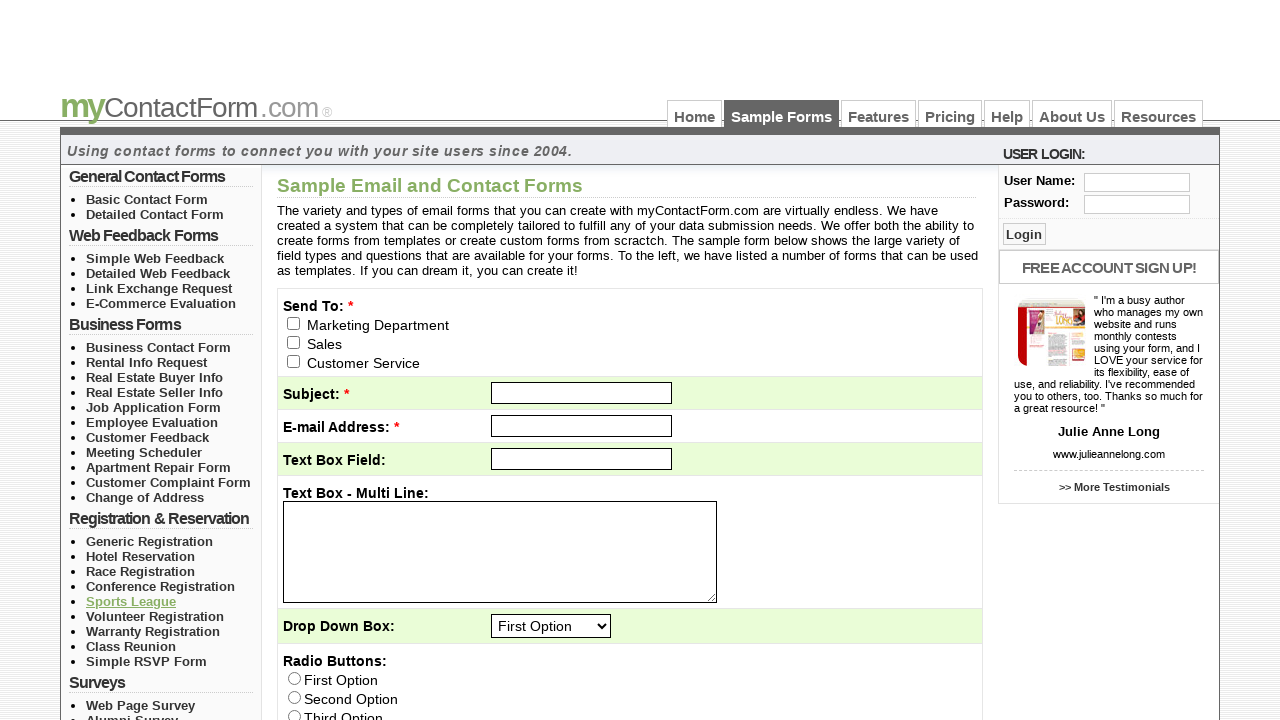

Left column navigation reloaded
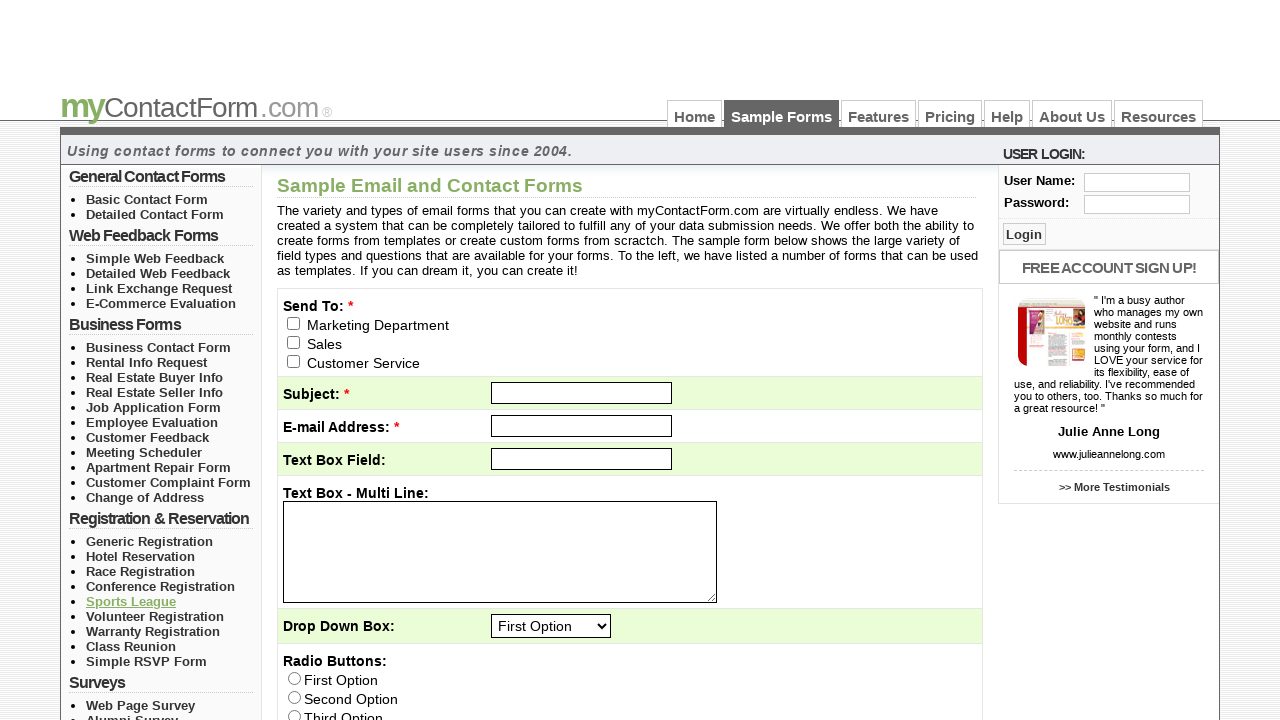

Re-fetched all upper level navigation lists
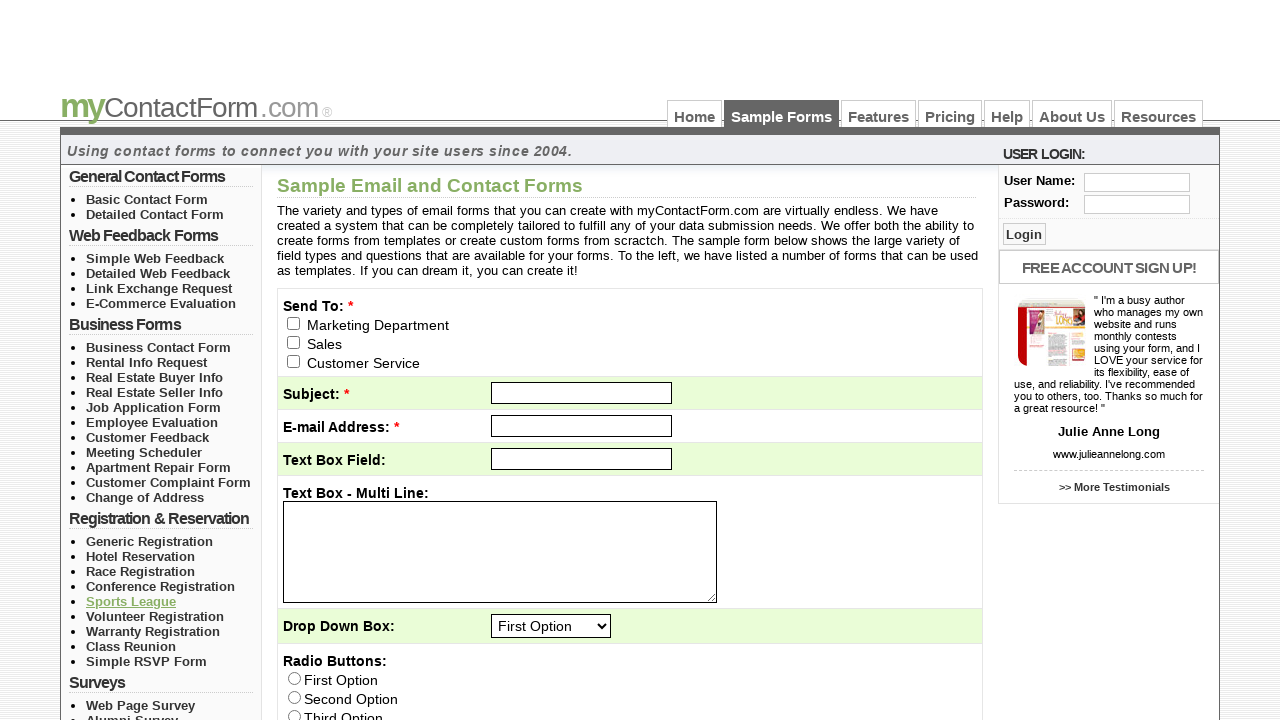

Re-fetched list items from upper list 4
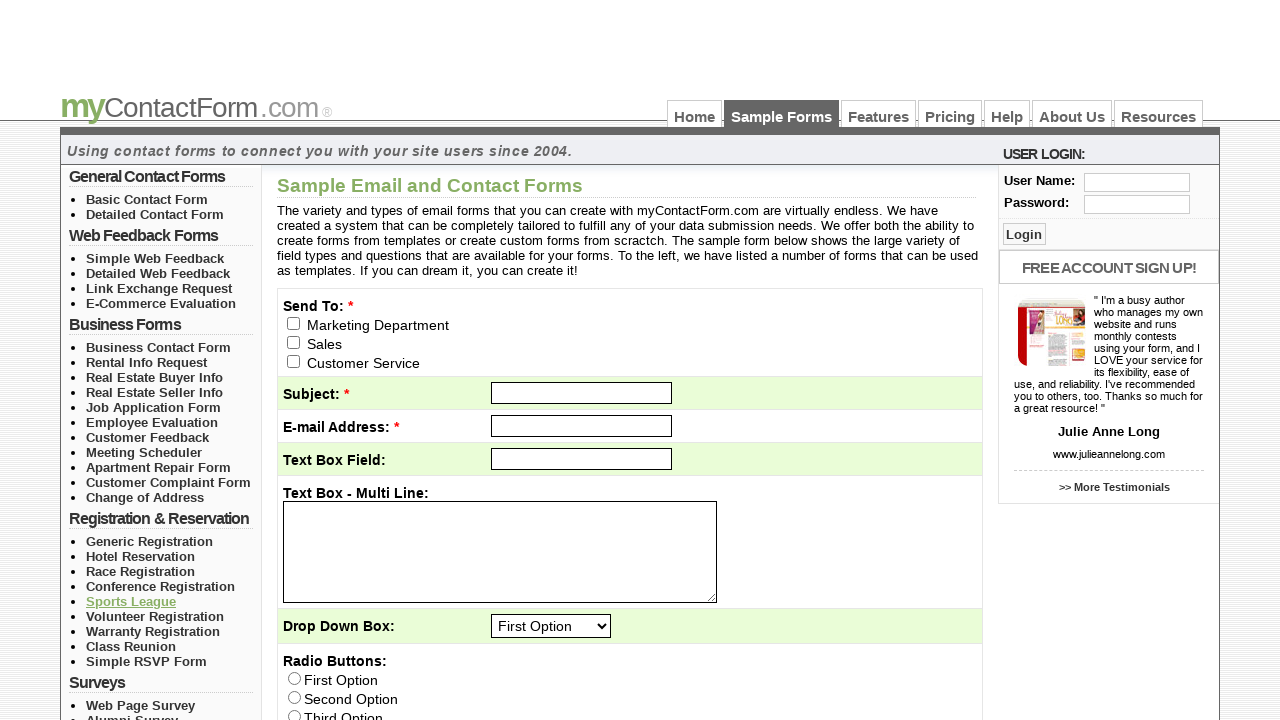

Clicked link 6 in navigation list 4 at (155, 616) on #left_col_top > ul >> nth=3 >> > li >> nth=5 >> > a
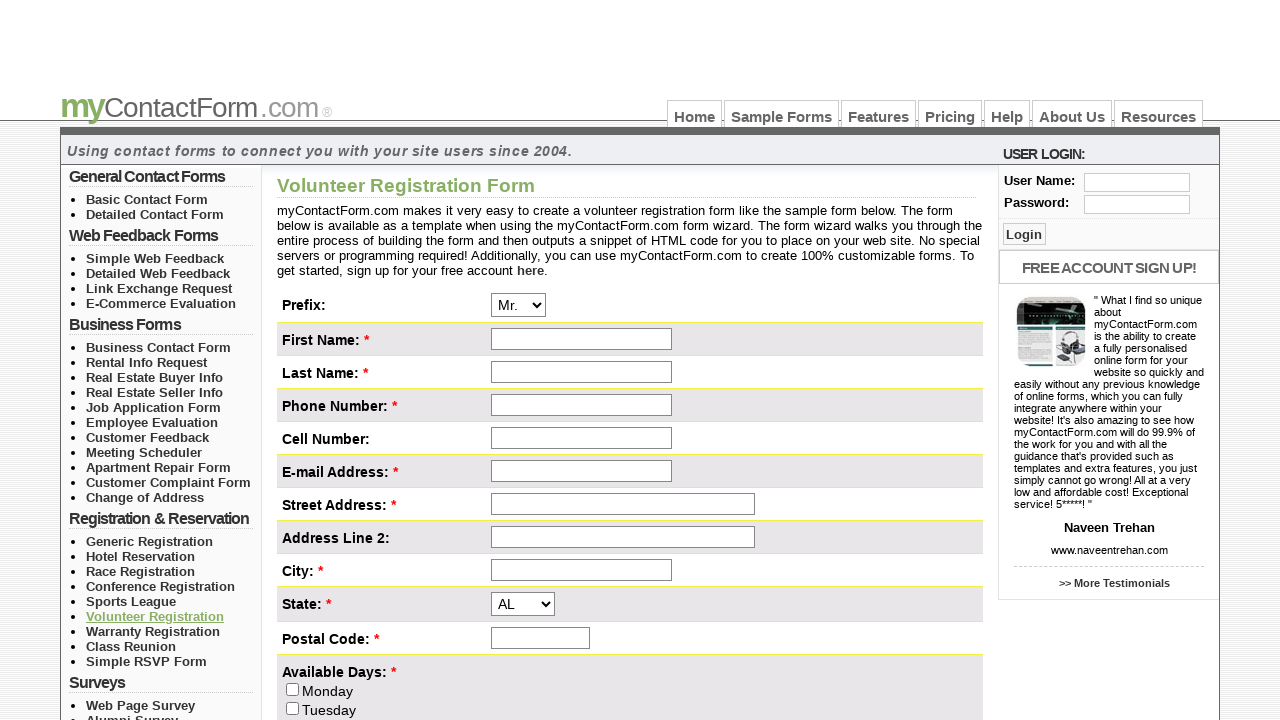

Sample form page loaded after clicking link
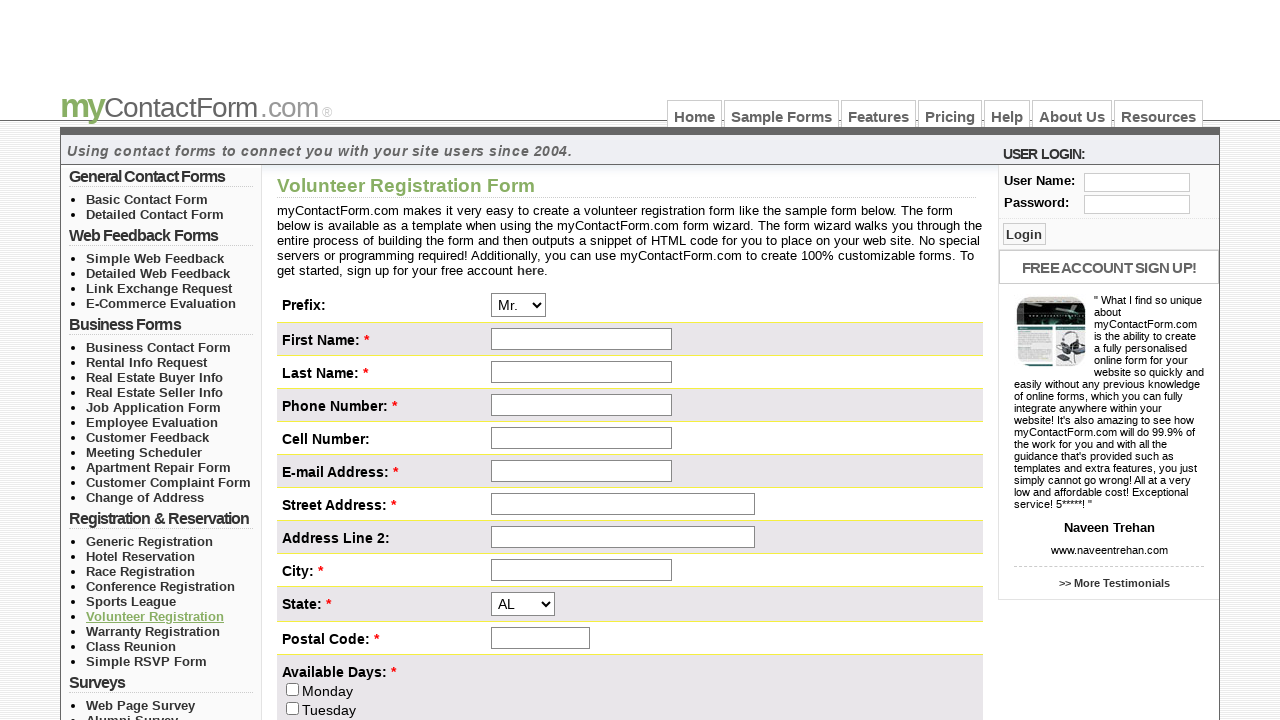

Navigated back to samples page
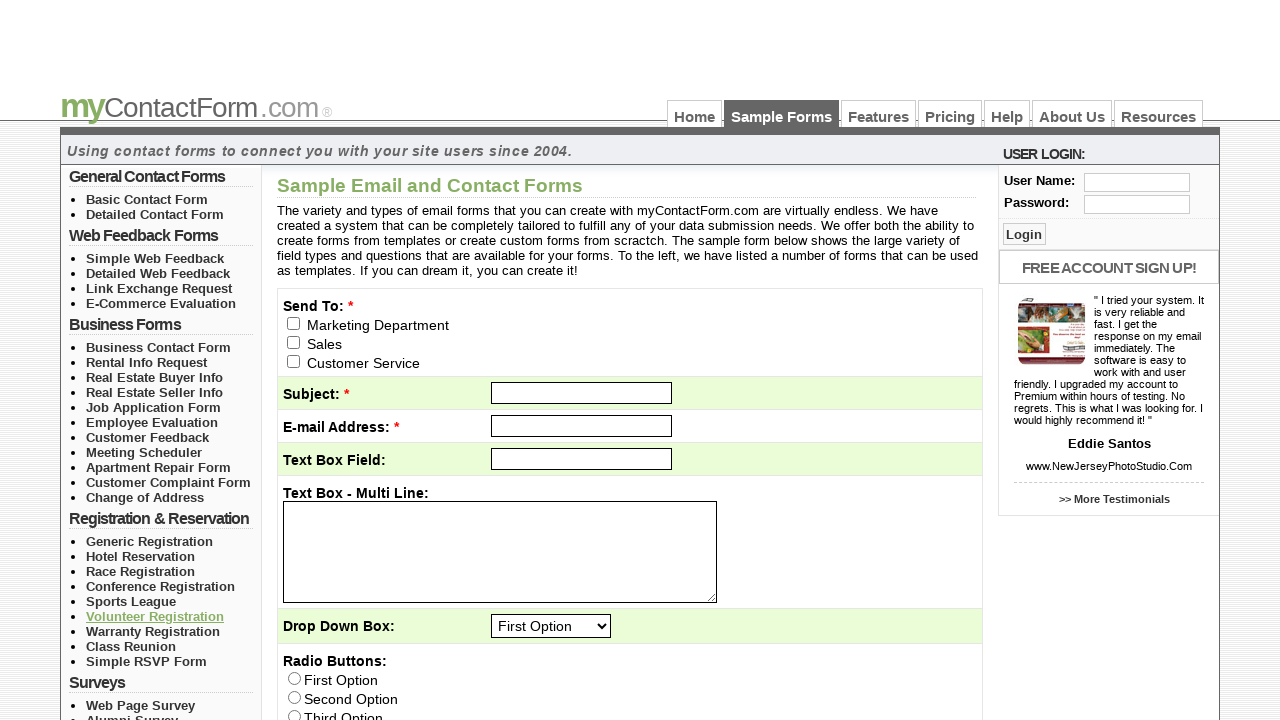

Left column navigation reloaded
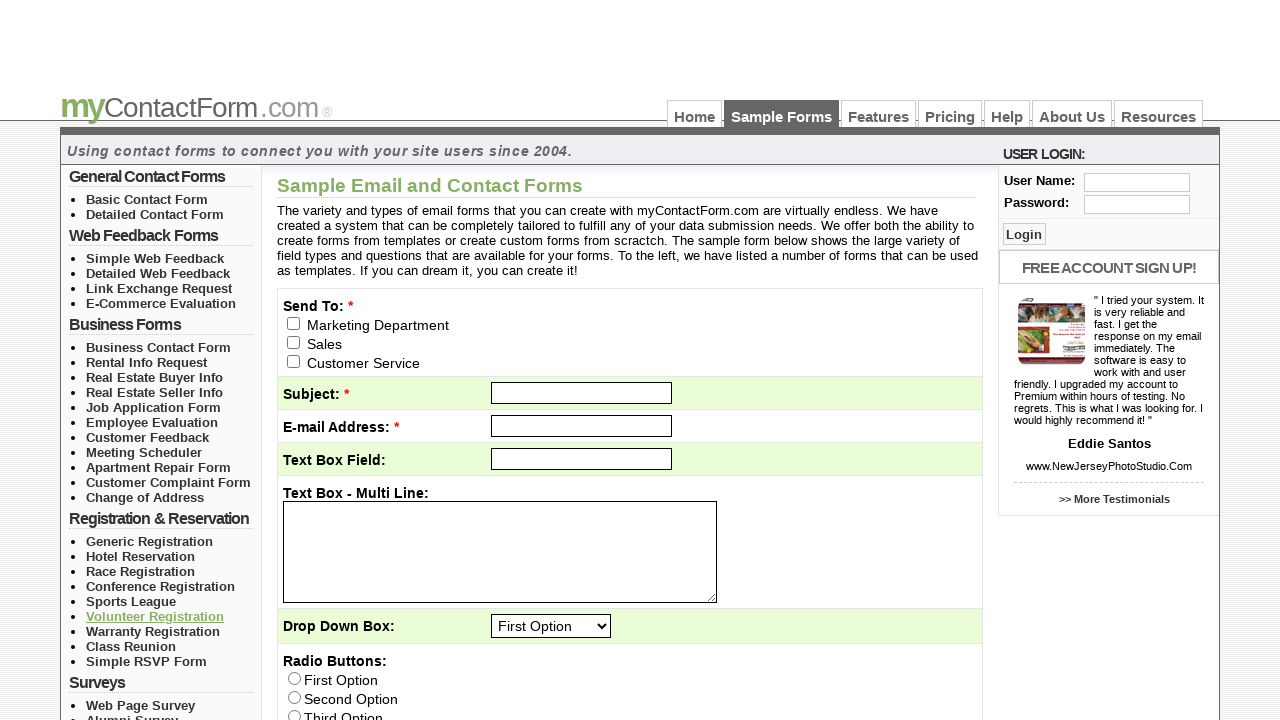

Re-fetched all upper level navigation lists
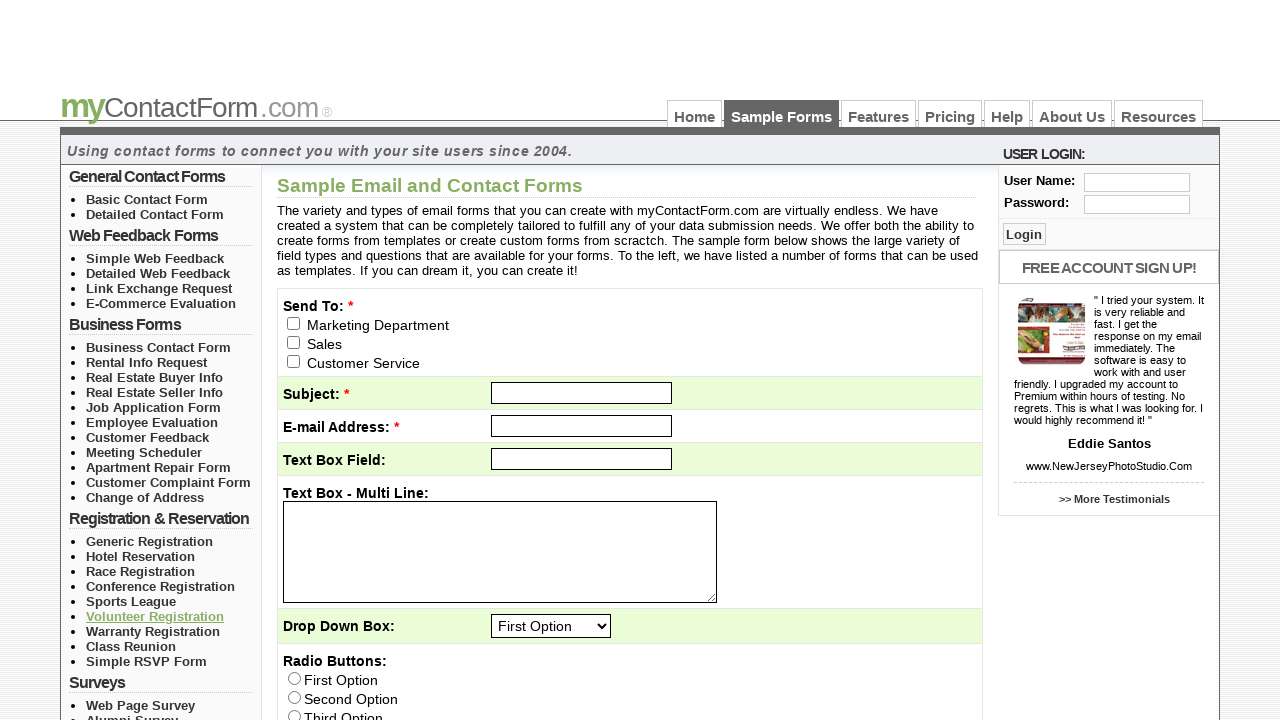

Re-fetched list items from upper list 4
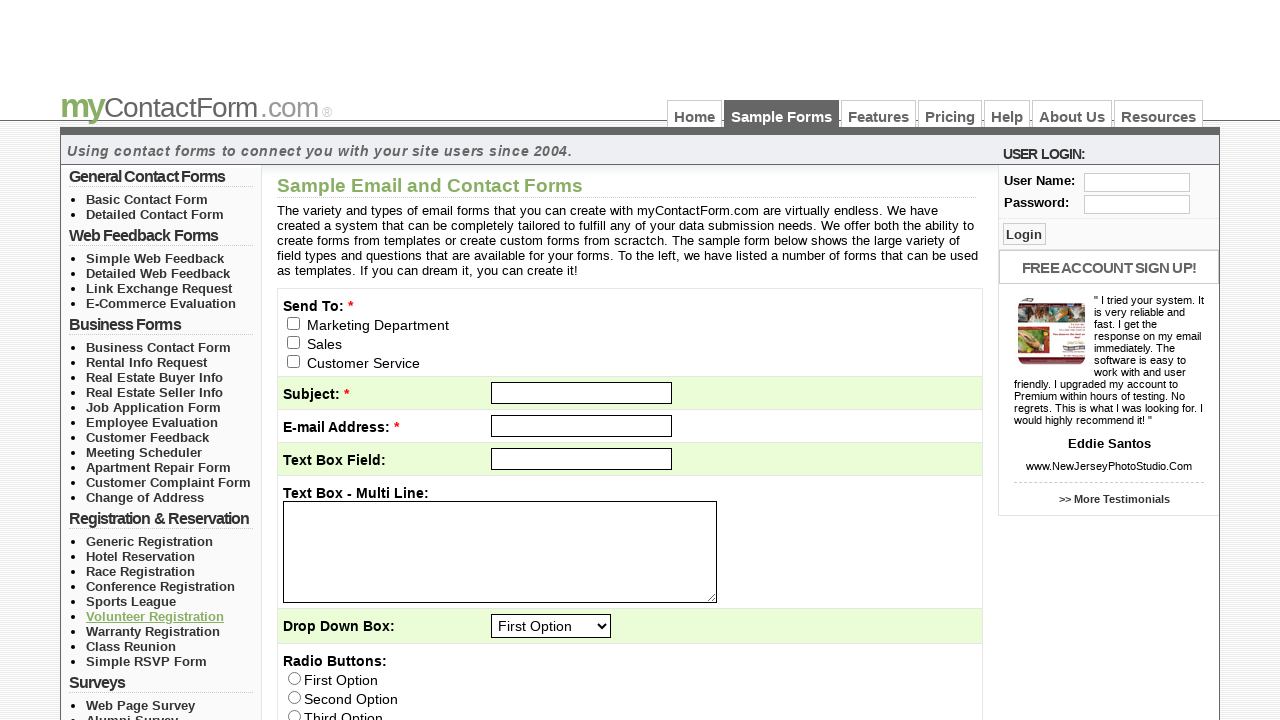

Clicked link 7 in navigation list 4 at (153, 631) on #left_col_top > ul >> nth=3 >> > li >> nth=6 >> > a
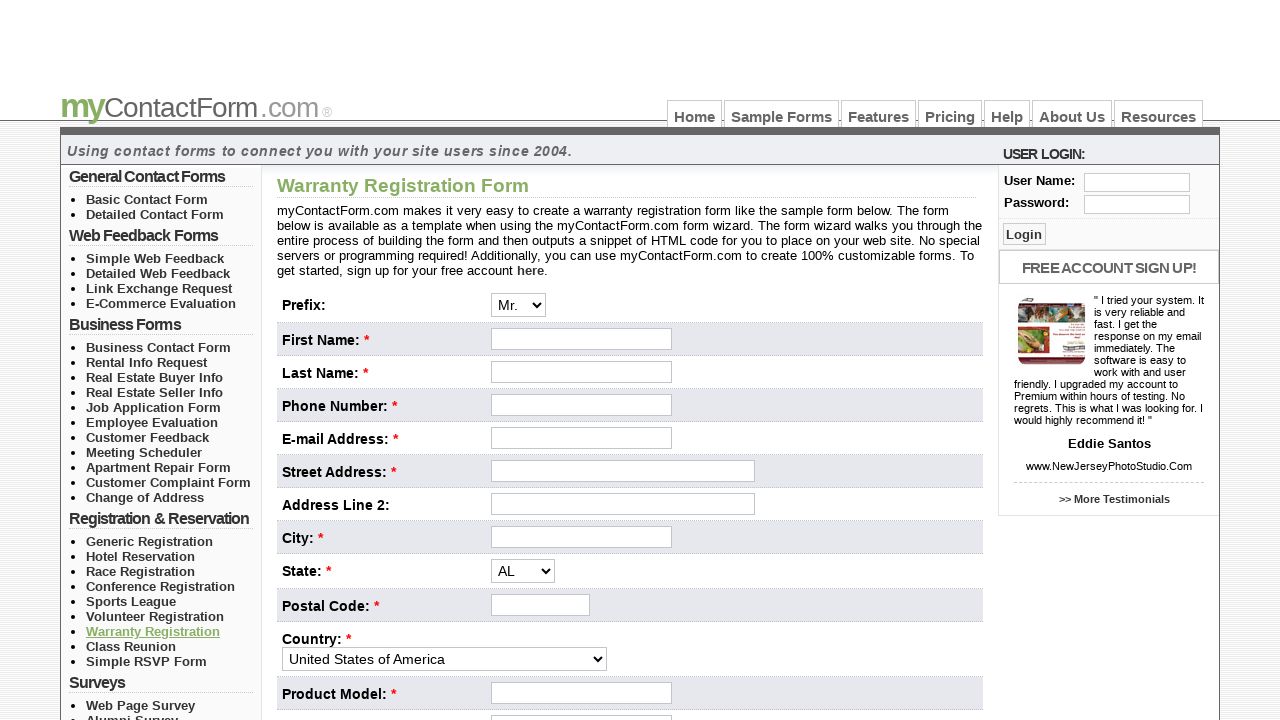

Sample form page loaded after clicking link
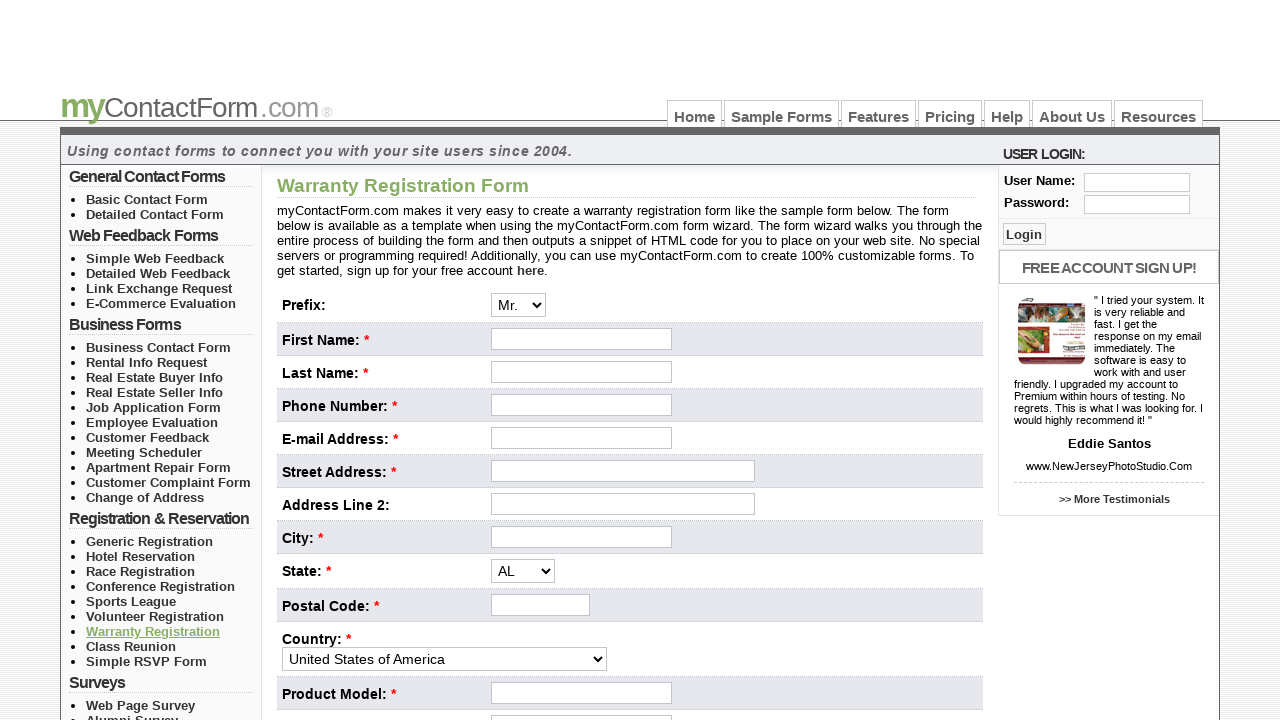

Navigated back to samples page
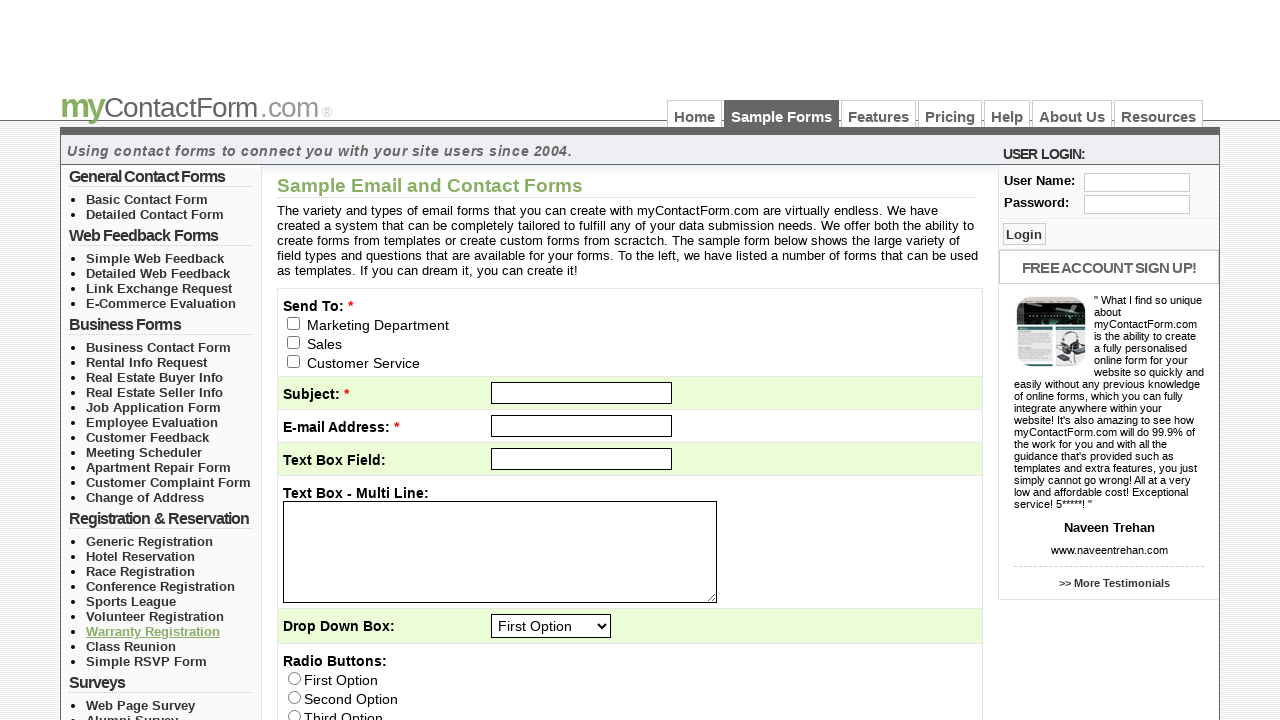

Left column navigation reloaded
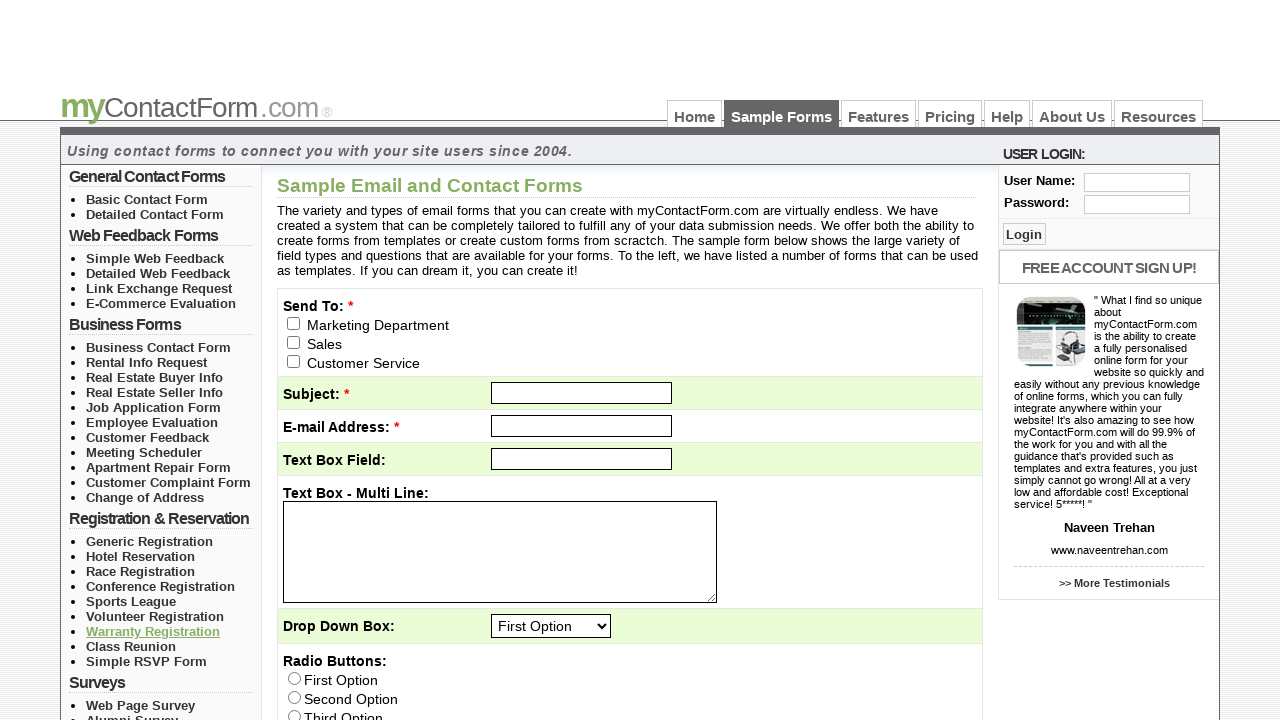

Re-fetched all upper level navigation lists
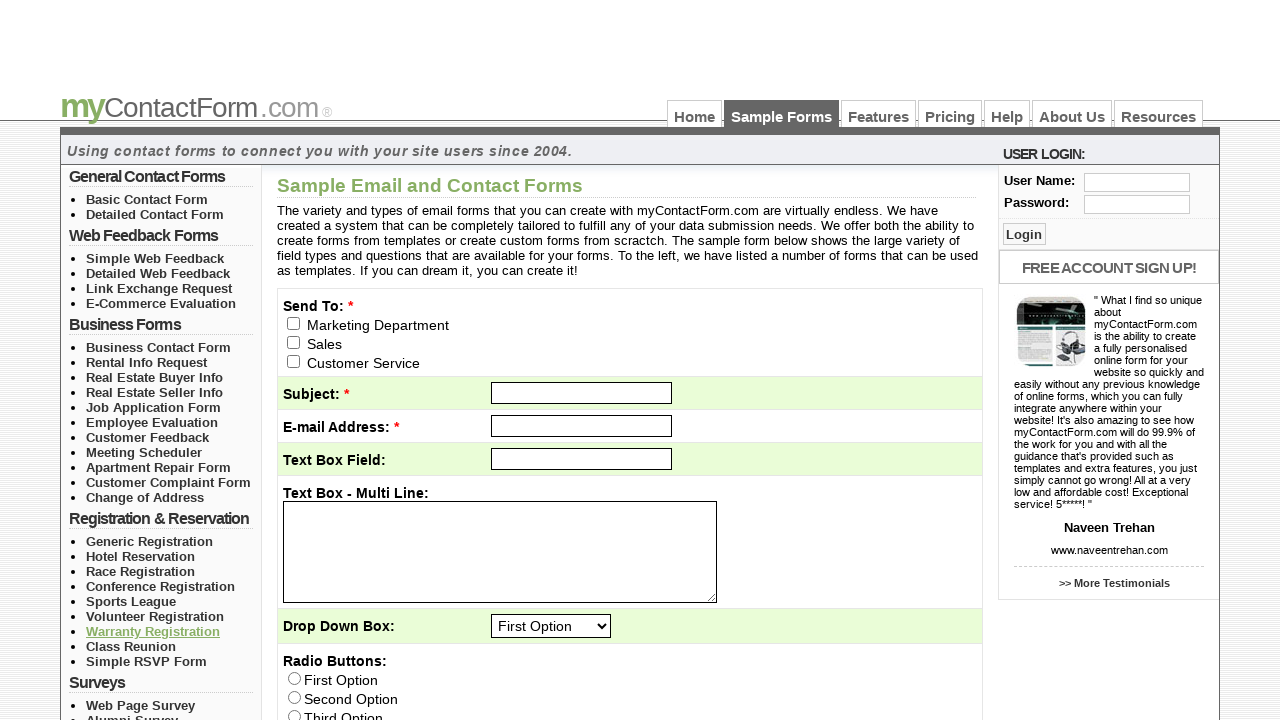

Re-fetched list items from upper list 4
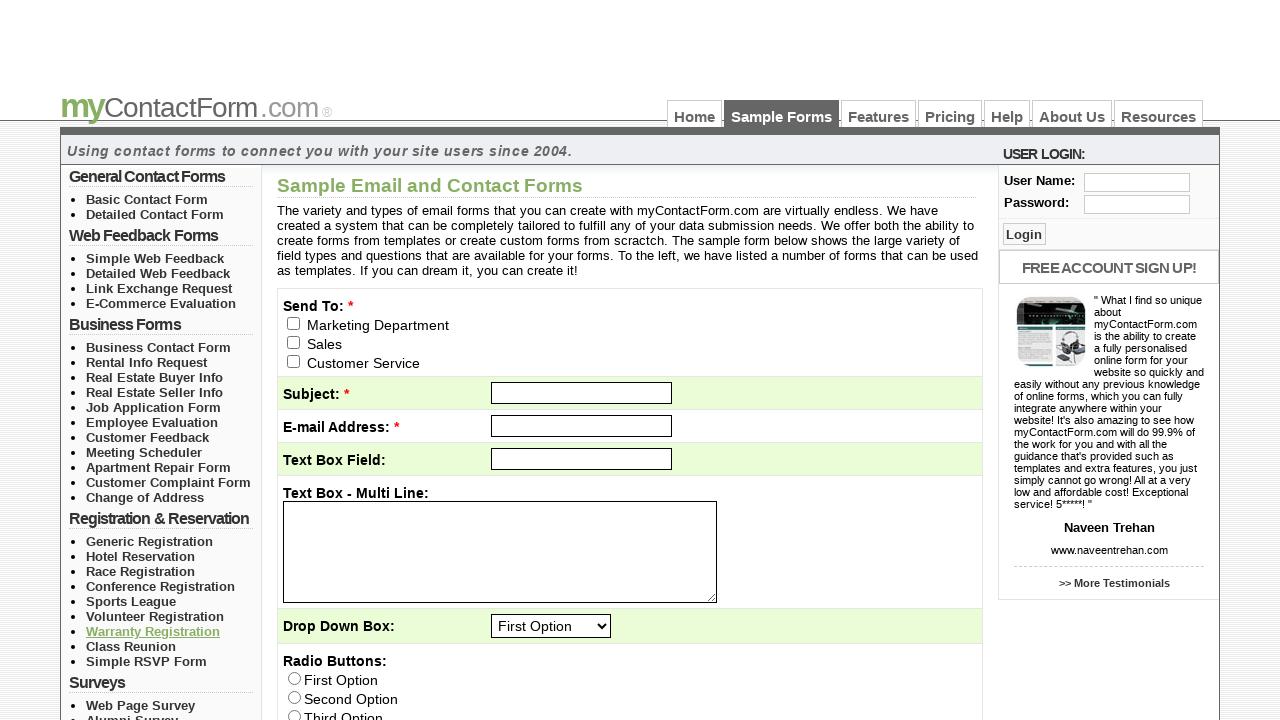

Clicked link 8 in navigation list 4 at (131, 646) on #left_col_top > ul >> nth=3 >> > li >> nth=7 >> > a
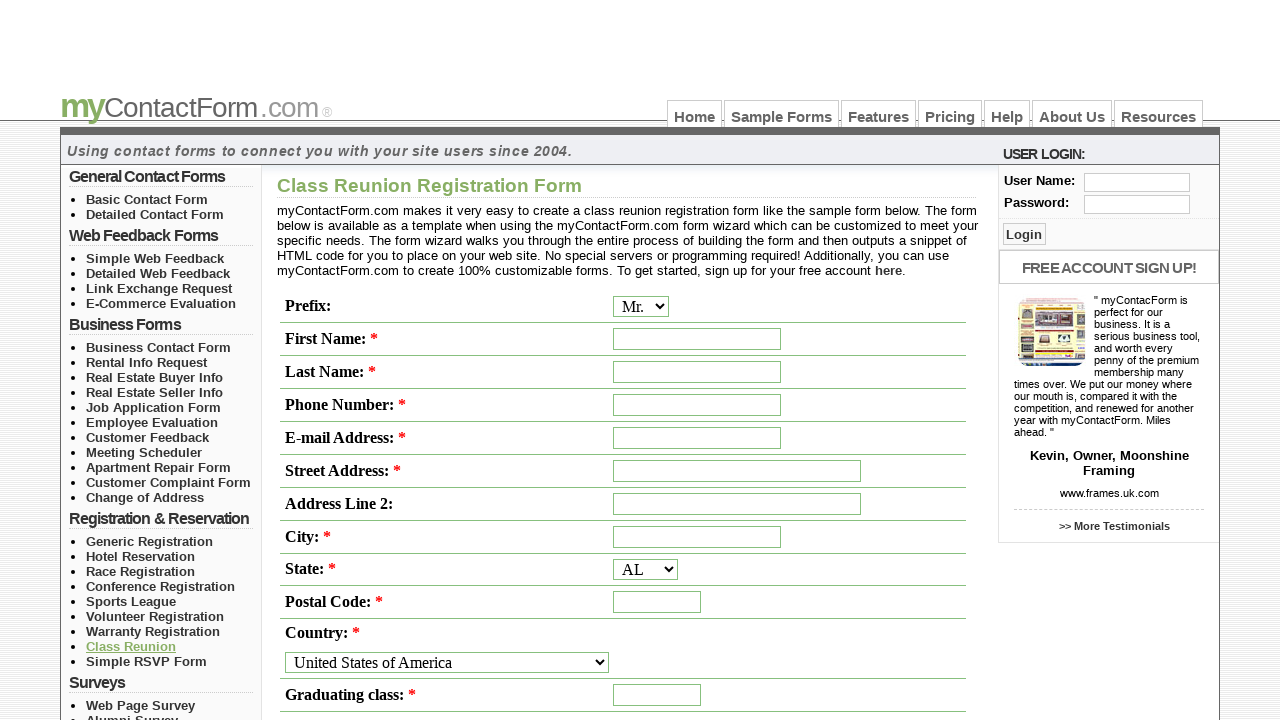

Sample form page loaded after clicking link
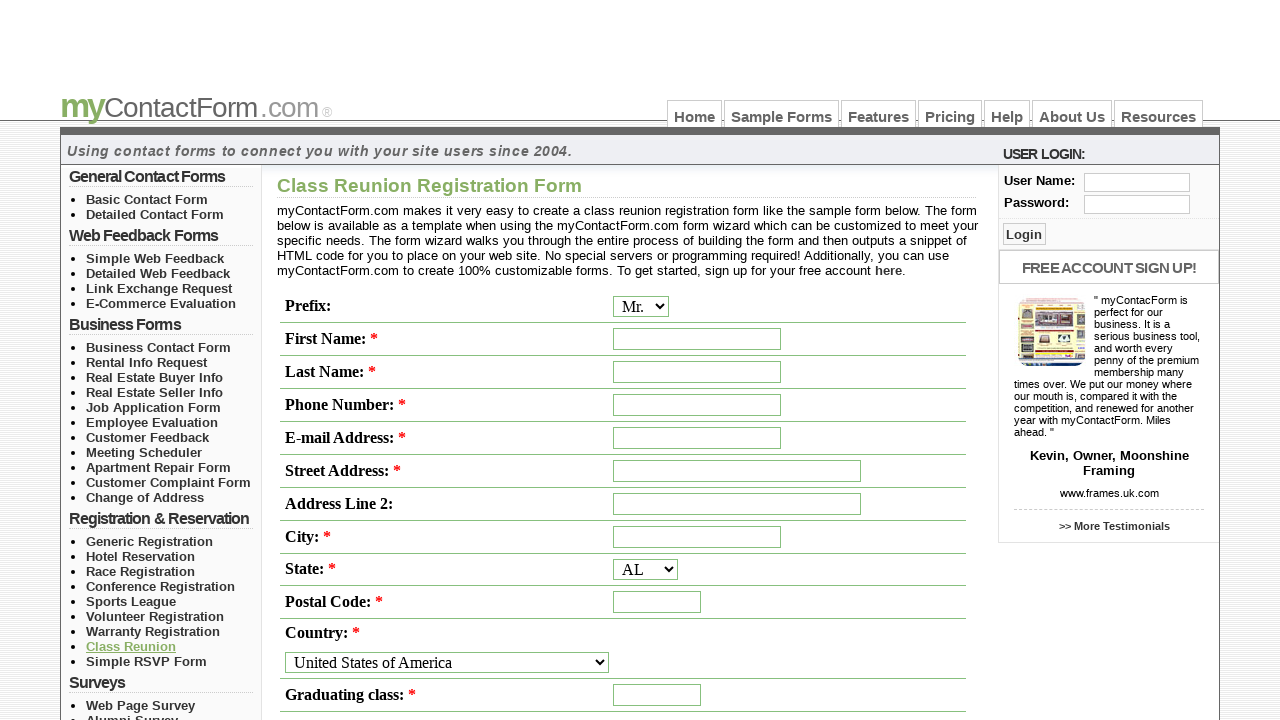

Navigated back to samples page
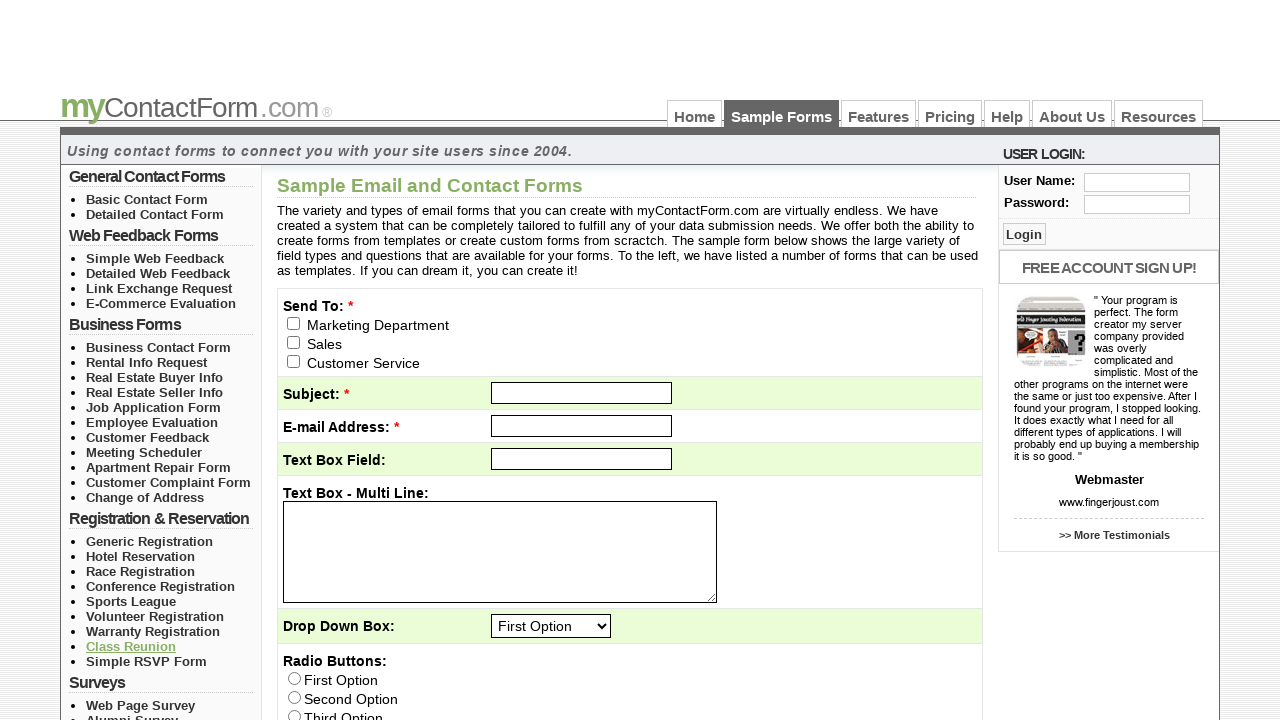

Left column navigation reloaded
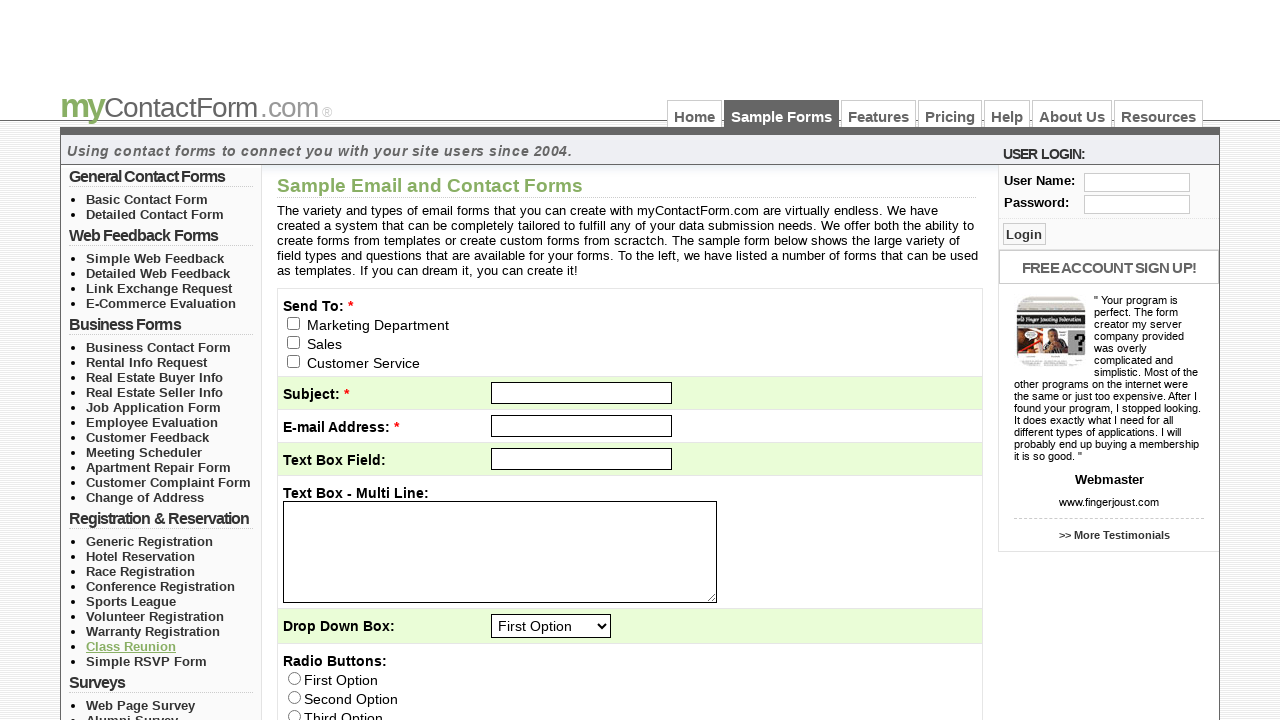

Re-fetched all upper level navigation lists
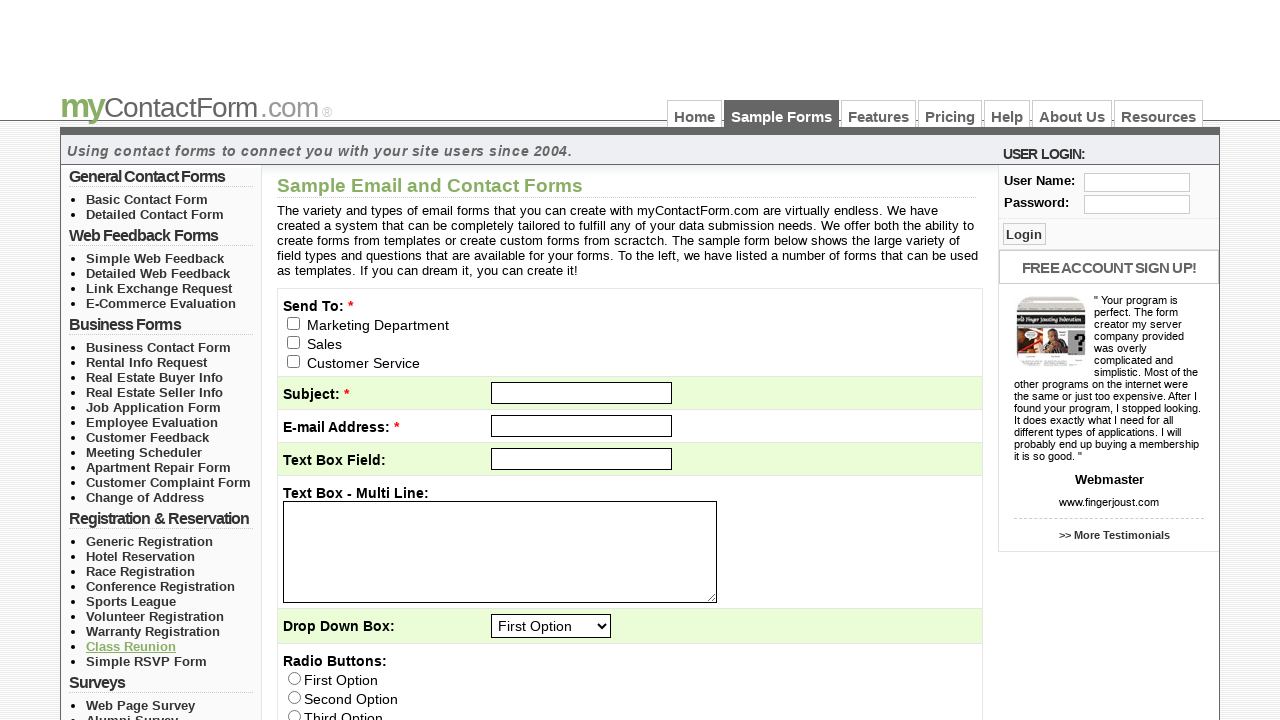

Re-fetched list items from upper list 4
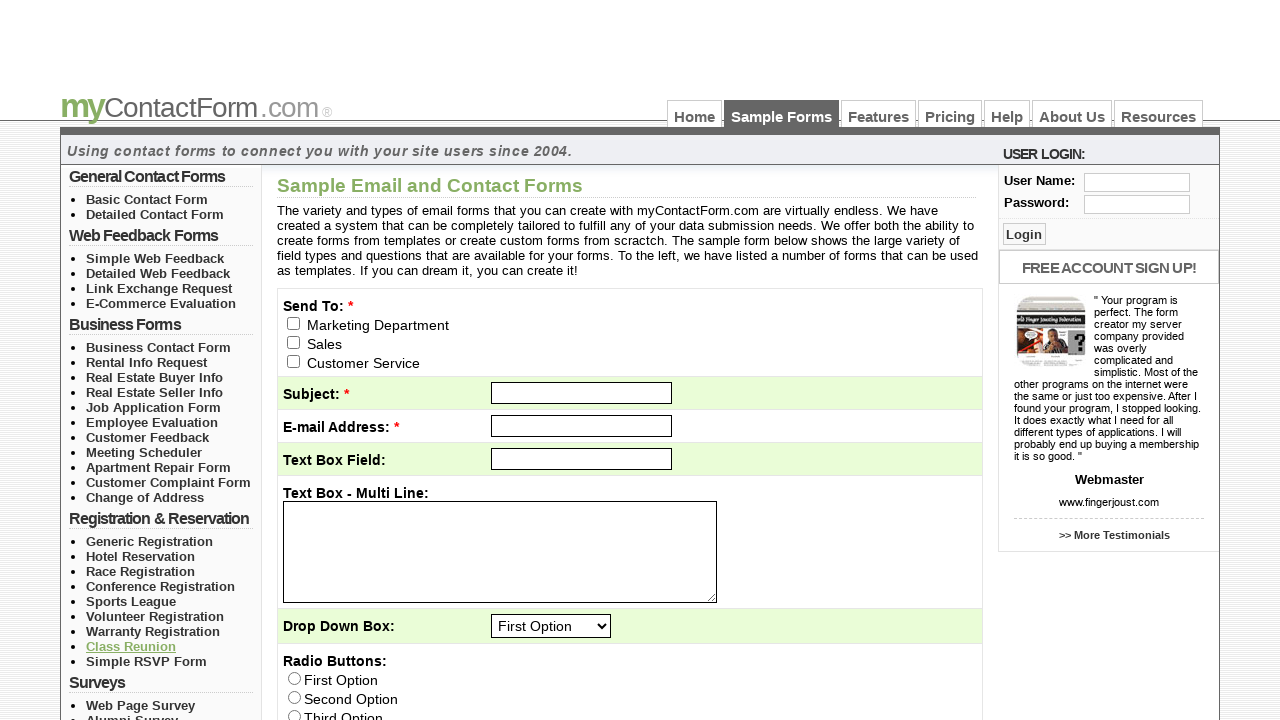

Clicked link 9 in navigation list 4 at (146, 661) on #left_col_top > ul >> nth=3 >> > li >> nth=8 >> > a
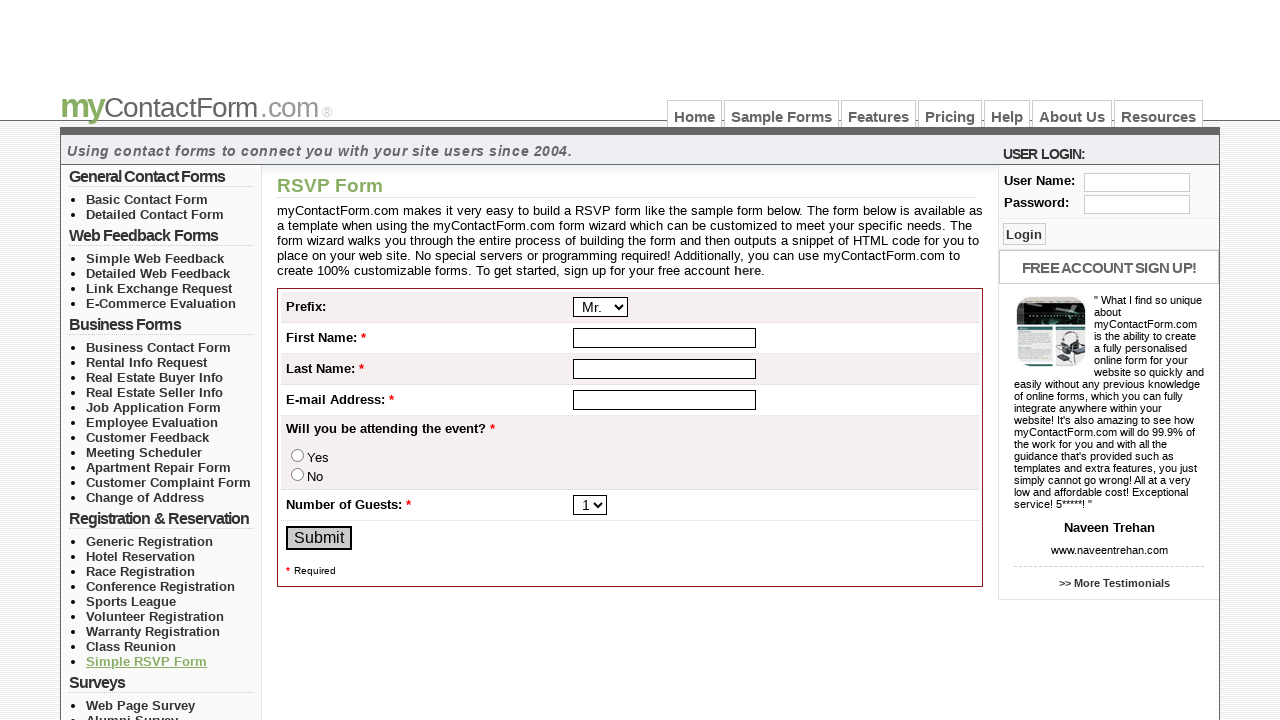

Sample form page loaded after clicking link
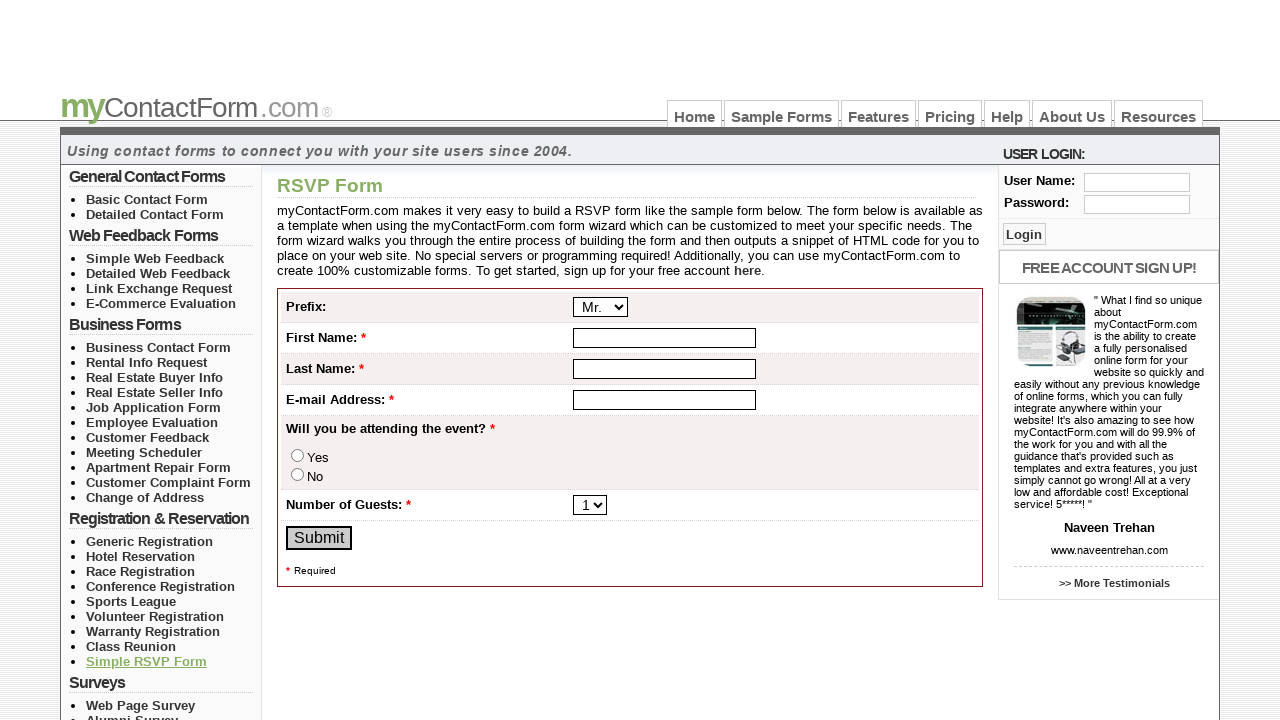

Navigated back to samples page
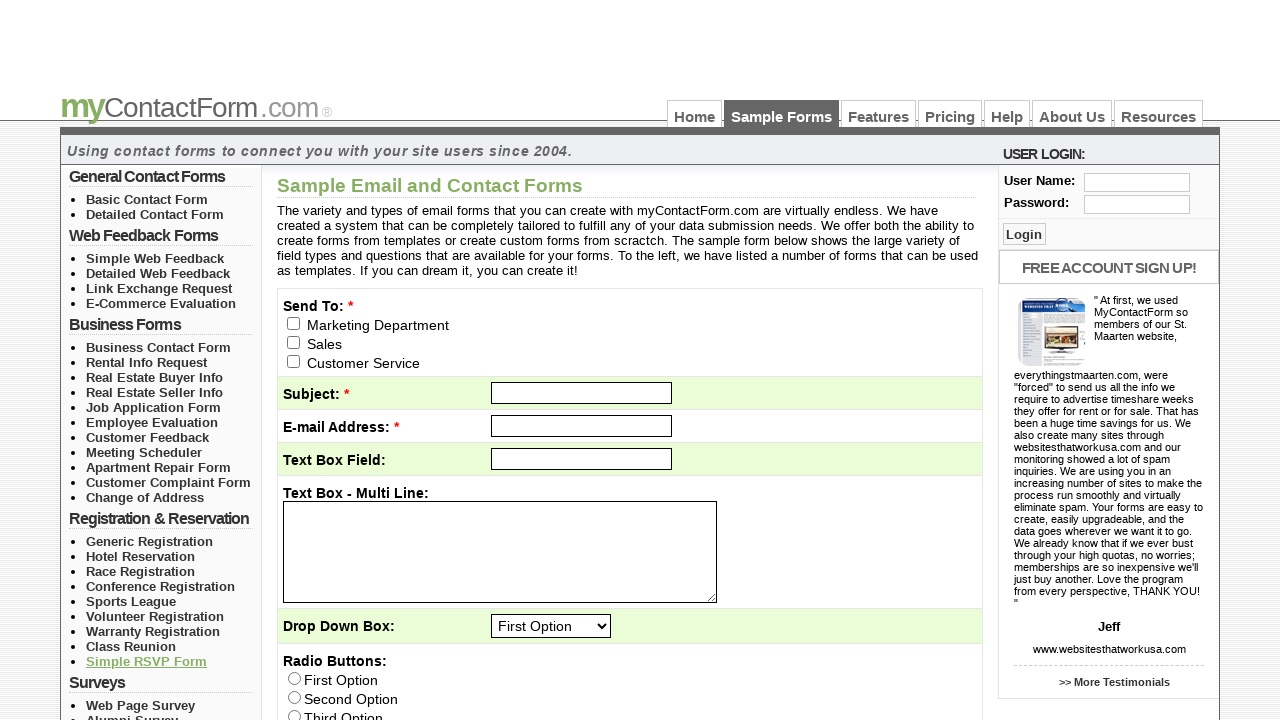

Left column navigation reloaded
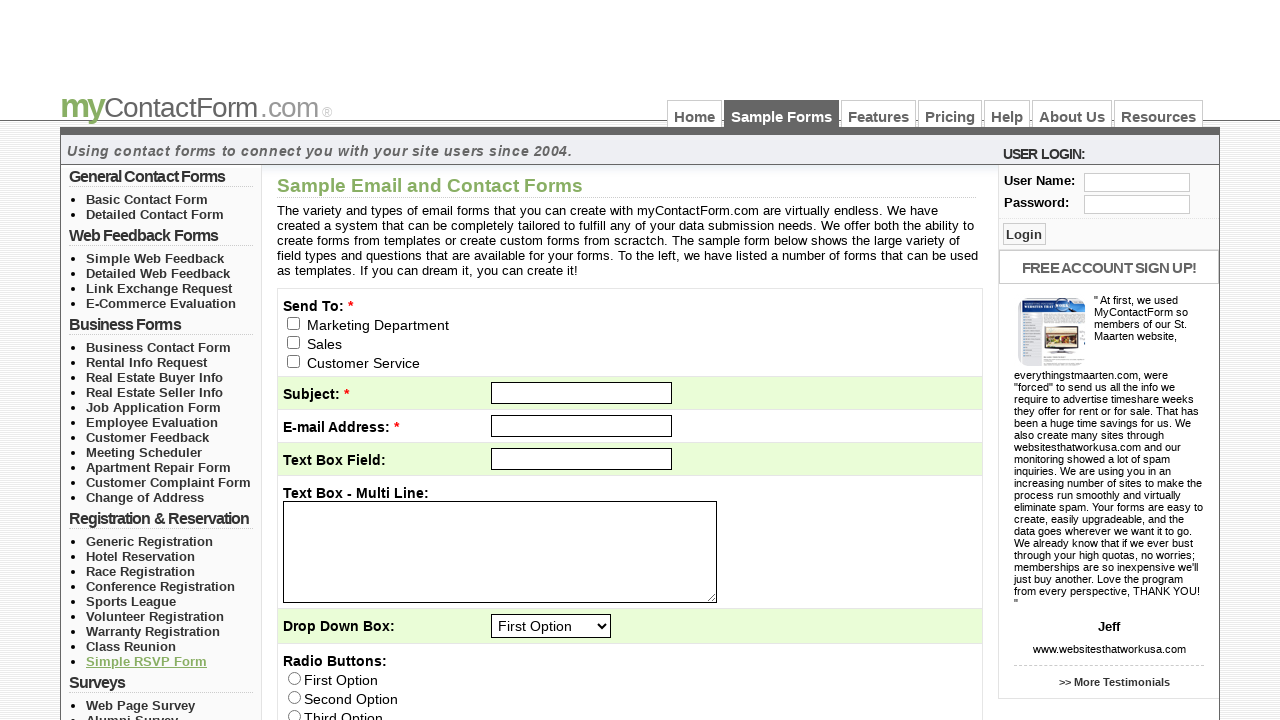

Re-fetched all upper level navigation lists
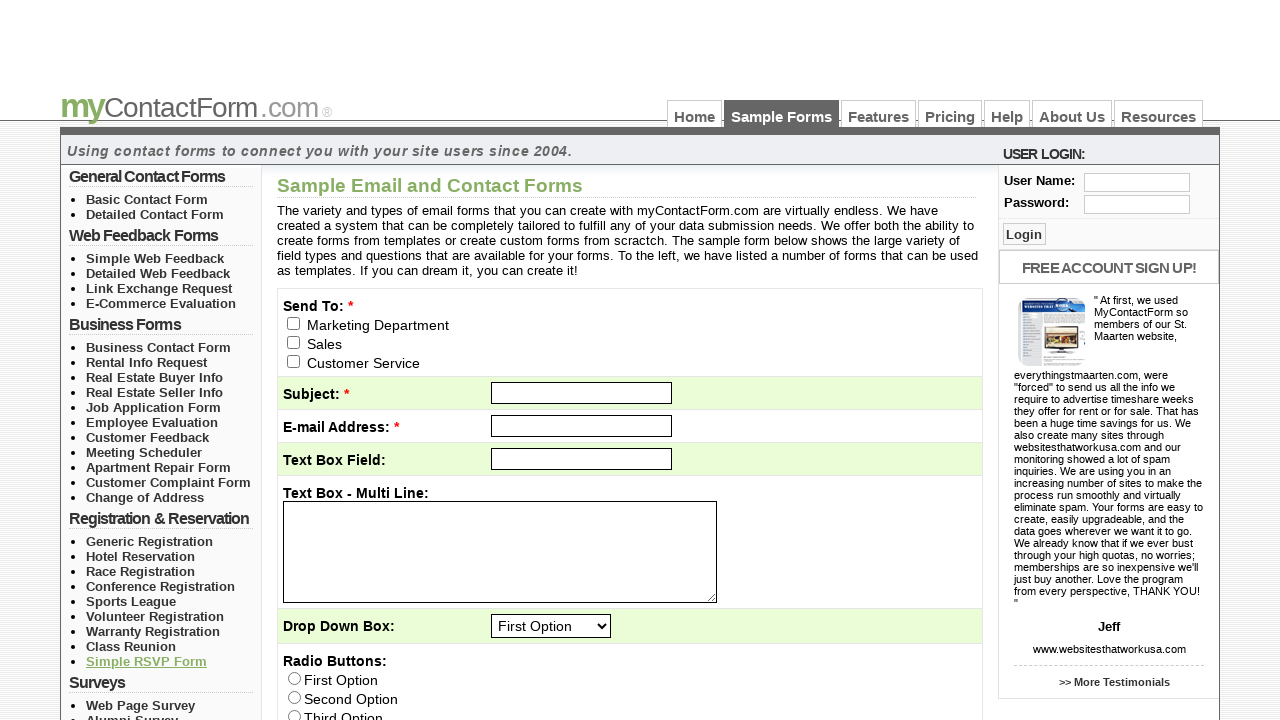

Re-fetched list items from upper list 4
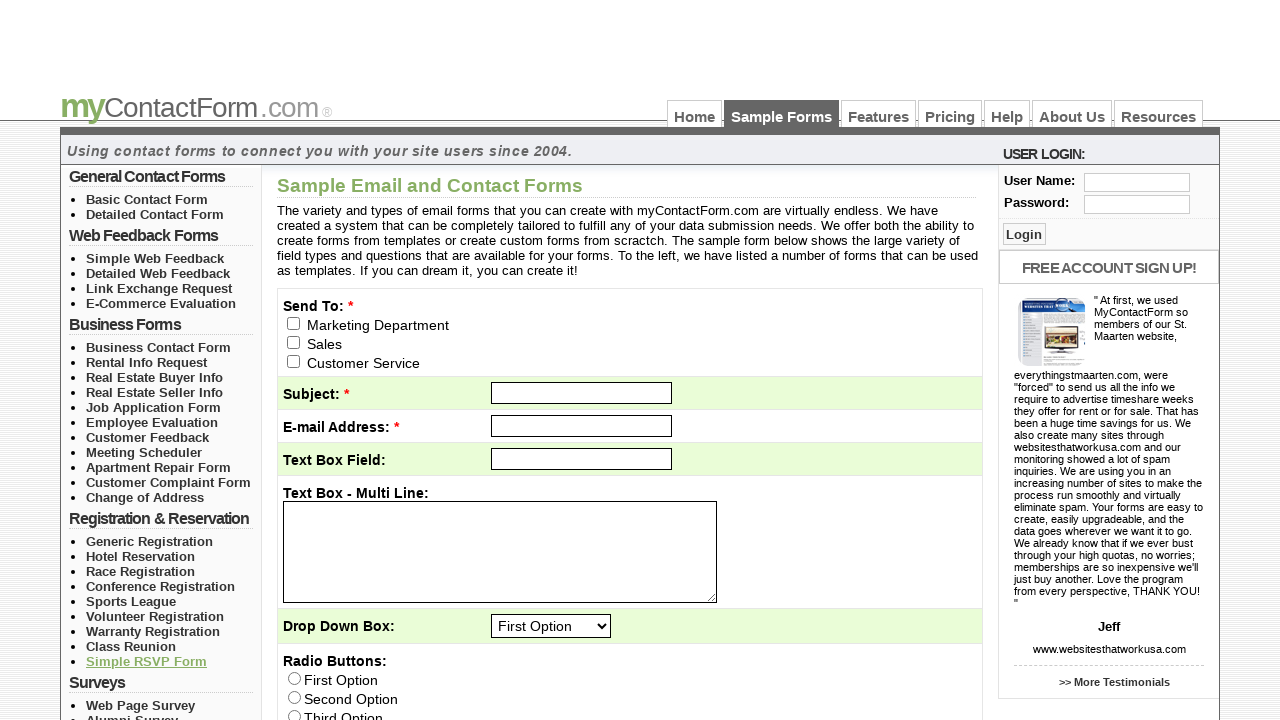

Retrieved list items from upper list 5
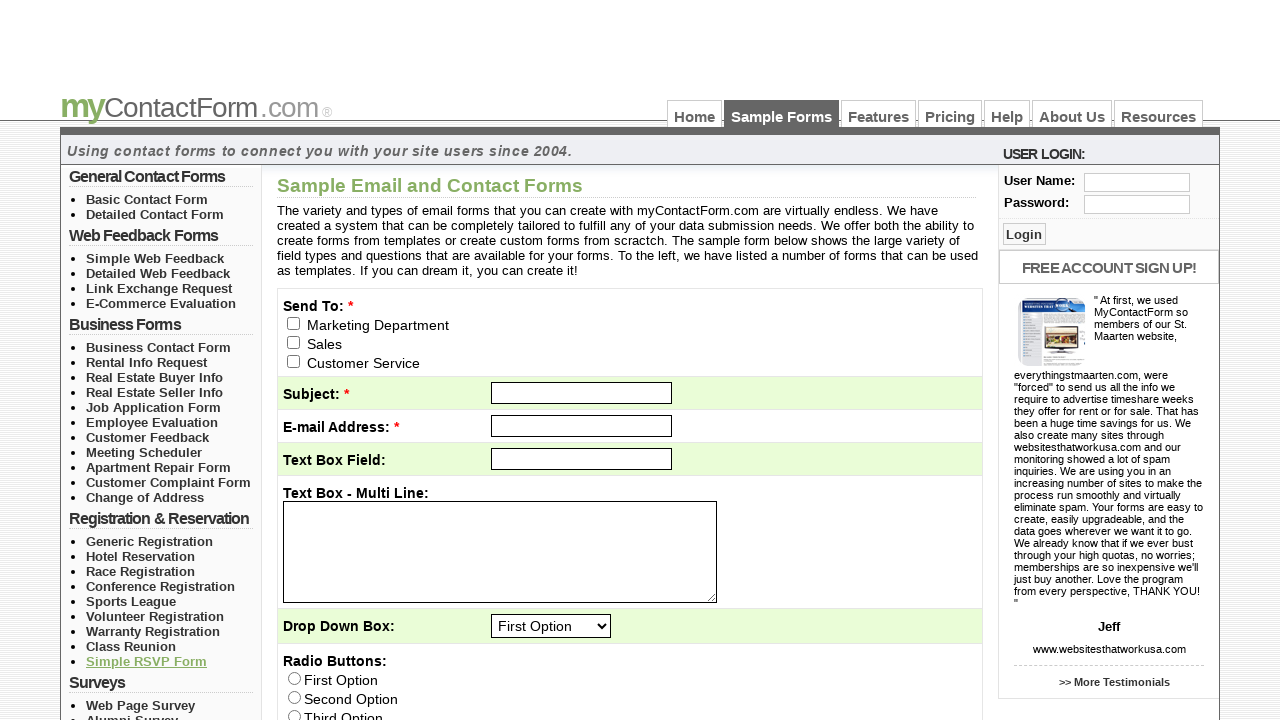

Clicked link 1 in navigation list 5 at (140, 705) on #left_col_top > ul >> nth=4 >> > li >> nth=0 >> > a
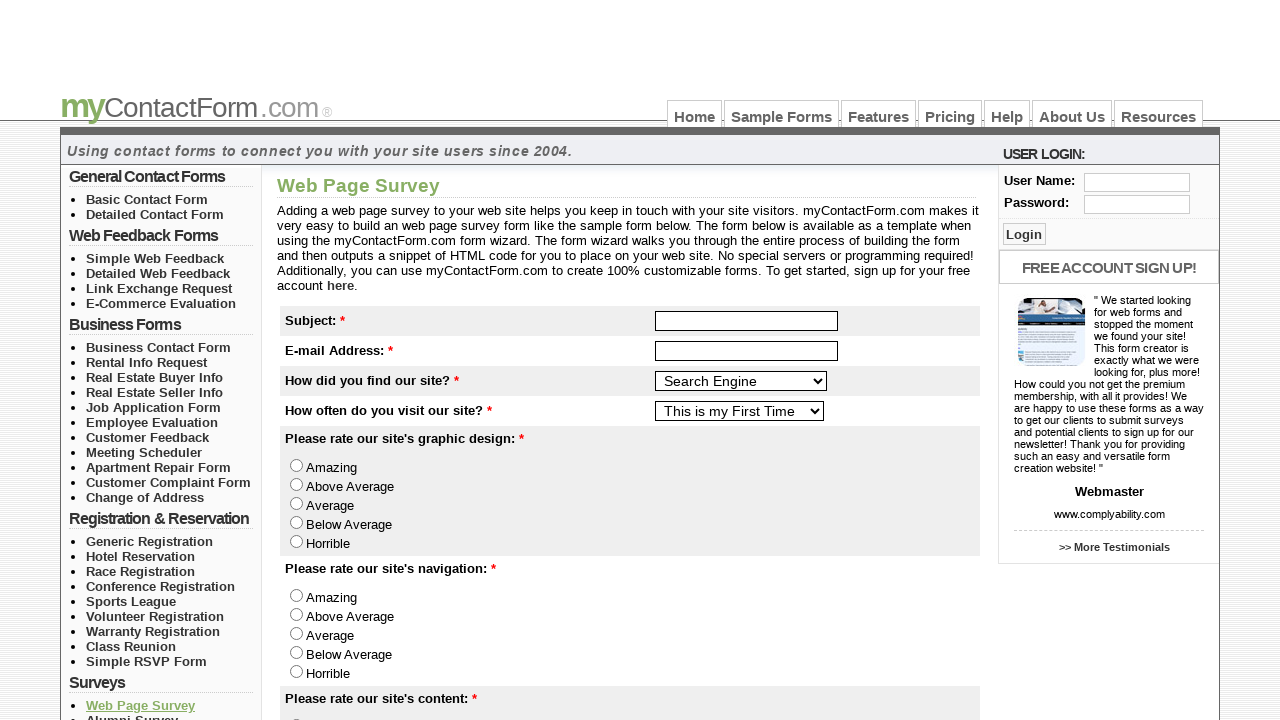

Sample form page loaded after clicking link
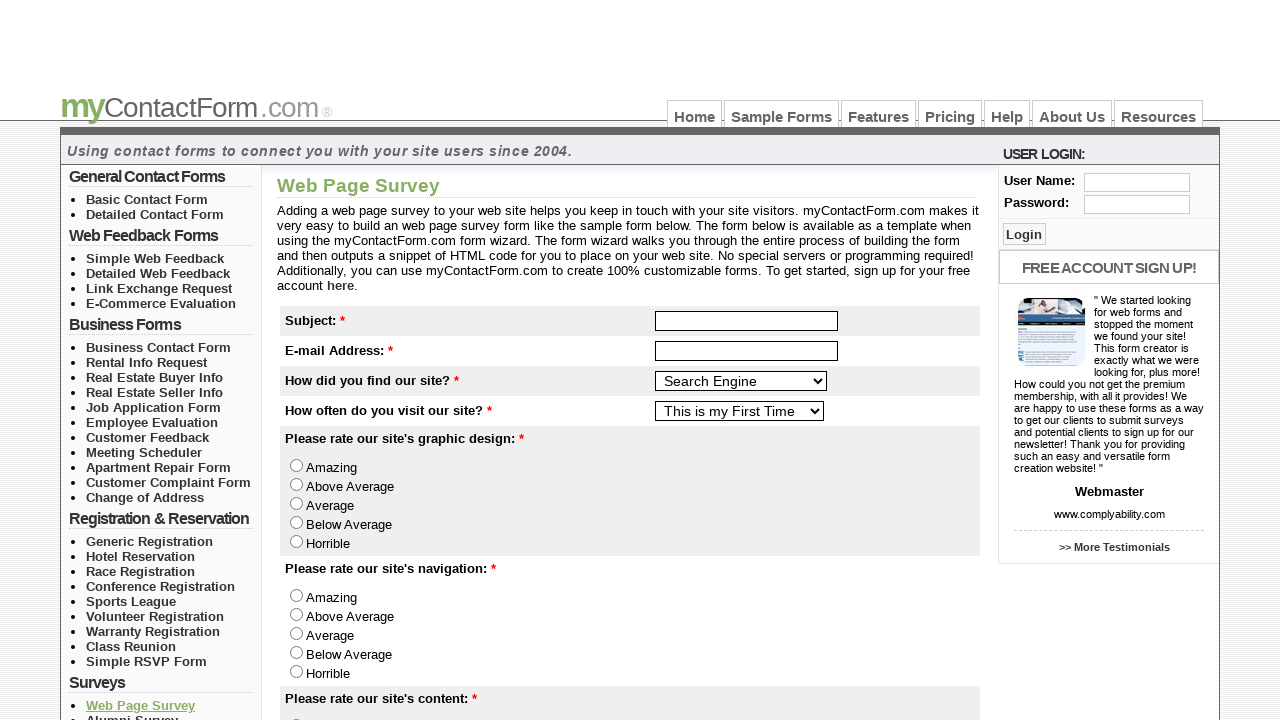

Navigated back to samples page
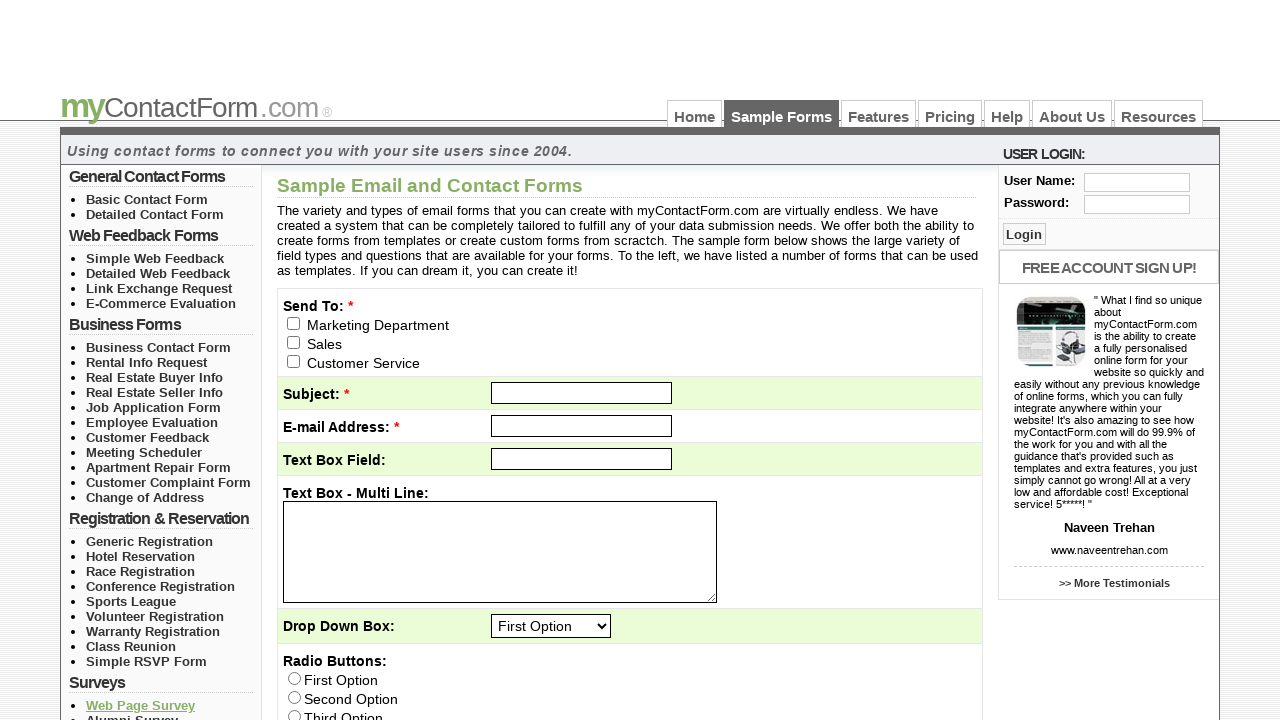

Left column navigation reloaded
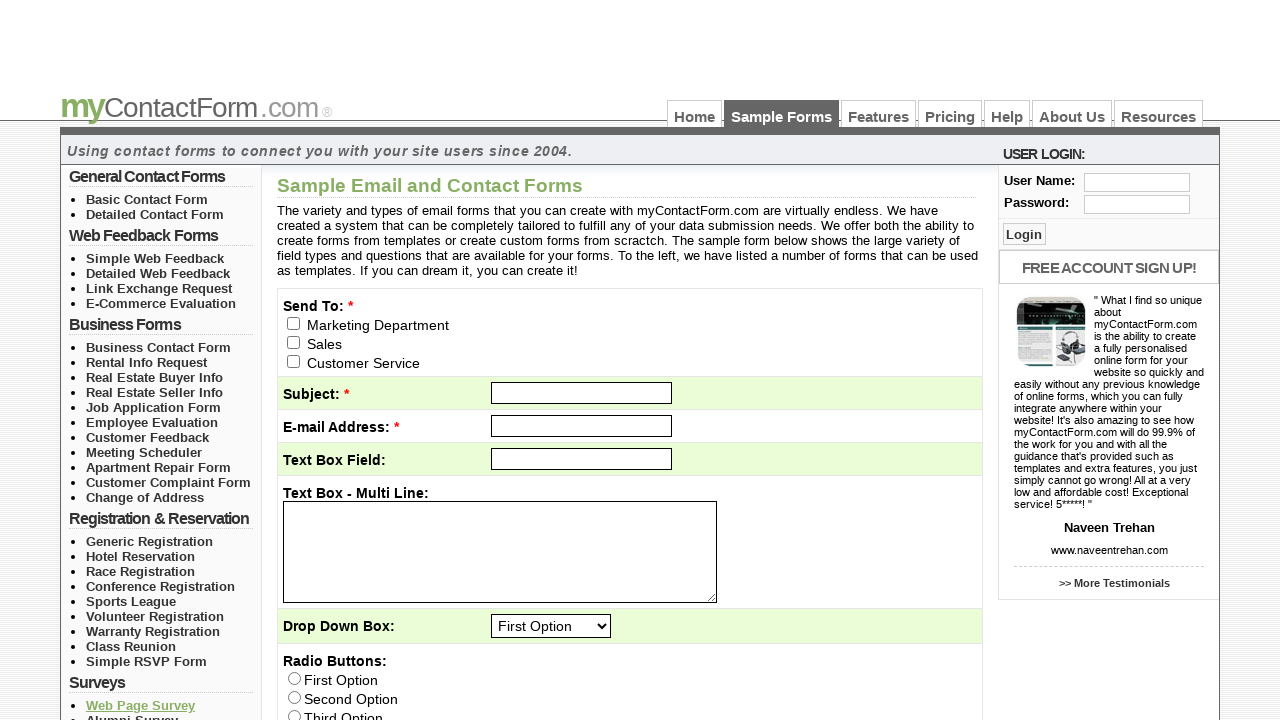

Re-fetched all upper level navigation lists
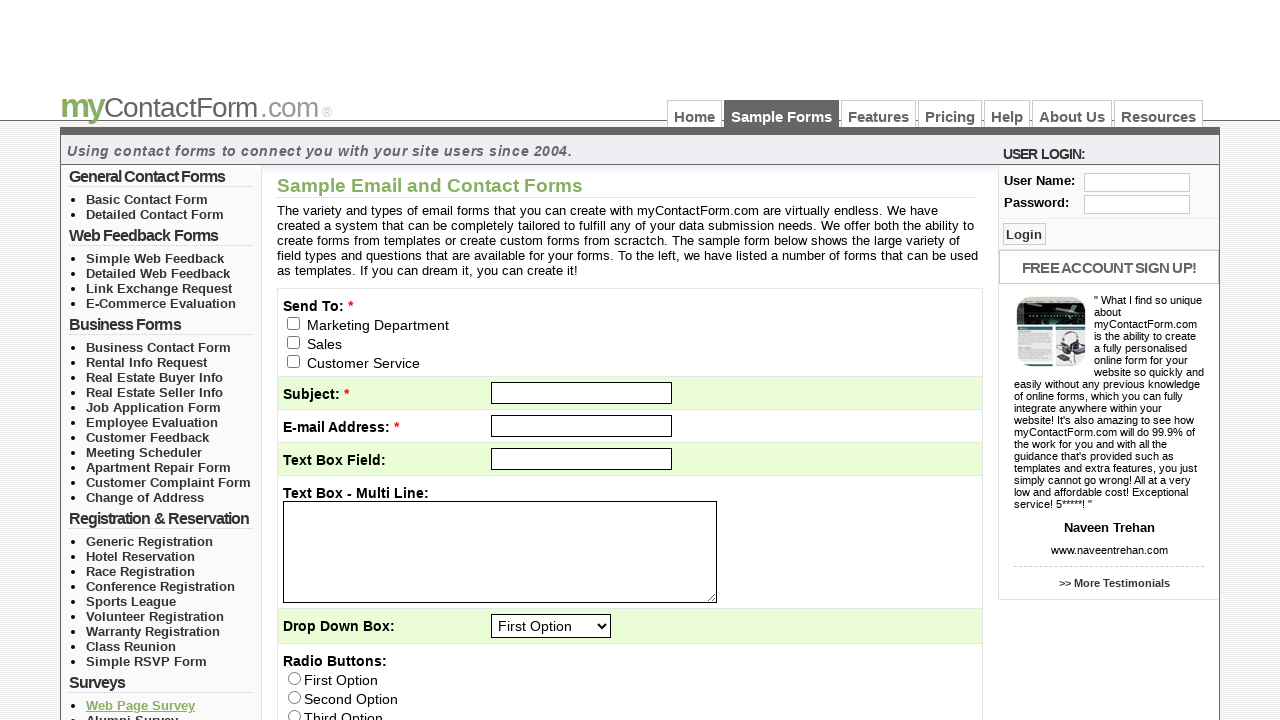

Re-fetched list items from upper list 5
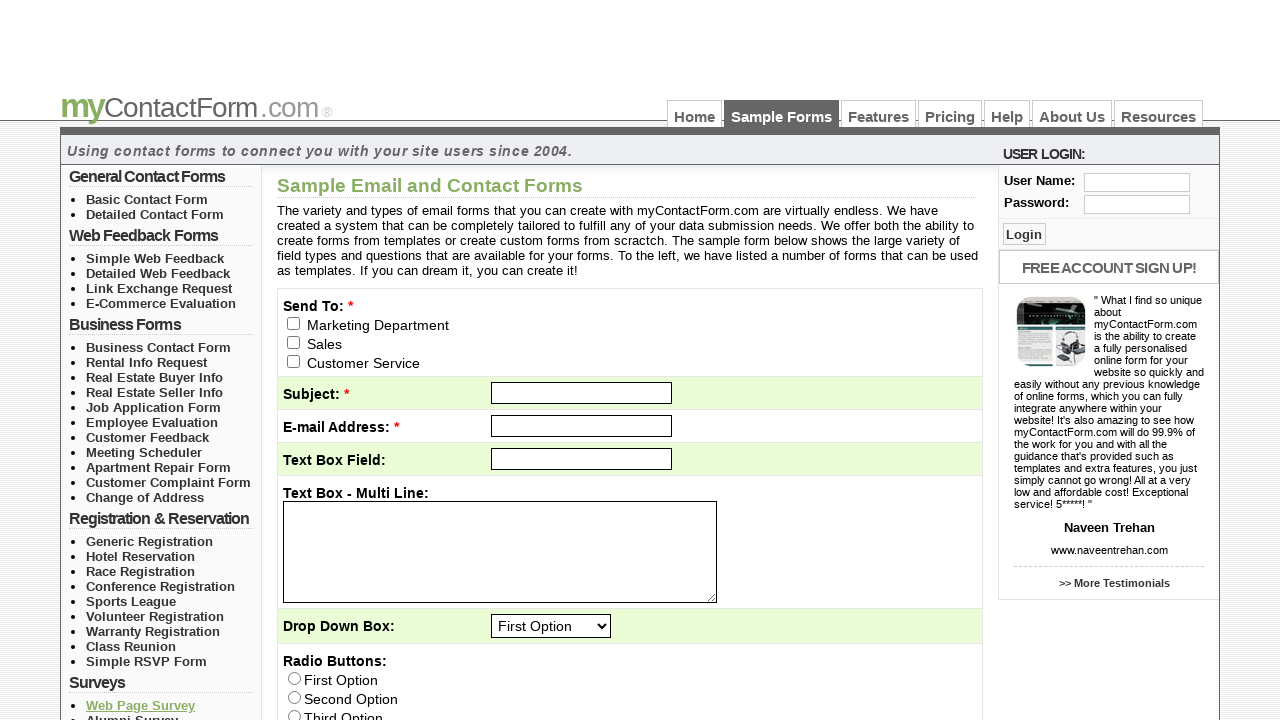

Clicked link 2 in navigation list 5 at (132, 713) on #left_col_top > ul >> nth=4 >> > li >> nth=1 >> > a
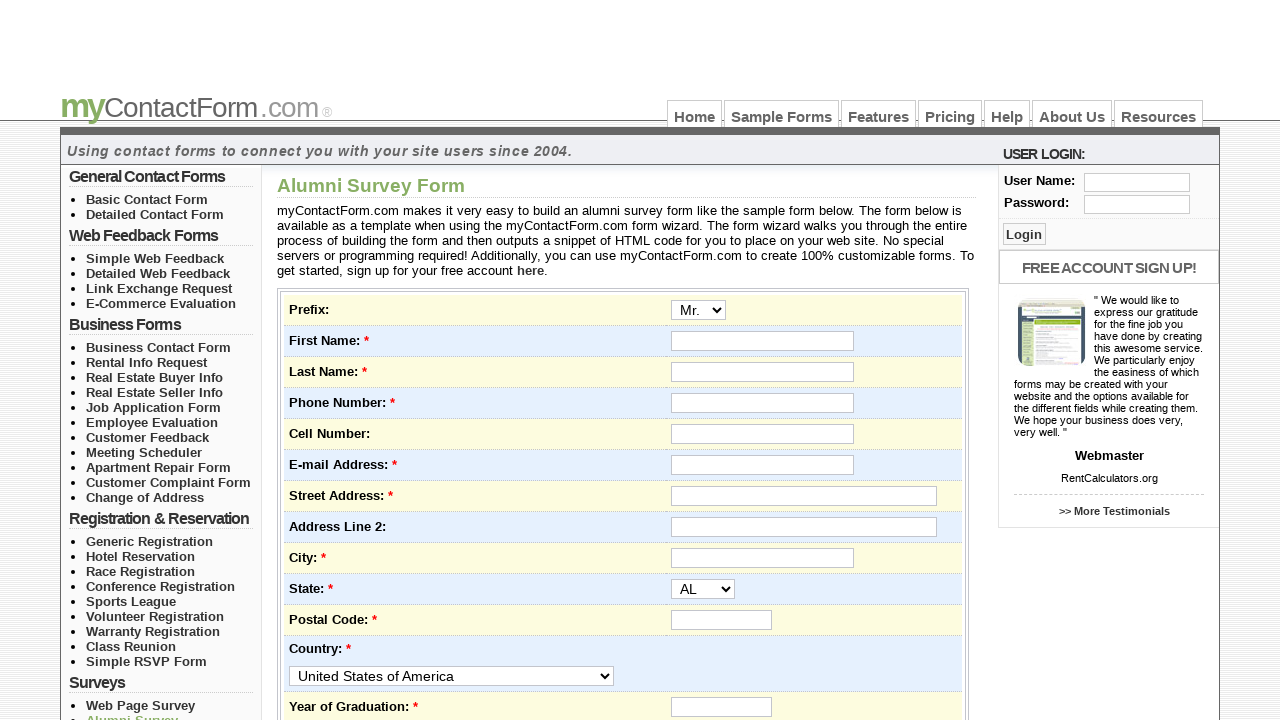

Sample form page loaded after clicking link
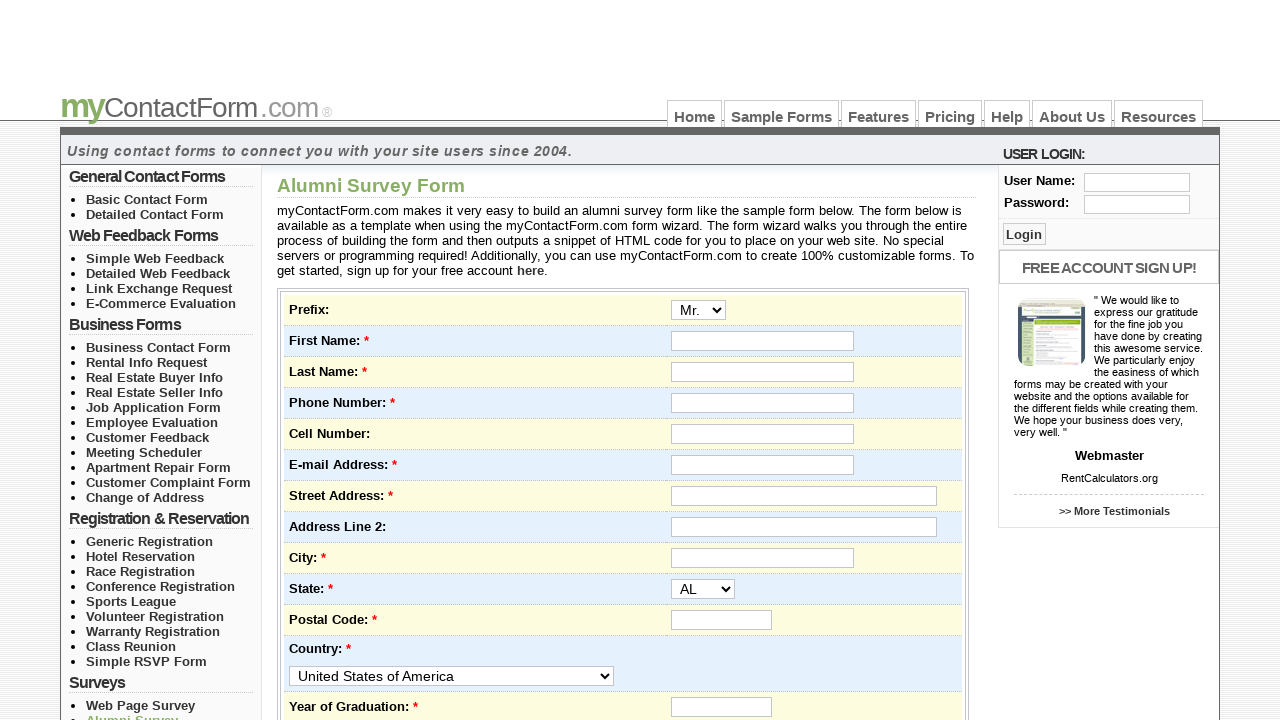

Navigated back to samples page
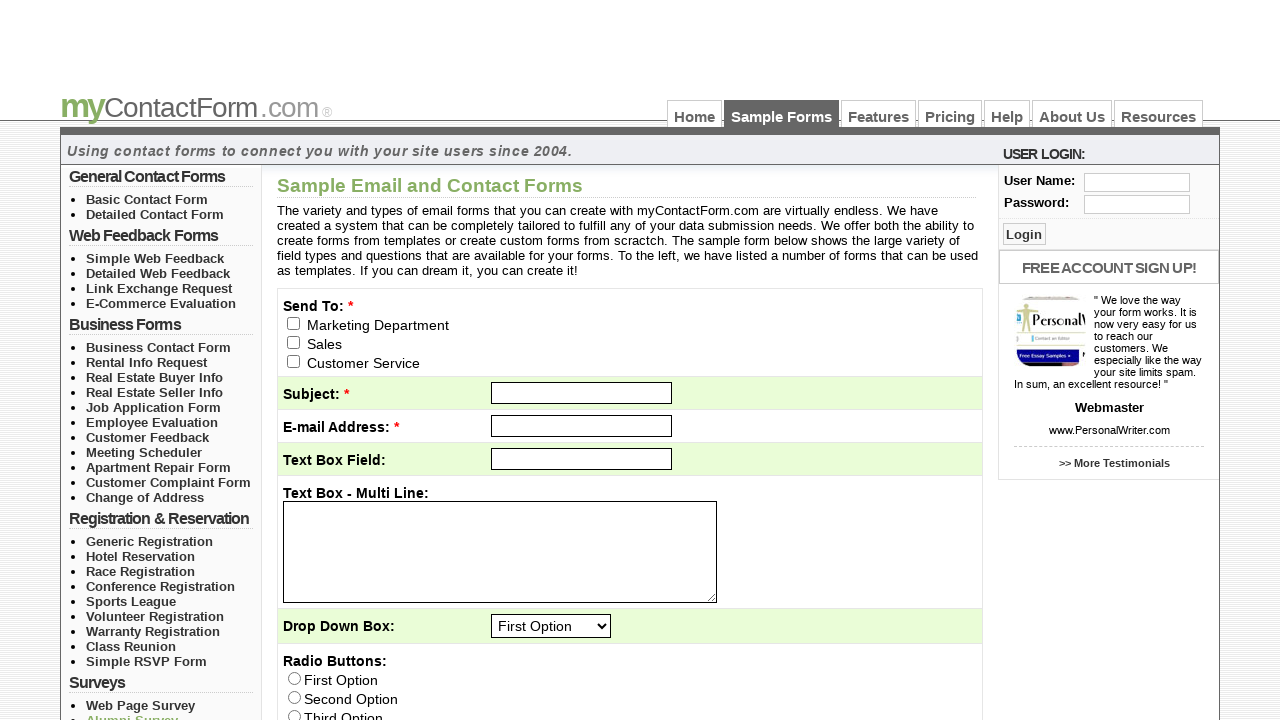

Left column navigation reloaded
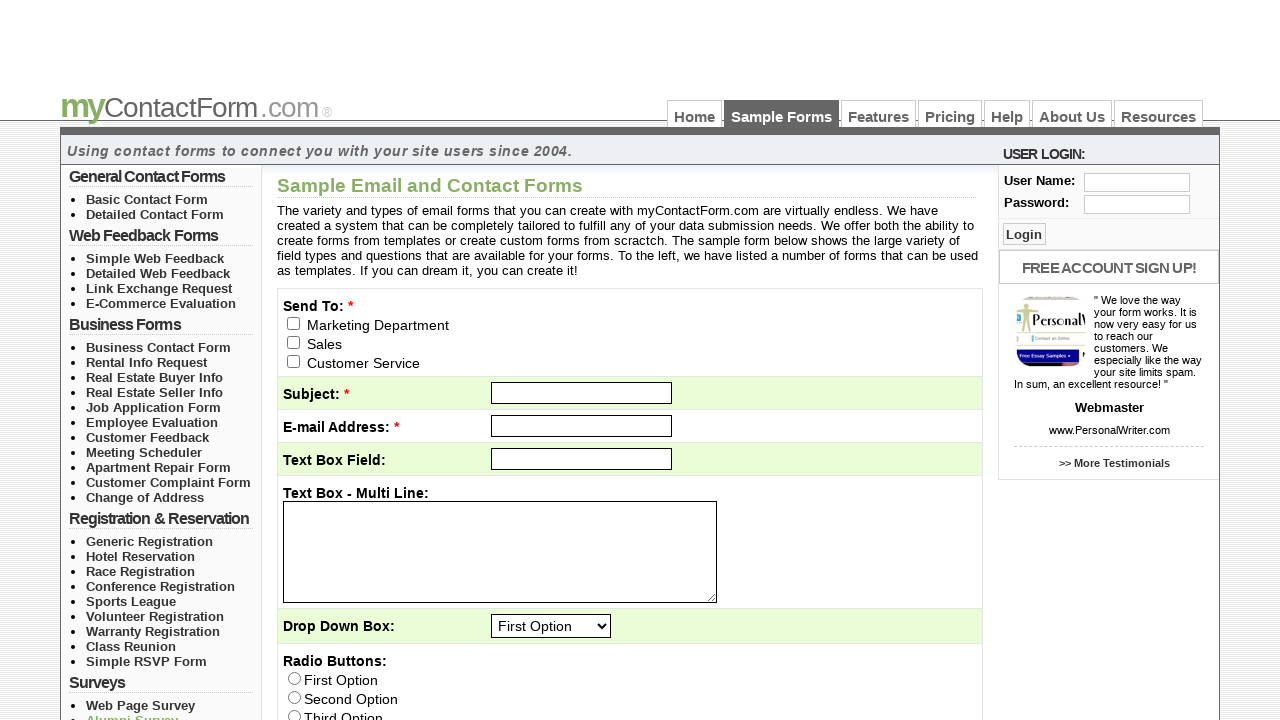

Re-fetched all upper level navigation lists
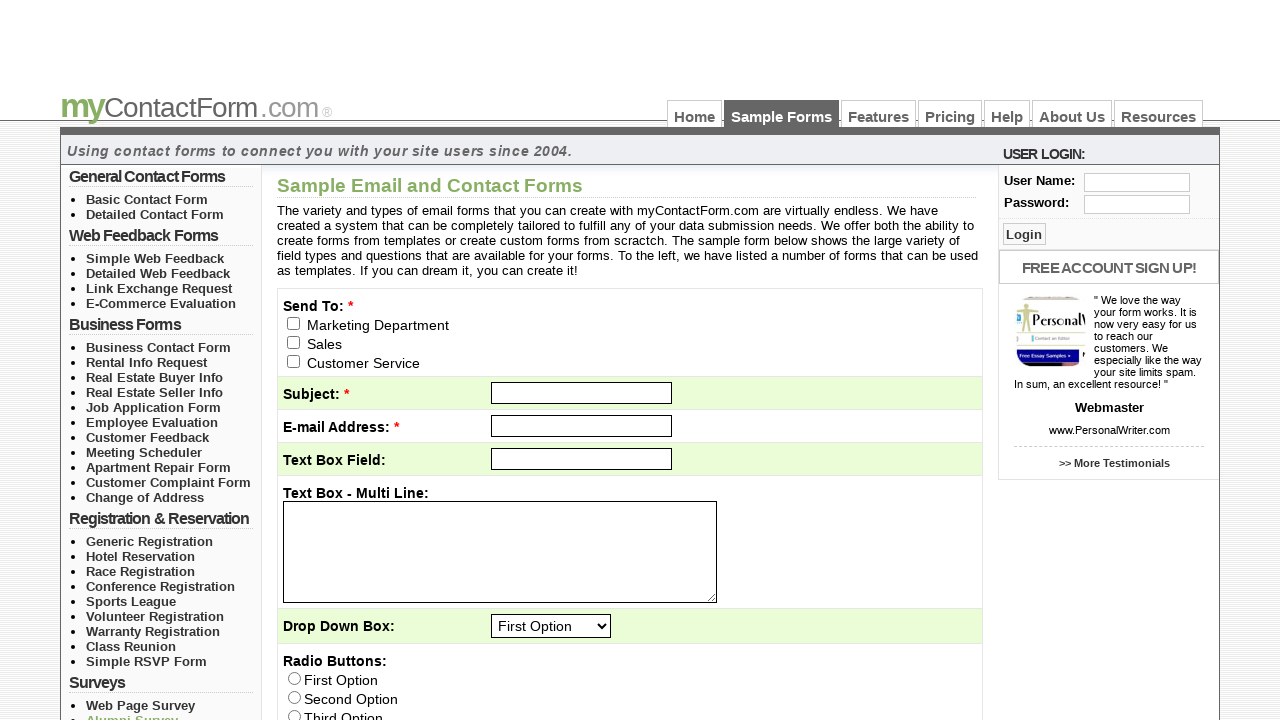

Re-fetched list items from upper list 5
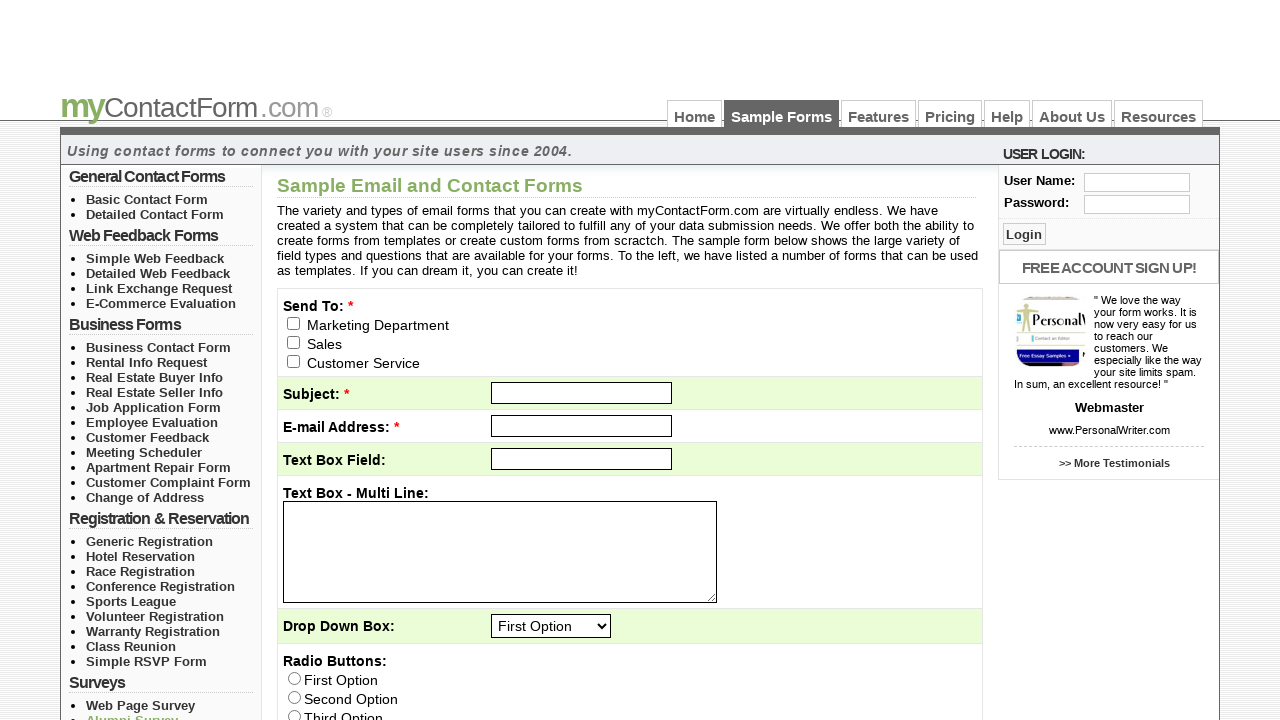

Clicked link 3 in navigation list 5 at (145, 360) on #left_col_top > ul >> nth=4 >> > li >> nth=2 >> > a
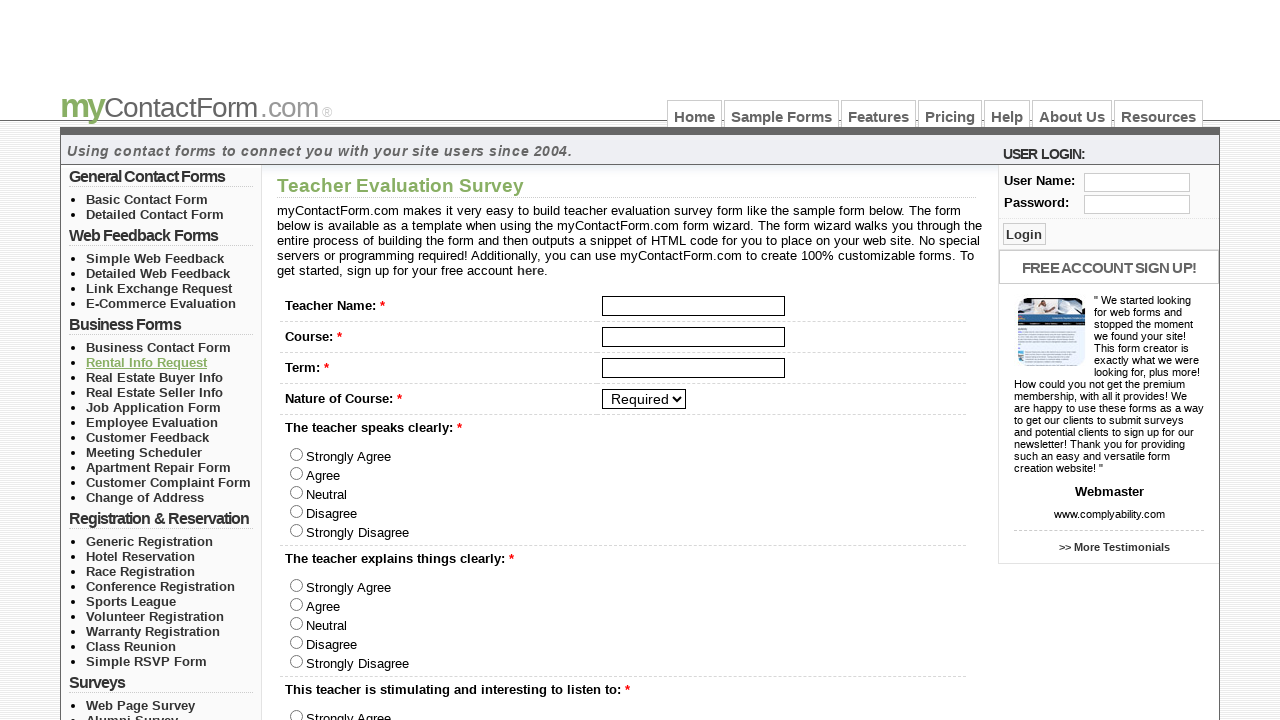

Sample form page loaded after clicking link
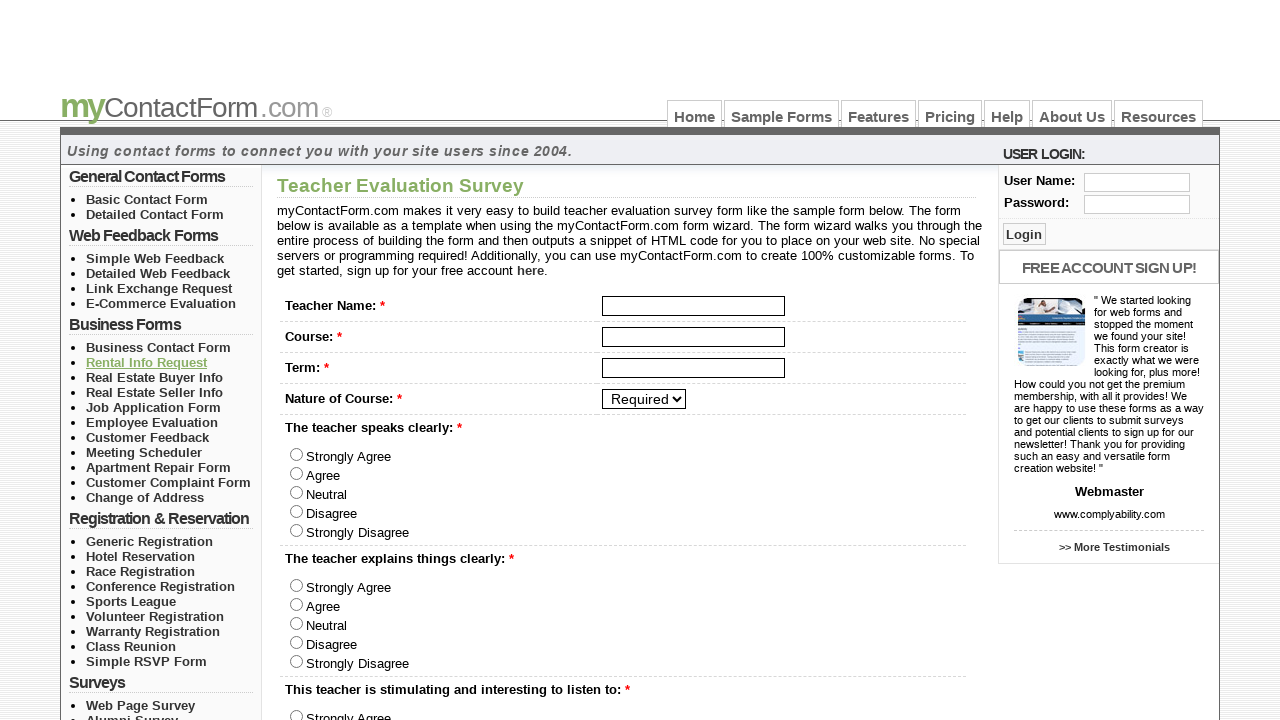

Navigated back to samples page
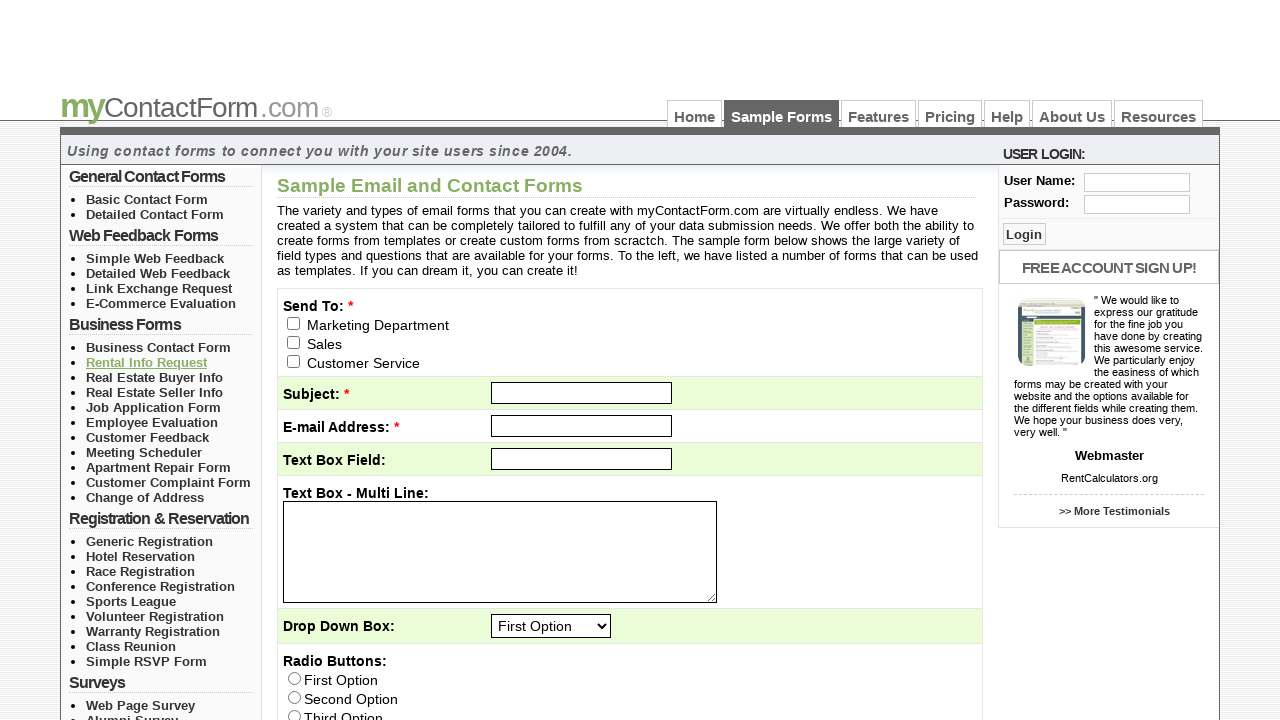

Left column navigation reloaded
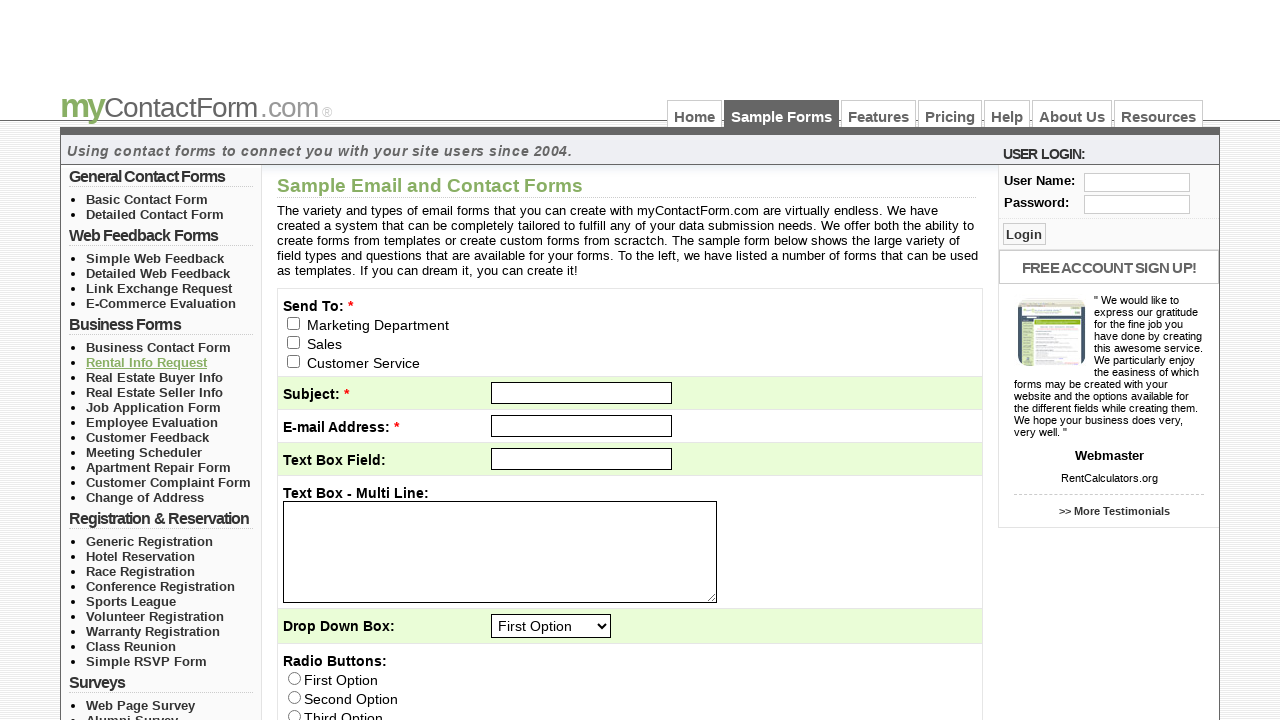

Re-fetched all upper level navigation lists
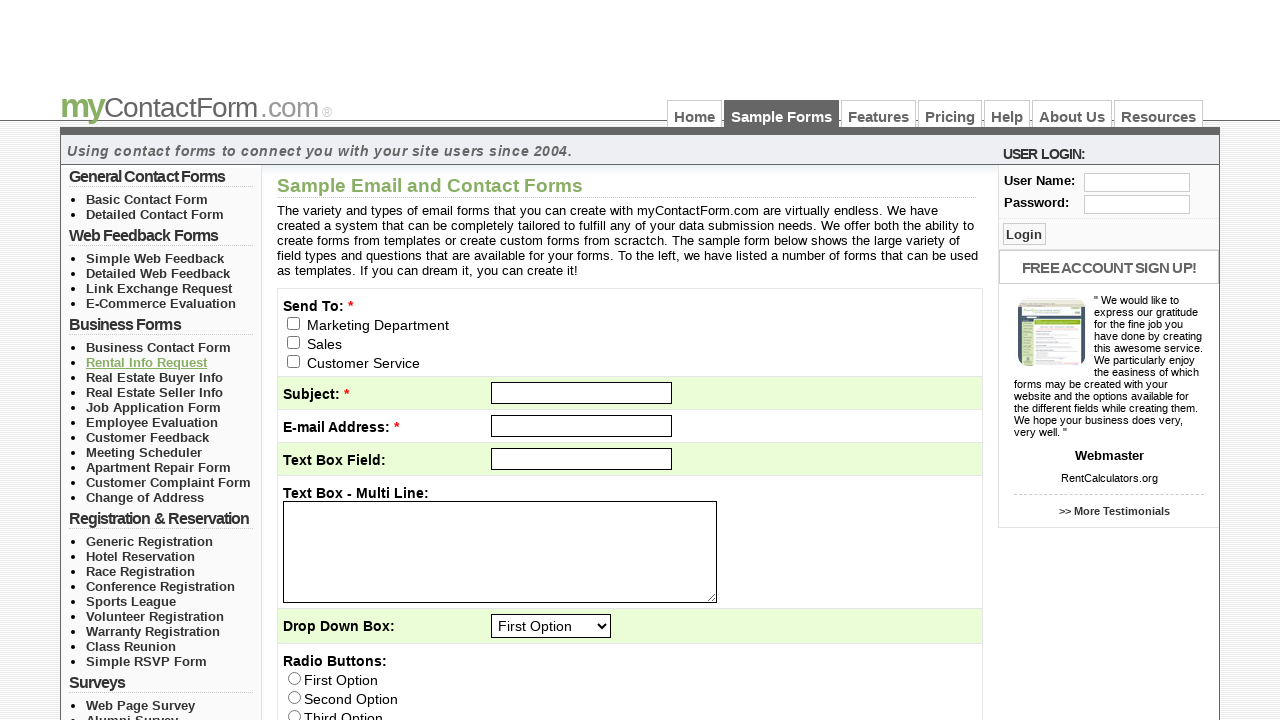

Re-fetched list items from upper list 5
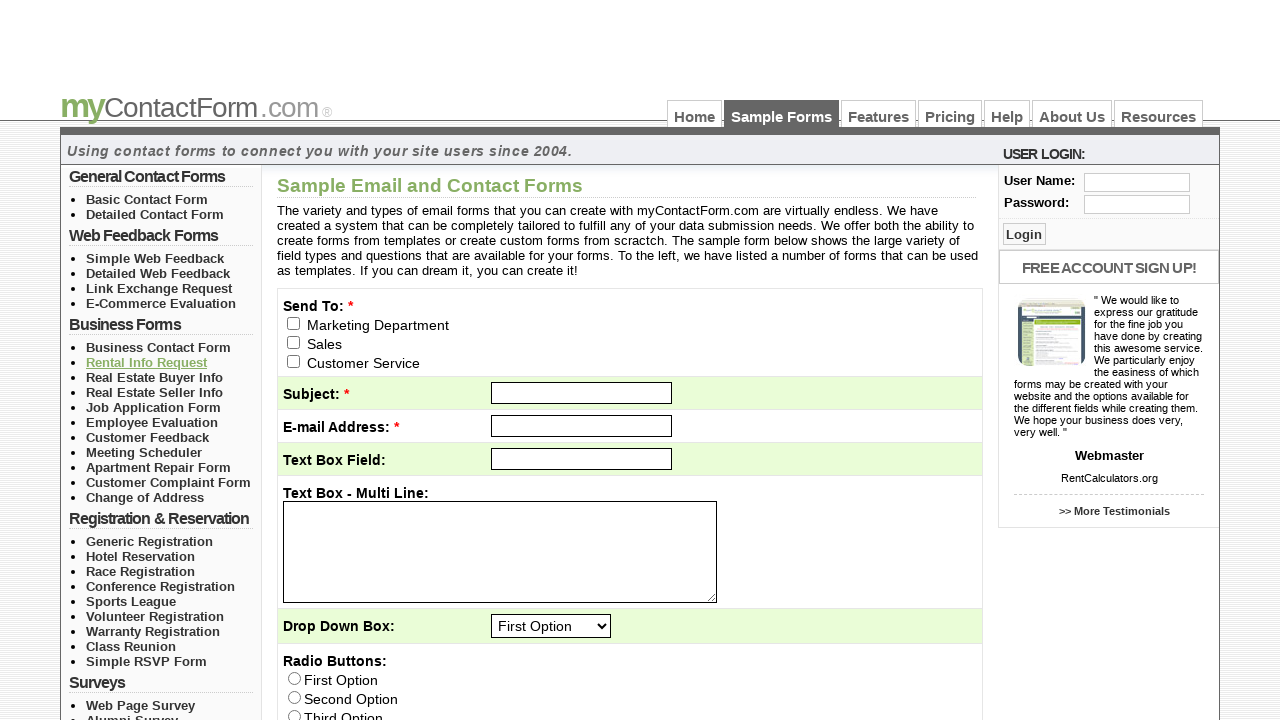

Clicked link 4 in navigation list 5 at (145, 360) on #left_col_top > ul >> nth=4 >> > li >> nth=3 >> > a
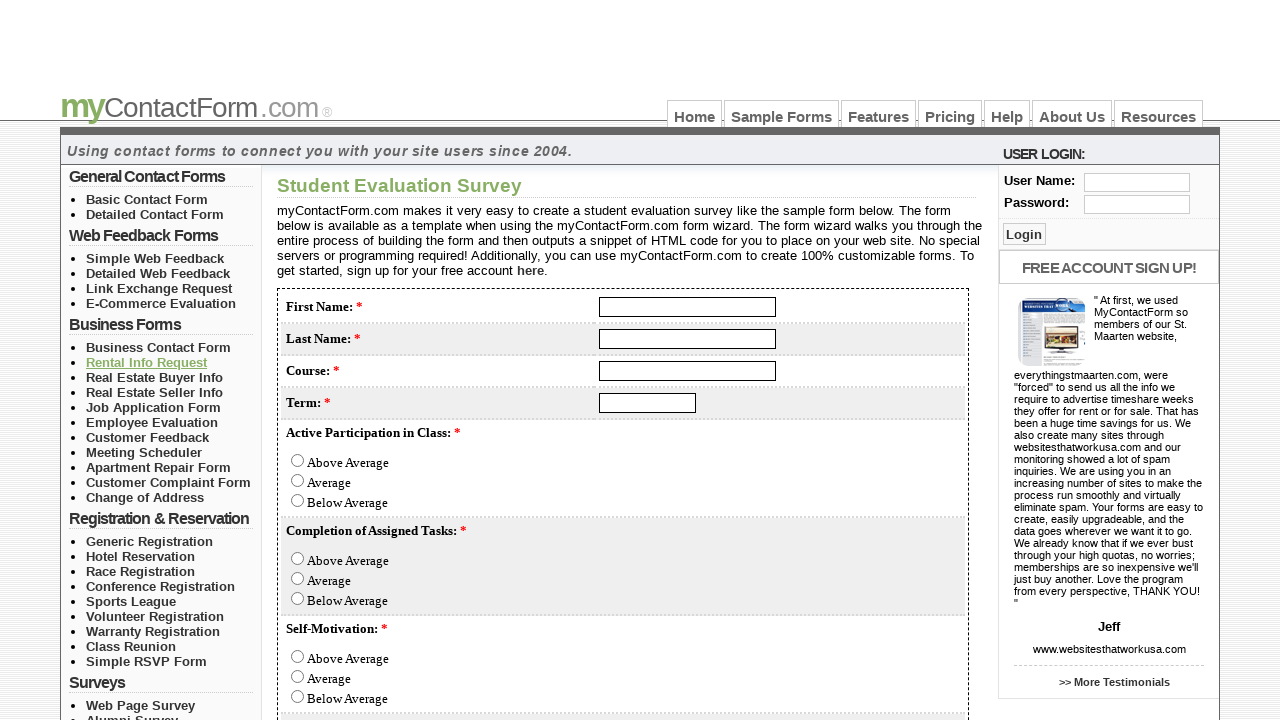

Sample form page loaded after clicking link
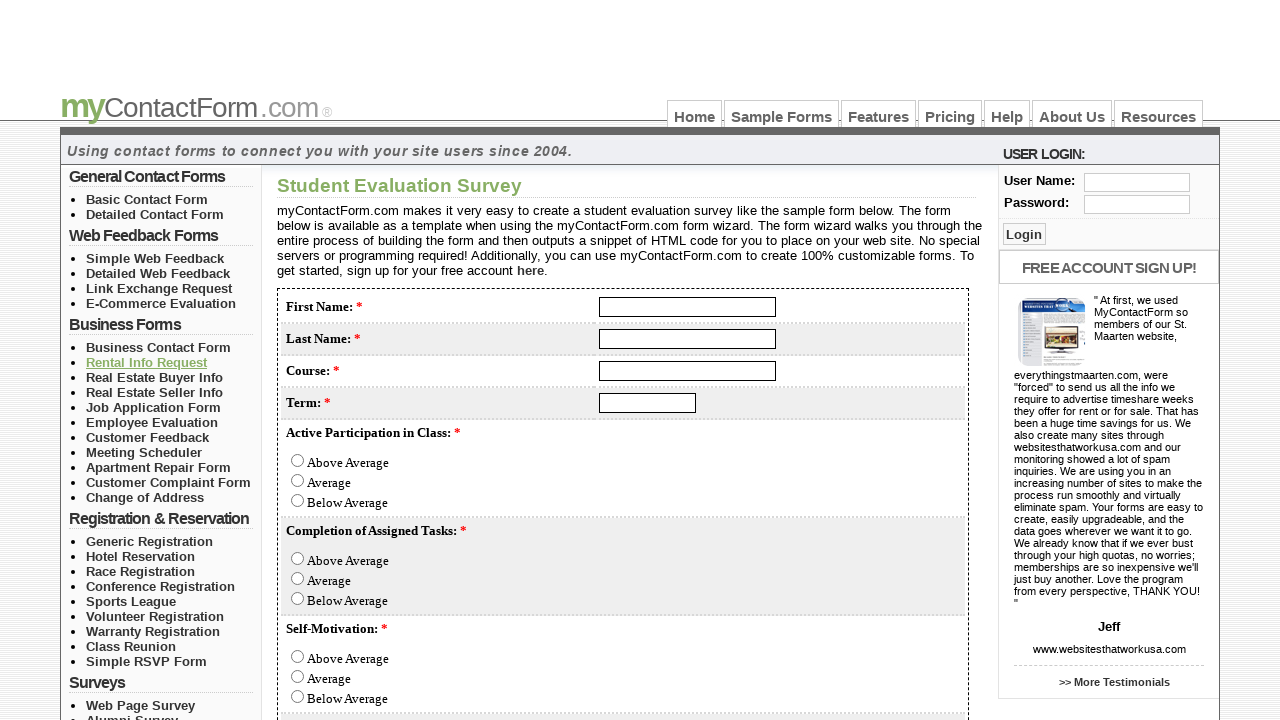

Navigated back to samples page
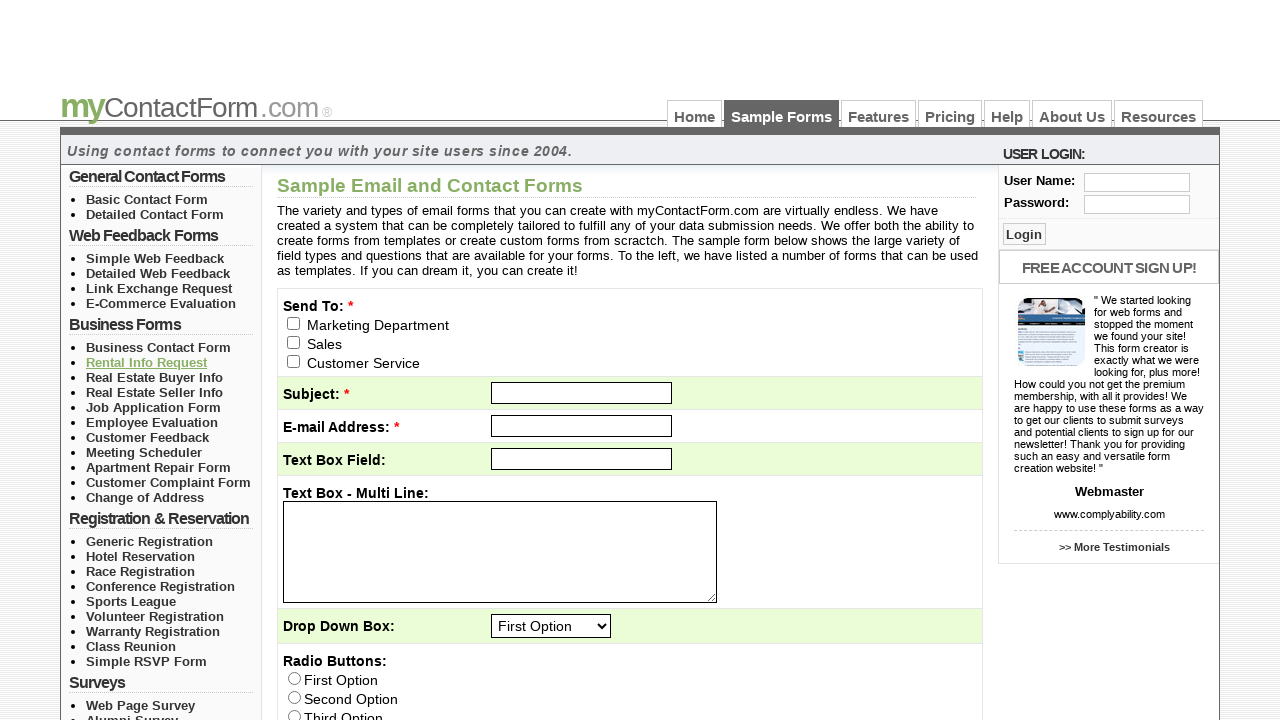

Left column navigation reloaded
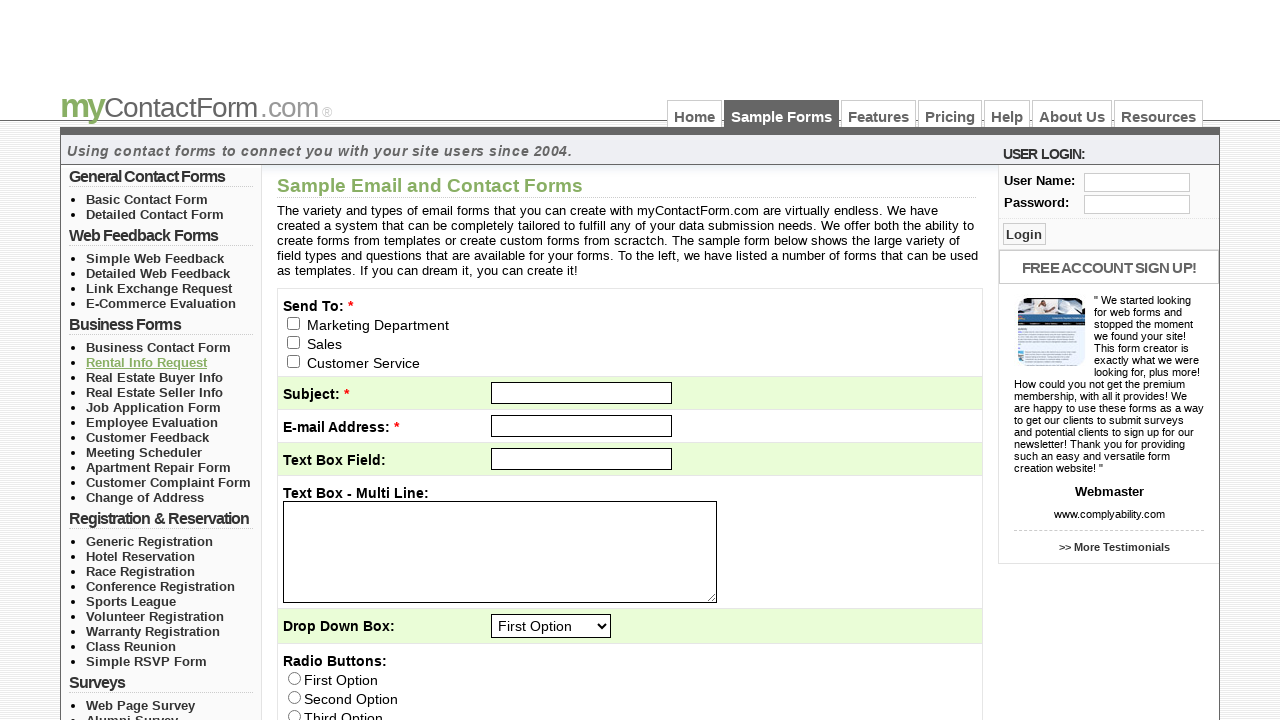

Re-fetched all upper level navigation lists
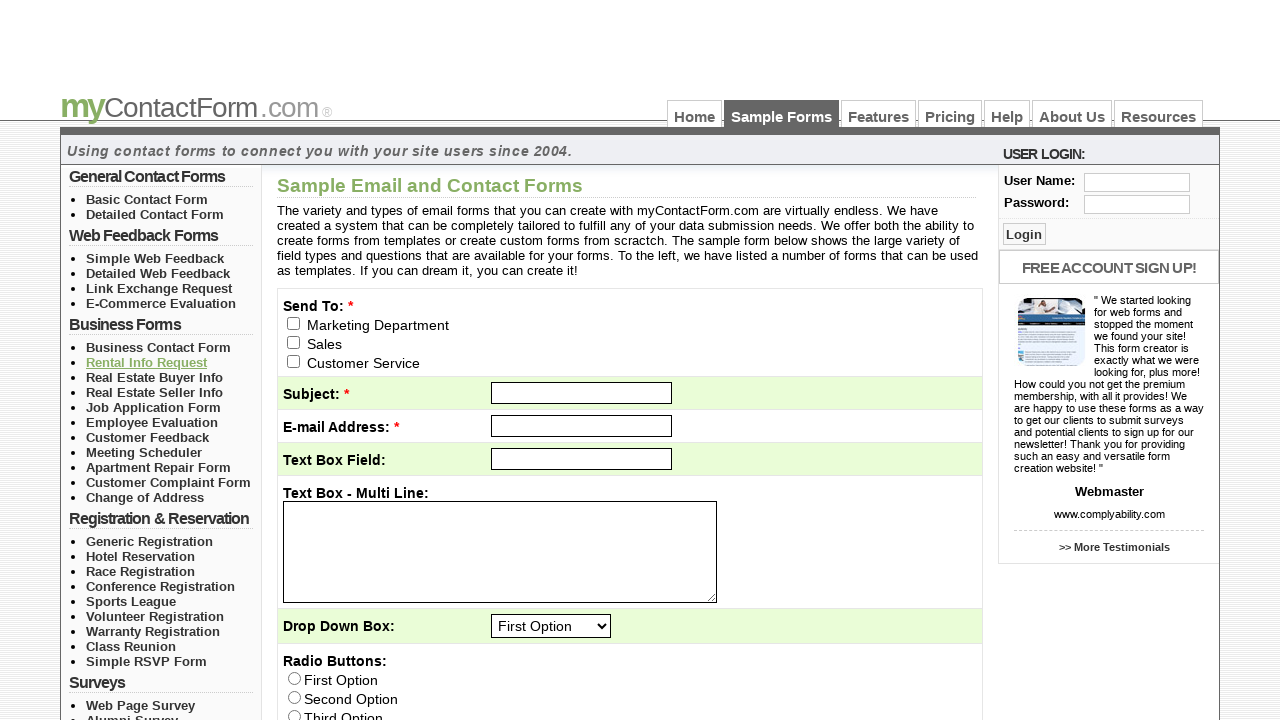

Re-fetched list items from upper list 5
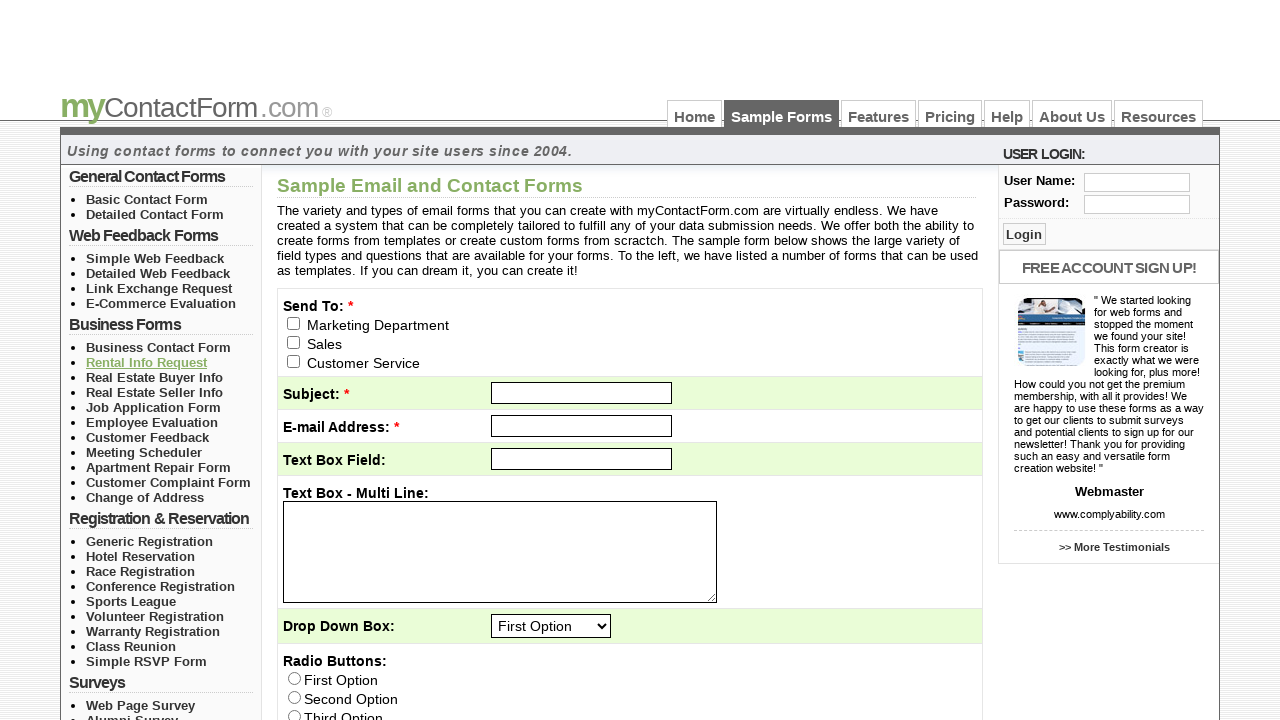

Clicked link 5 in navigation list 5 at (143, 360) on #left_col_top > ul >> nth=4 >> > li >> nth=4 >> > a
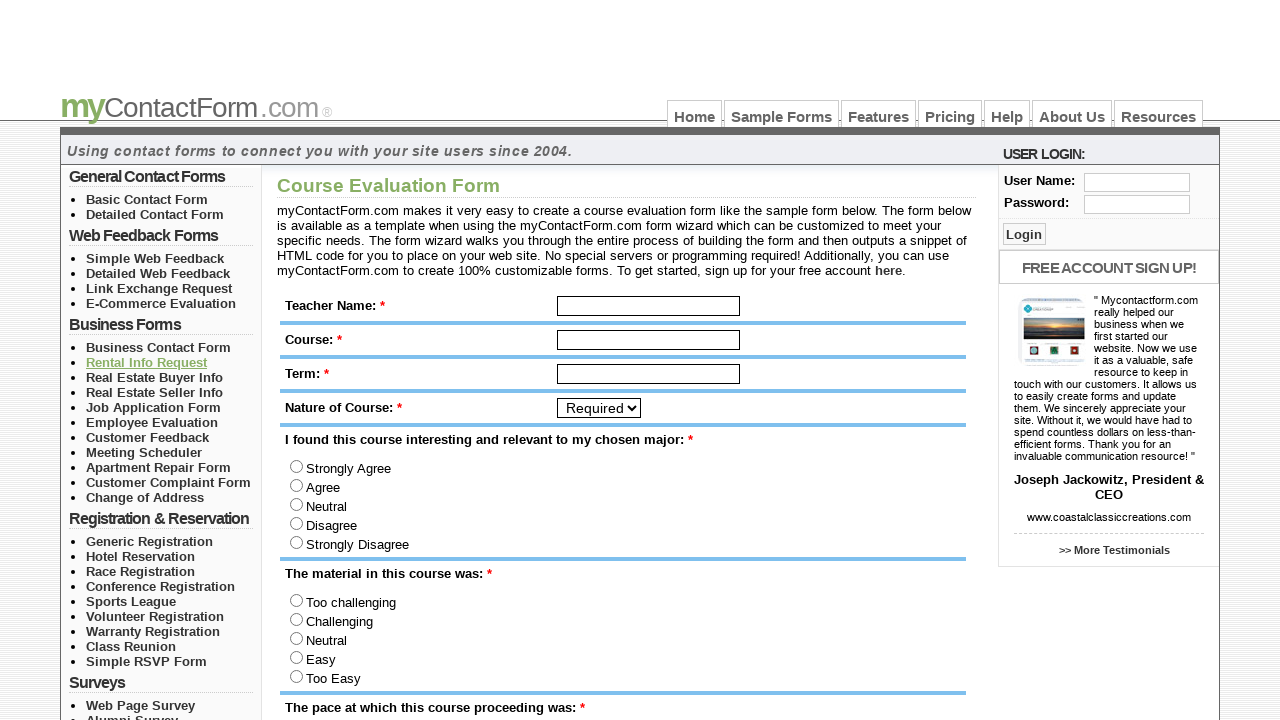

Sample form page loaded after clicking link
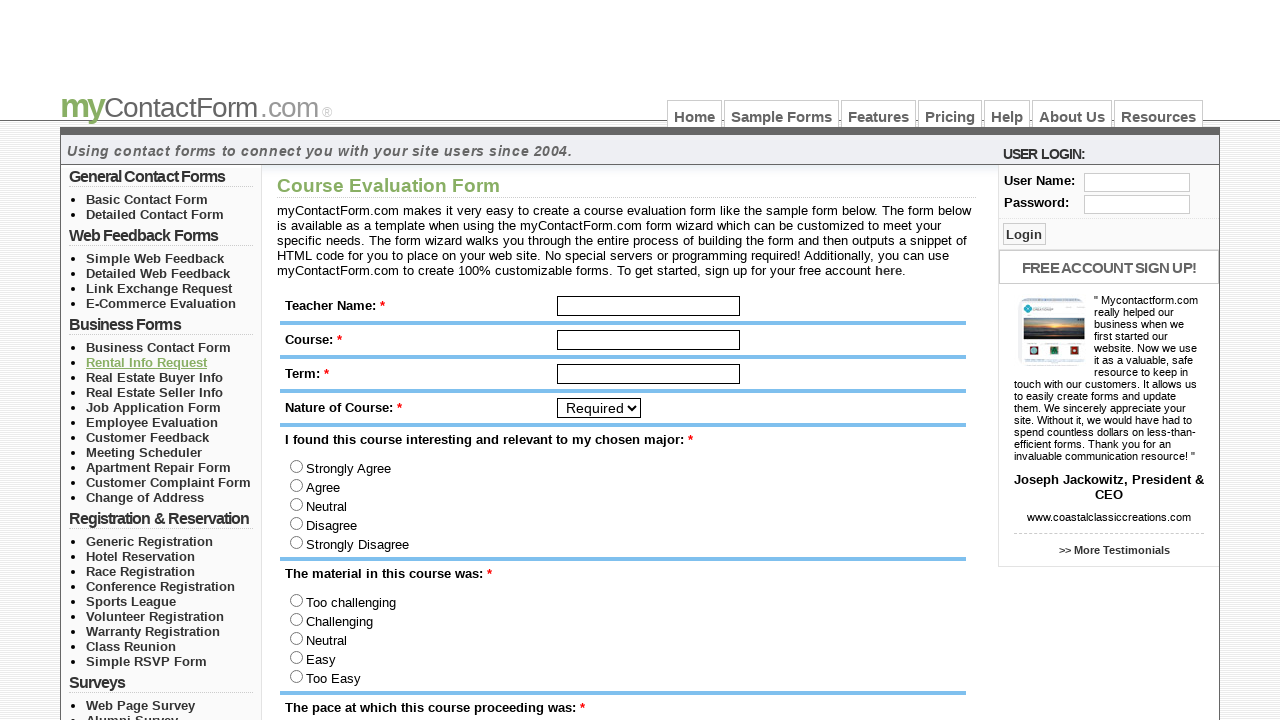

Navigated back to samples page
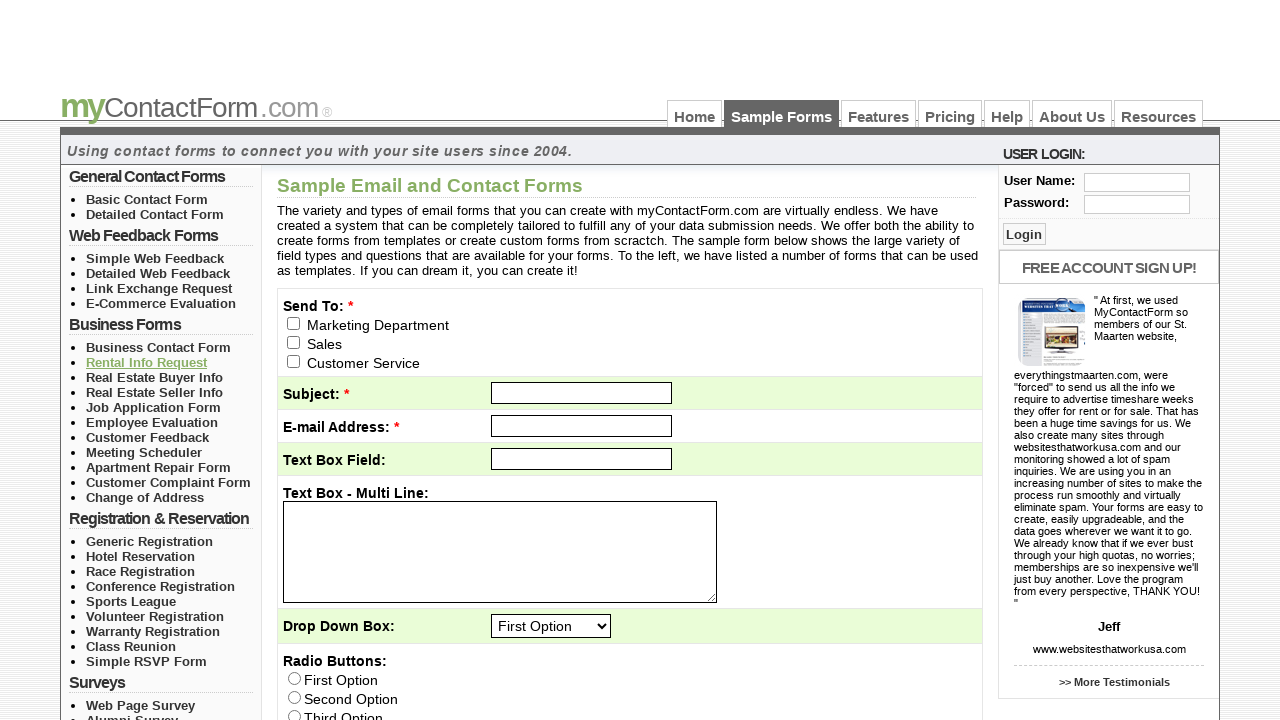

Left column navigation reloaded
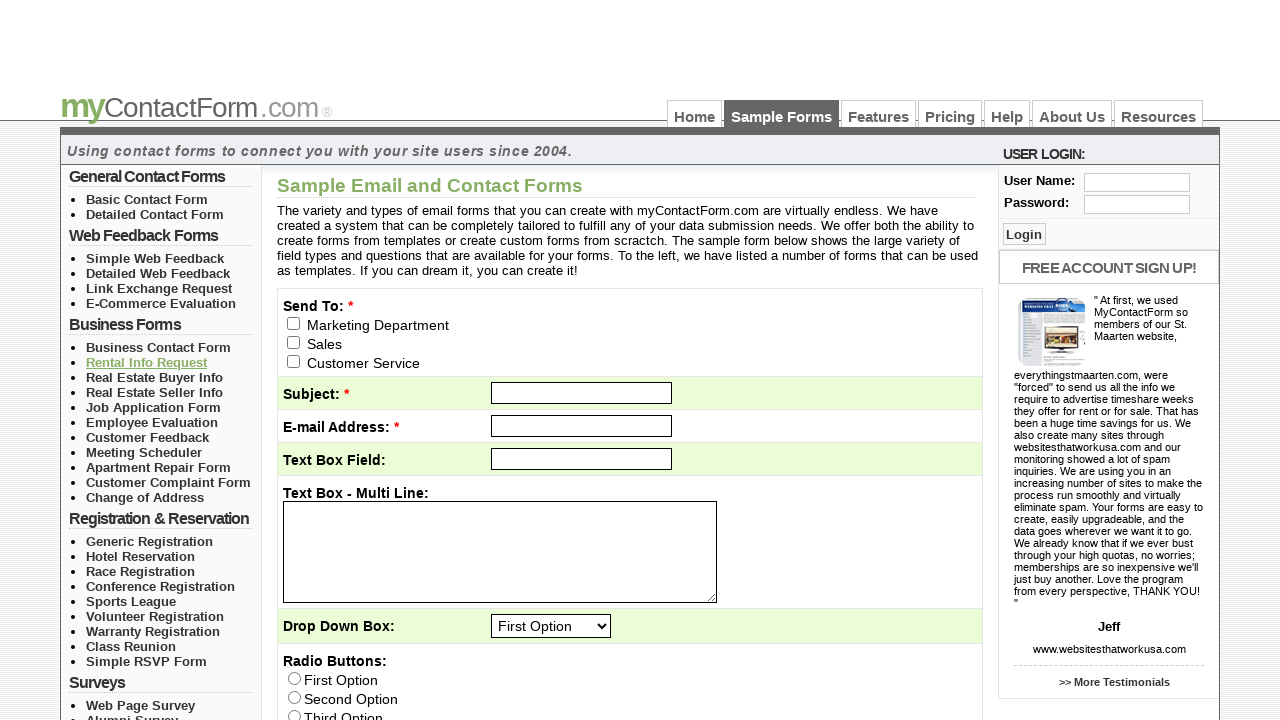

Re-fetched all upper level navigation lists
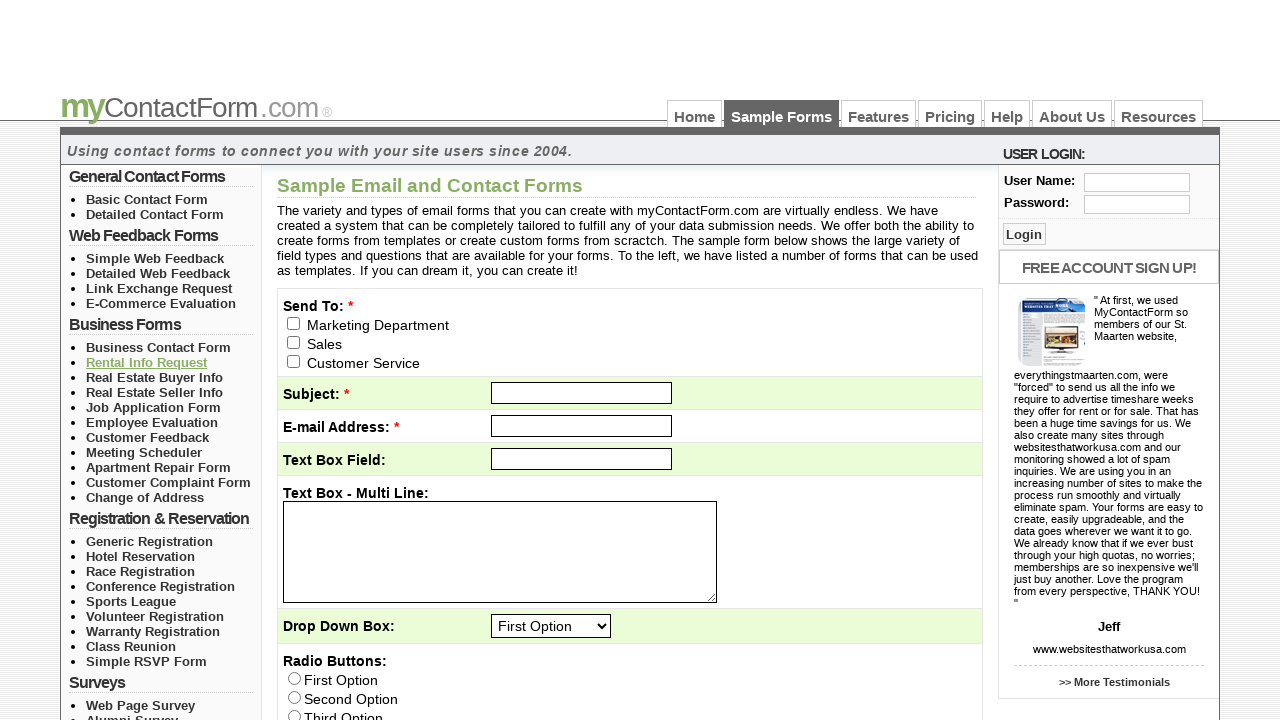

Re-fetched list items from upper list 5
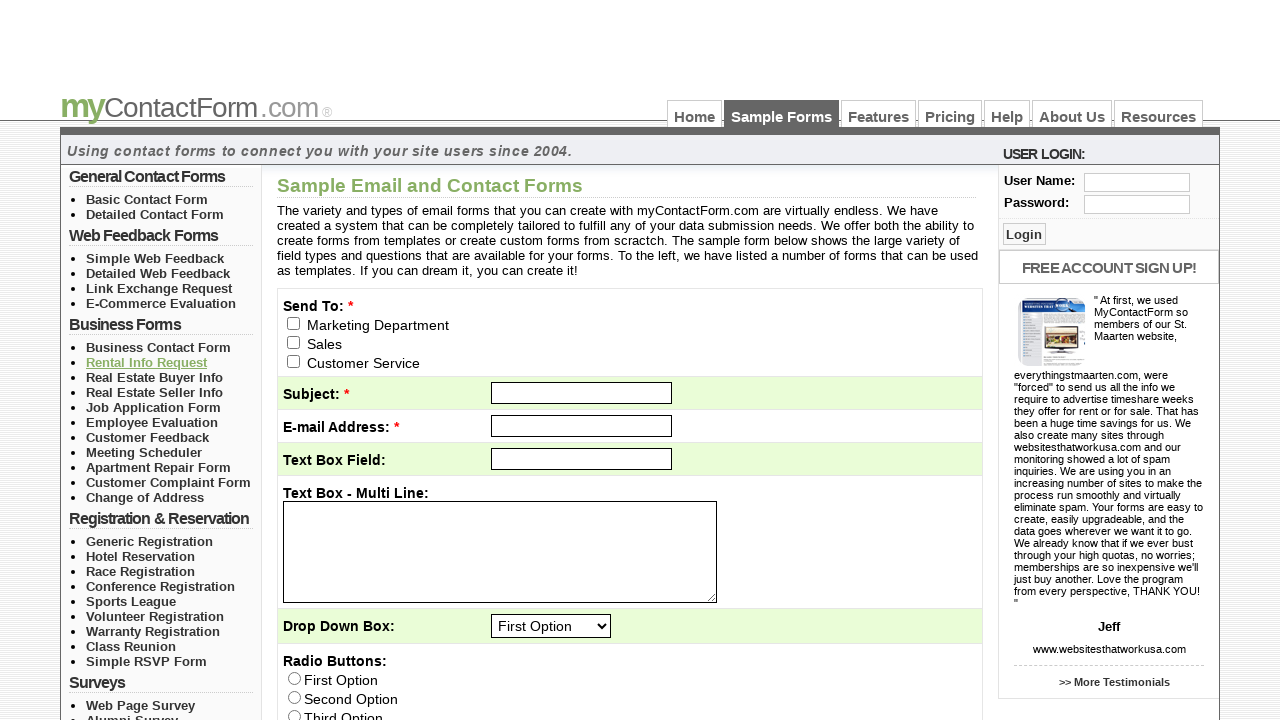

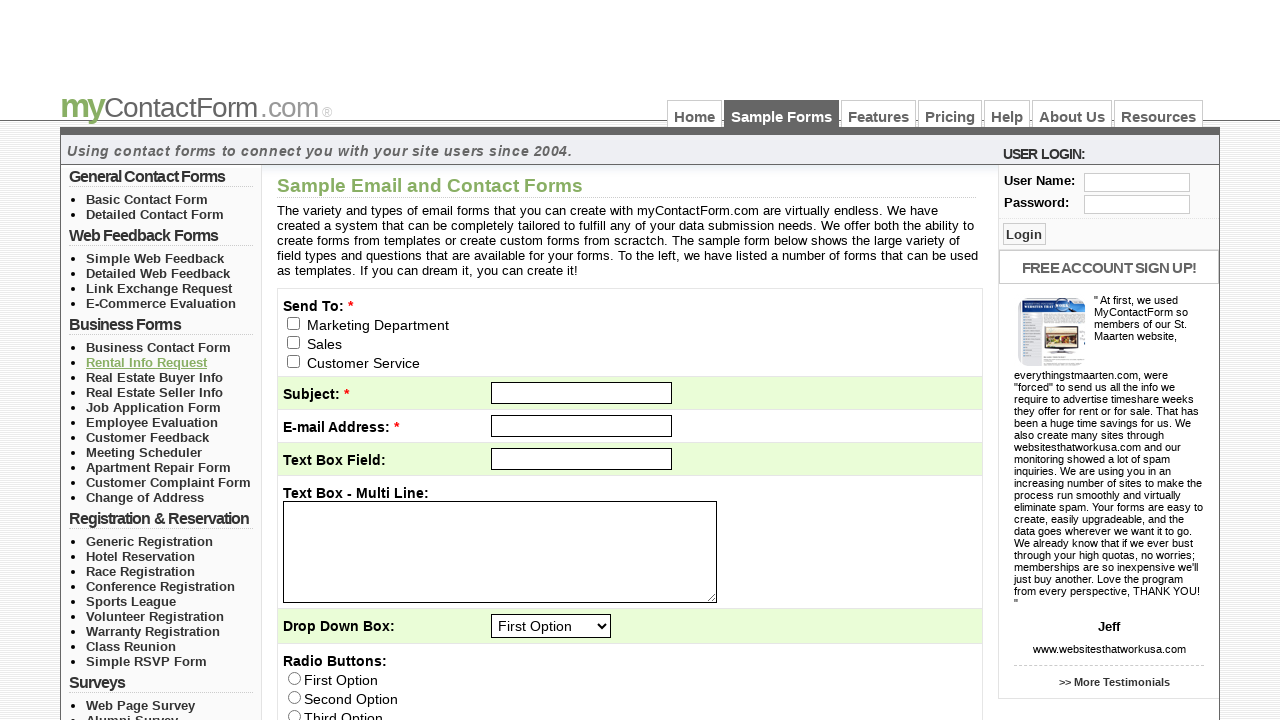